Tests the add/remove elements functionality by clicking the Add Element button 100 times to create 100 delete buttons, then clicking delete 90 times to verify the remaining count is 10.

Starting URL: https://the-internet.herokuapp.com/add_remove_elements/

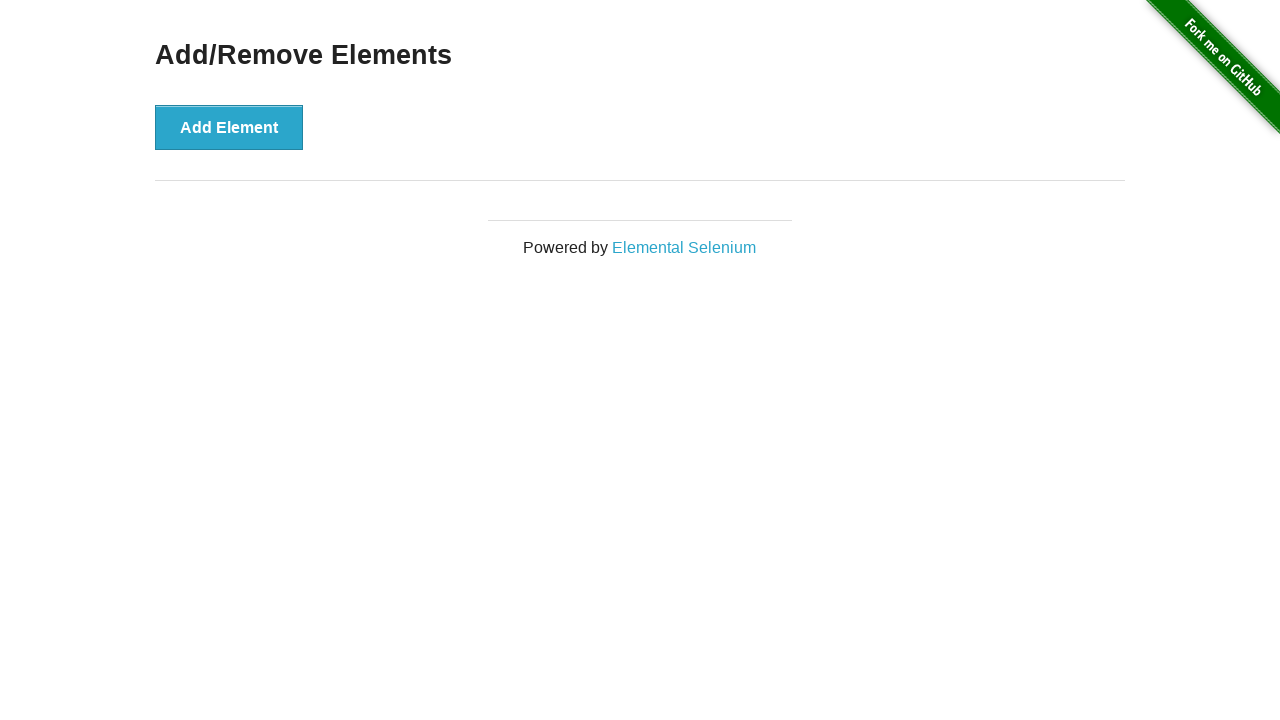

Navigated to add/remove elements page
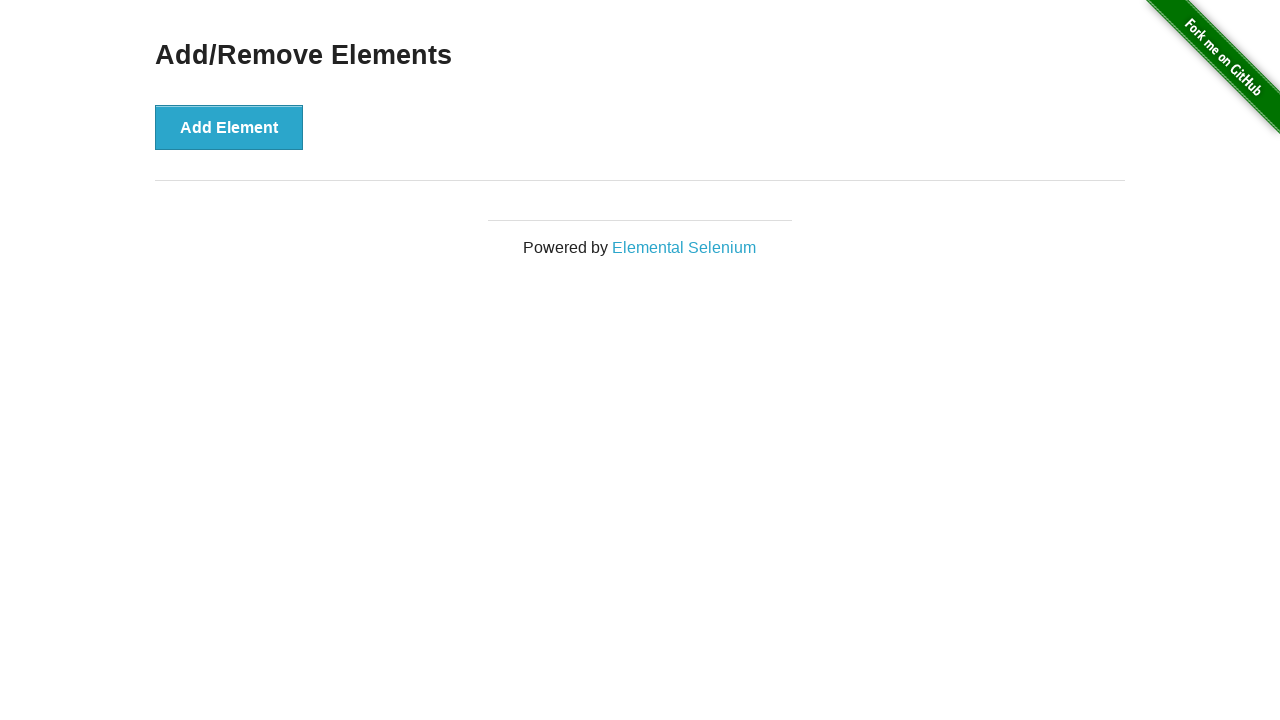

Clicked Add Element button (iteration 1/100) at (229, 127) on xpath=//*[@onclick='addElement()']
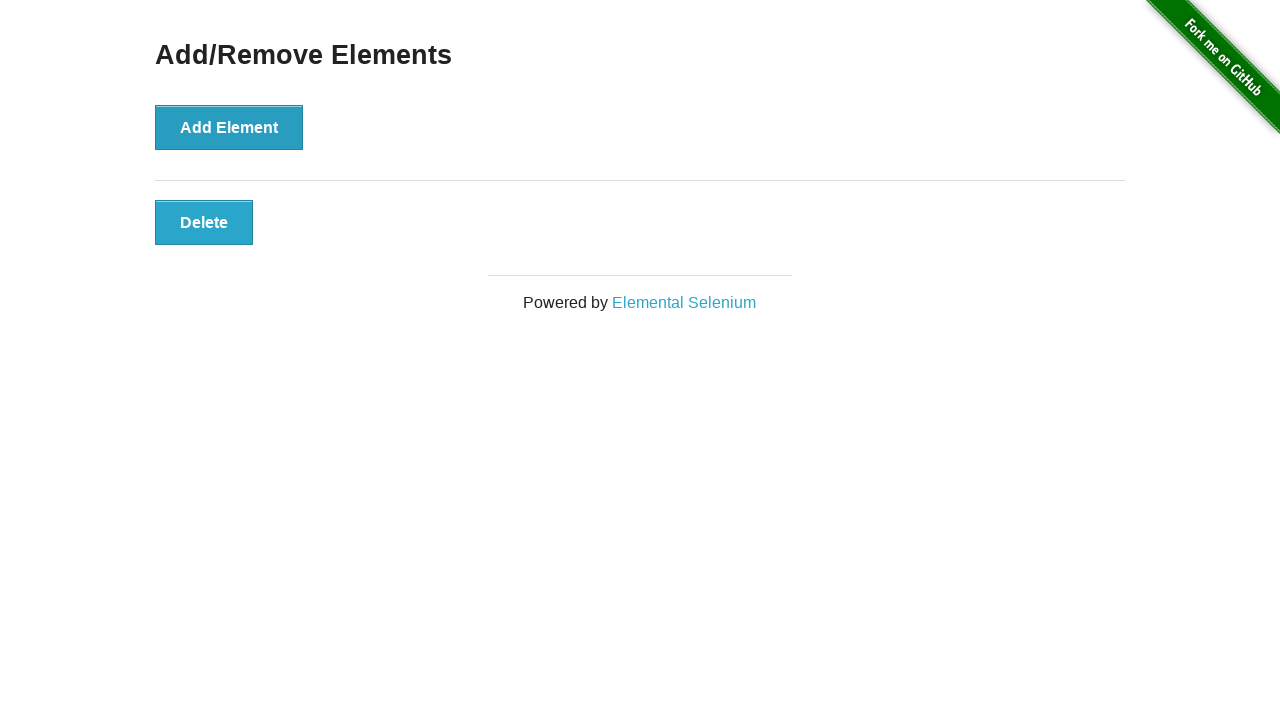

Clicked Add Element button (iteration 2/100) at (229, 127) on xpath=//*[@onclick='addElement()']
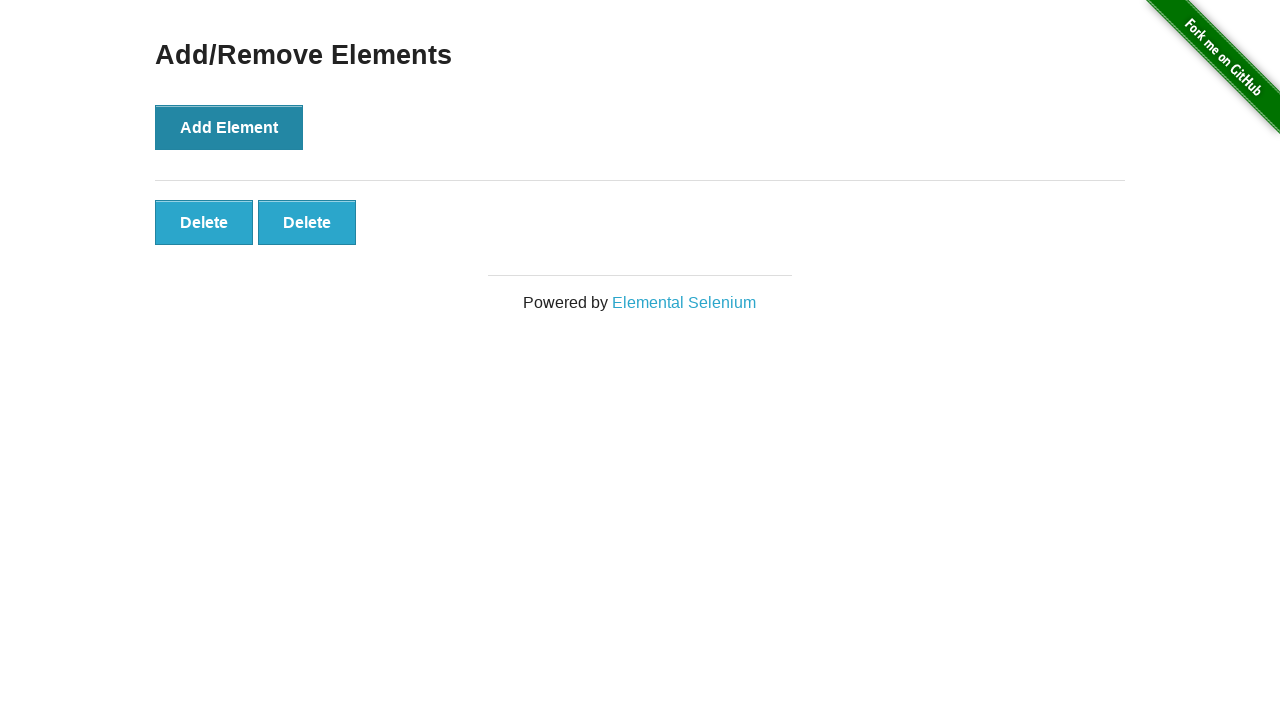

Clicked Add Element button (iteration 3/100) at (229, 127) on xpath=//*[@onclick='addElement()']
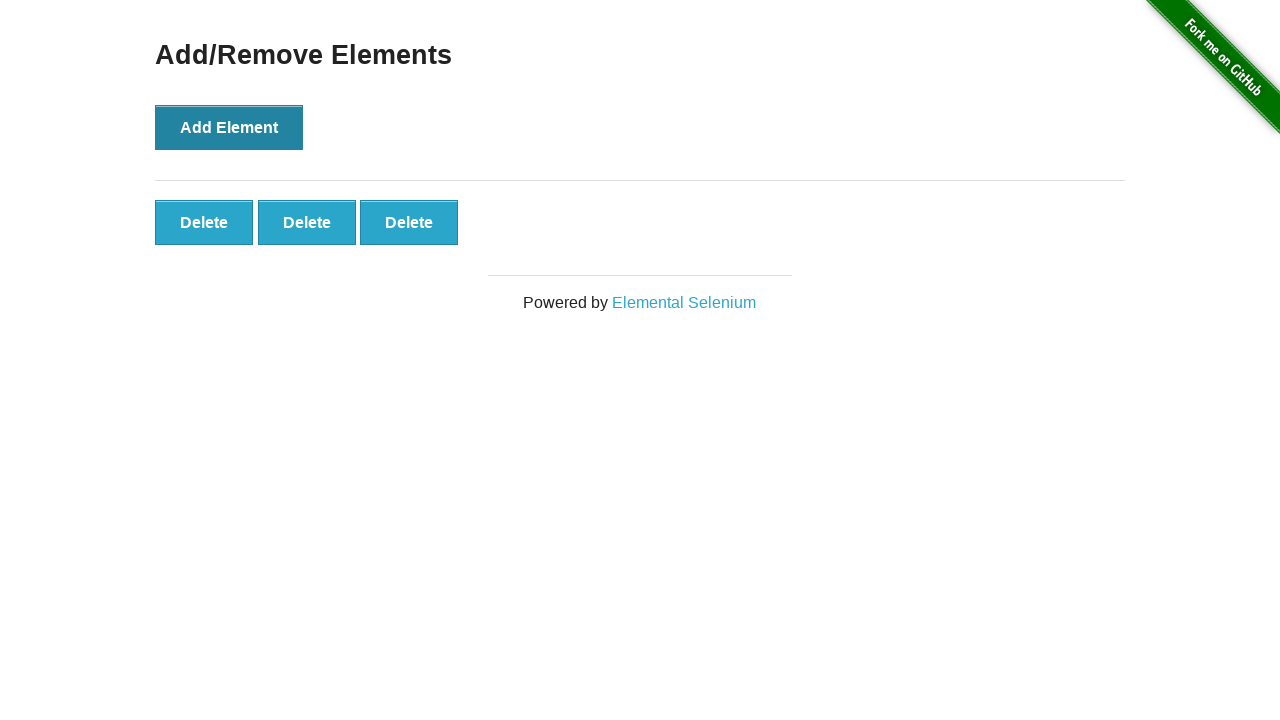

Clicked Add Element button (iteration 4/100) at (229, 127) on xpath=//*[@onclick='addElement()']
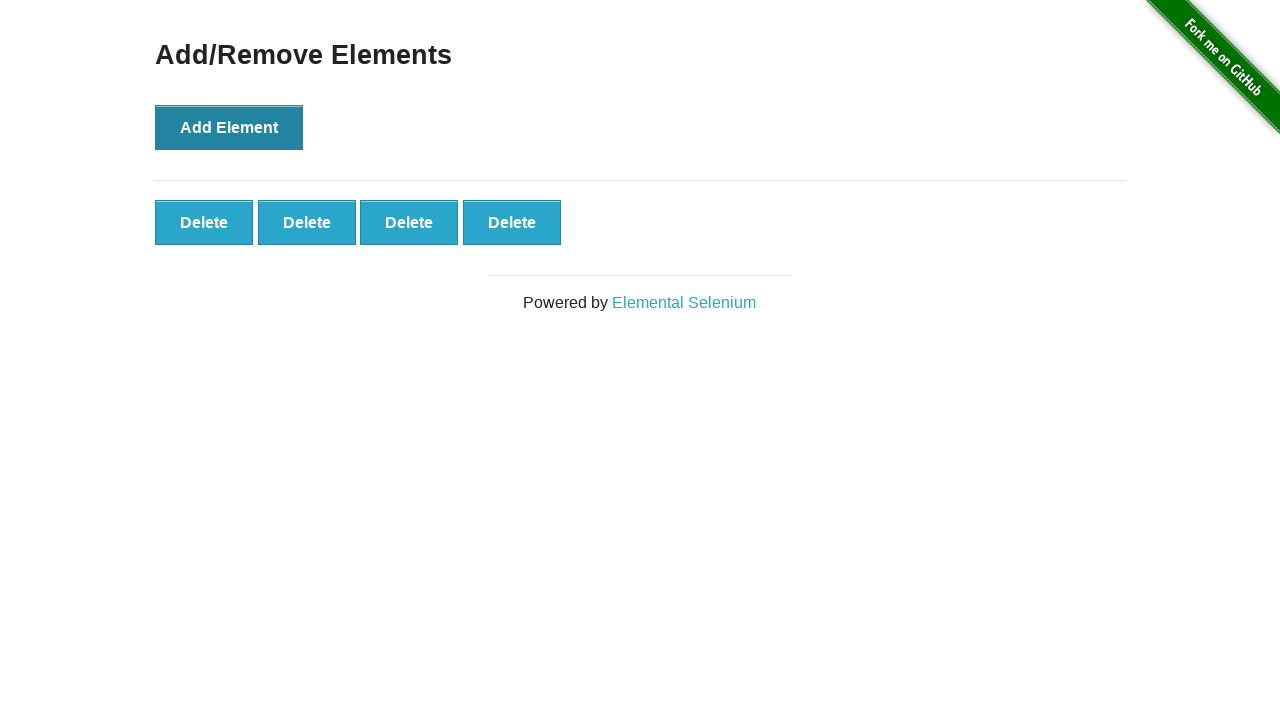

Clicked Add Element button (iteration 5/100) at (229, 127) on xpath=//*[@onclick='addElement()']
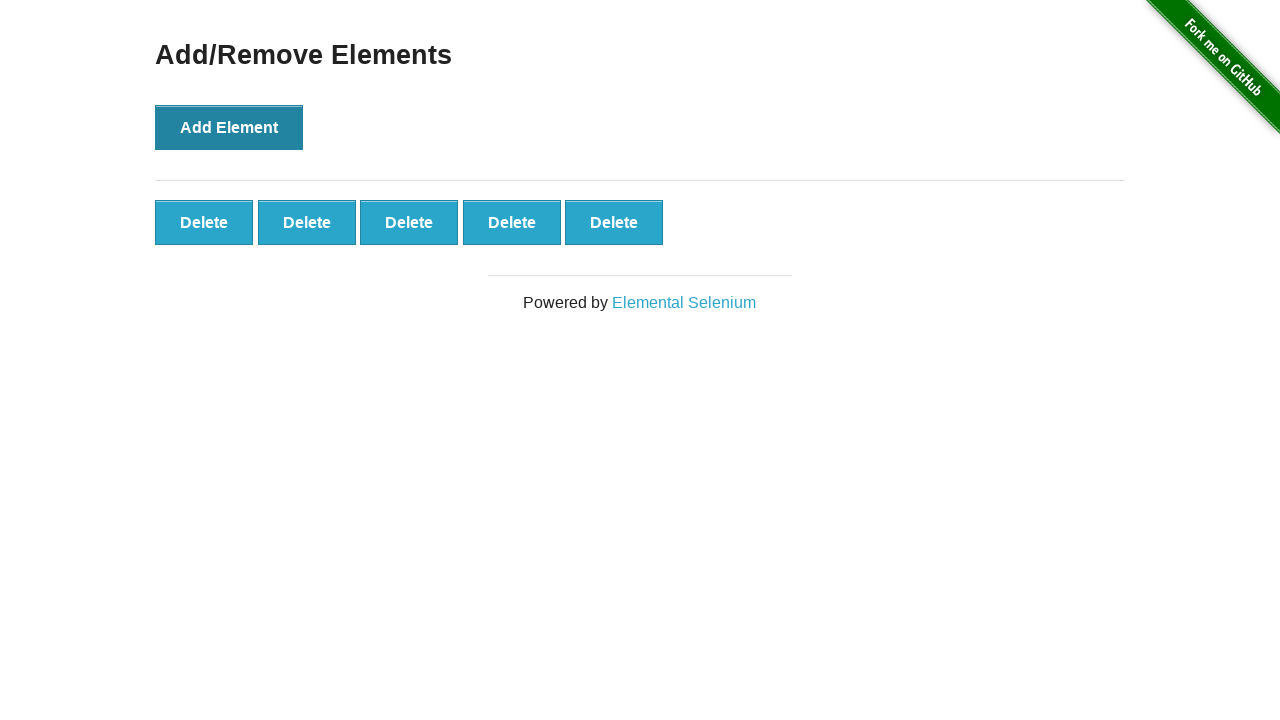

Clicked Add Element button (iteration 6/100) at (229, 127) on xpath=//*[@onclick='addElement()']
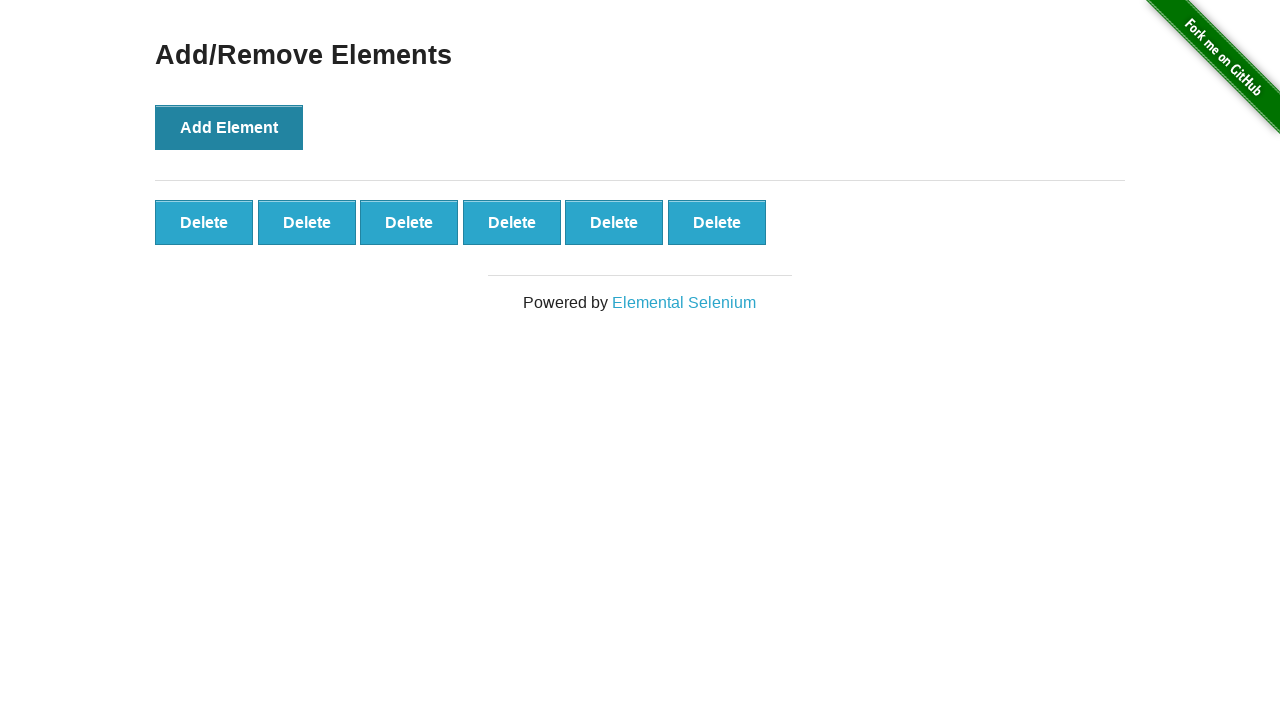

Clicked Add Element button (iteration 7/100) at (229, 127) on xpath=//*[@onclick='addElement()']
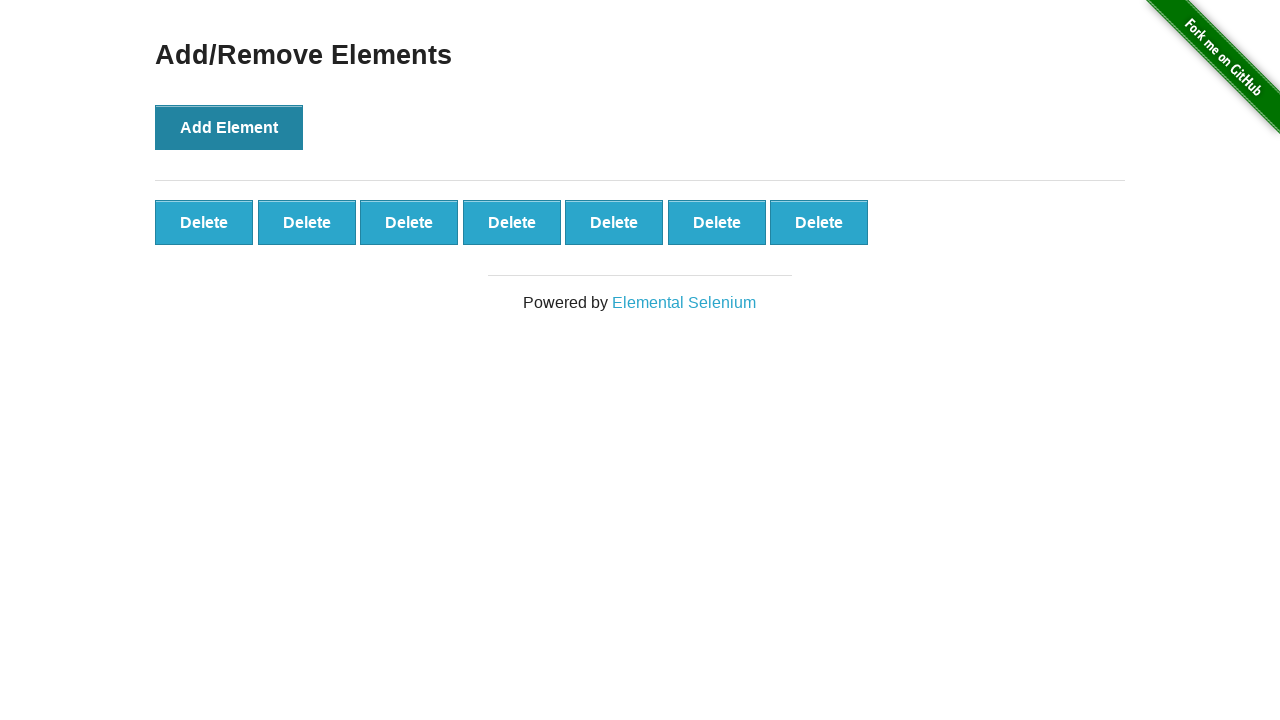

Clicked Add Element button (iteration 8/100) at (229, 127) on xpath=//*[@onclick='addElement()']
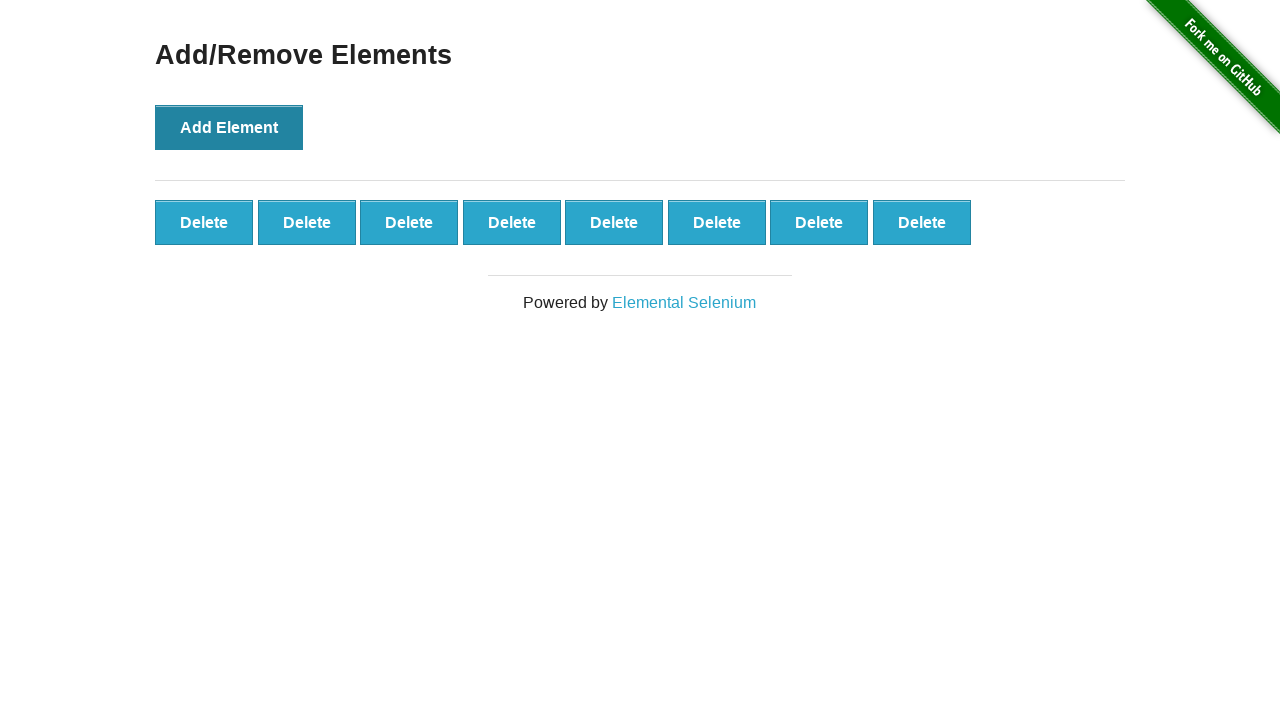

Clicked Add Element button (iteration 9/100) at (229, 127) on xpath=//*[@onclick='addElement()']
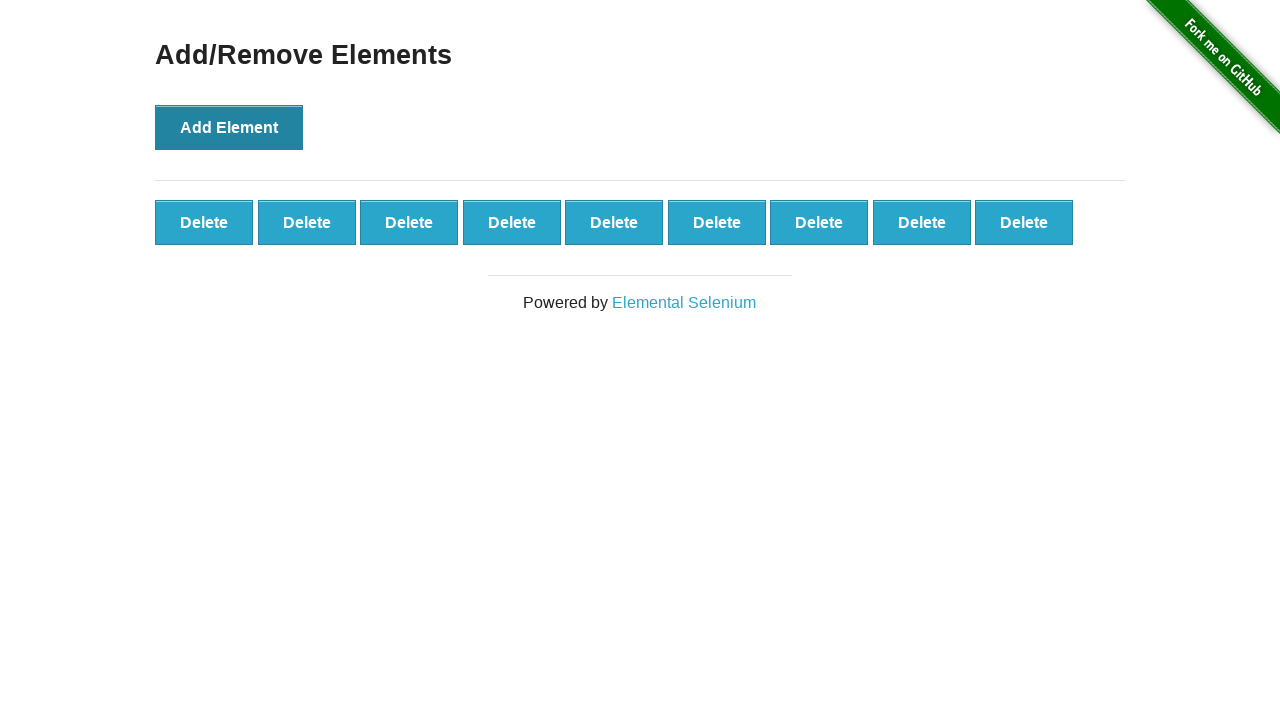

Clicked Add Element button (iteration 10/100) at (229, 127) on xpath=//*[@onclick='addElement()']
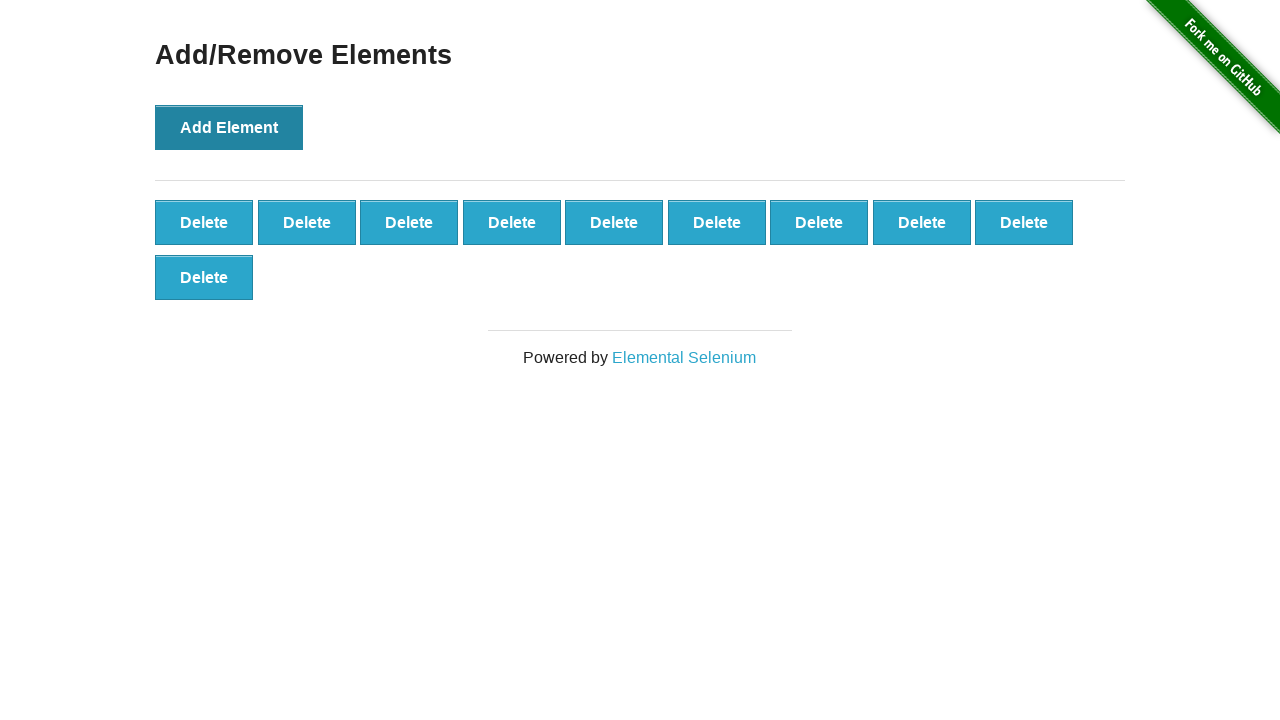

Clicked Add Element button (iteration 11/100) at (229, 127) on xpath=//*[@onclick='addElement()']
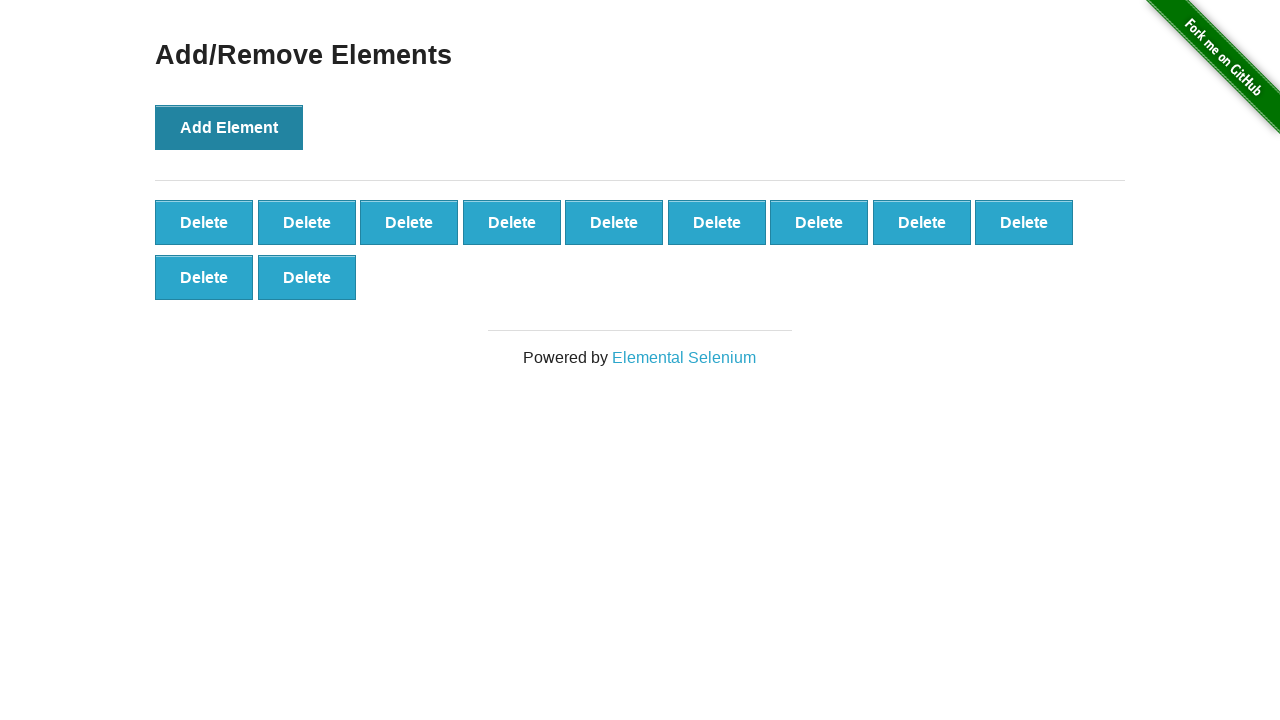

Clicked Add Element button (iteration 12/100) at (229, 127) on xpath=//*[@onclick='addElement()']
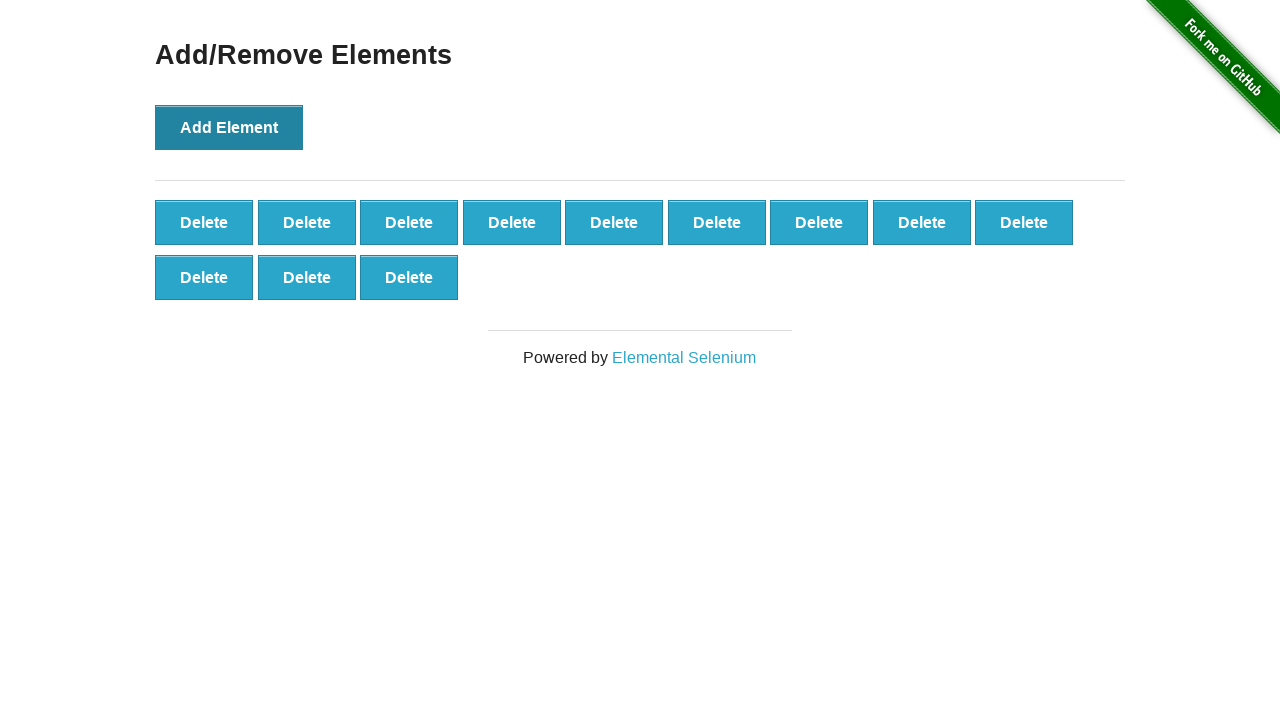

Clicked Add Element button (iteration 13/100) at (229, 127) on xpath=//*[@onclick='addElement()']
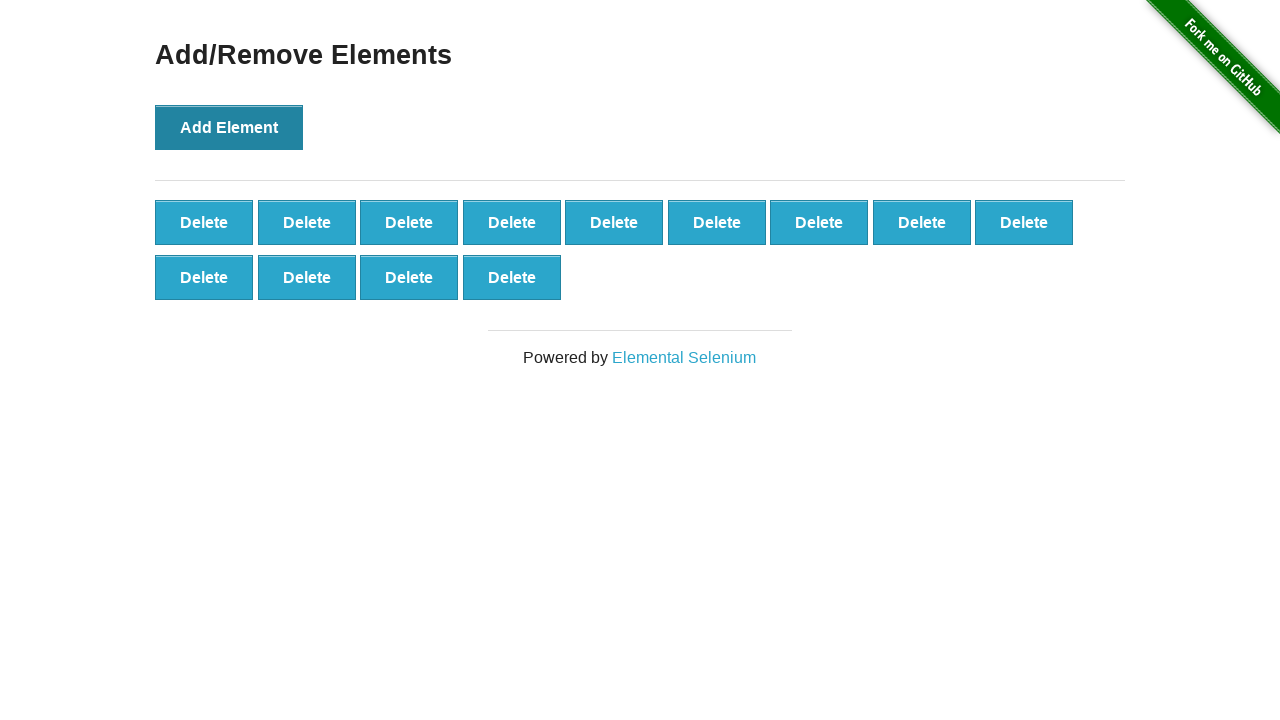

Clicked Add Element button (iteration 14/100) at (229, 127) on xpath=//*[@onclick='addElement()']
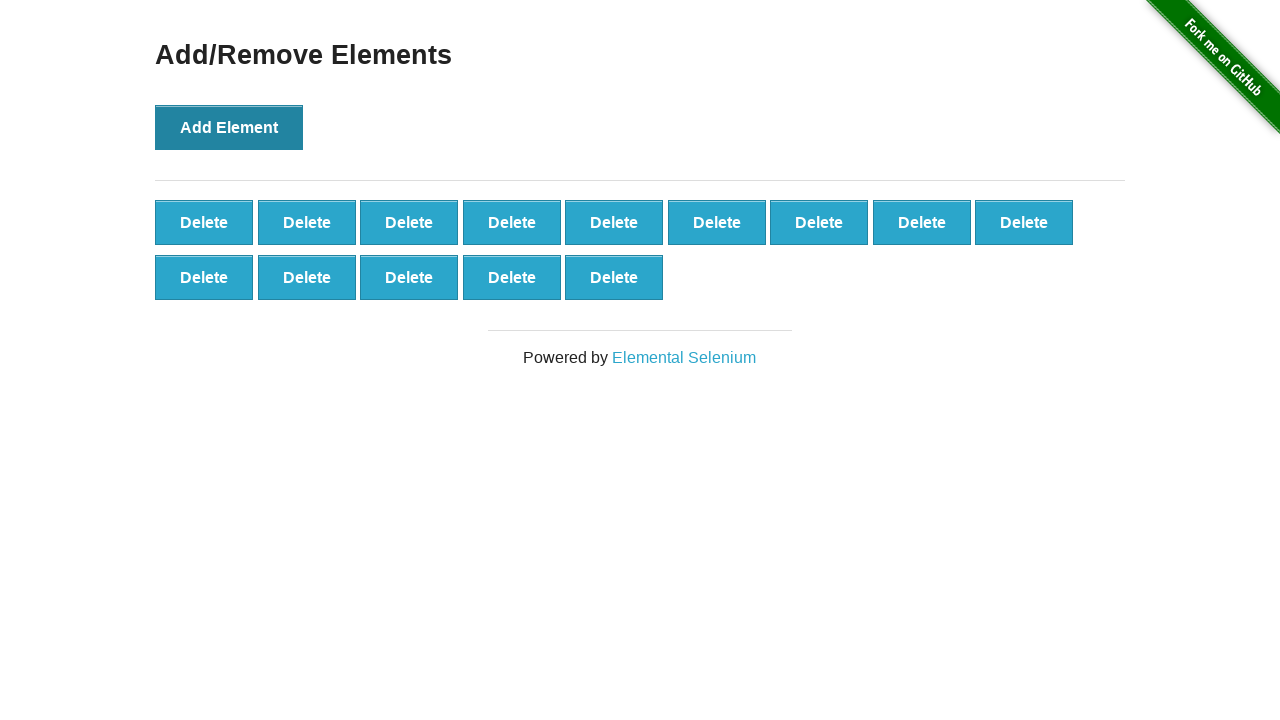

Clicked Add Element button (iteration 15/100) at (229, 127) on xpath=//*[@onclick='addElement()']
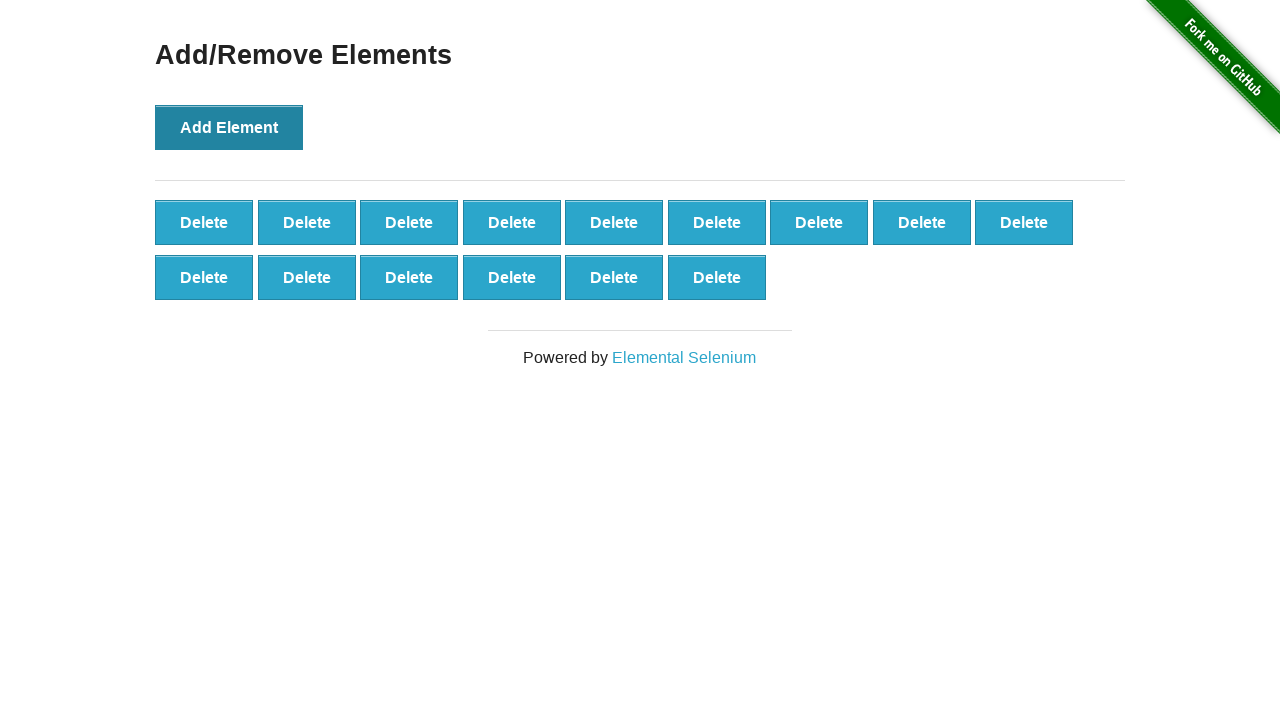

Clicked Add Element button (iteration 16/100) at (229, 127) on xpath=//*[@onclick='addElement()']
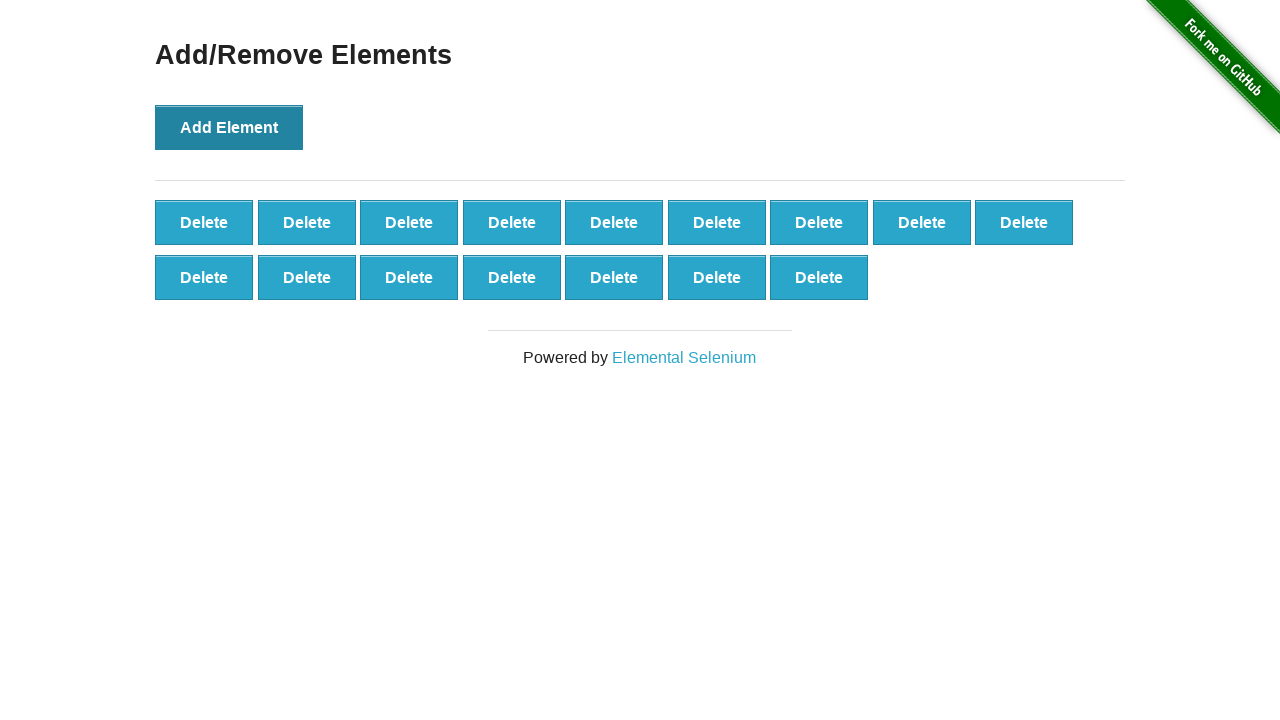

Clicked Add Element button (iteration 17/100) at (229, 127) on xpath=//*[@onclick='addElement()']
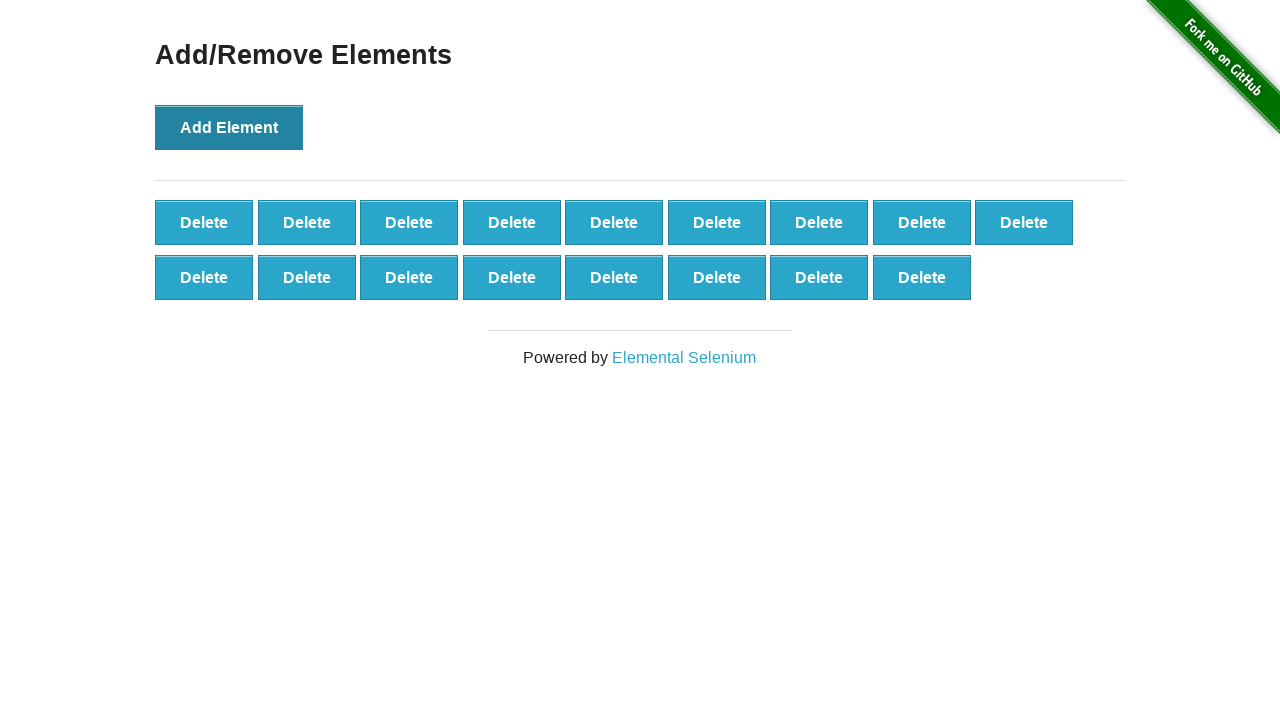

Clicked Add Element button (iteration 18/100) at (229, 127) on xpath=//*[@onclick='addElement()']
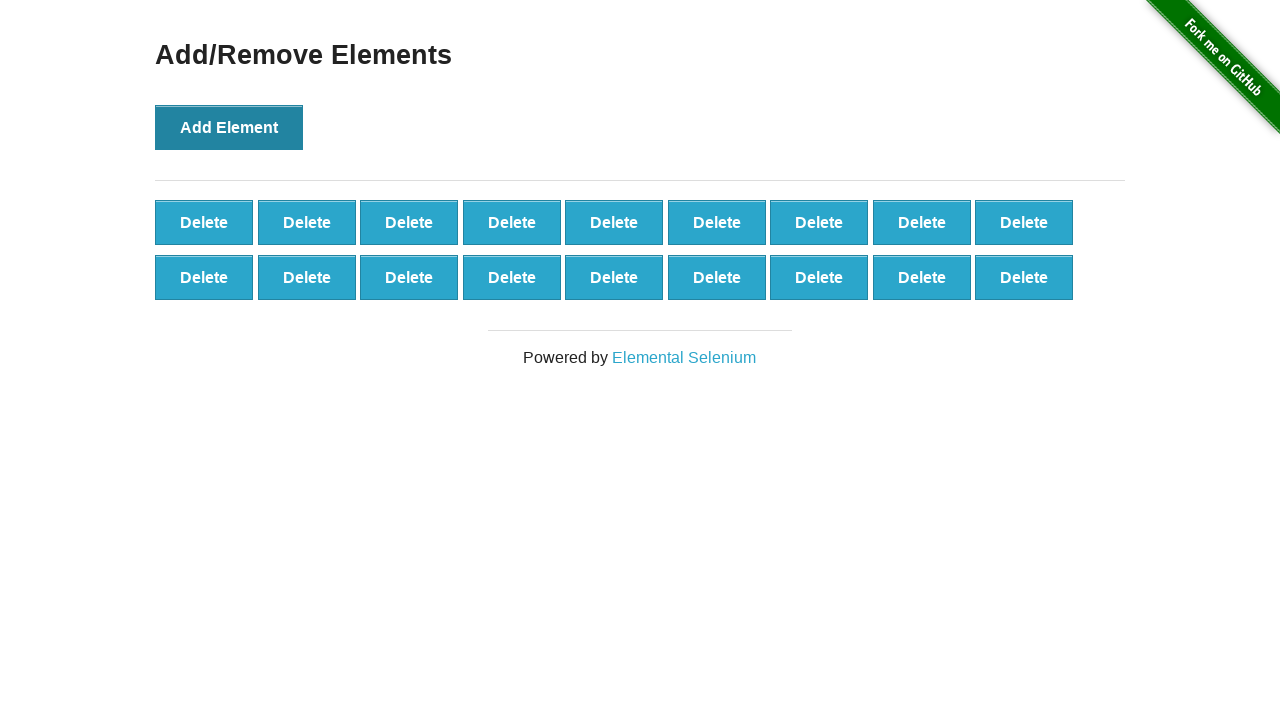

Clicked Add Element button (iteration 19/100) at (229, 127) on xpath=//*[@onclick='addElement()']
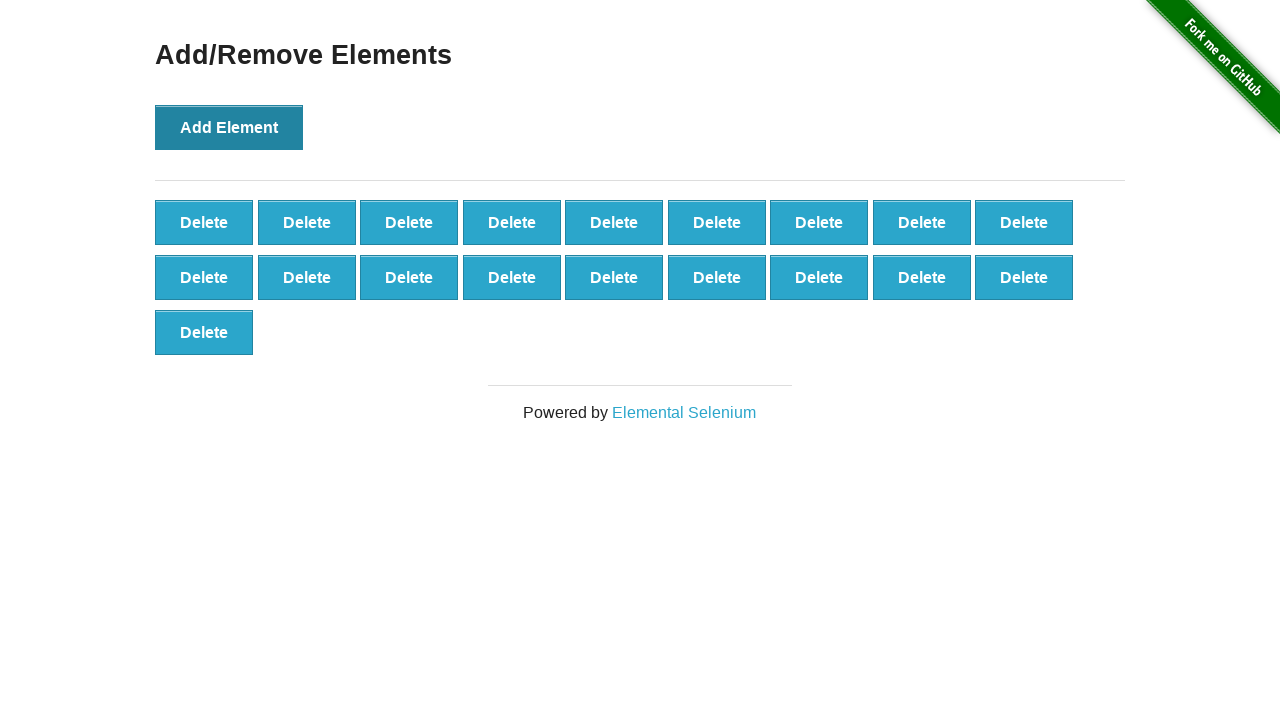

Clicked Add Element button (iteration 20/100) at (229, 127) on xpath=//*[@onclick='addElement()']
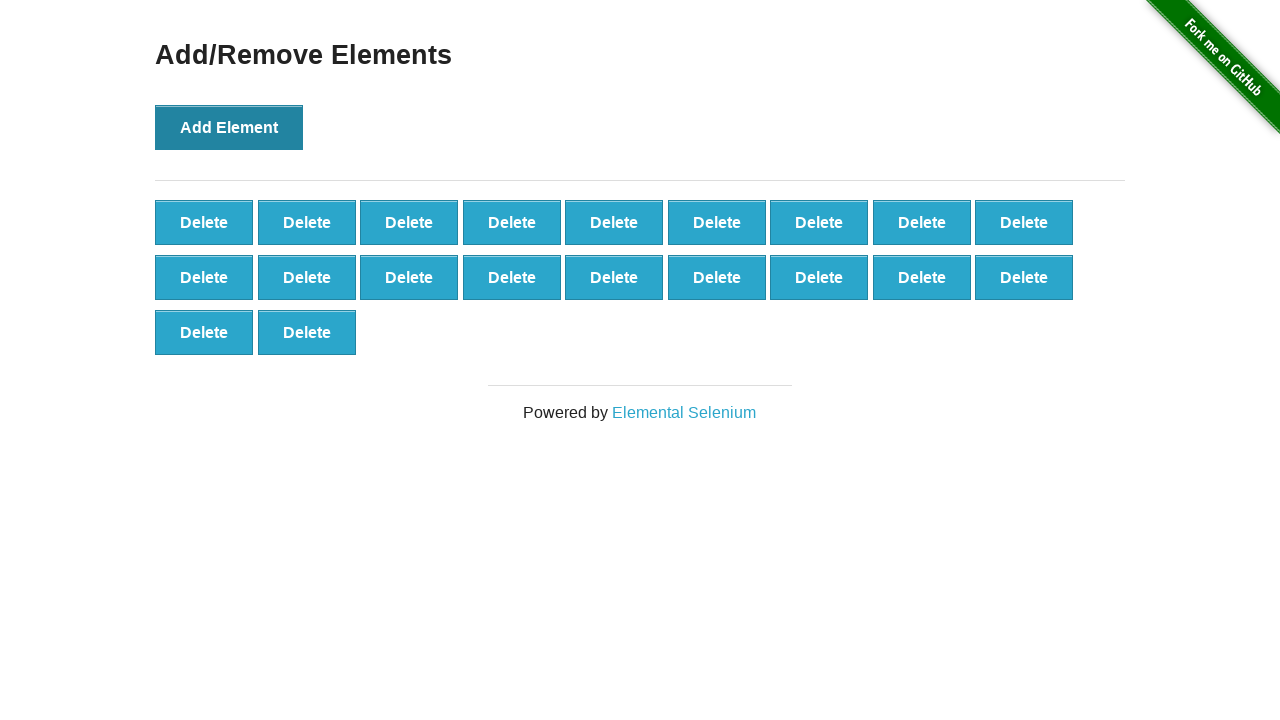

Clicked Add Element button (iteration 21/100) at (229, 127) on xpath=//*[@onclick='addElement()']
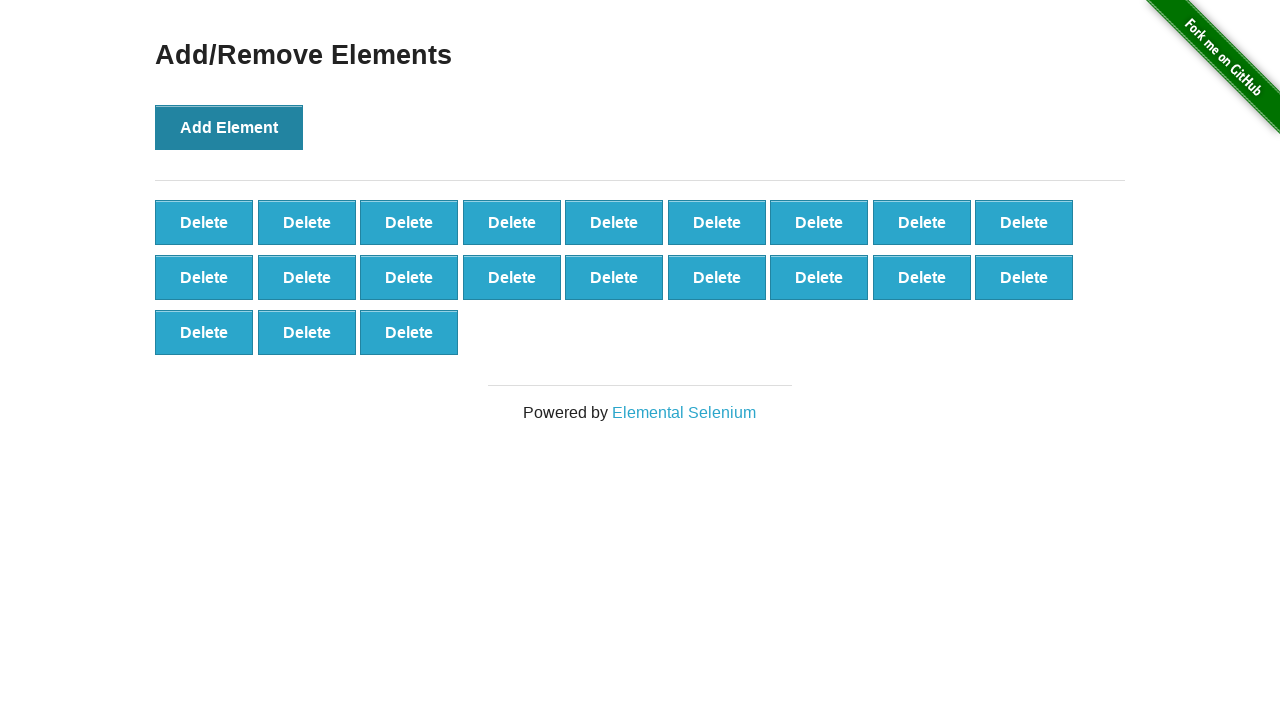

Clicked Add Element button (iteration 22/100) at (229, 127) on xpath=//*[@onclick='addElement()']
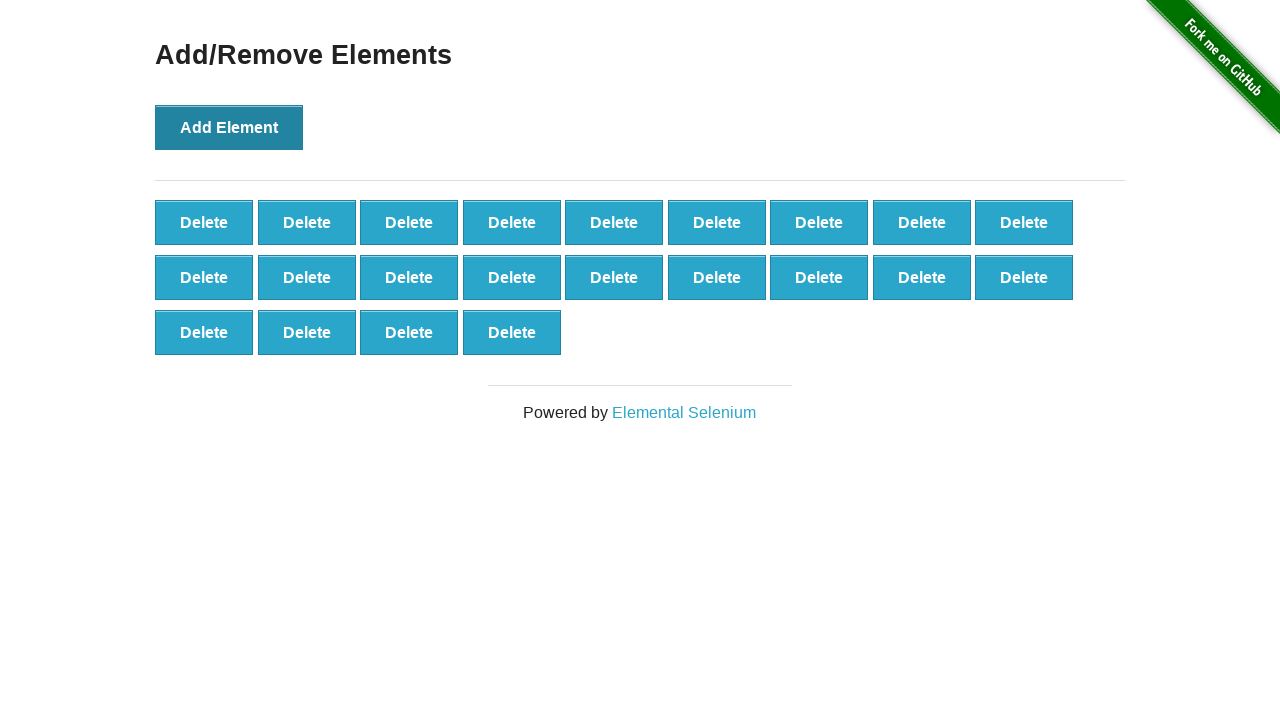

Clicked Add Element button (iteration 23/100) at (229, 127) on xpath=//*[@onclick='addElement()']
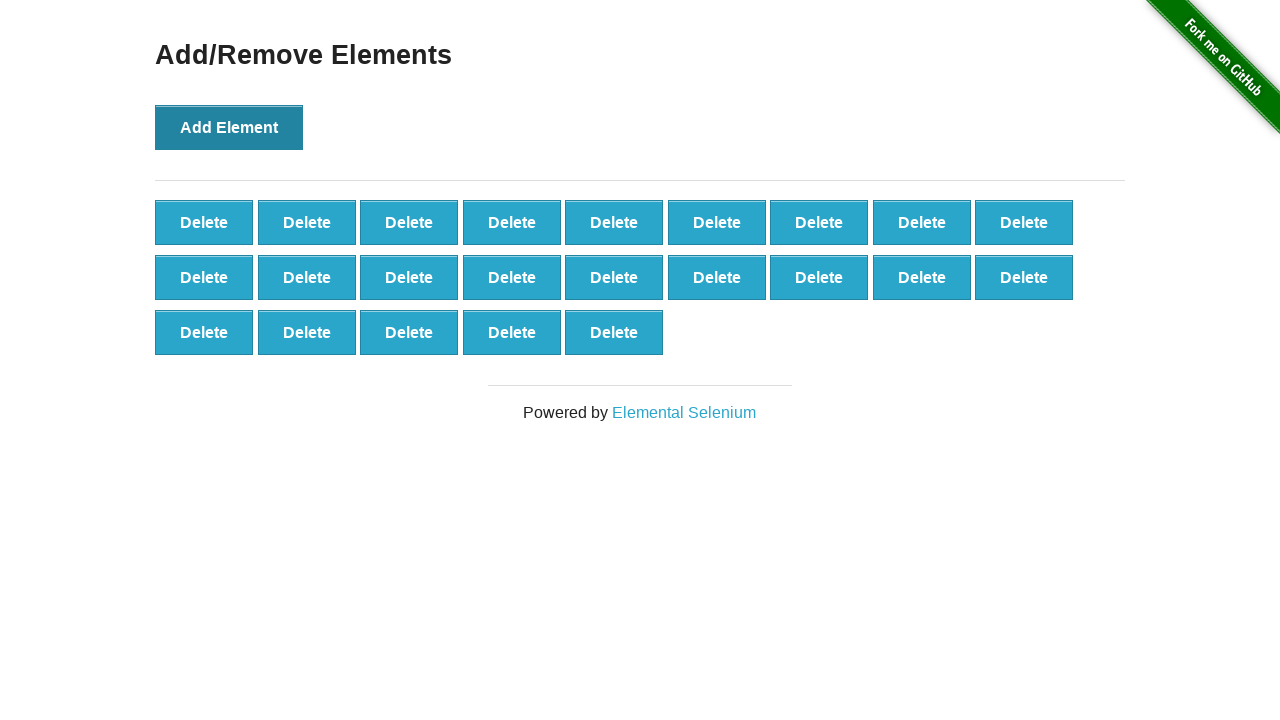

Clicked Add Element button (iteration 24/100) at (229, 127) on xpath=//*[@onclick='addElement()']
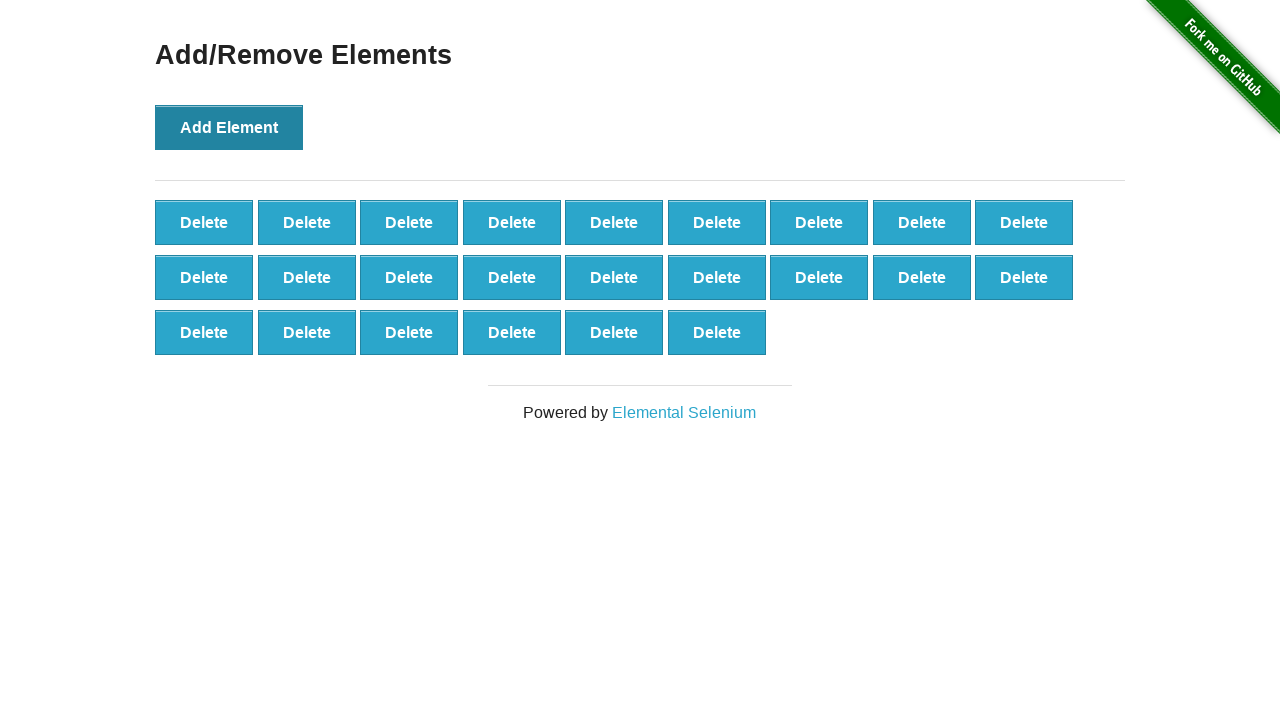

Clicked Add Element button (iteration 25/100) at (229, 127) on xpath=//*[@onclick='addElement()']
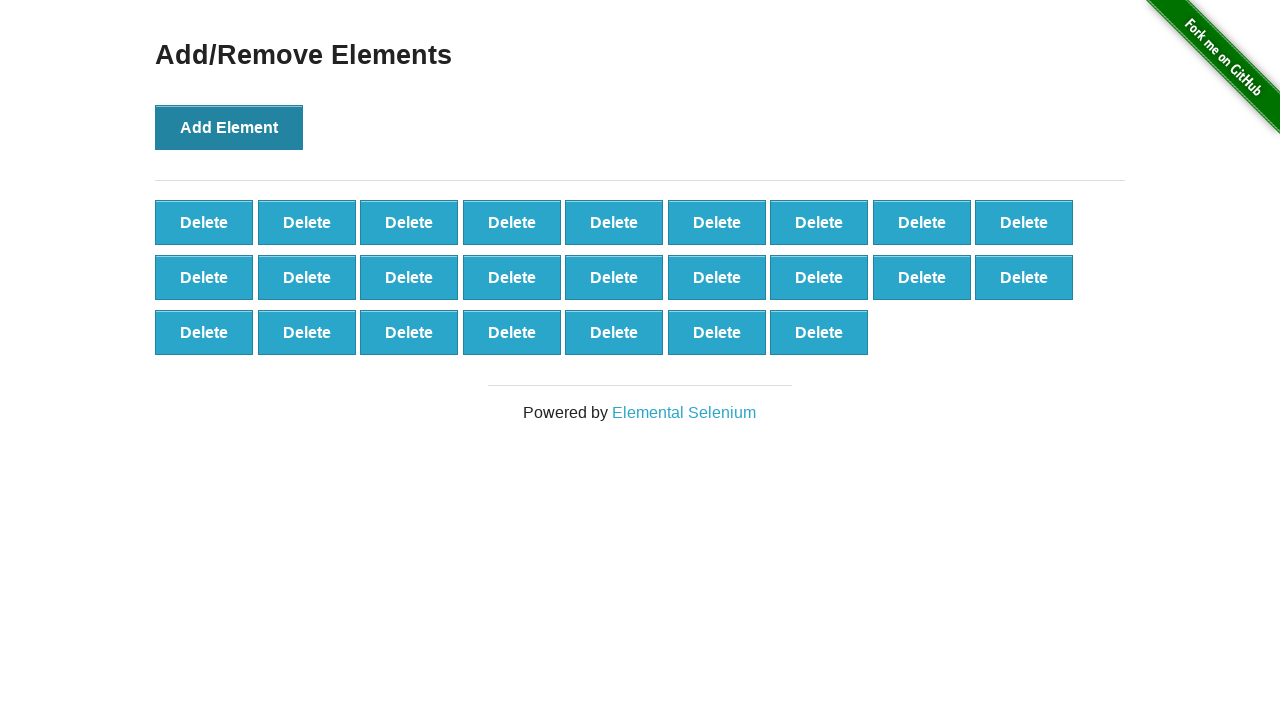

Clicked Add Element button (iteration 26/100) at (229, 127) on xpath=//*[@onclick='addElement()']
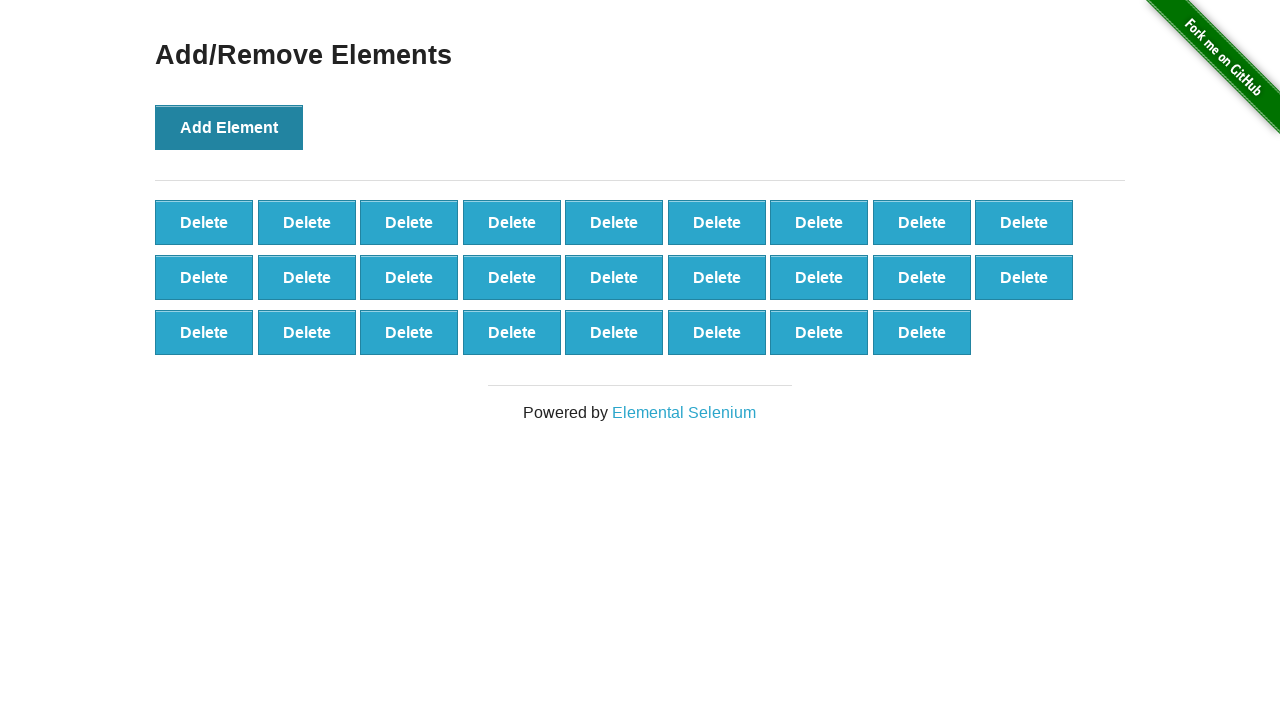

Clicked Add Element button (iteration 27/100) at (229, 127) on xpath=//*[@onclick='addElement()']
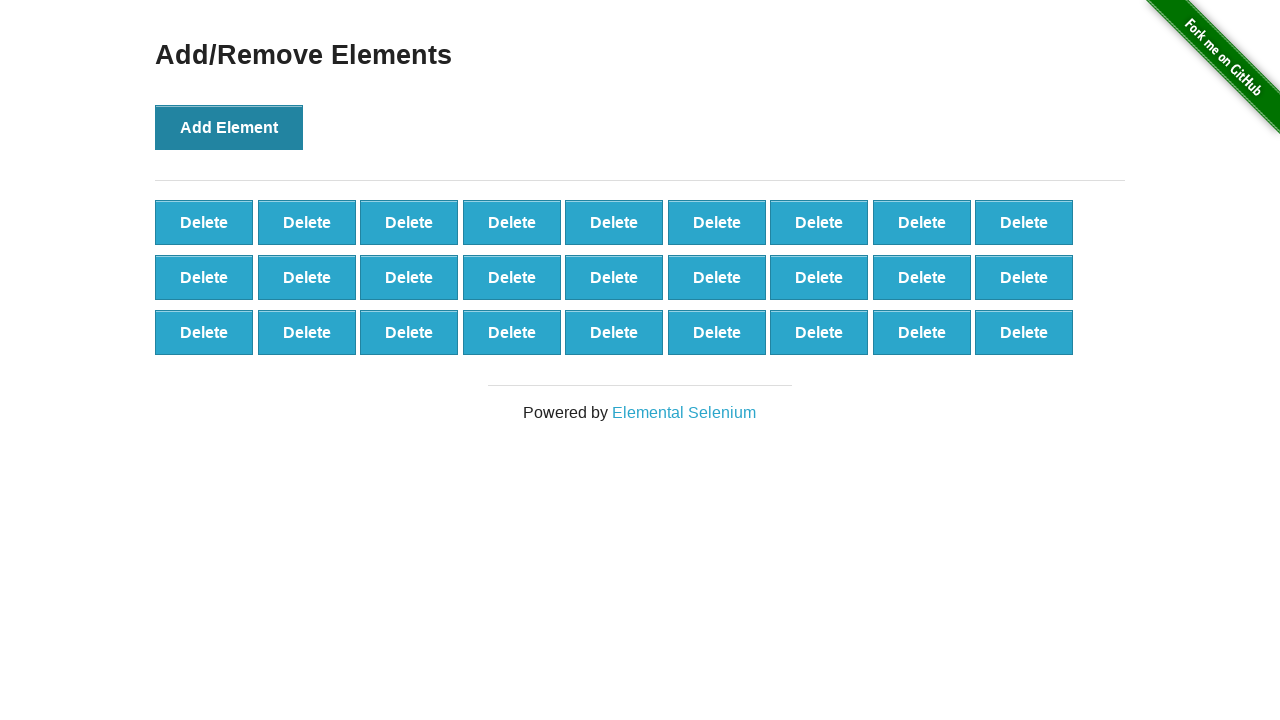

Clicked Add Element button (iteration 28/100) at (229, 127) on xpath=//*[@onclick='addElement()']
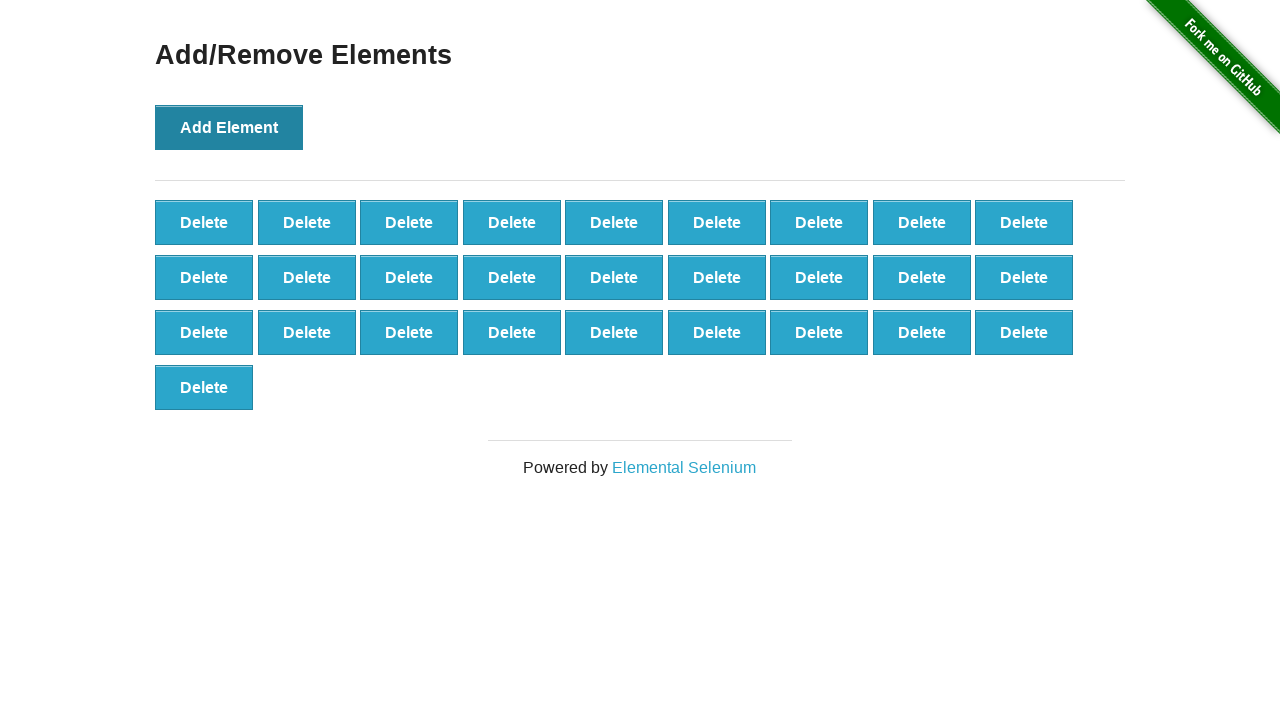

Clicked Add Element button (iteration 29/100) at (229, 127) on xpath=//*[@onclick='addElement()']
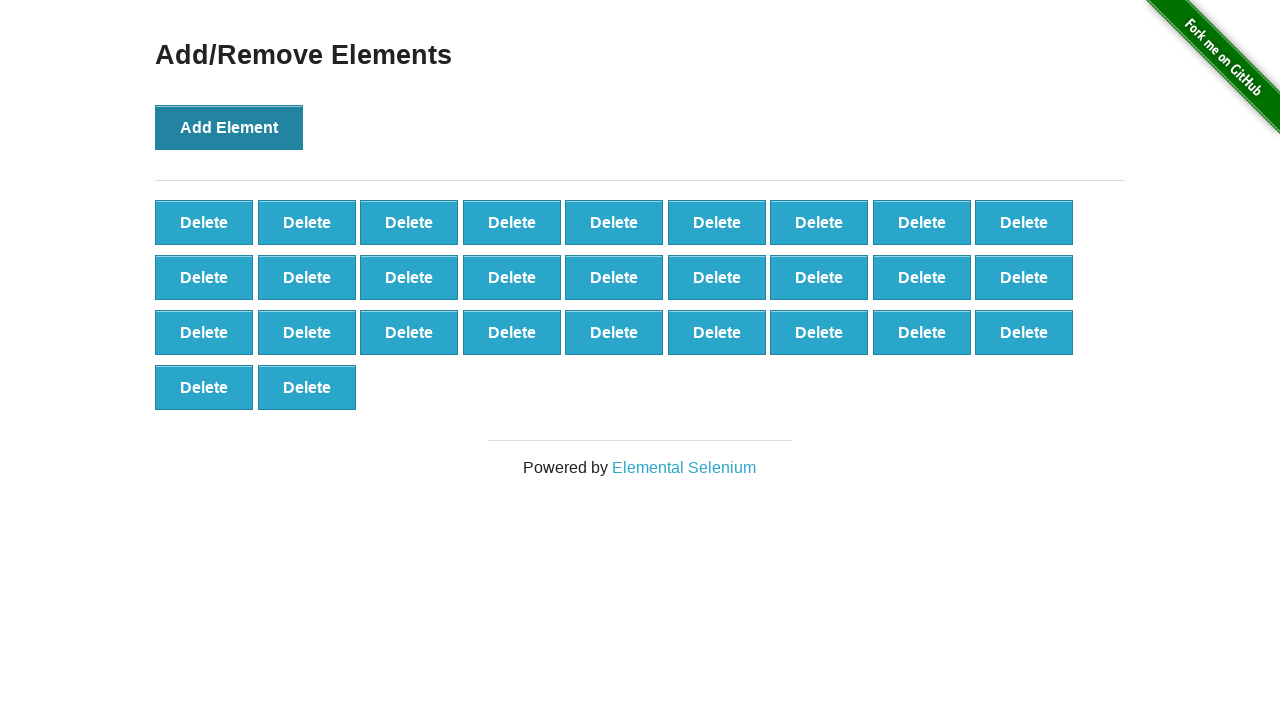

Clicked Add Element button (iteration 30/100) at (229, 127) on xpath=//*[@onclick='addElement()']
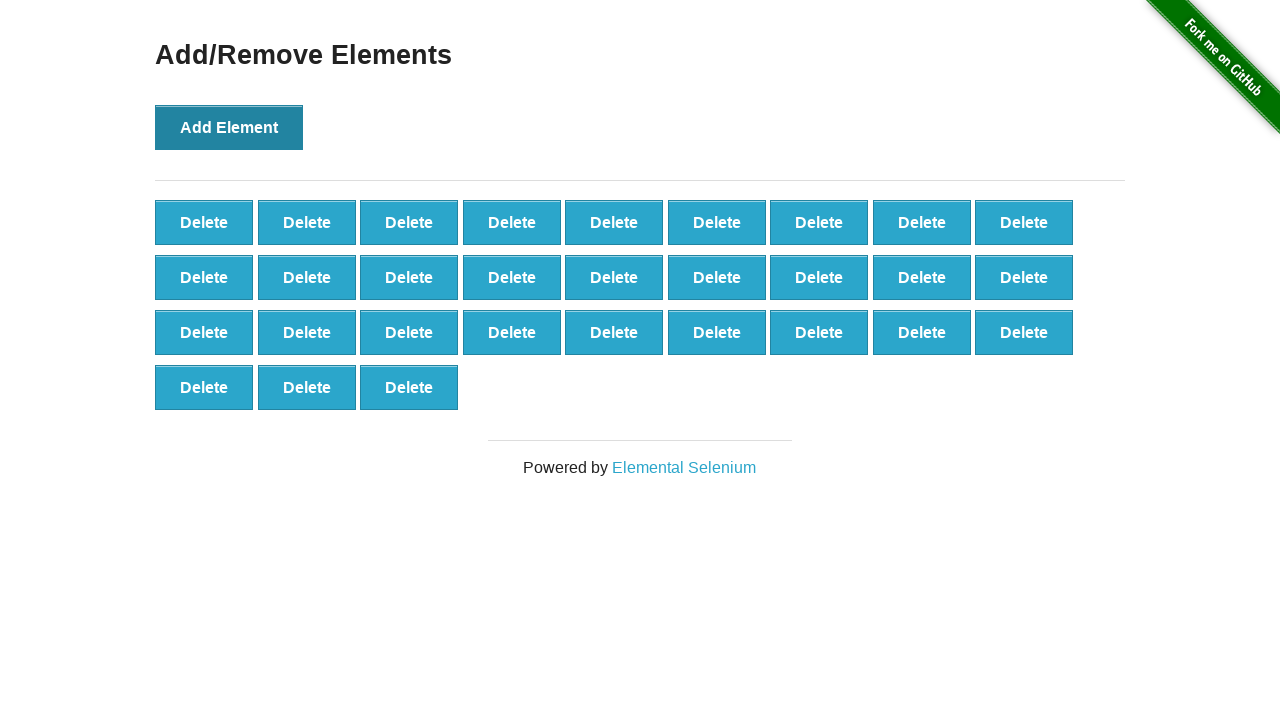

Clicked Add Element button (iteration 31/100) at (229, 127) on xpath=//*[@onclick='addElement()']
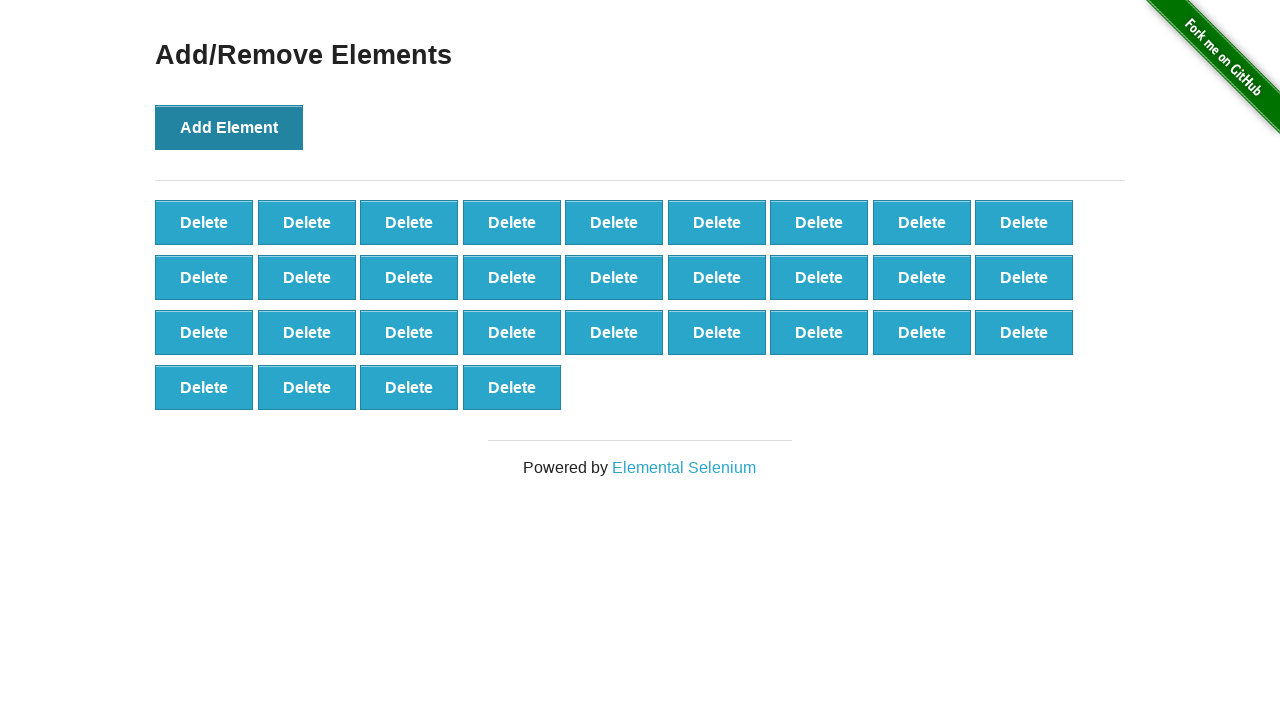

Clicked Add Element button (iteration 32/100) at (229, 127) on xpath=//*[@onclick='addElement()']
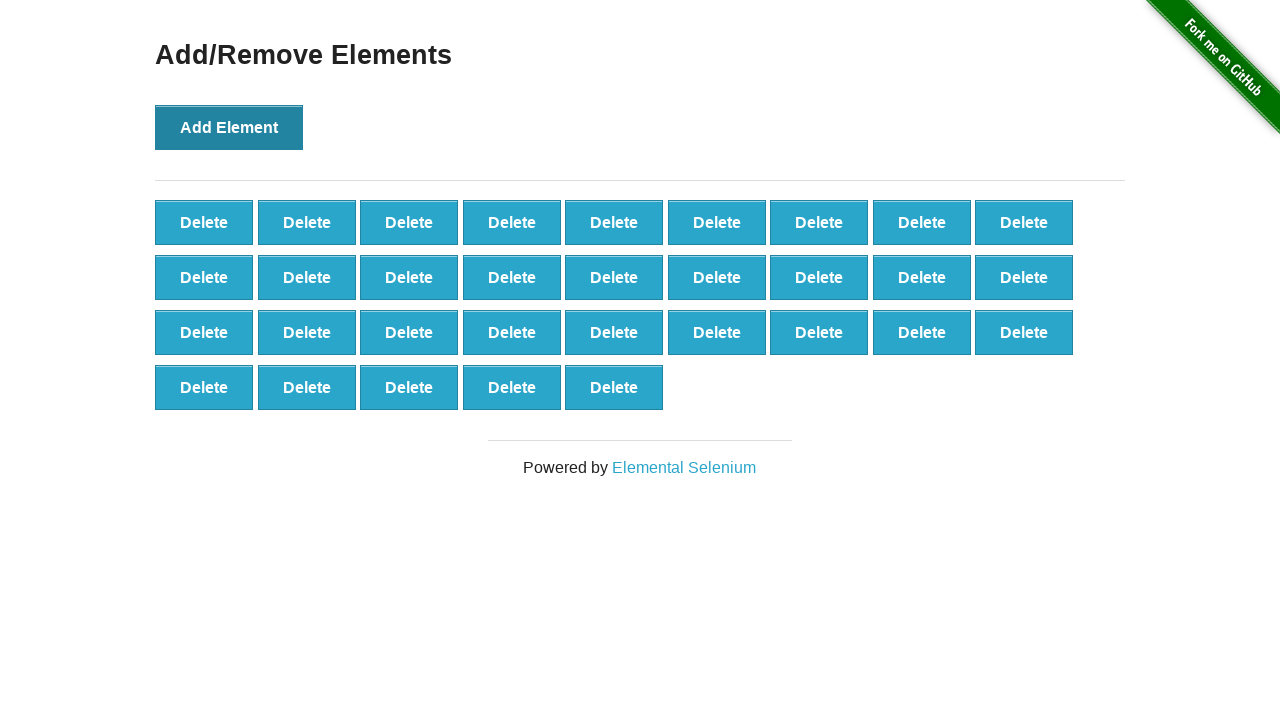

Clicked Add Element button (iteration 33/100) at (229, 127) on xpath=//*[@onclick='addElement()']
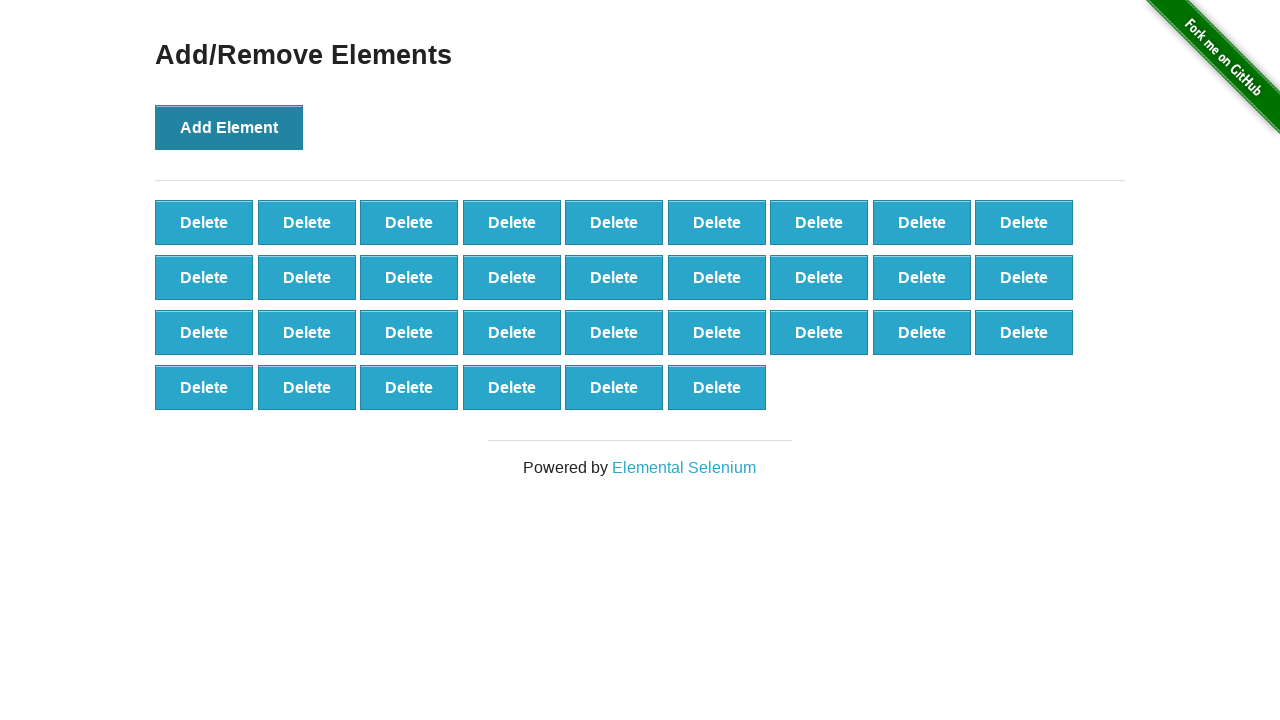

Clicked Add Element button (iteration 34/100) at (229, 127) on xpath=//*[@onclick='addElement()']
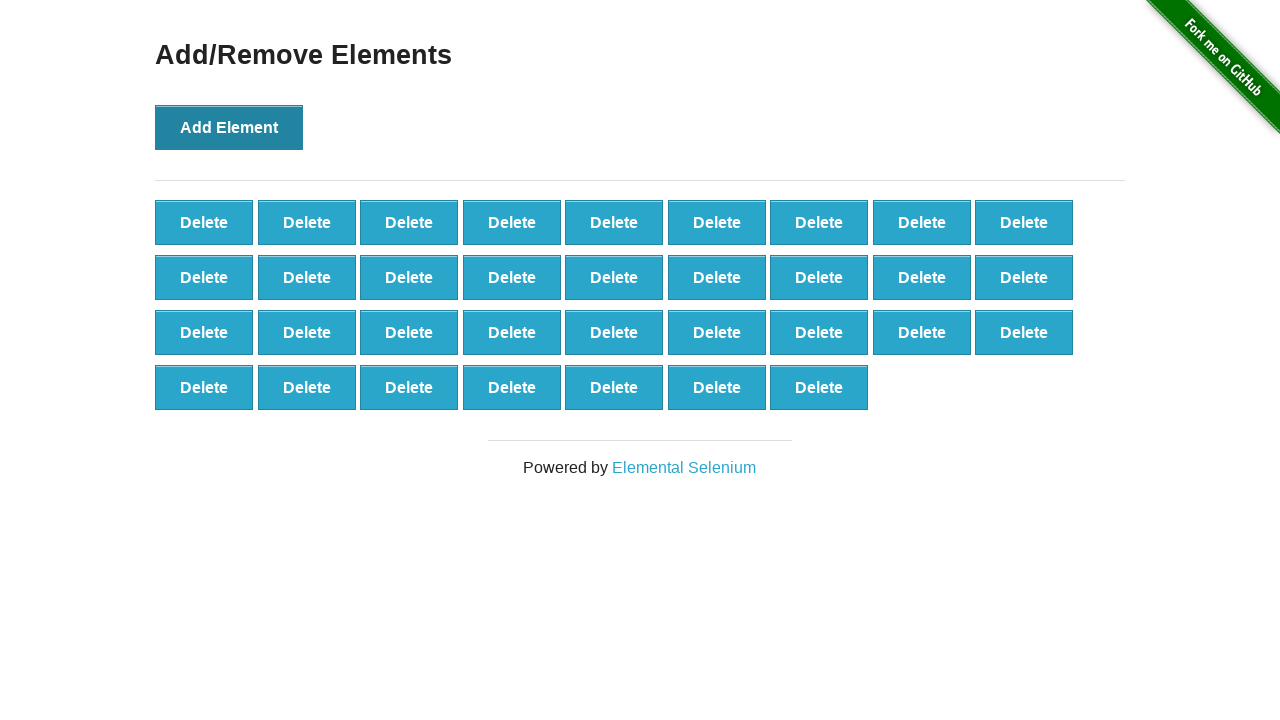

Clicked Add Element button (iteration 35/100) at (229, 127) on xpath=//*[@onclick='addElement()']
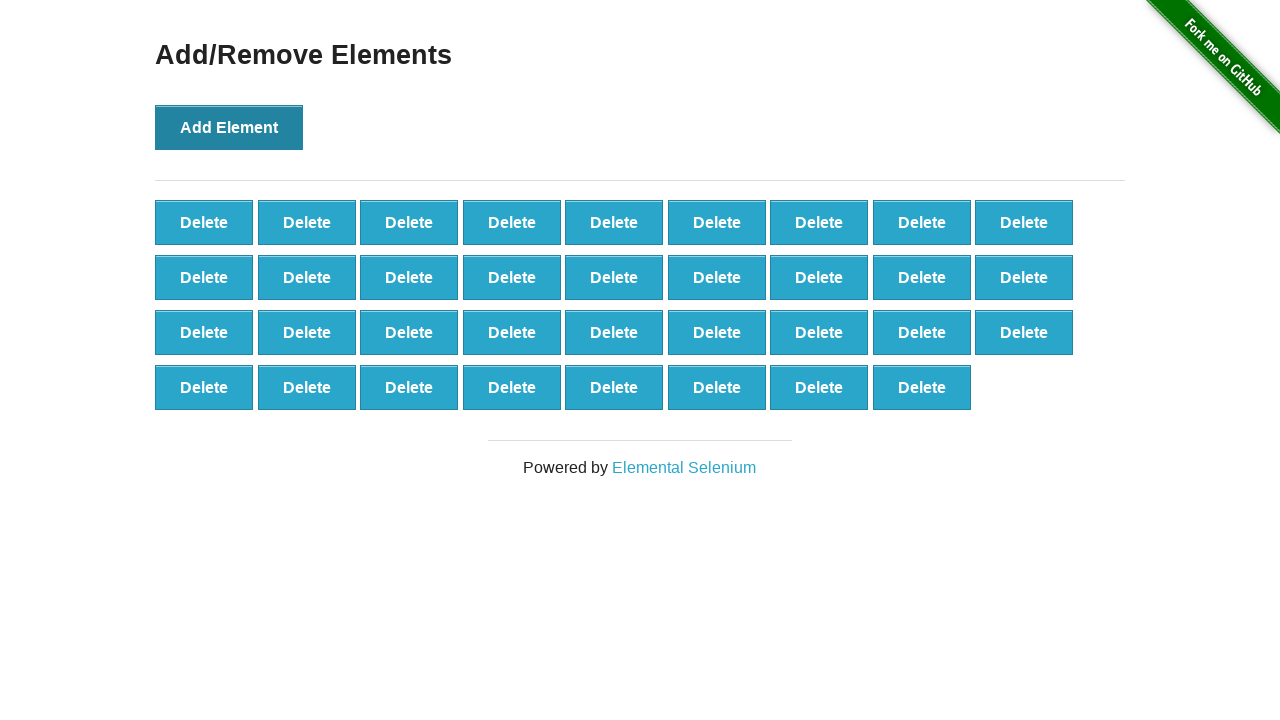

Clicked Add Element button (iteration 36/100) at (229, 127) on xpath=//*[@onclick='addElement()']
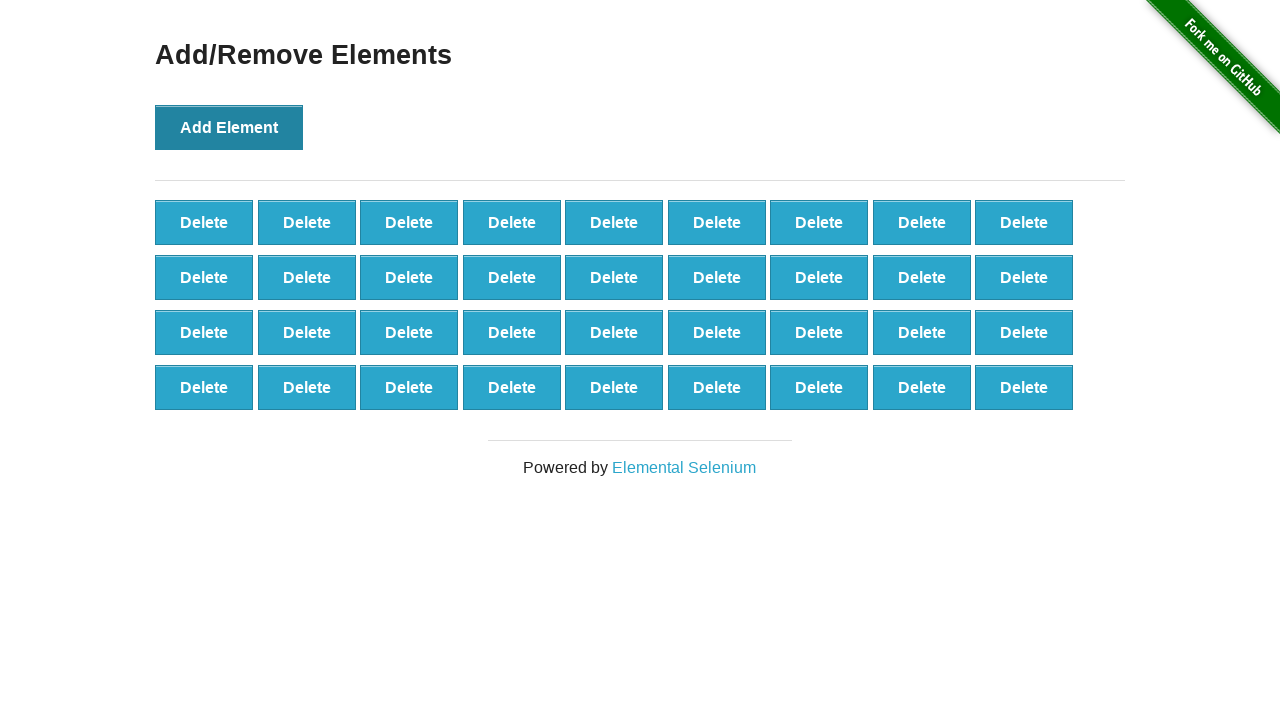

Clicked Add Element button (iteration 37/100) at (229, 127) on xpath=//*[@onclick='addElement()']
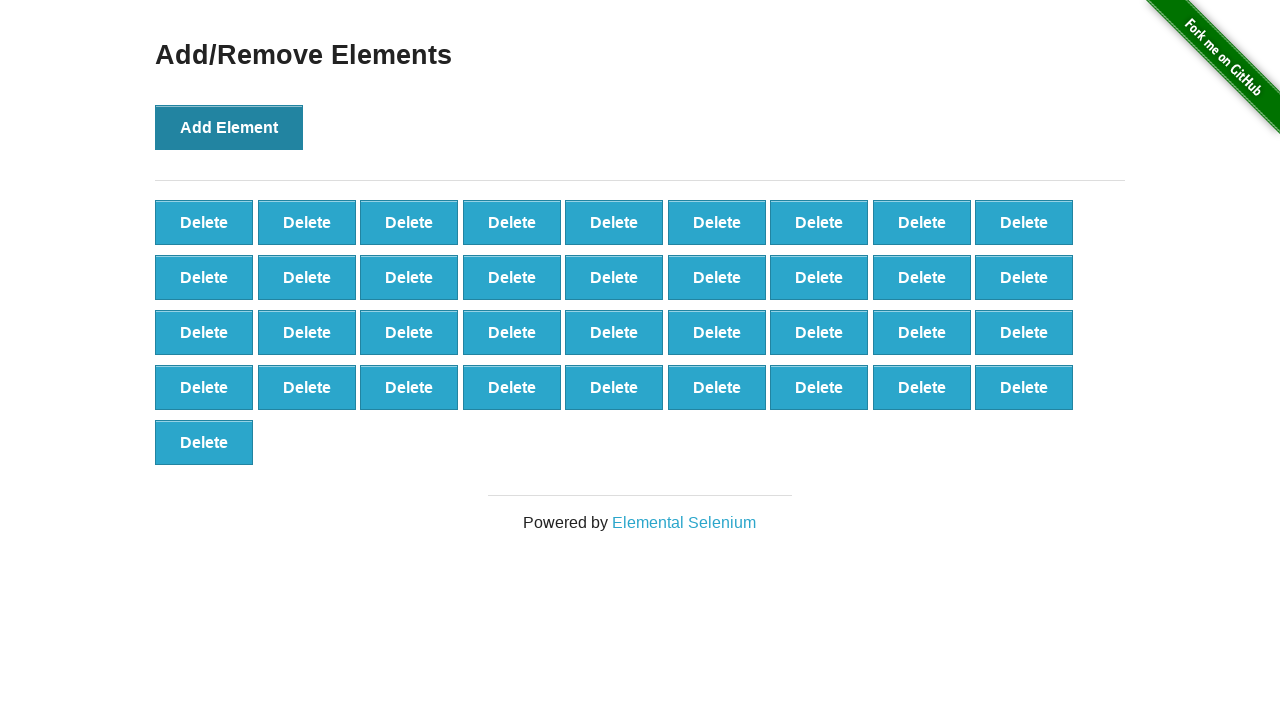

Clicked Add Element button (iteration 38/100) at (229, 127) on xpath=//*[@onclick='addElement()']
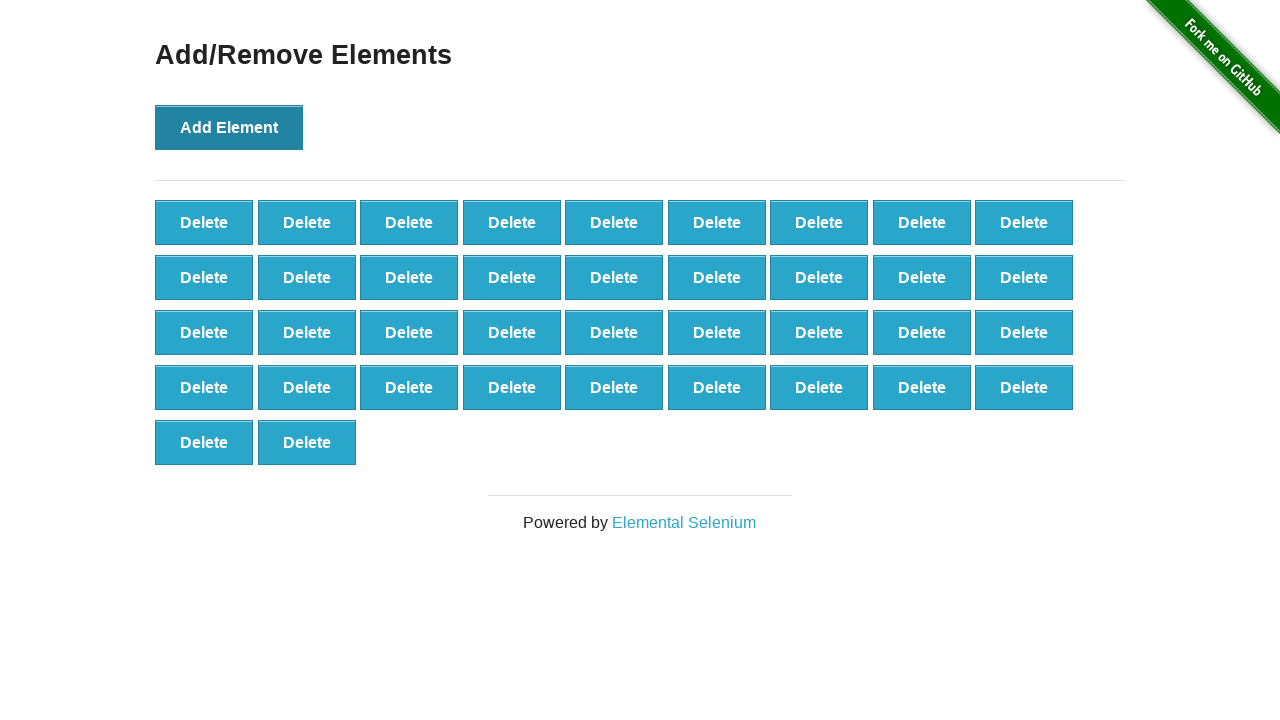

Clicked Add Element button (iteration 39/100) at (229, 127) on xpath=//*[@onclick='addElement()']
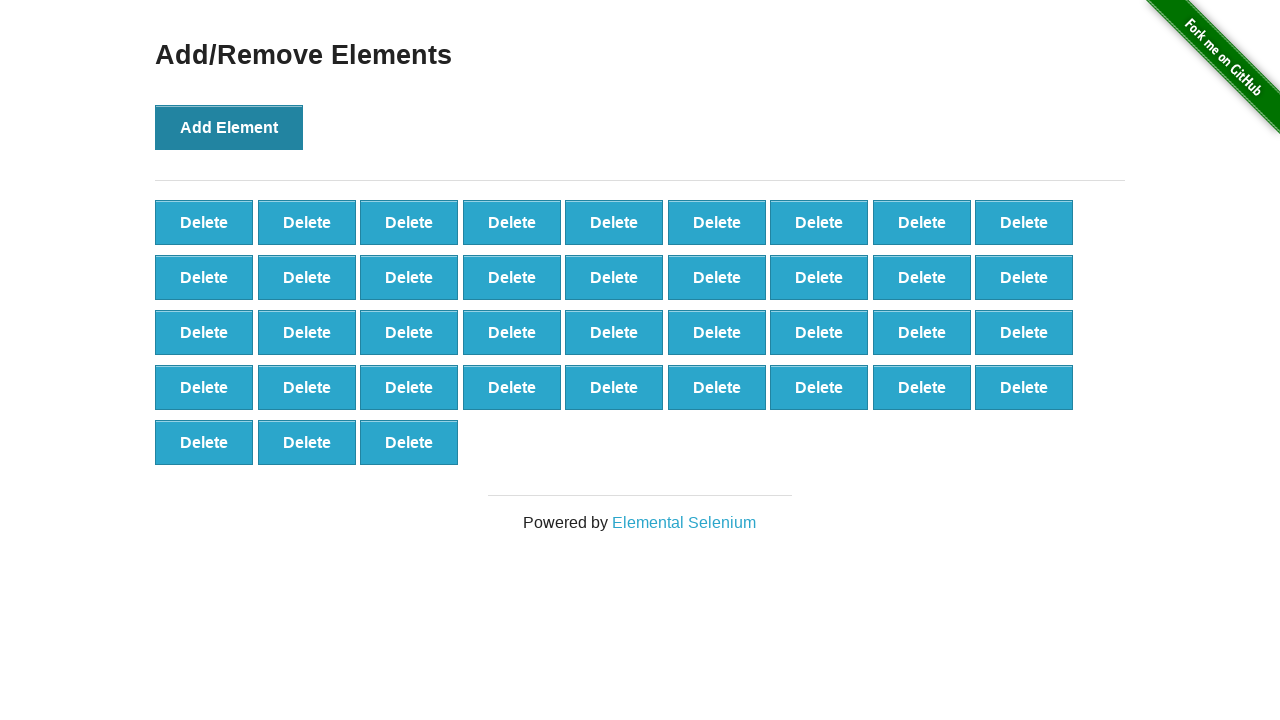

Clicked Add Element button (iteration 40/100) at (229, 127) on xpath=//*[@onclick='addElement()']
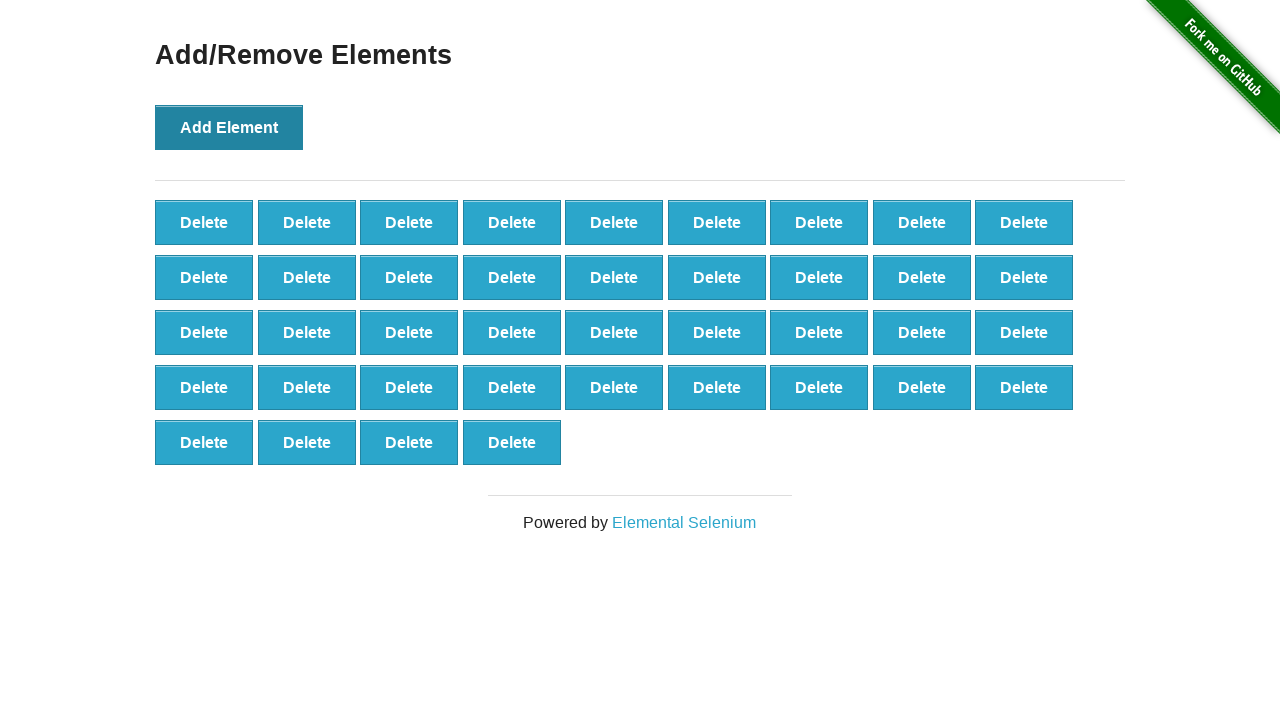

Clicked Add Element button (iteration 41/100) at (229, 127) on xpath=//*[@onclick='addElement()']
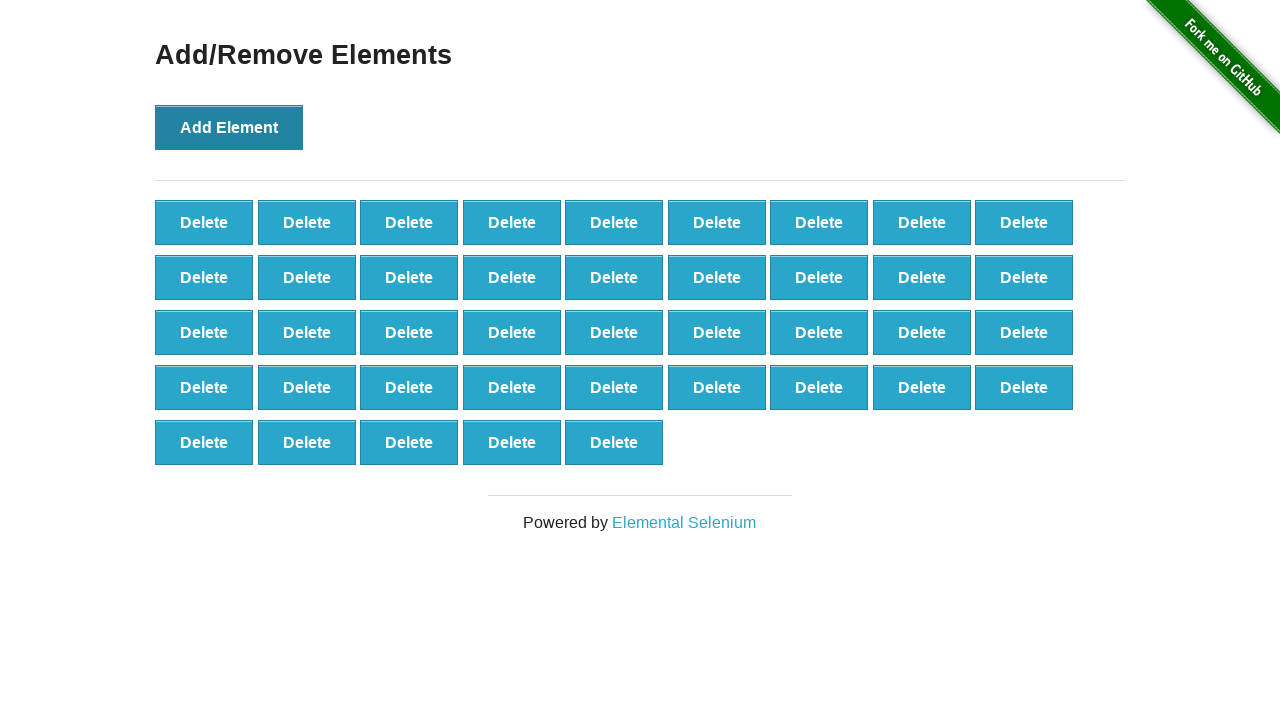

Clicked Add Element button (iteration 42/100) at (229, 127) on xpath=//*[@onclick='addElement()']
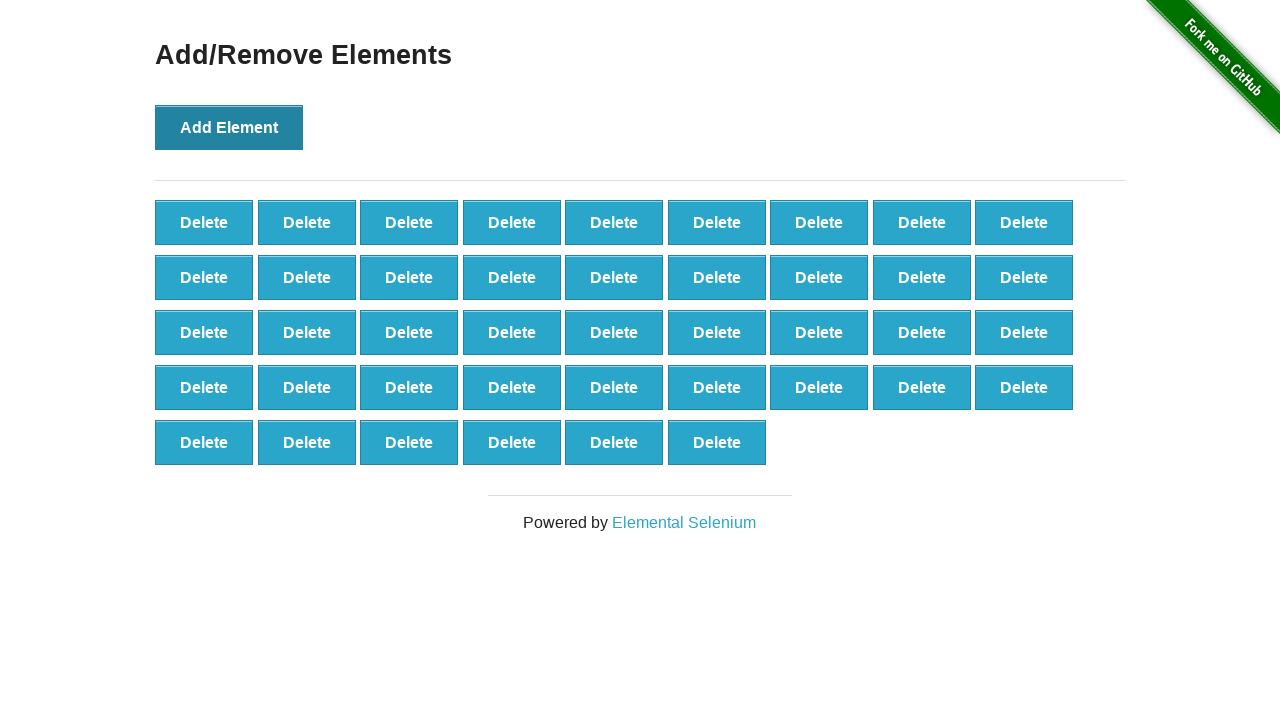

Clicked Add Element button (iteration 43/100) at (229, 127) on xpath=//*[@onclick='addElement()']
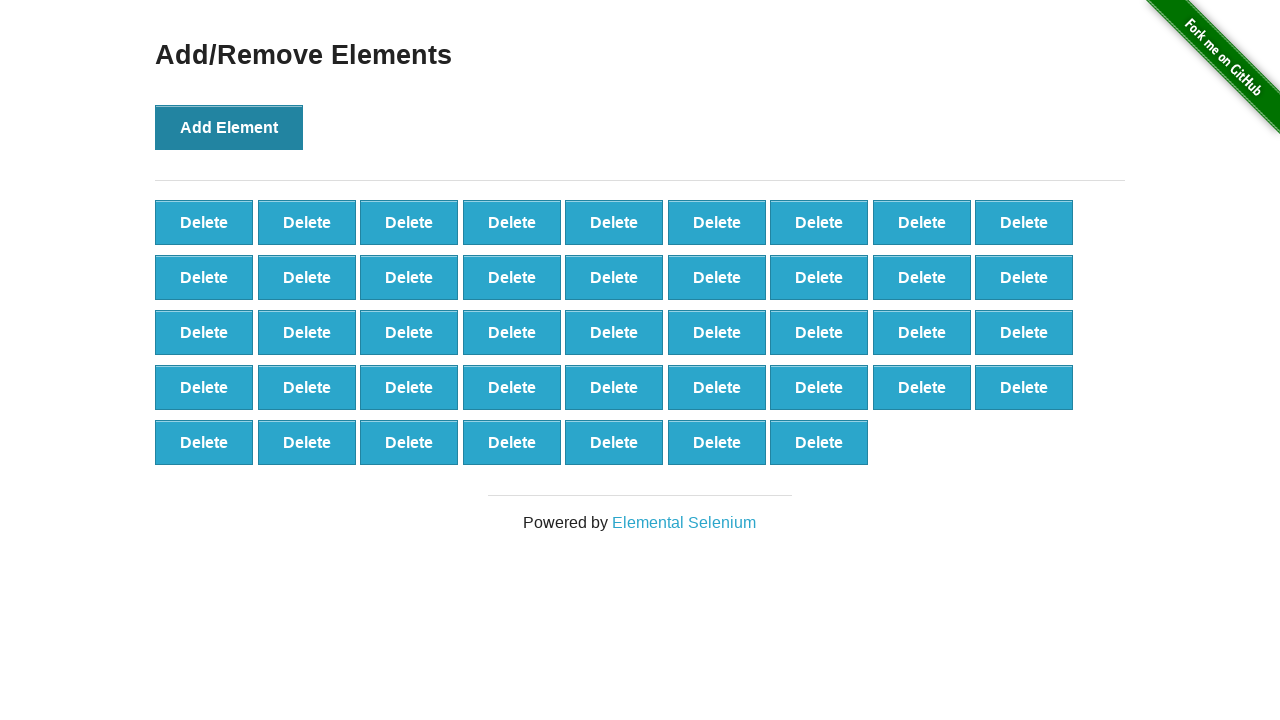

Clicked Add Element button (iteration 44/100) at (229, 127) on xpath=//*[@onclick='addElement()']
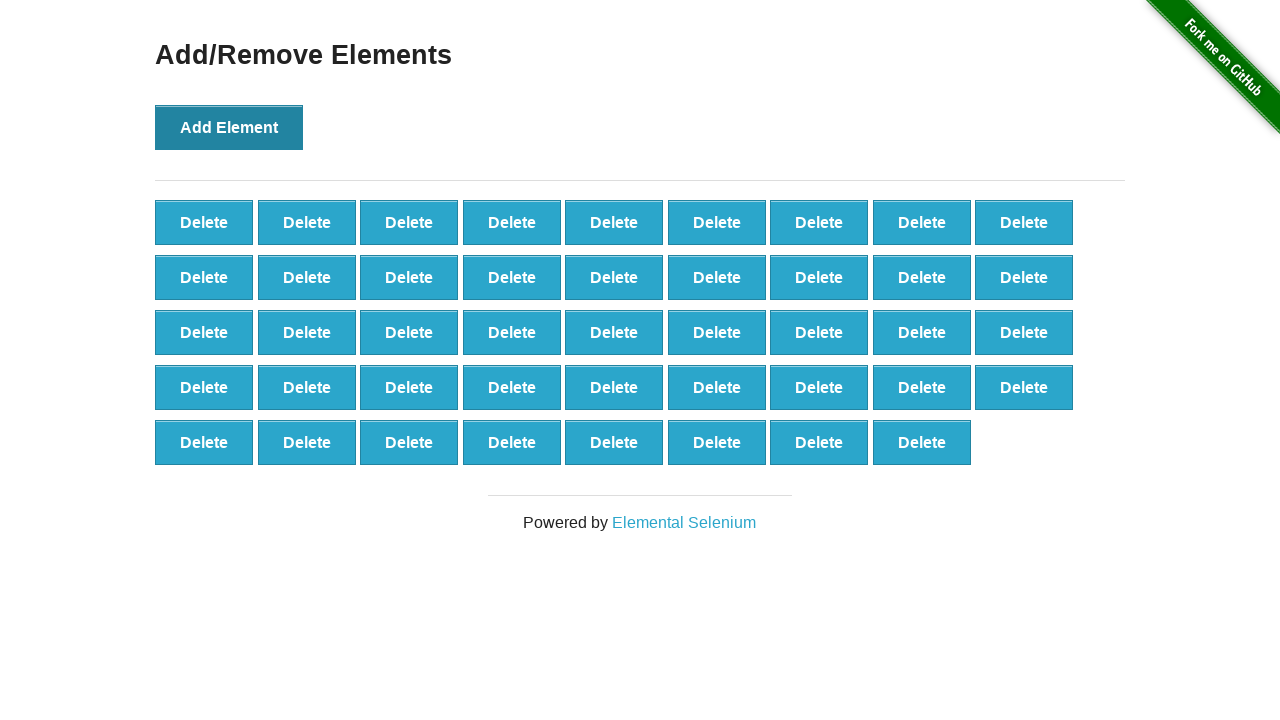

Clicked Add Element button (iteration 45/100) at (229, 127) on xpath=//*[@onclick='addElement()']
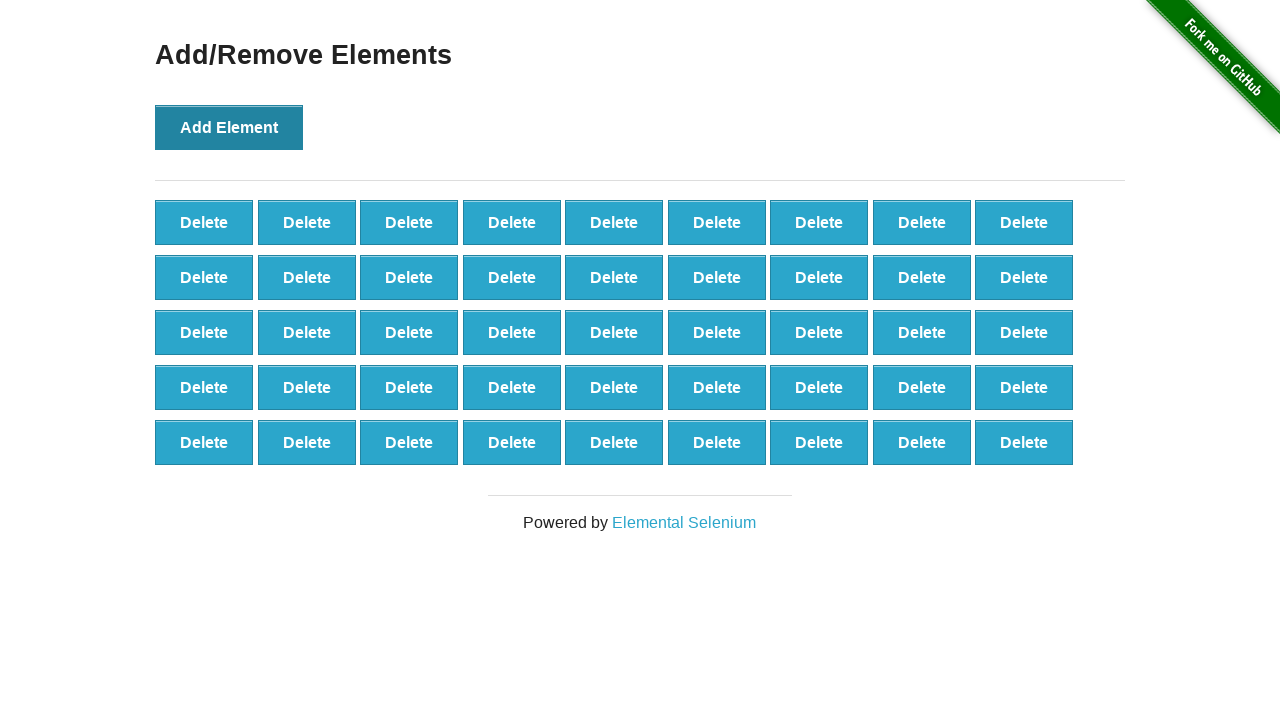

Clicked Add Element button (iteration 46/100) at (229, 127) on xpath=//*[@onclick='addElement()']
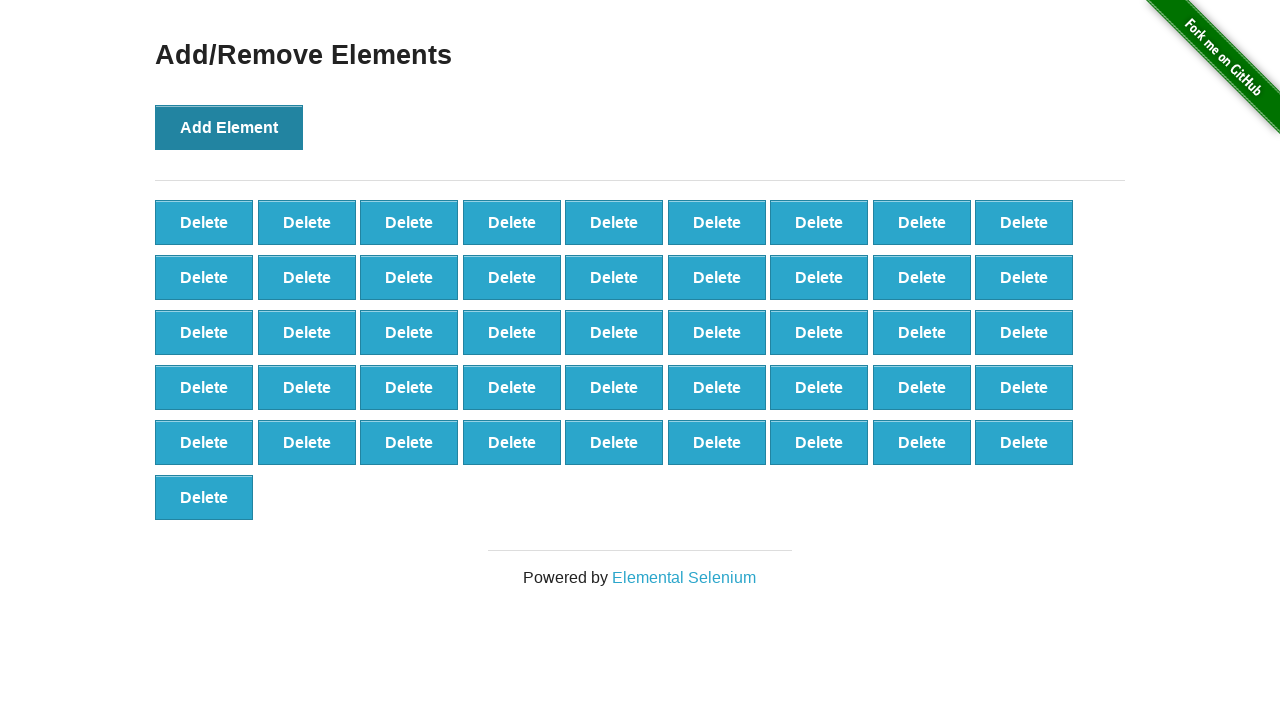

Clicked Add Element button (iteration 47/100) at (229, 127) on xpath=//*[@onclick='addElement()']
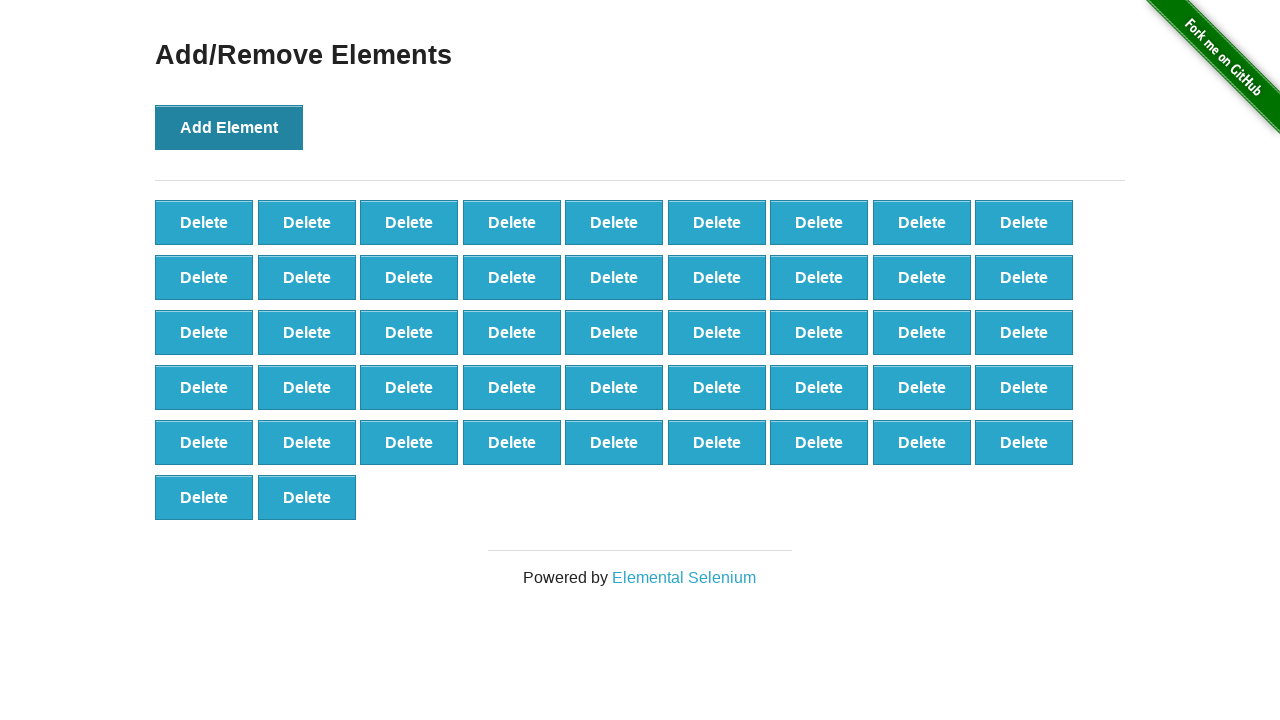

Clicked Add Element button (iteration 48/100) at (229, 127) on xpath=//*[@onclick='addElement()']
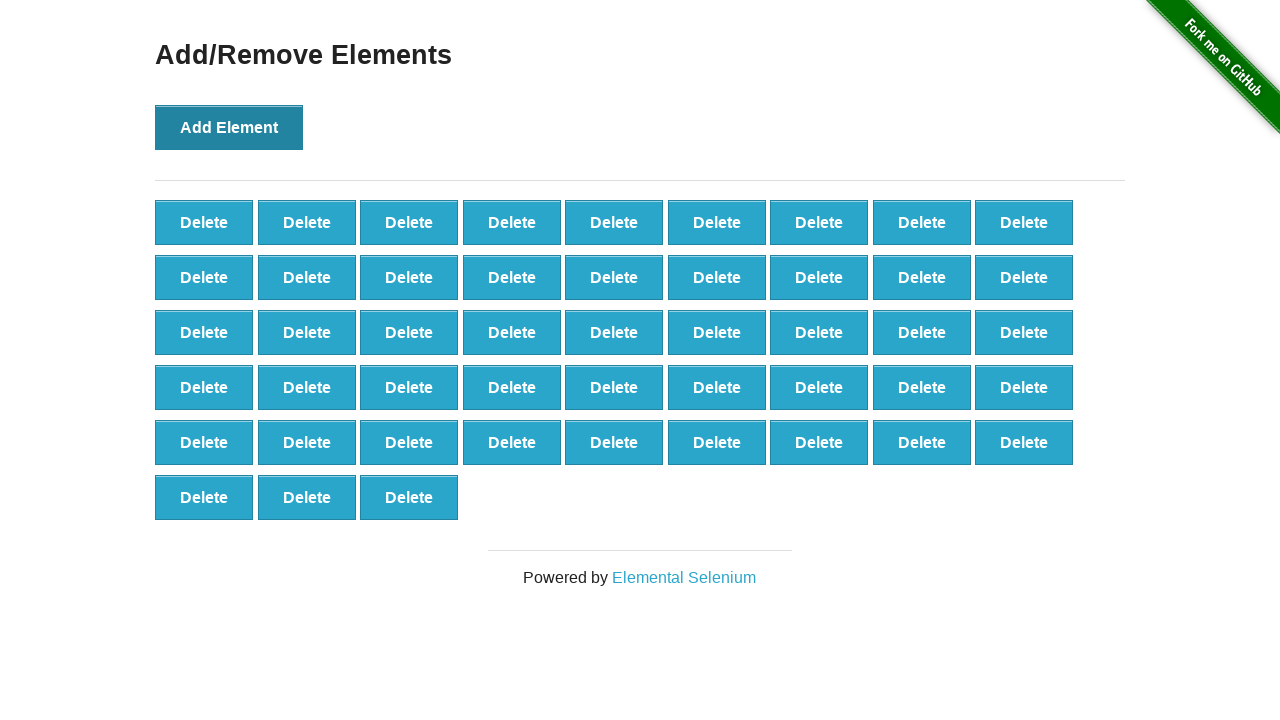

Clicked Add Element button (iteration 49/100) at (229, 127) on xpath=//*[@onclick='addElement()']
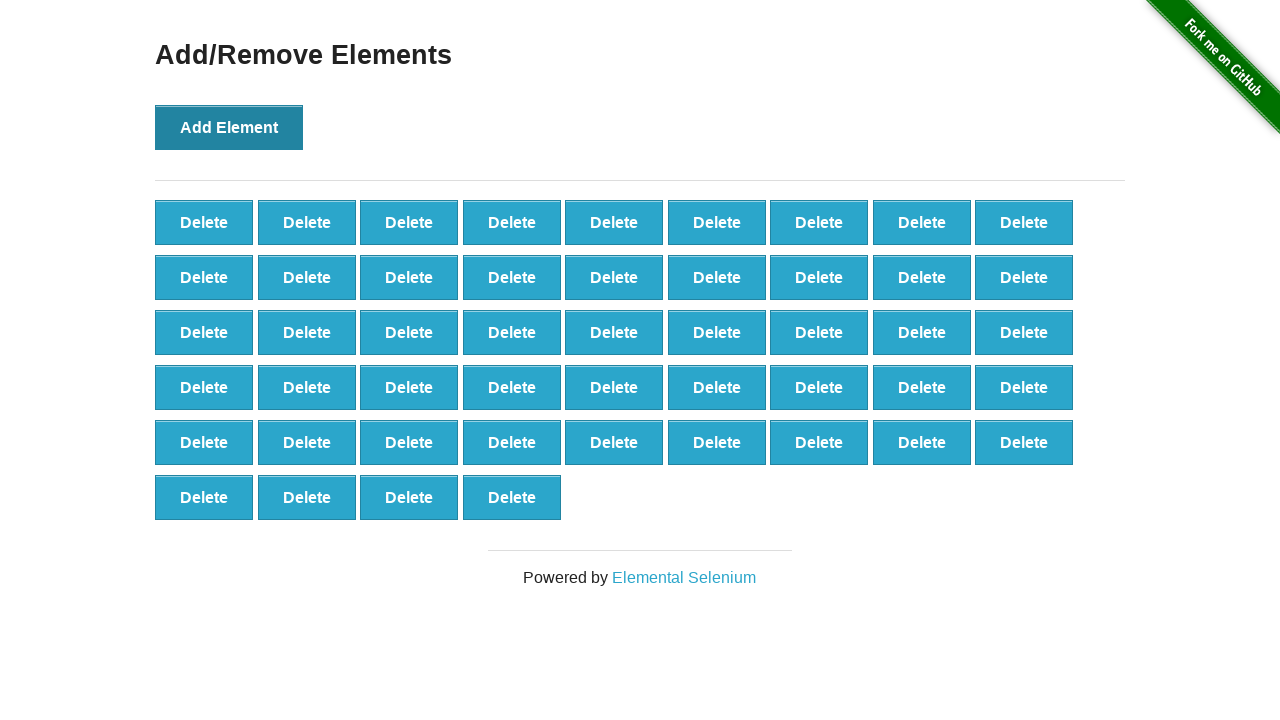

Clicked Add Element button (iteration 50/100) at (229, 127) on xpath=//*[@onclick='addElement()']
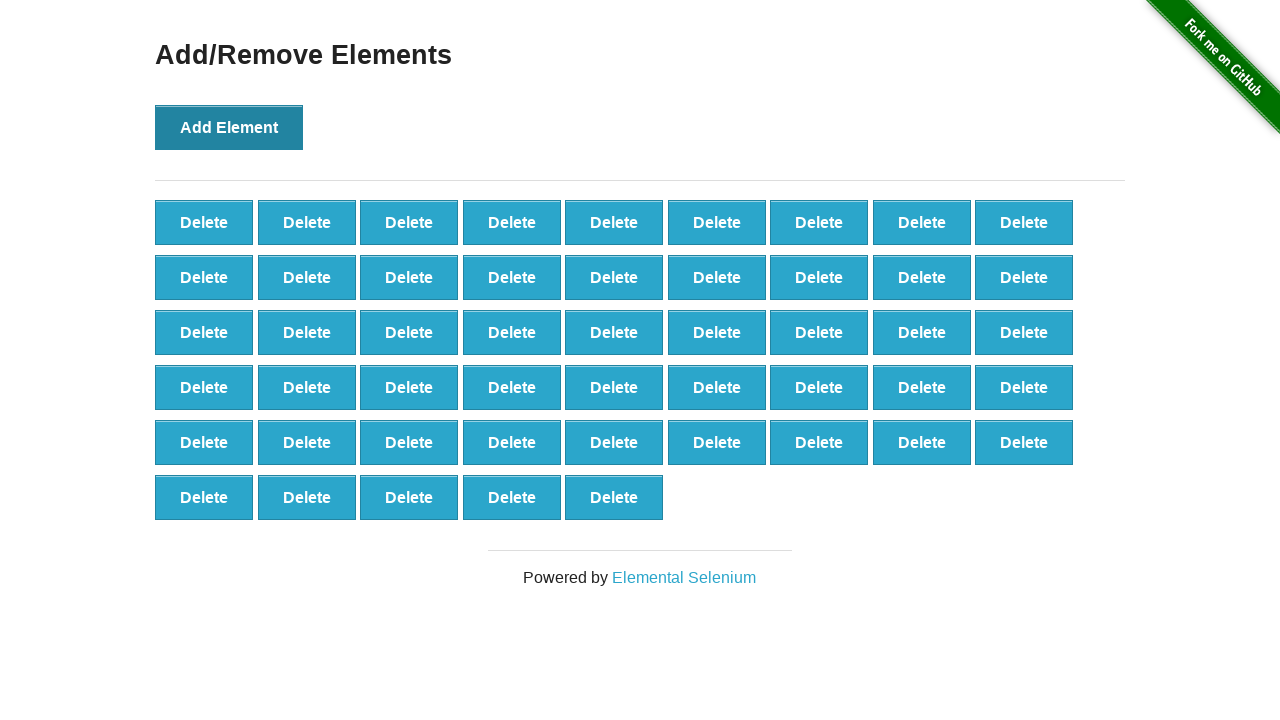

Clicked Add Element button (iteration 51/100) at (229, 127) on xpath=//*[@onclick='addElement()']
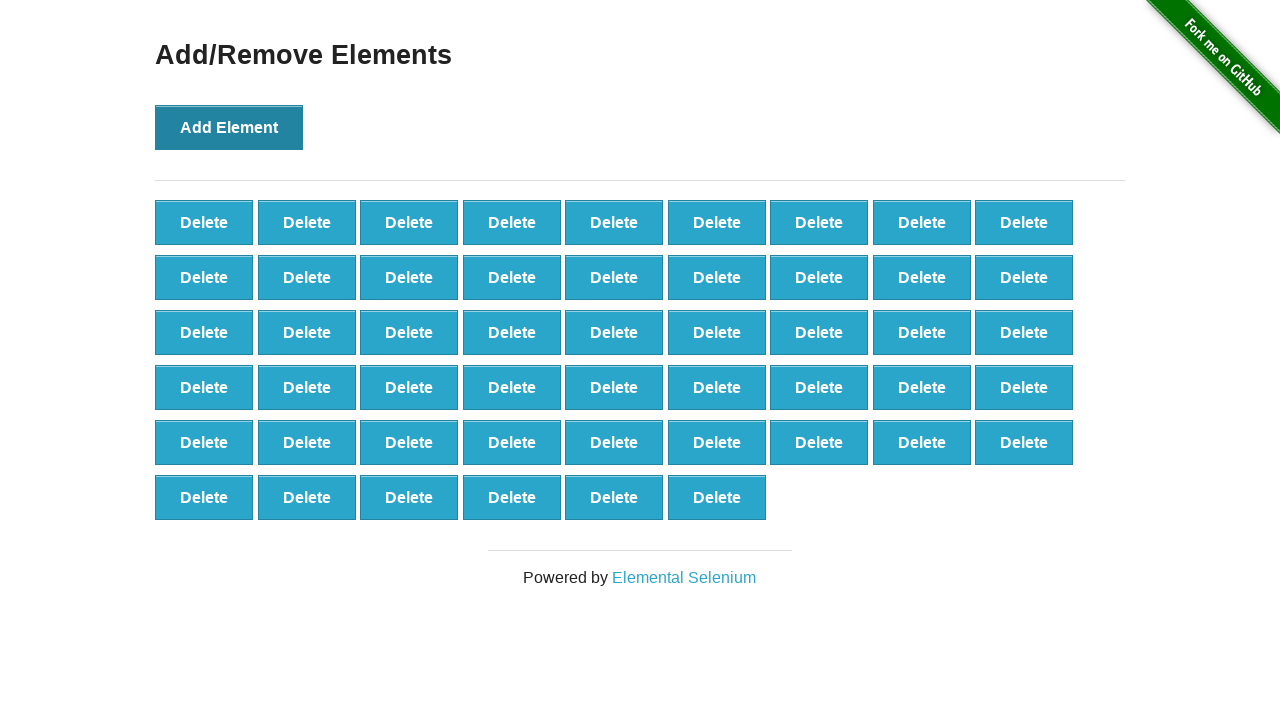

Clicked Add Element button (iteration 52/100) at (229, 127) on xpath=//*[@onclick='addElement()']
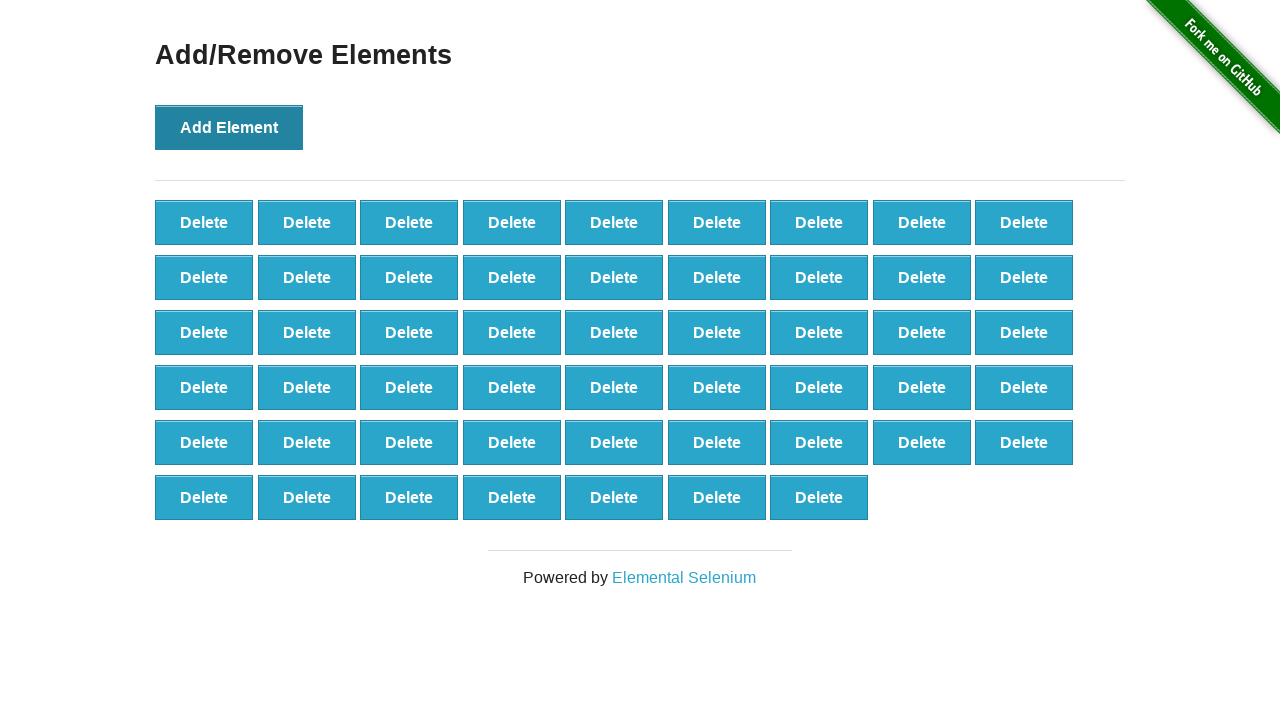

Clicked Add Element button (iteration 53/100) at (229, 127) on xpath=//*[@onclick='addElement()']
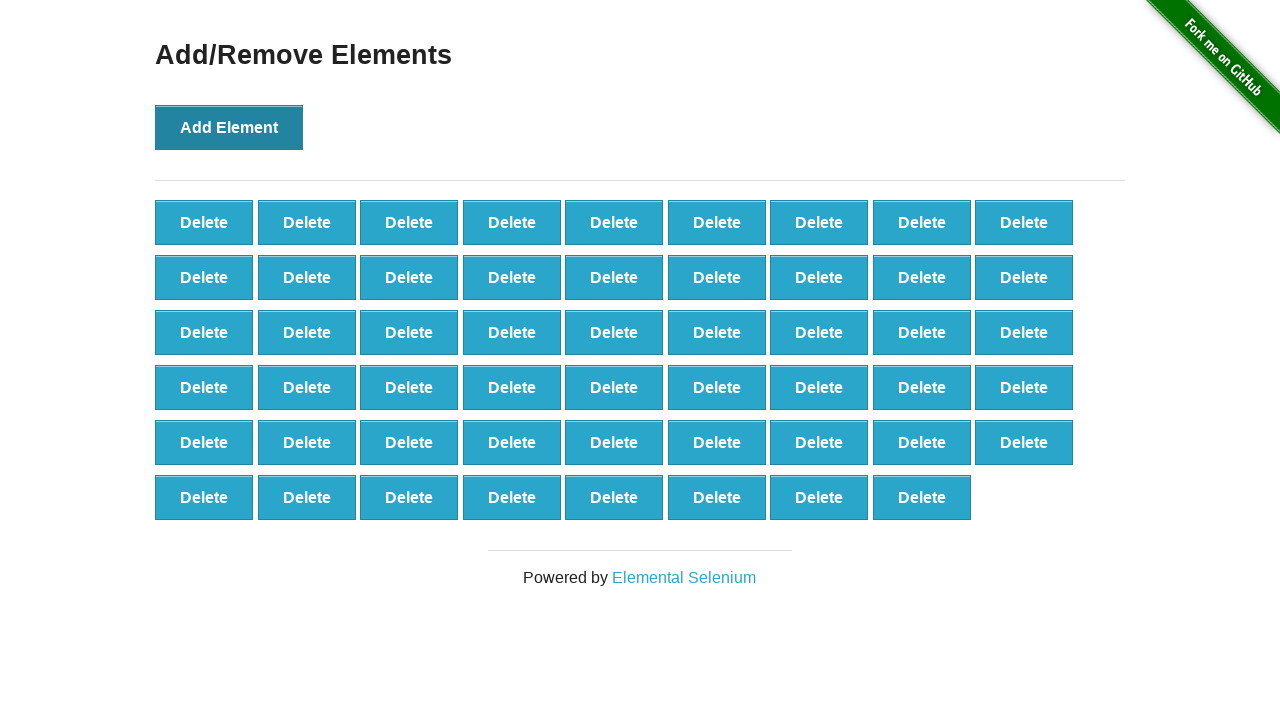

Clicked Add Element button (iteration 54/100) at (229, 127) on xpath=//*[@onclick='addElement()']
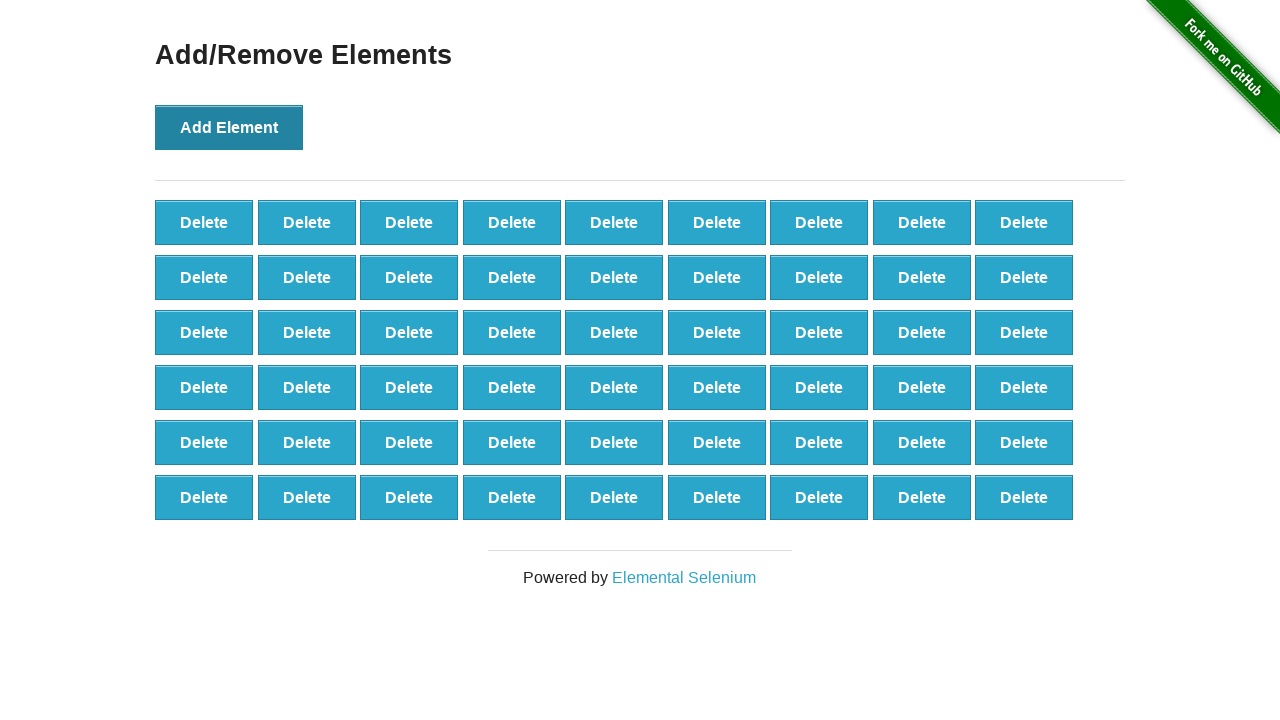

Clicked Add Element button (iteration 55/100) at (229, 127) on xpath=//*[@onclick='addElement()']
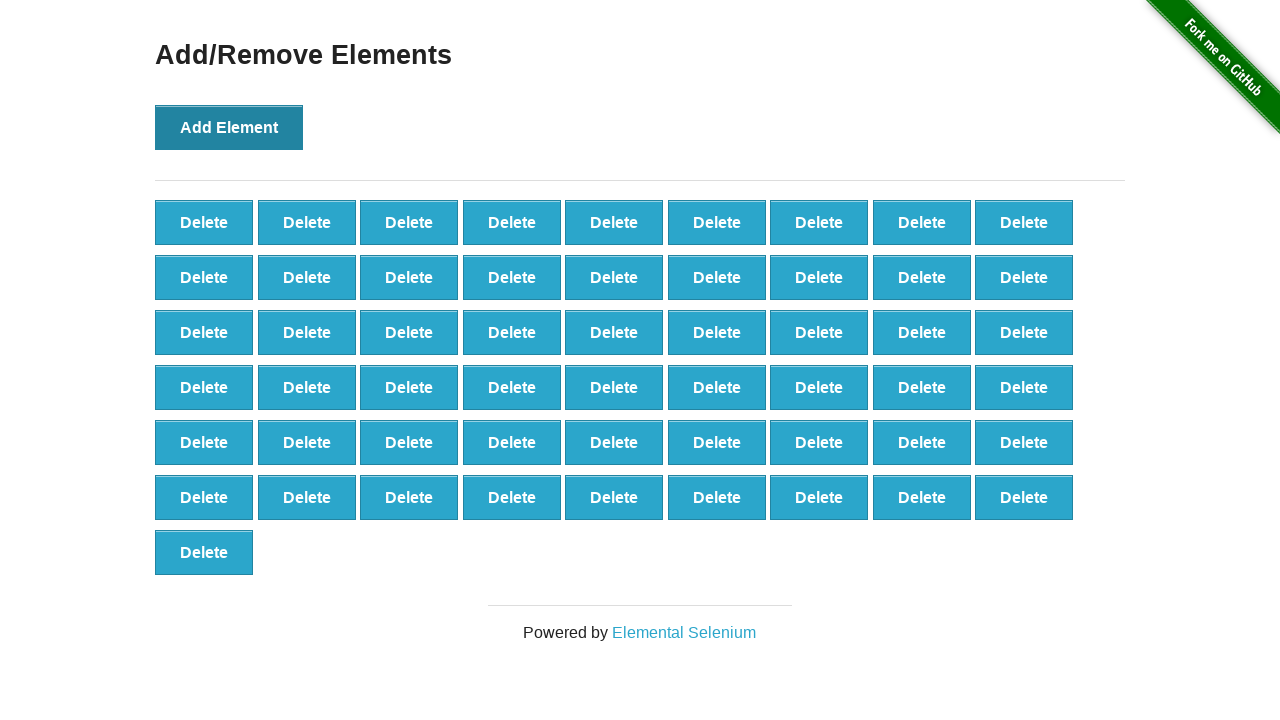

Clicked Add Element button (iteration 56/100) at (229, 127) on xpath=//*[@onclick='addElement()']
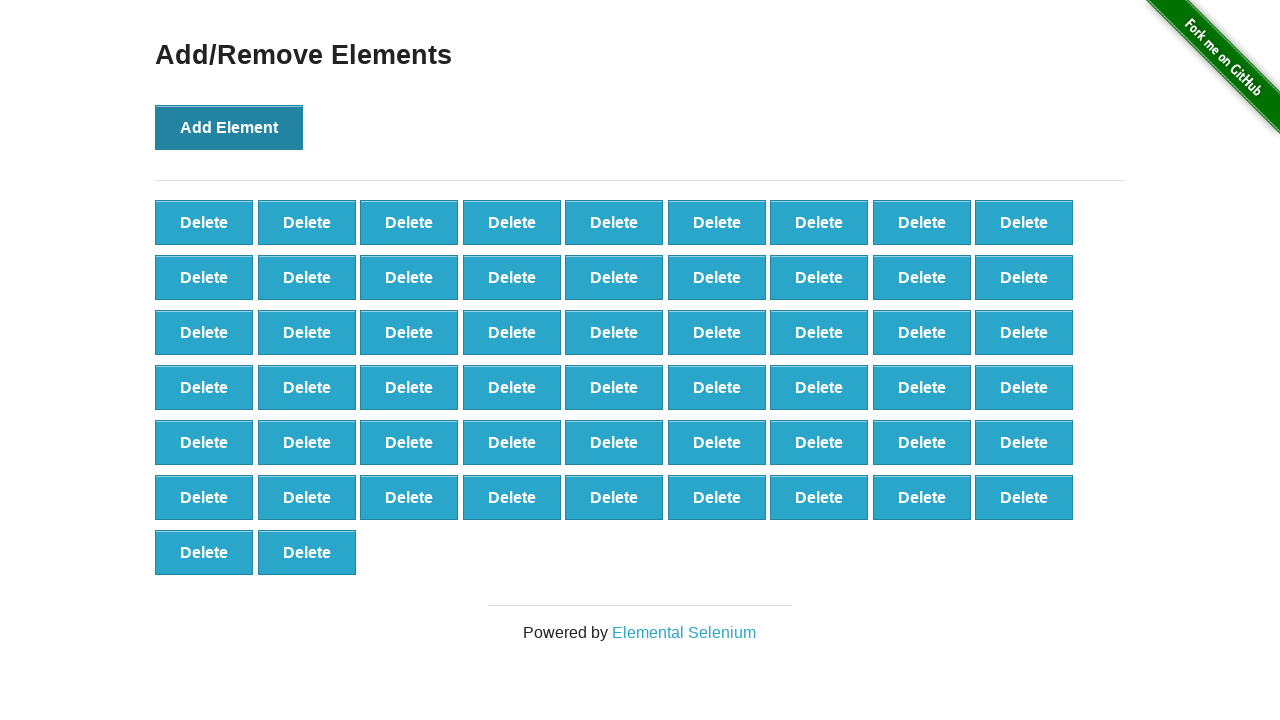

Clicked Add Element button (iteration 57/100) at (229, 127) on xpath=//*[@onclick='addElement()']
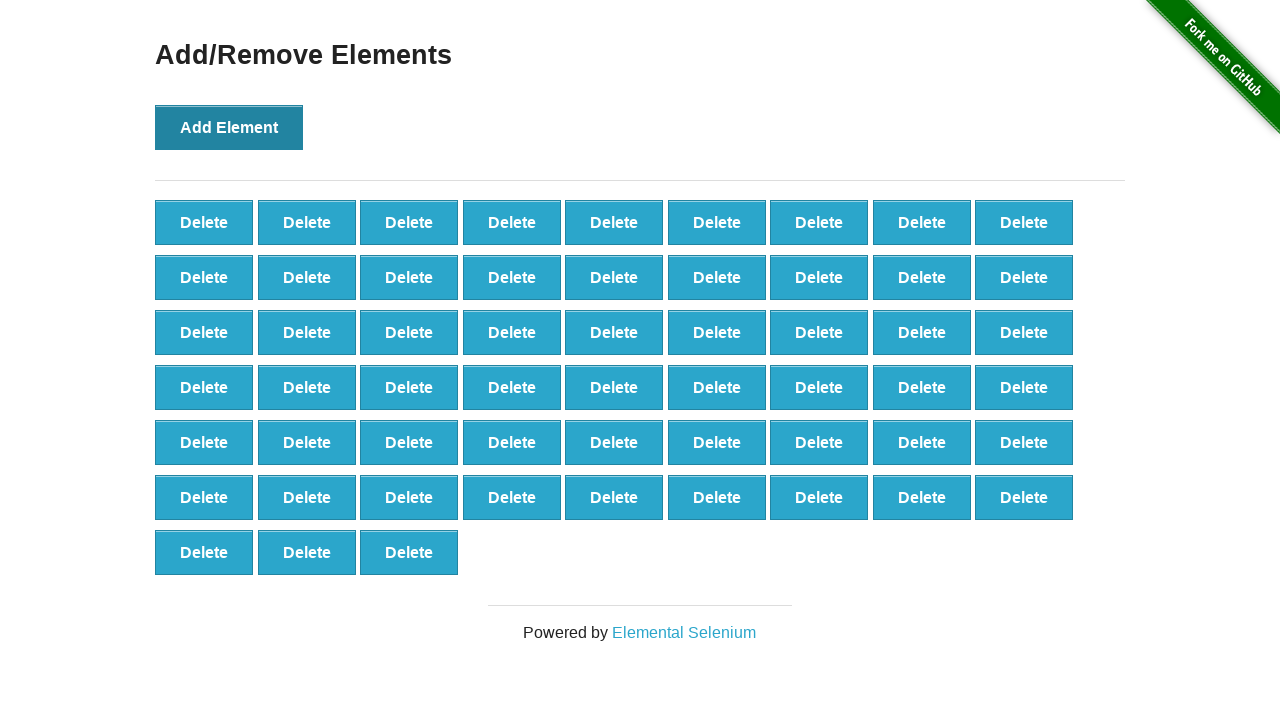

Clicked Add Element button (iteration 58/100) at (229, 127) on xpath=//*[@onclick='addElement()']
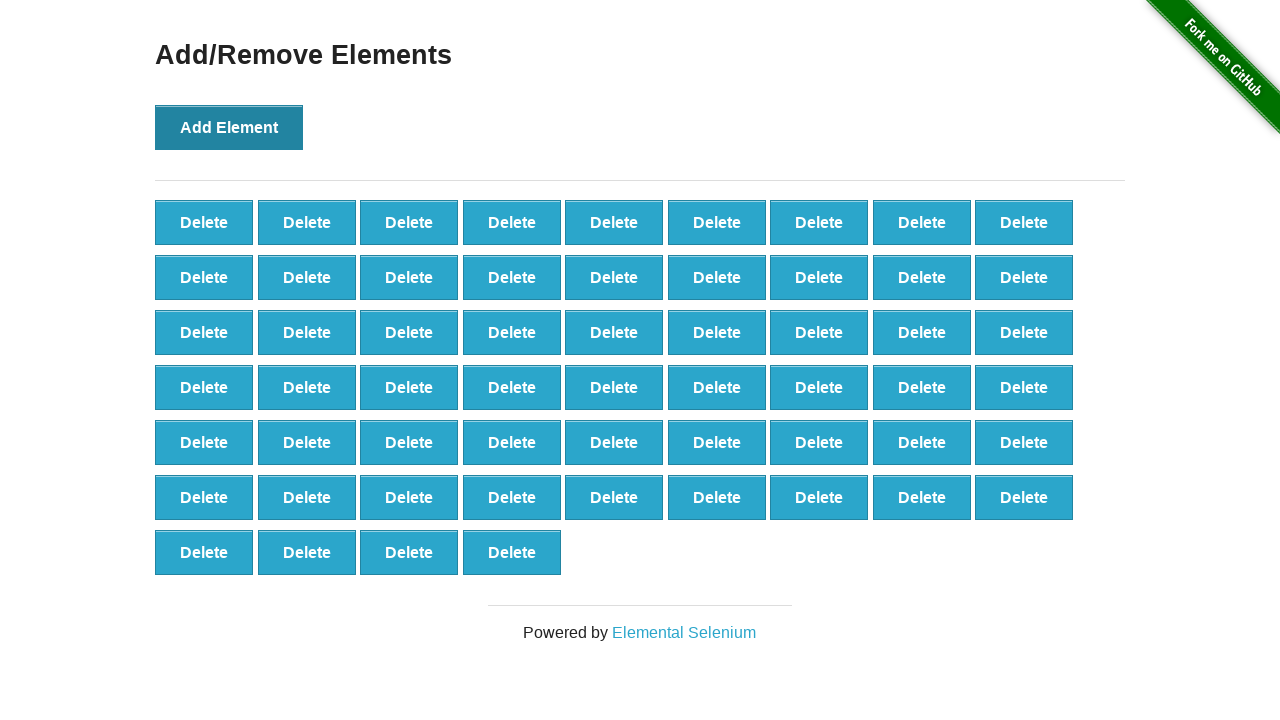

Clicked Add Element button (iteration 59/100) at (229, 127) on xpath=//*[@onclick='addElement()']
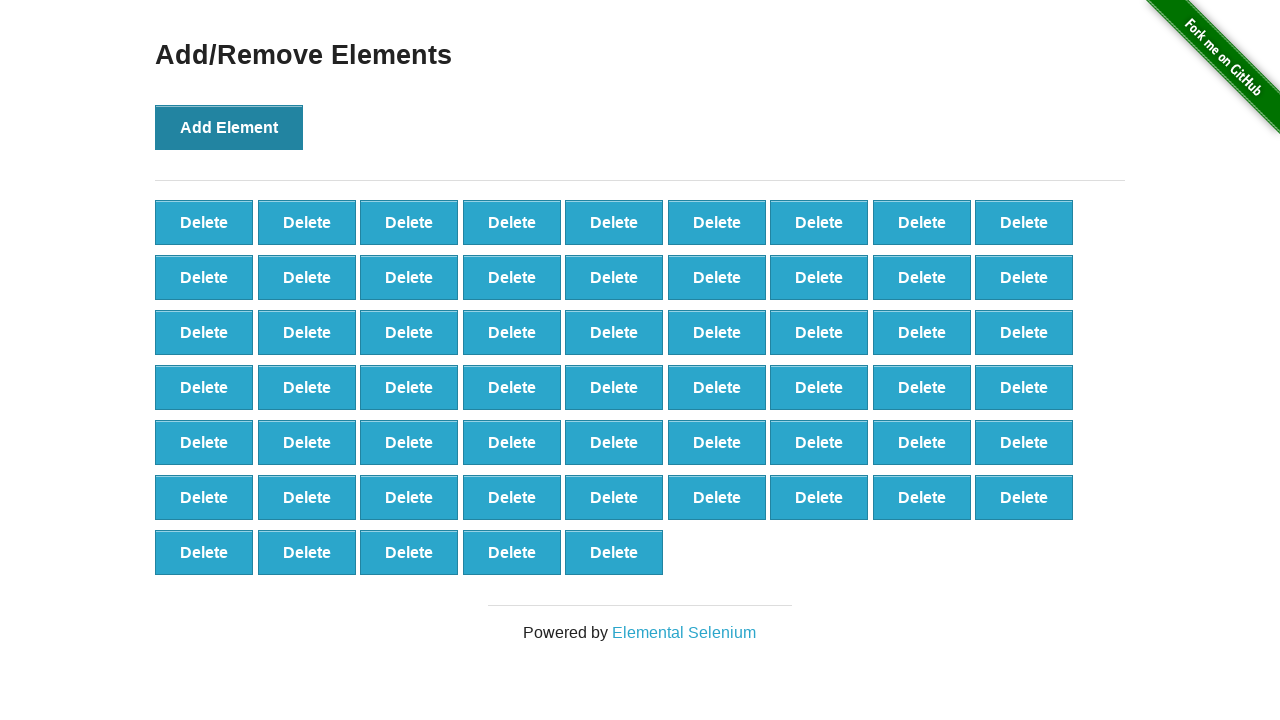

Clicked Add Element button (iteration 60/100) at (229, 127) on xpath=//*[@onclick='addElement()']
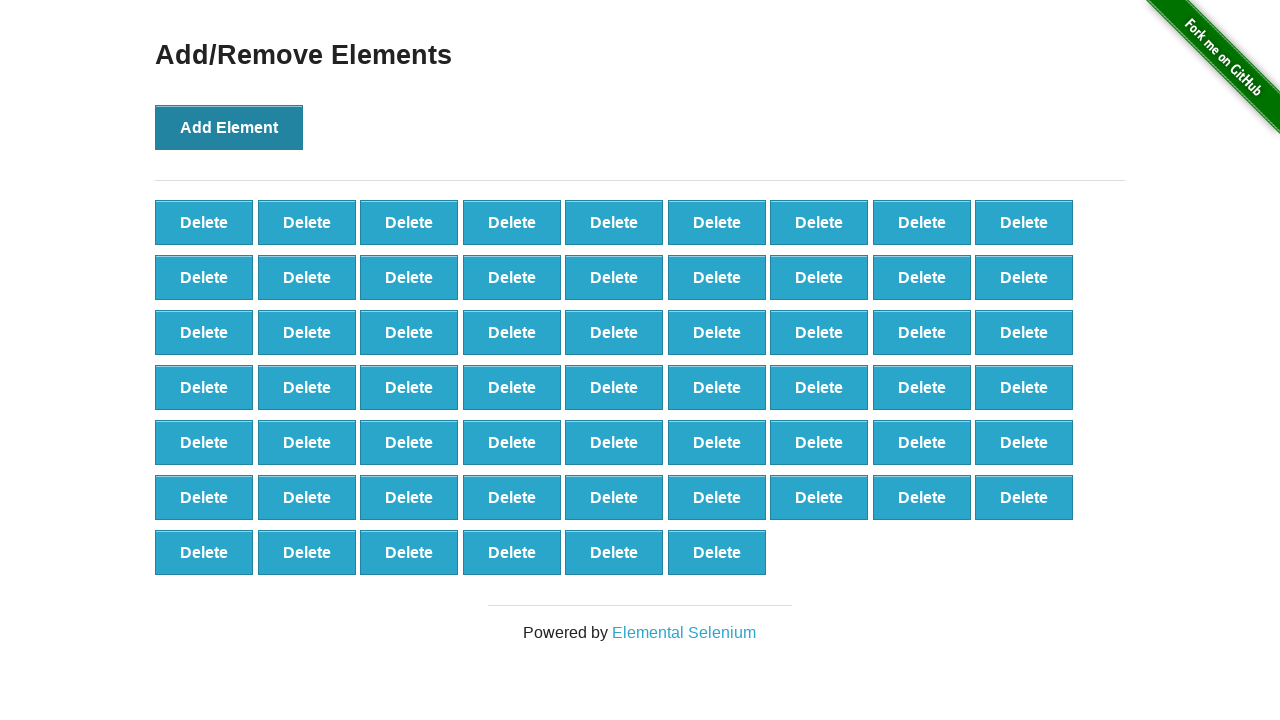

Clicked Add Element button (iteration 61/100) at (229, 127) on xpath=//*[@onclick='addElement()']
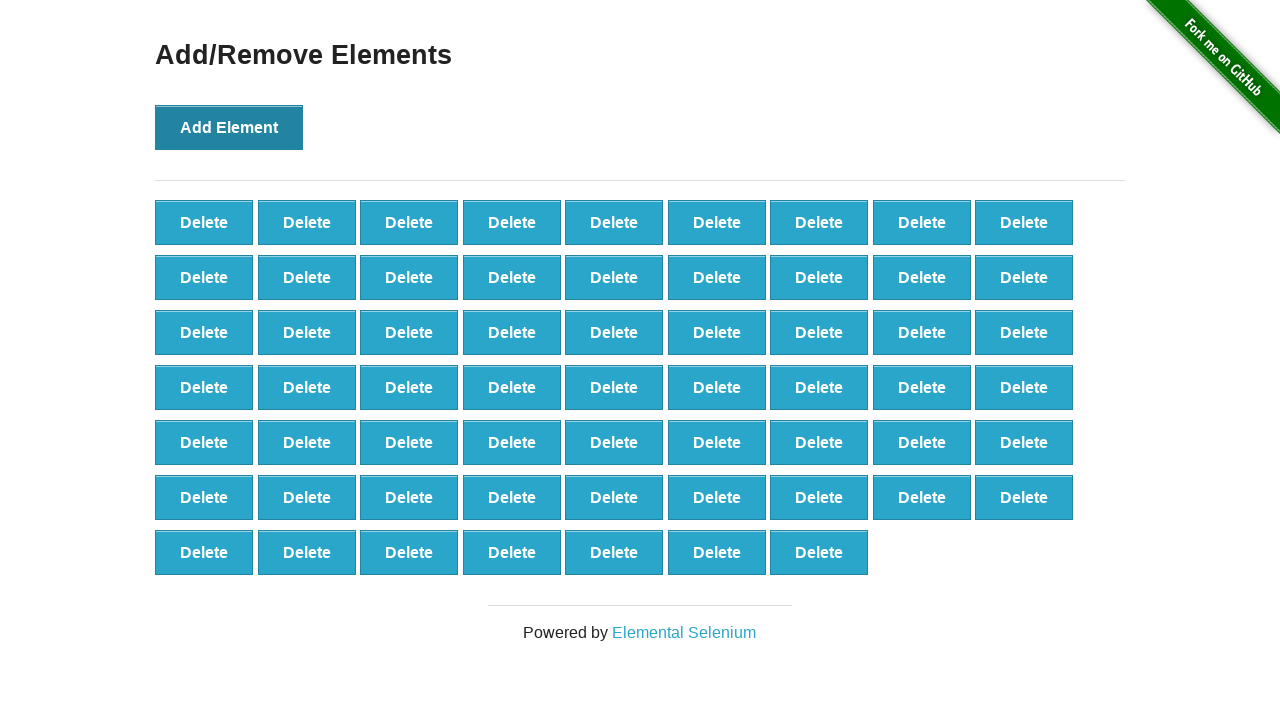

Clicked Add Element button (iteration 62/100) at (229, 127) on xpath=//*[@onclick='addElement()']
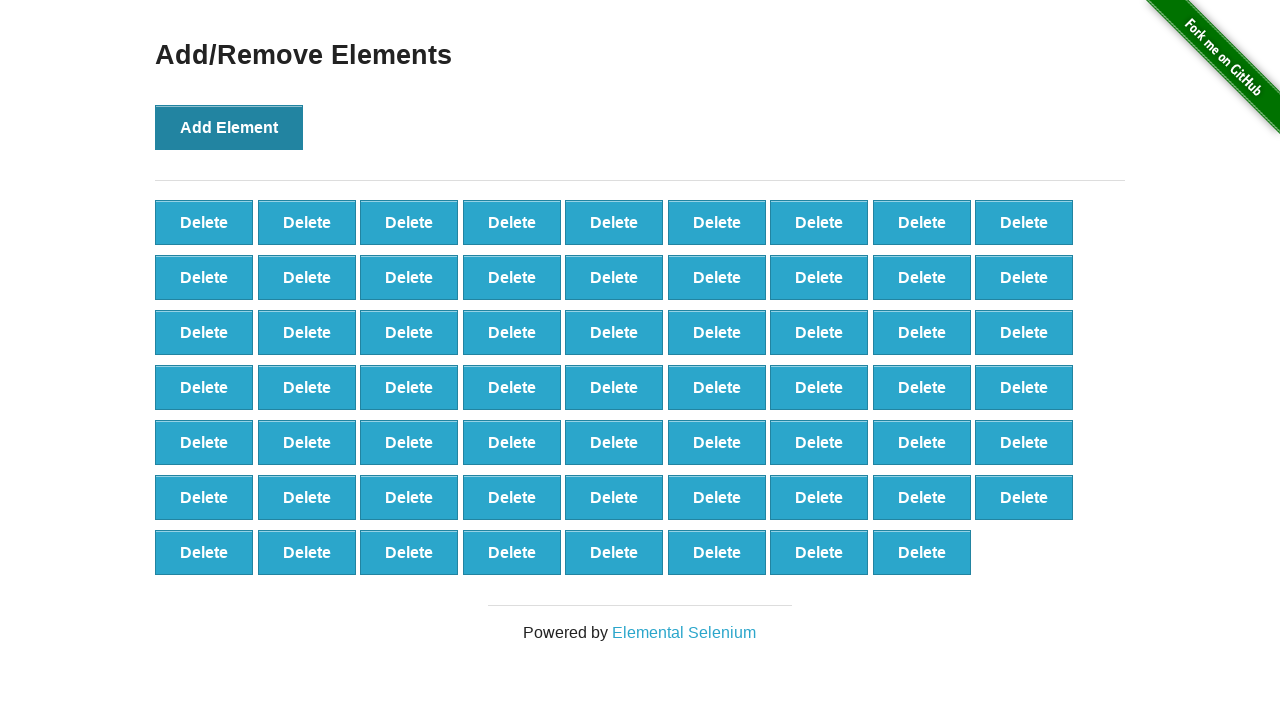

Clicked Add Element button (iteration 63/100) at (229, 127) on xpath=//*[@onclick='addElement()']
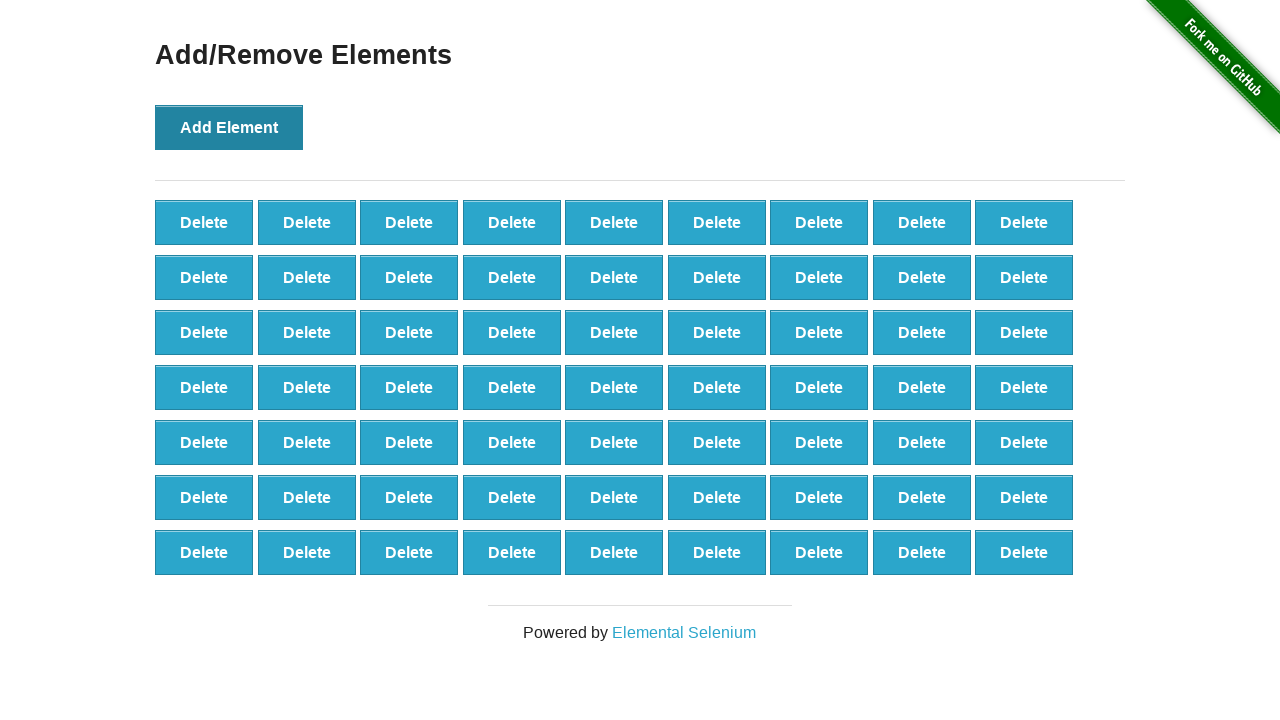

Clicked Add Element button (iteration 64/100) at (229, 127) on xpath=//*[@onclick='addElement()']
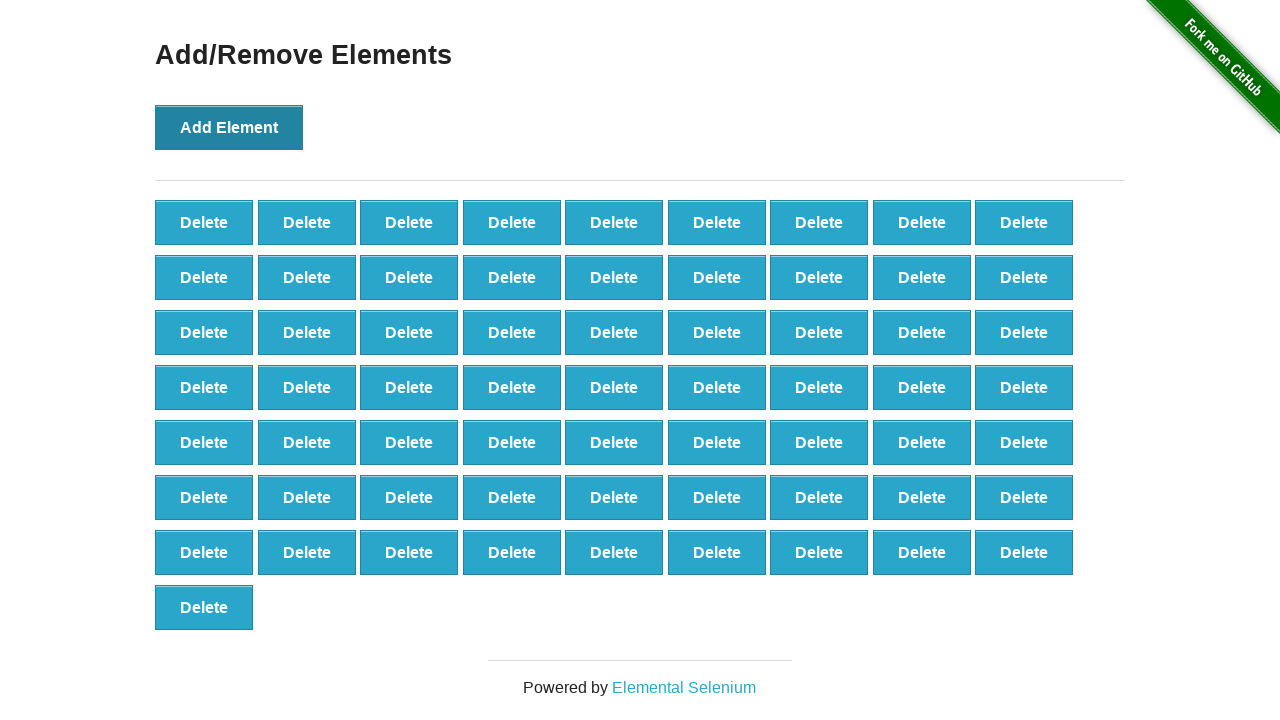

Clicked Add Element button (iteration 65/100) at (229, 127) on xpath=//*[@onclick='addElement()']
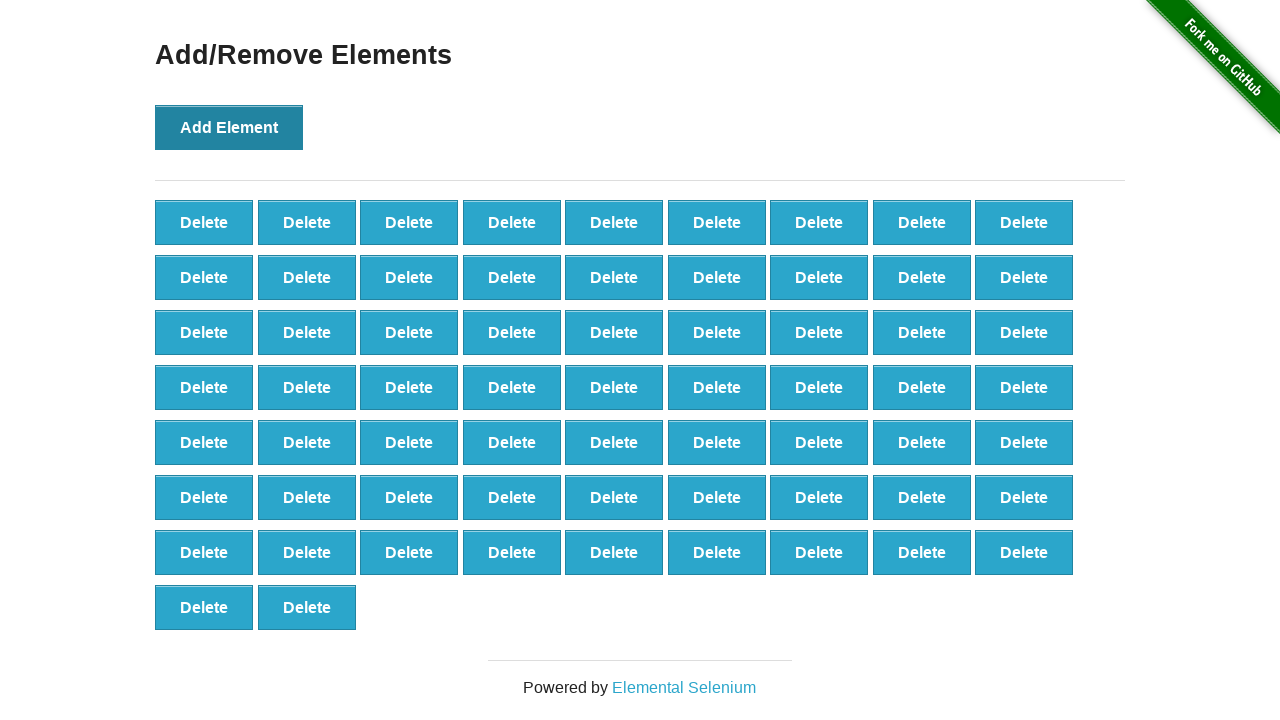

Clicked Add Element button (iteration 66/100) at (229, 127) on xpath=//*[@onclick='addElement()']
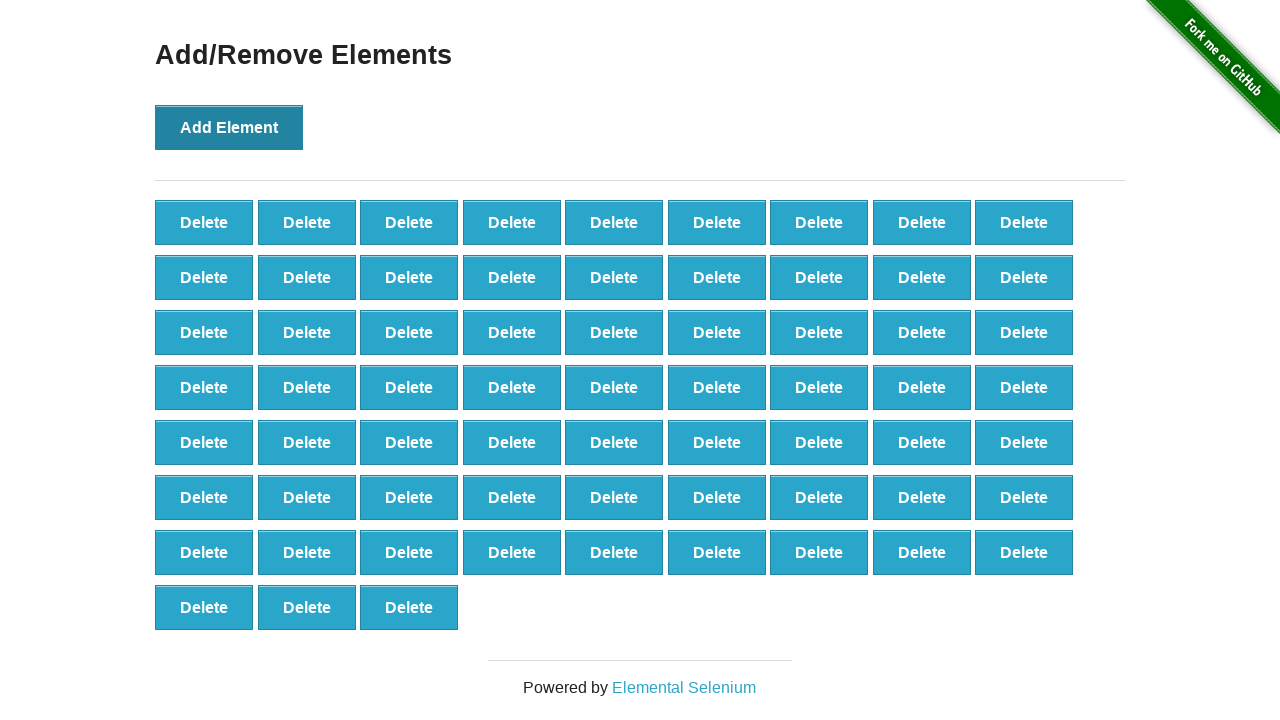

Clicked Add Element button (iteration 67/100) at (229, 127) on xpath=//*[@onclick='addElement()']
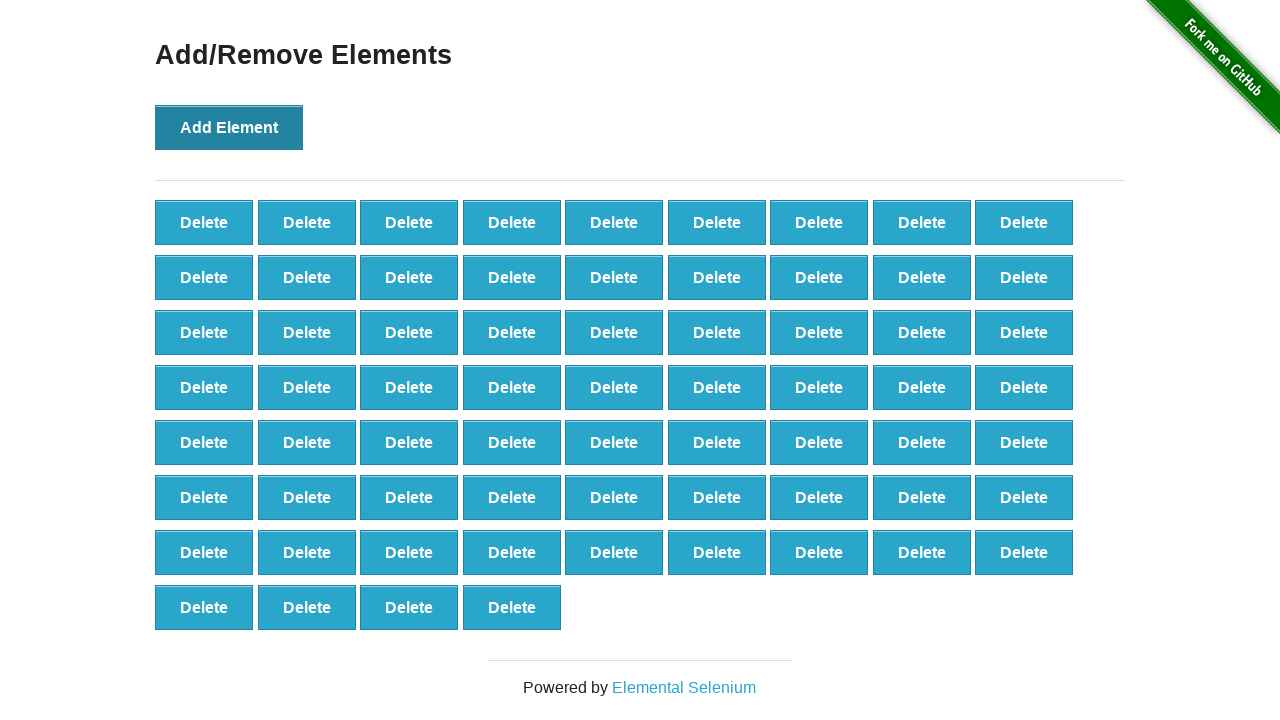

Clicked Add Element button (iteration 68/100) at (229, 127) on xpath=//*[@onclick='addElement()']
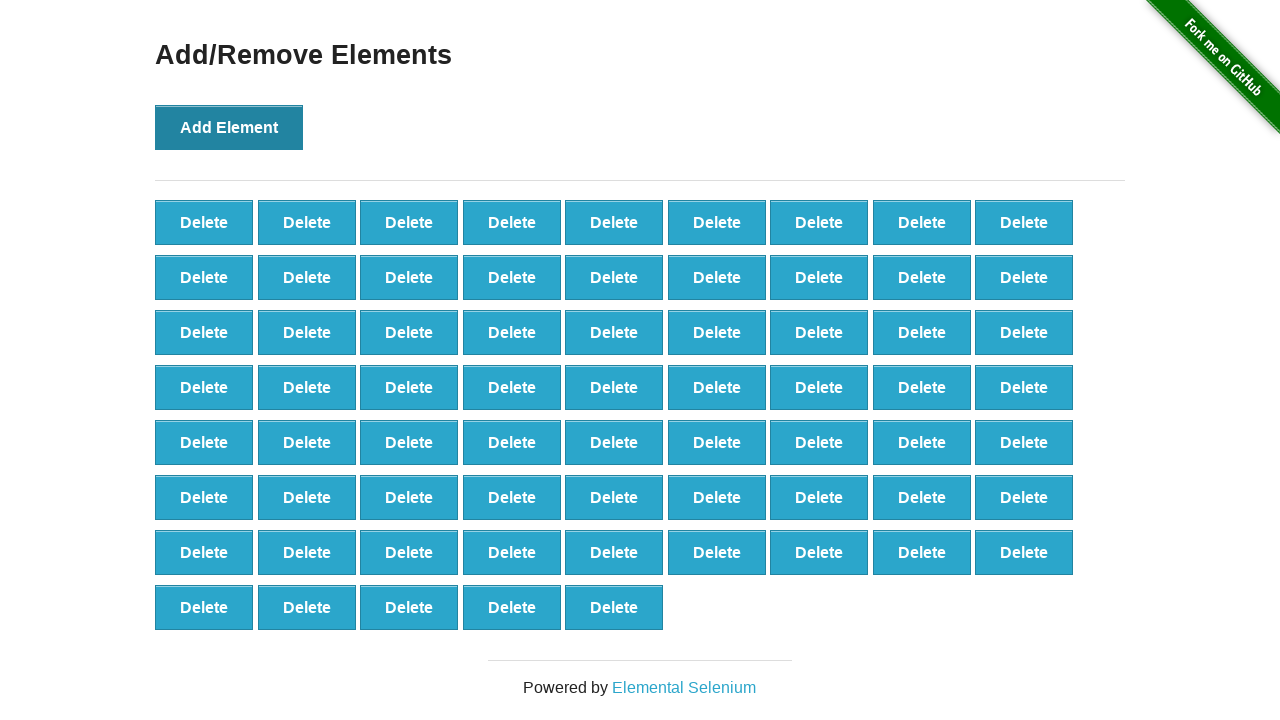

Clicked Add Element button (iteration 69/100) at (229, 127) on xpath=//*[@onclick='addElement()']
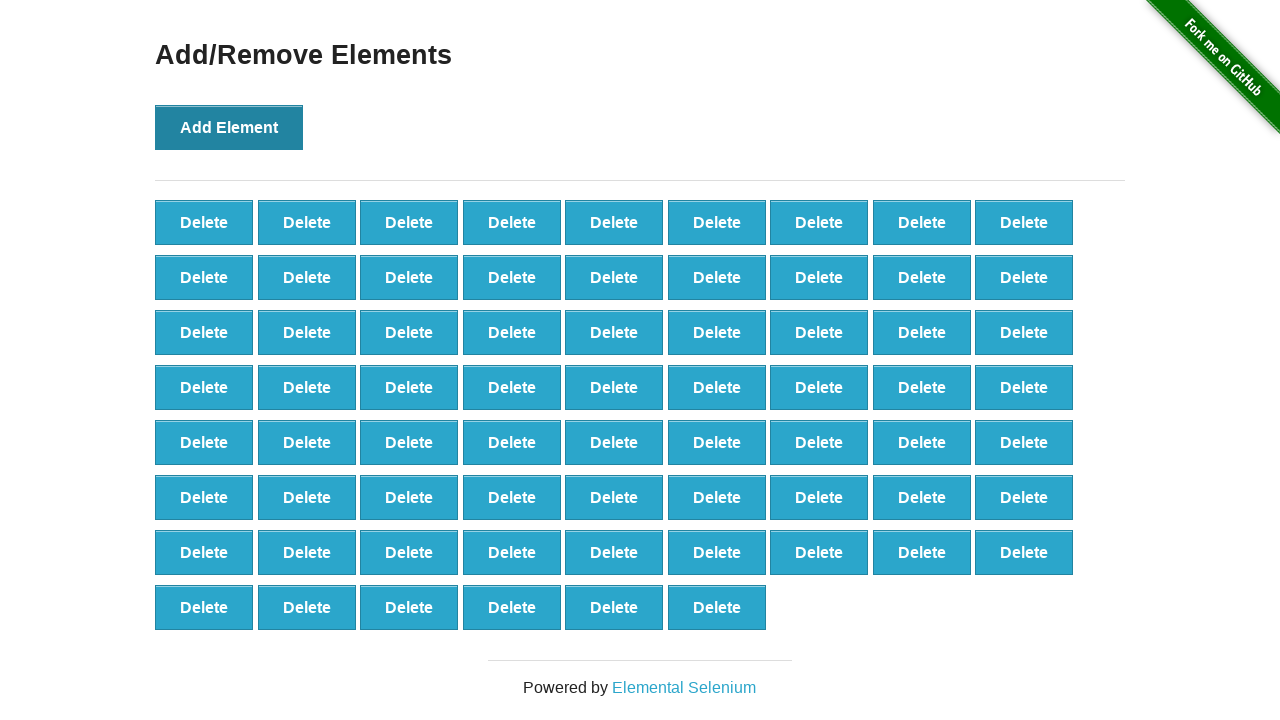

Clicked Add Element button (iteration 70/100) at (229, 127) on xpath=//*[@onclick='addElement()']
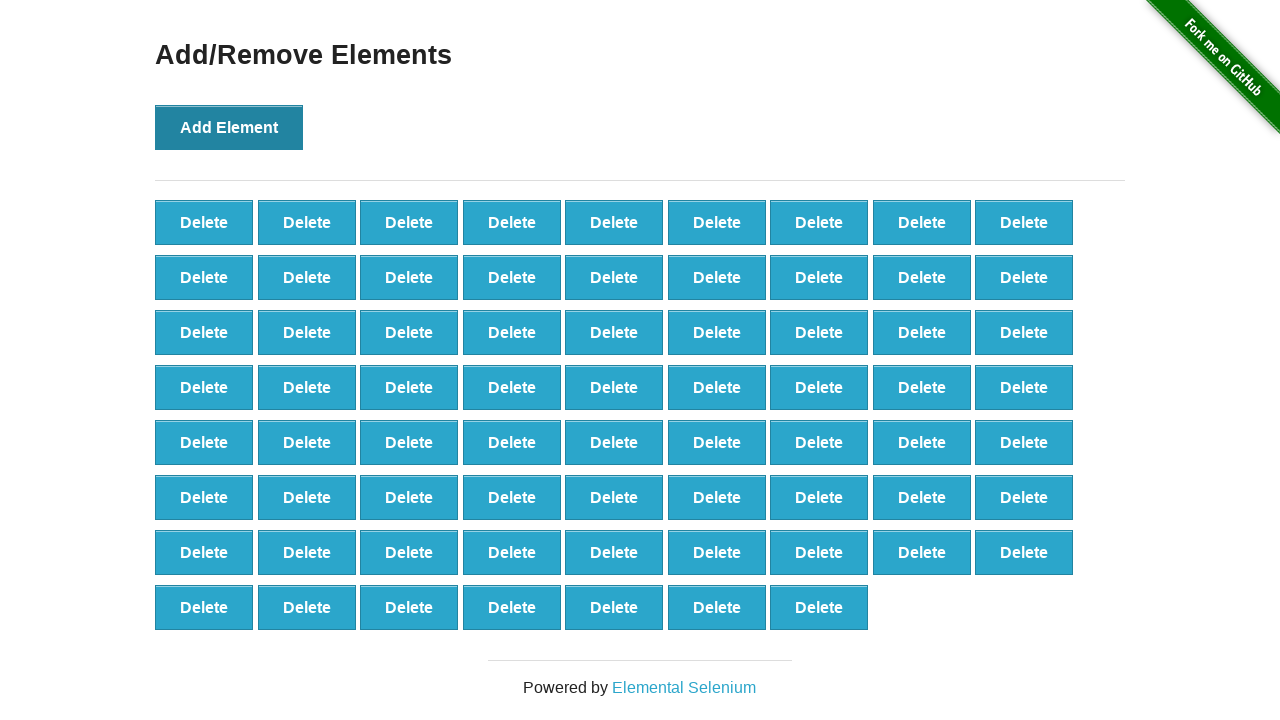

Clicked Add Element button (iteration 71/100) at (229, 127) on xpath=//*[@onclick='addElement()']
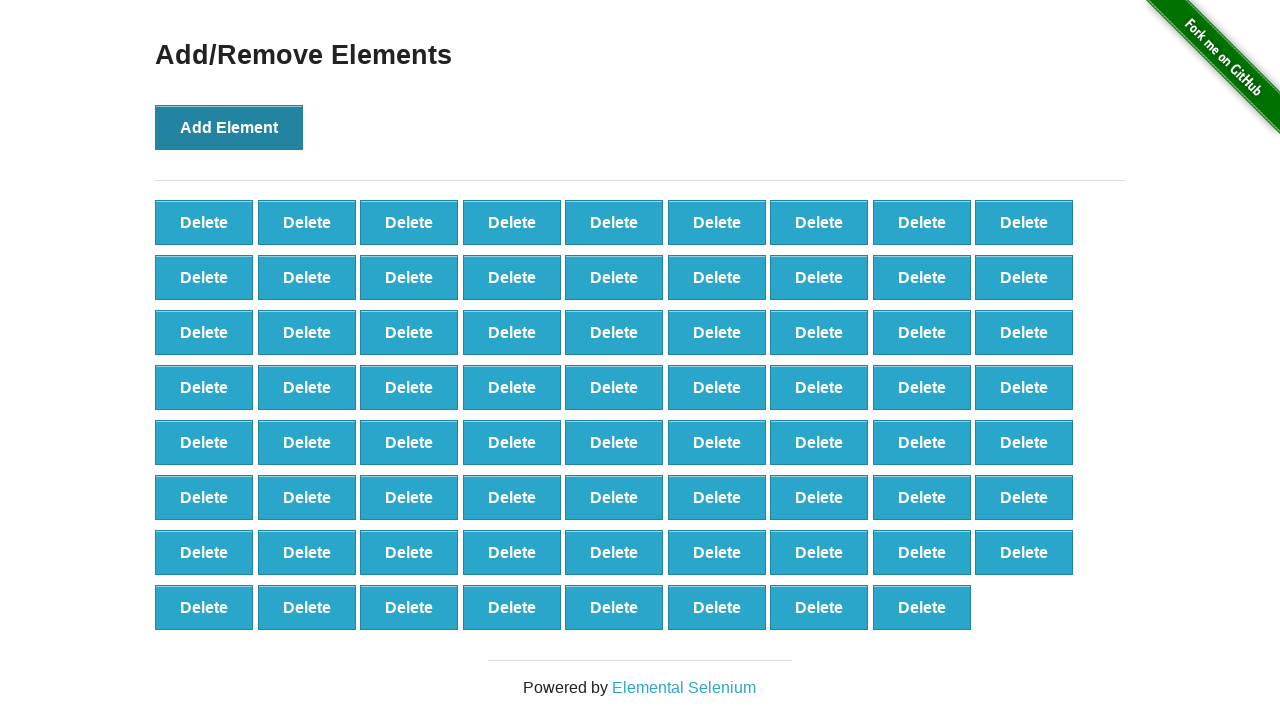

Clicked Add Element button (iteration 72/100) at (229, 127) on xpath=//*[@onclick='addElement()']
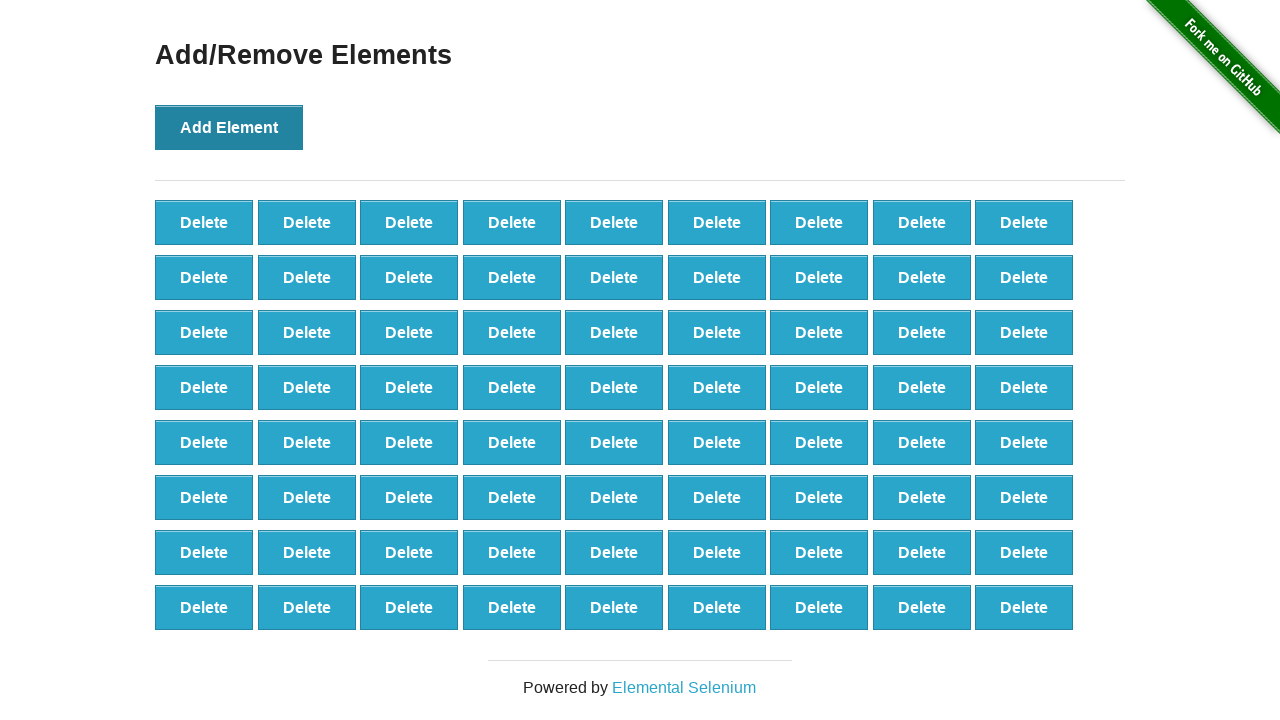

Clicked Add Element button (iteration 73/100) at (229, 127) on xpath=//*[@onclick='addElement()']
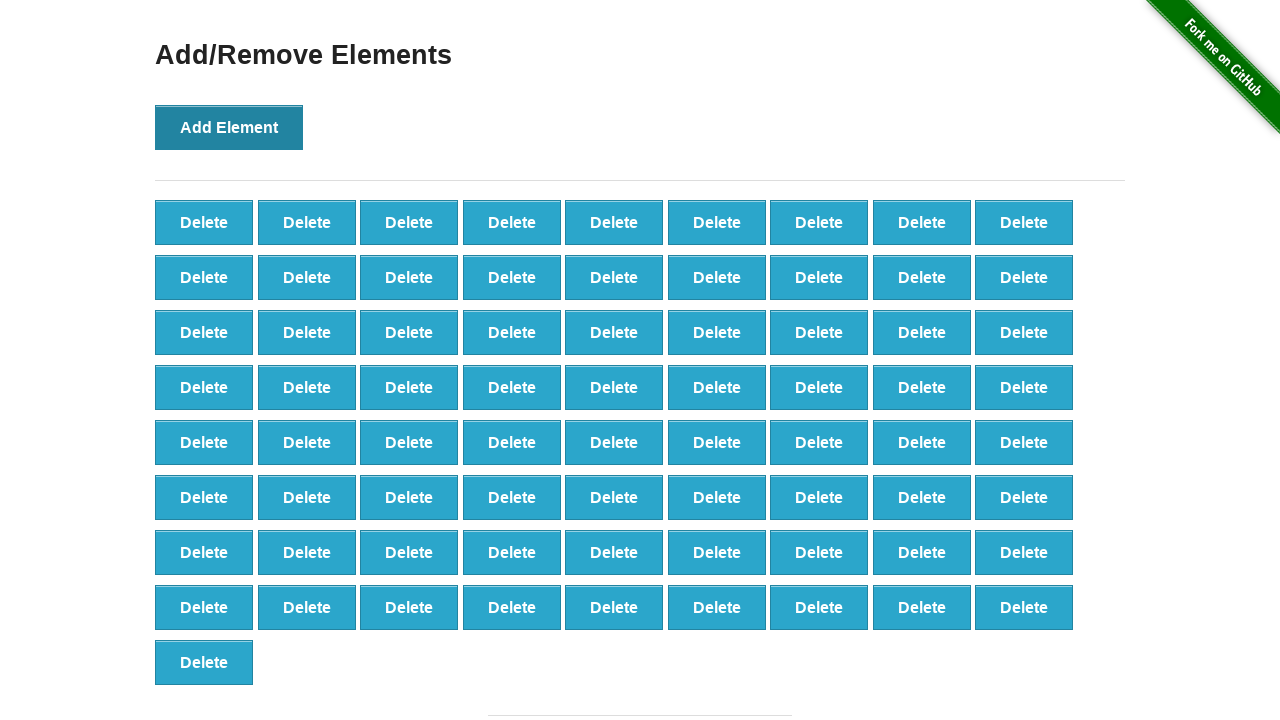

Clicked Add Element button (iteration 74/100) at (229, 127) on xpath=//*[@onclick='addElement()']
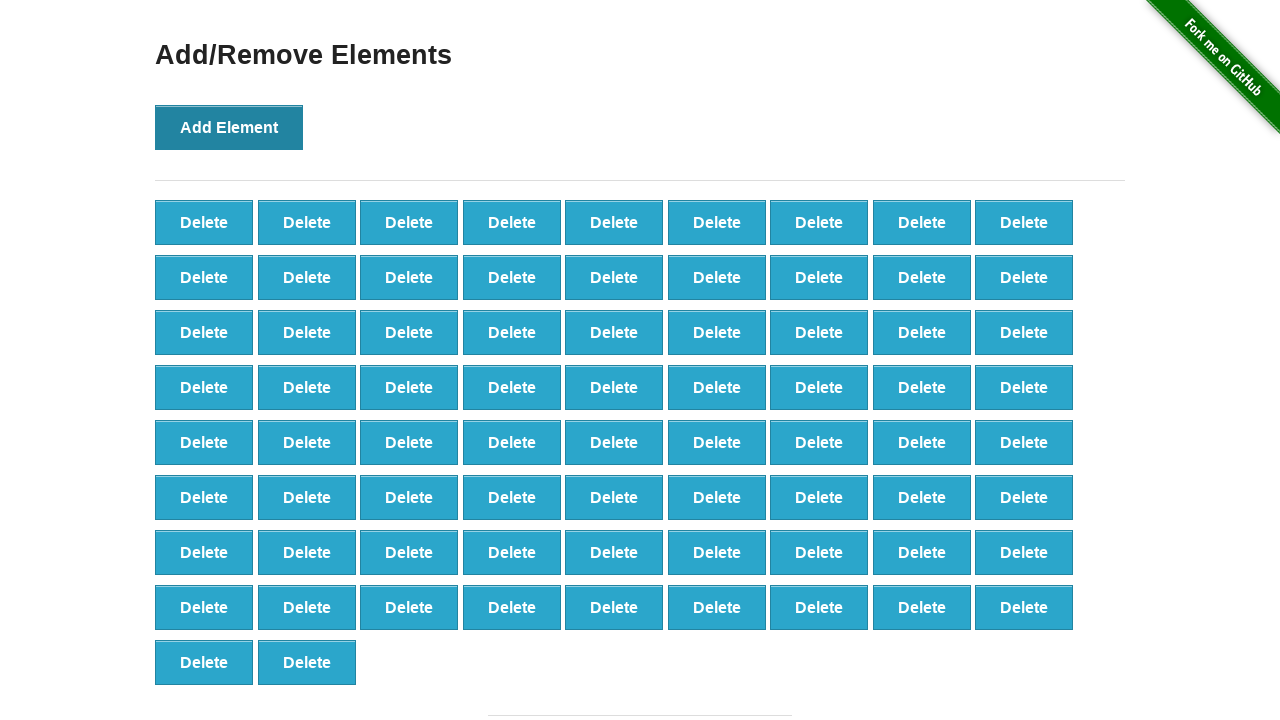

Clicked Add Element button (iteration 75/100) at (229, 127) on xpath=//*[@onclick='addElement()']
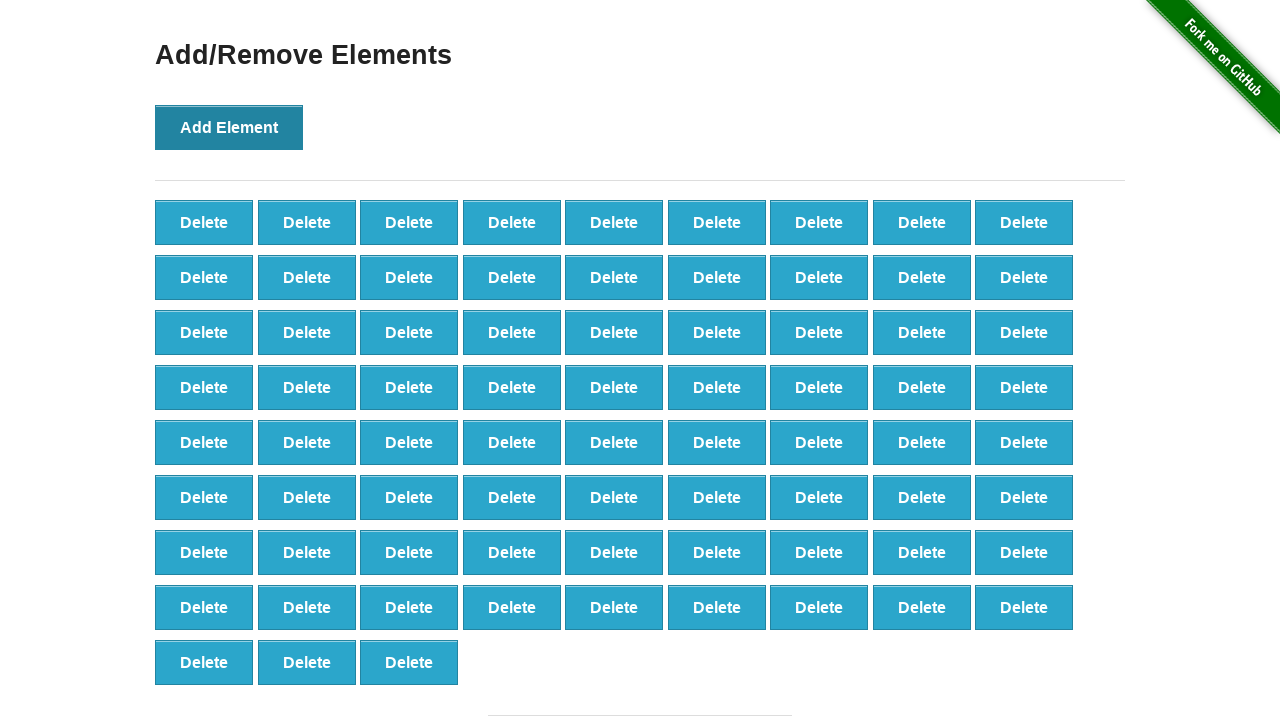

Clicked Add Element button (iteration 76/100) at (229, 127) on xpath=//*[@onclick='addElement()']
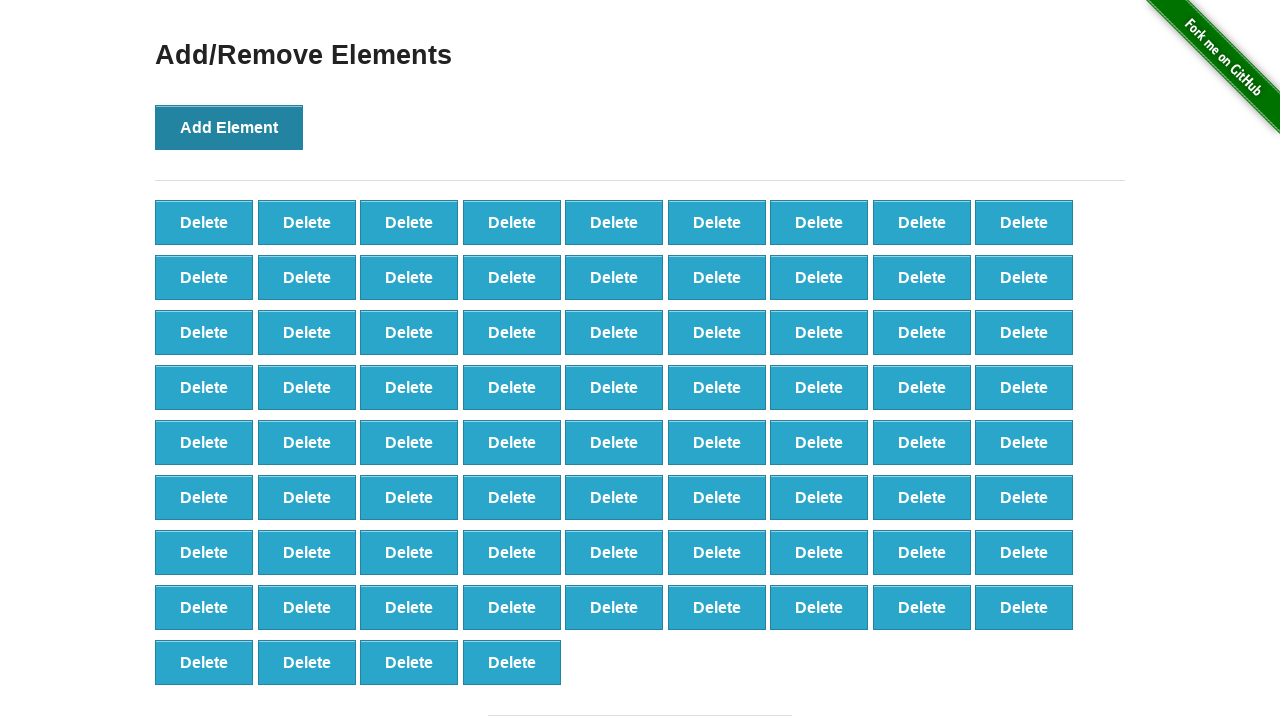

Clicked Add Element button (iteration 77/100) at (229, 127) on xpath=//*[@onclick='addElement()']
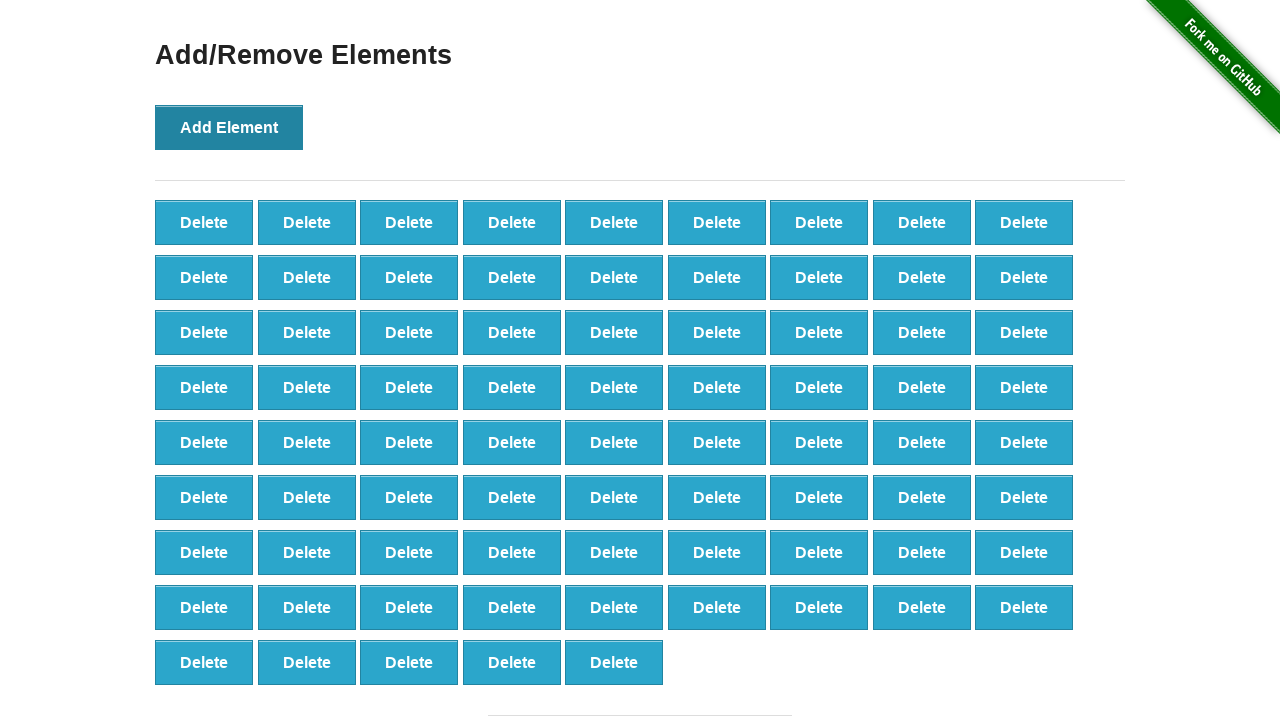

Clicked Add Element button (iteration 78/100) at (229, 127) on xpath=//*[@onclick='addElement()']
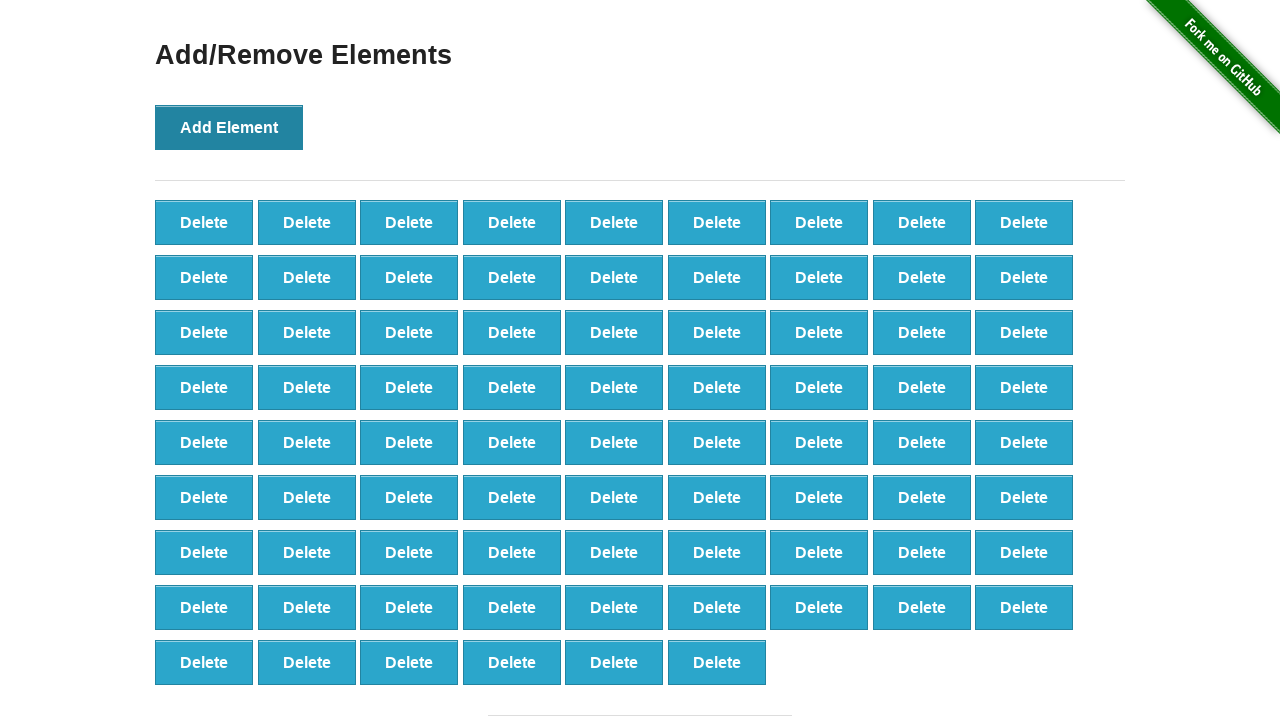

Clicked Add Element button (iteration 79/100) at (229, 127) on xpath=//*[@onclick='addElement()']
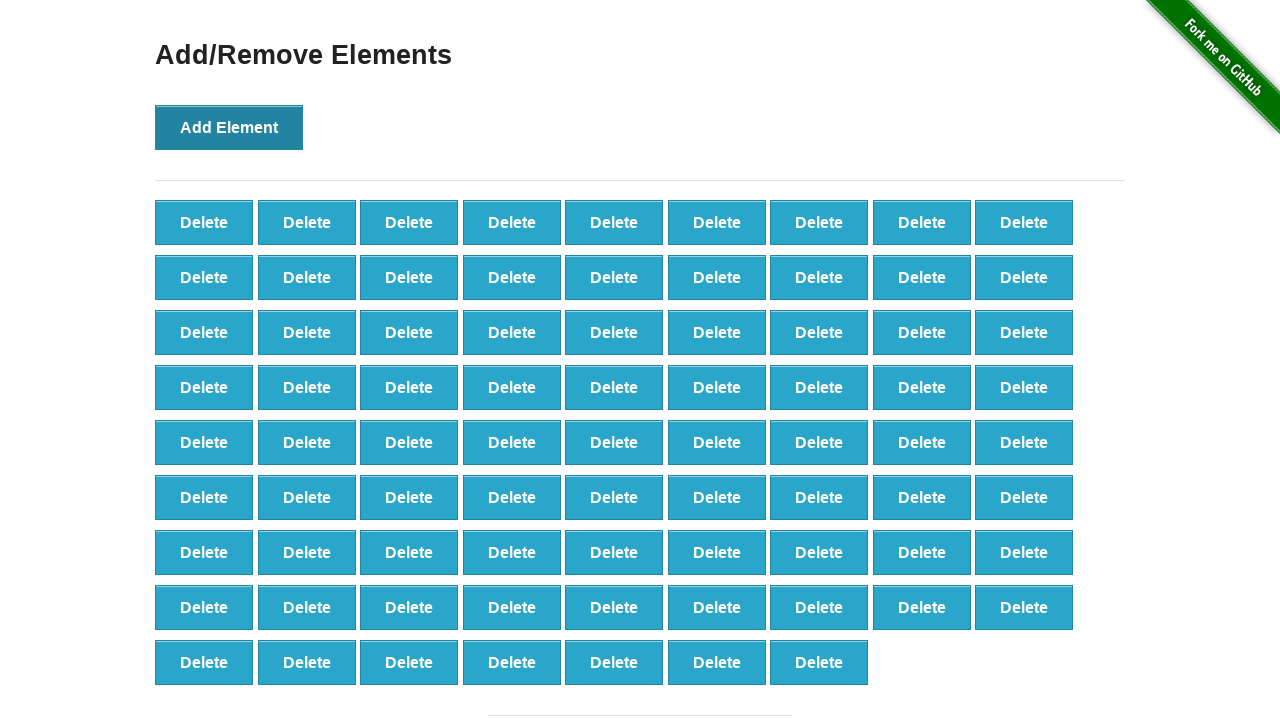

Clicked Add Element button (iteration 80/100) at (229, 127) on xpath=//*[@onclick='addElement()']
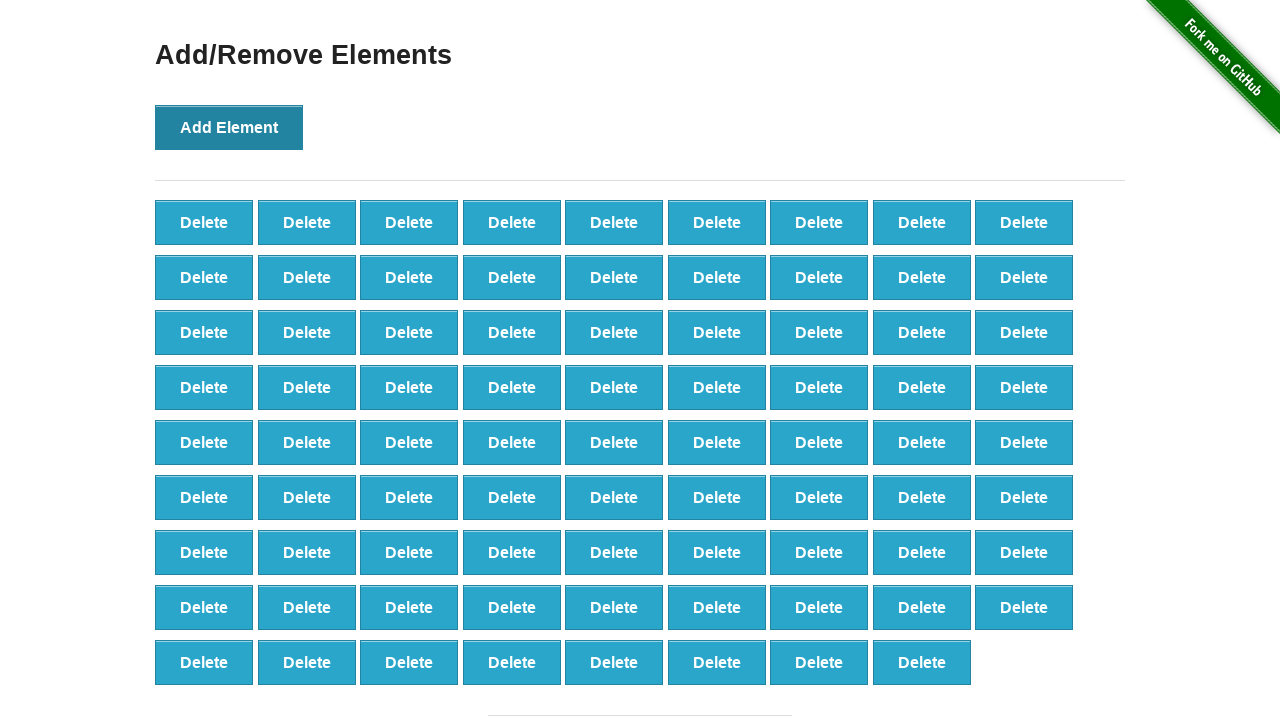

Clicked Add Element button (iteration 81/100) at (229, 127) on xpath=//*[@onclick='addElement()']
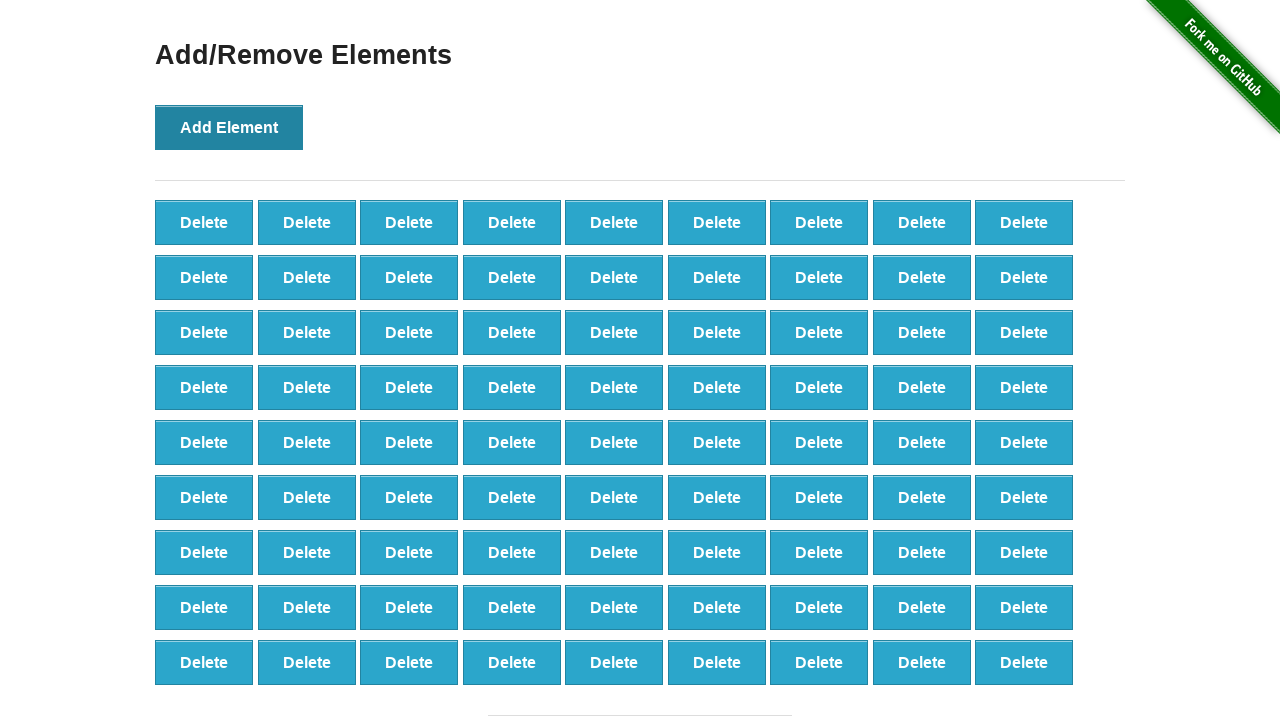

Clicked Add Element button (iteration 82/100) at (229, 127) on xpath=//*[@onclick='addElement()']
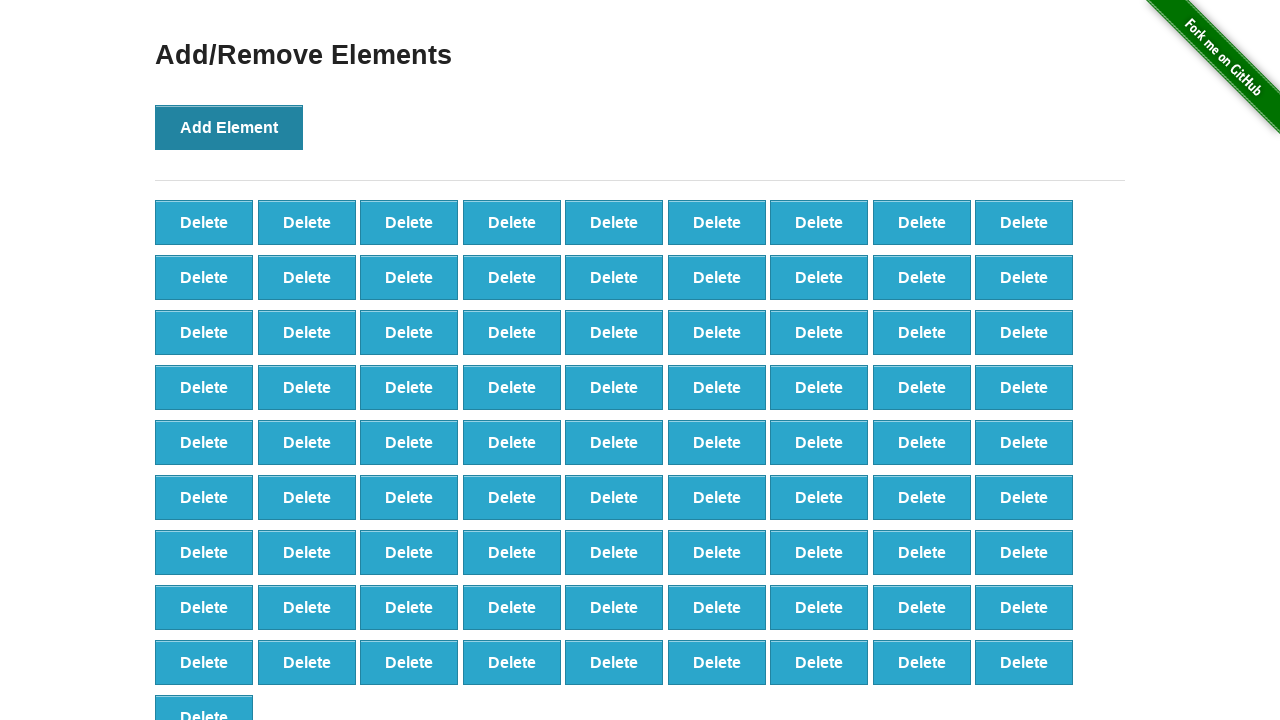

Clicked Add Element button (iteration 83/100) at (229, 127) on xpath=//*[@onclick='addElement()']
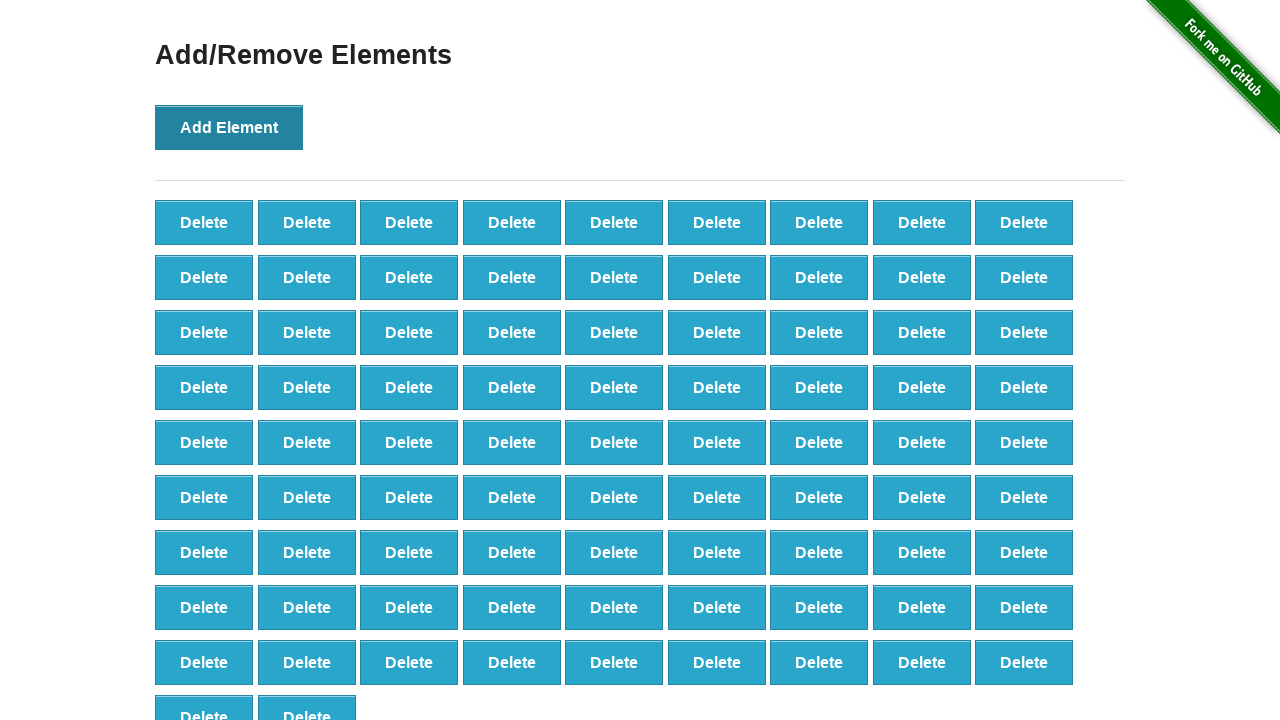

Clicked Add Element button (iteration 84/100) at (229, 127) on xpath=//*[@onclick='addElement()']
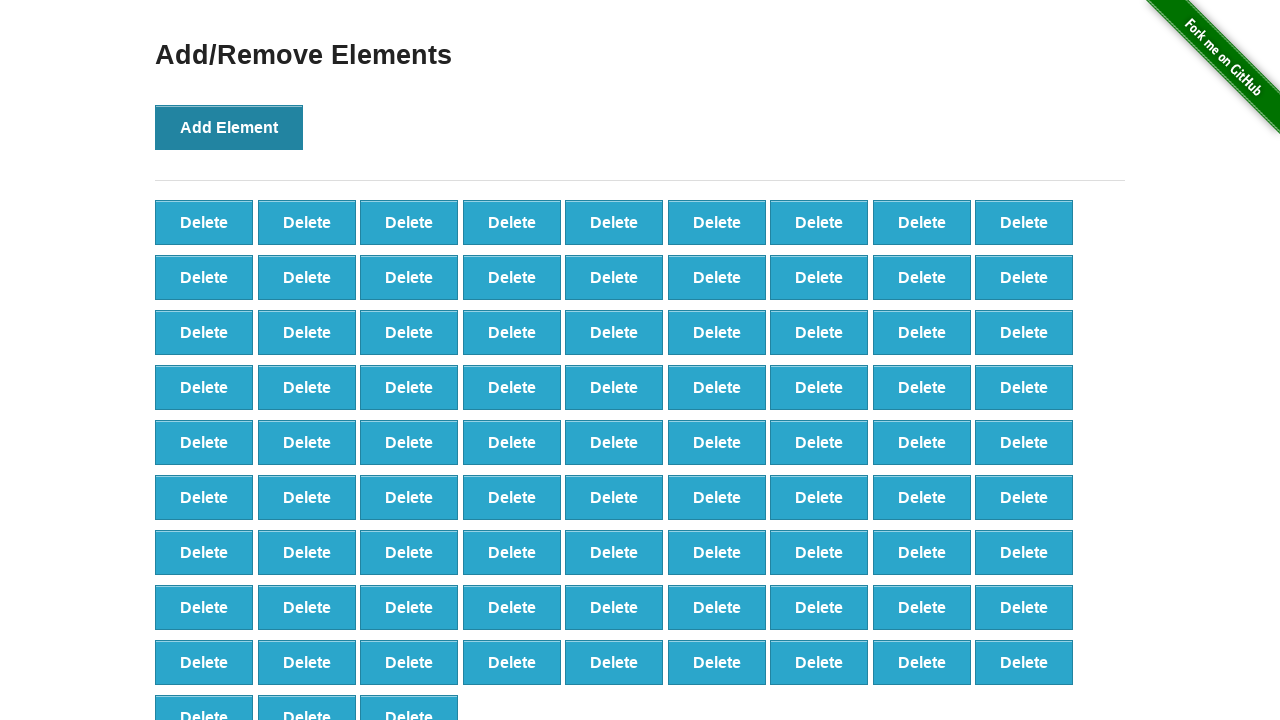

Clicked Add Element button (iteration 85/100) at (229, 127) on xpath=//*[@onclick='addElement()']
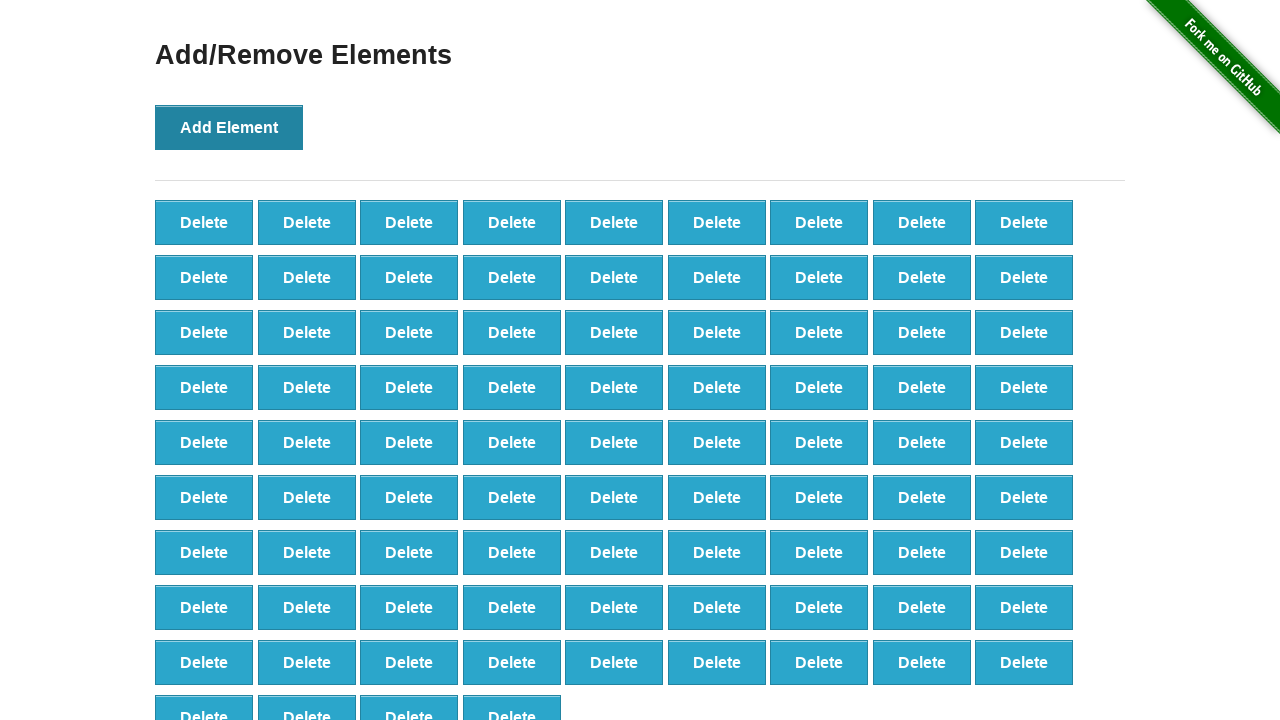

Clicked Add Element button (iteration 86/100) at (229, 127) on xpath=//*[@onclick='addElement()']
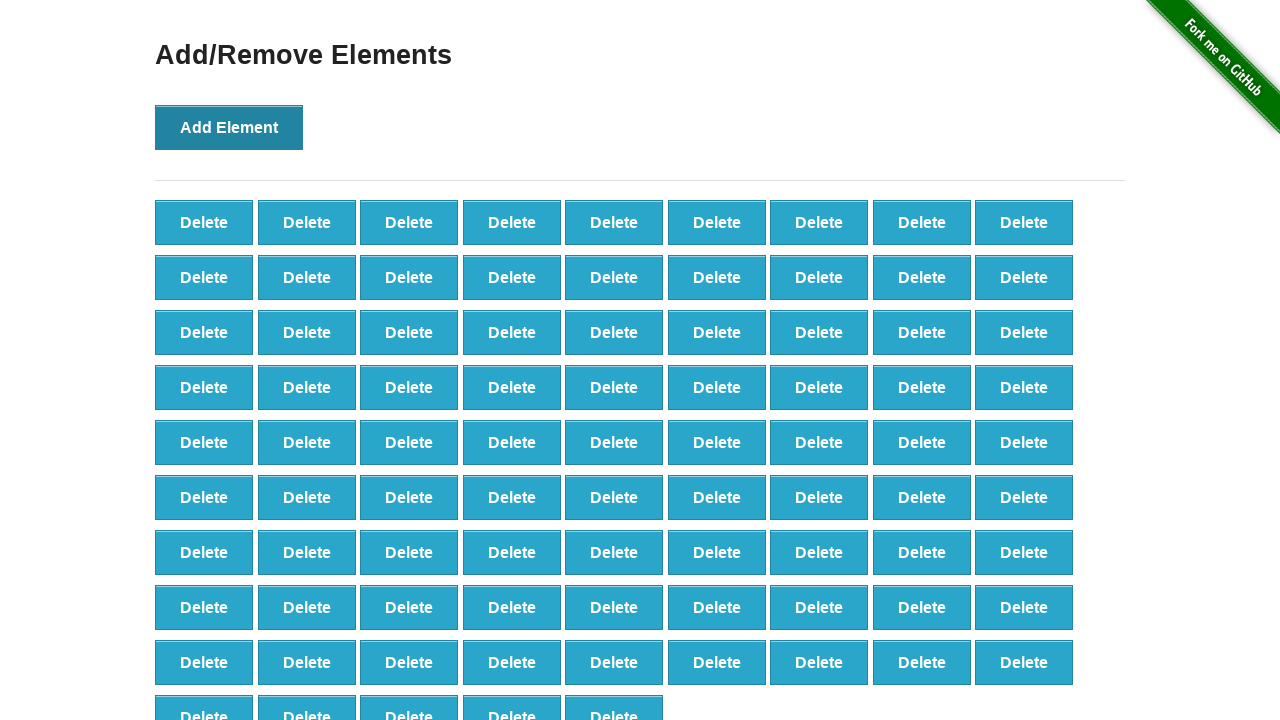

Clicked Add Element button (iteration 87/100) at (229, 127) on xpath=//*[@onclick='addElement()']
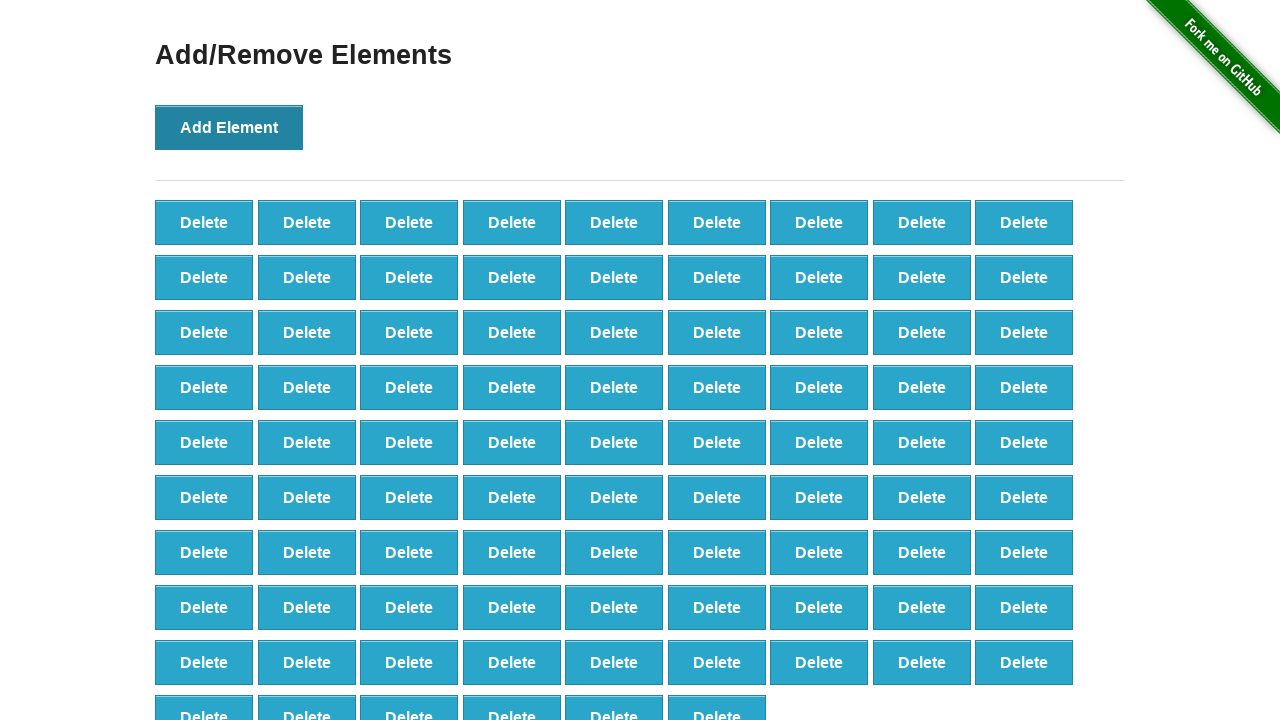

Clicked Add Element button (iteration 88/100) at (229, 127) on xpath=//*[@onclick='addElement()']
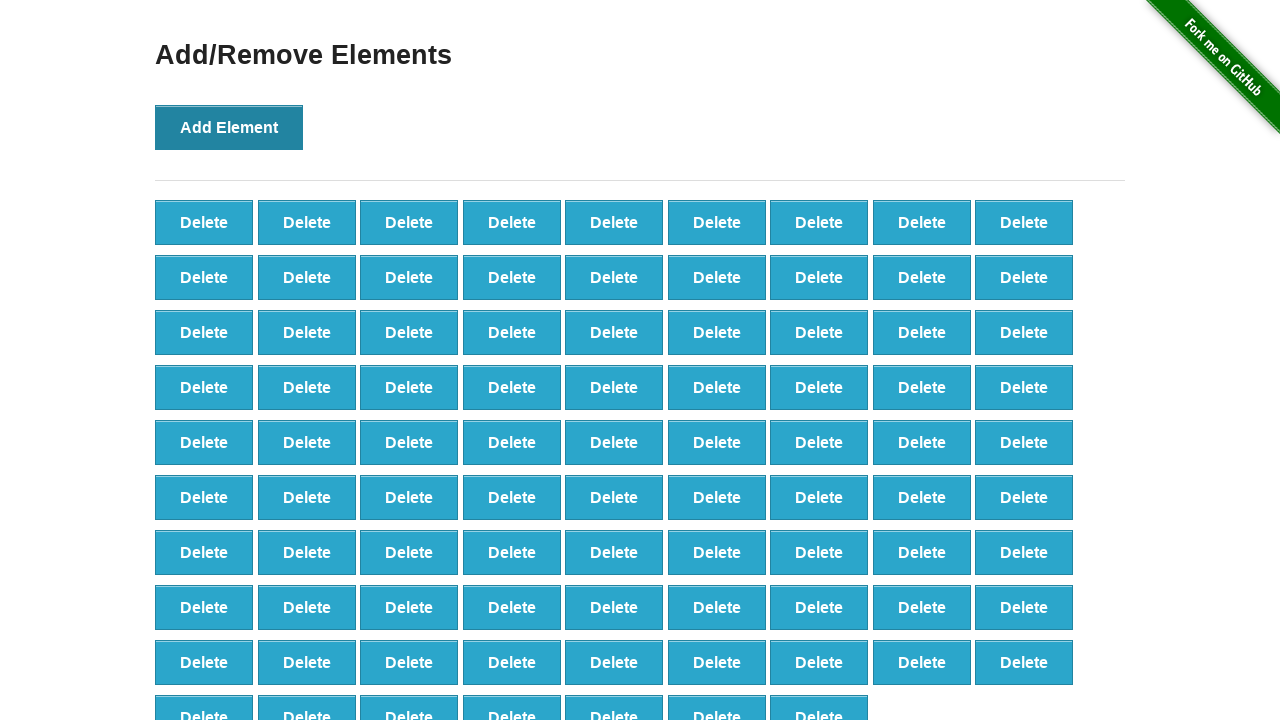

Clicked Add Element button (iteration 89/100) at (229, 127) on xpath=//*[@onclick='addElement()']
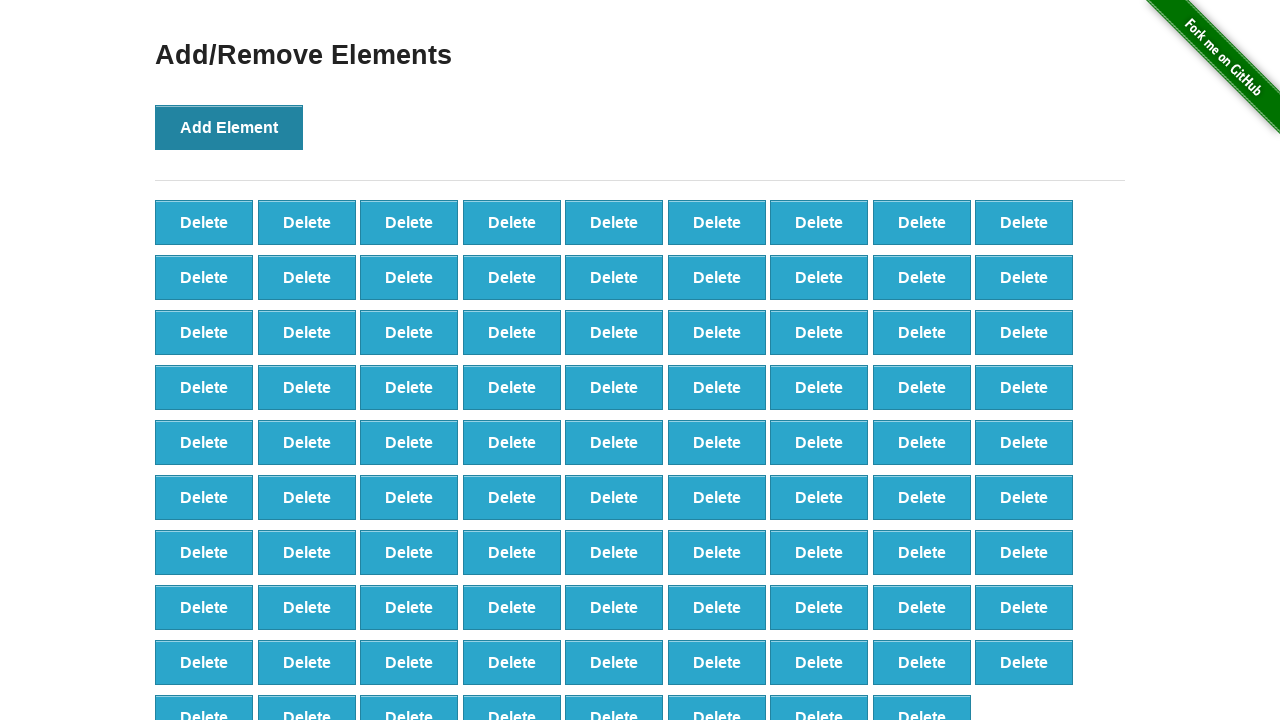

Clicked Add Element button (iteration 90/100) at (229, 127) on xpath=//*[@onclick='addElement()']
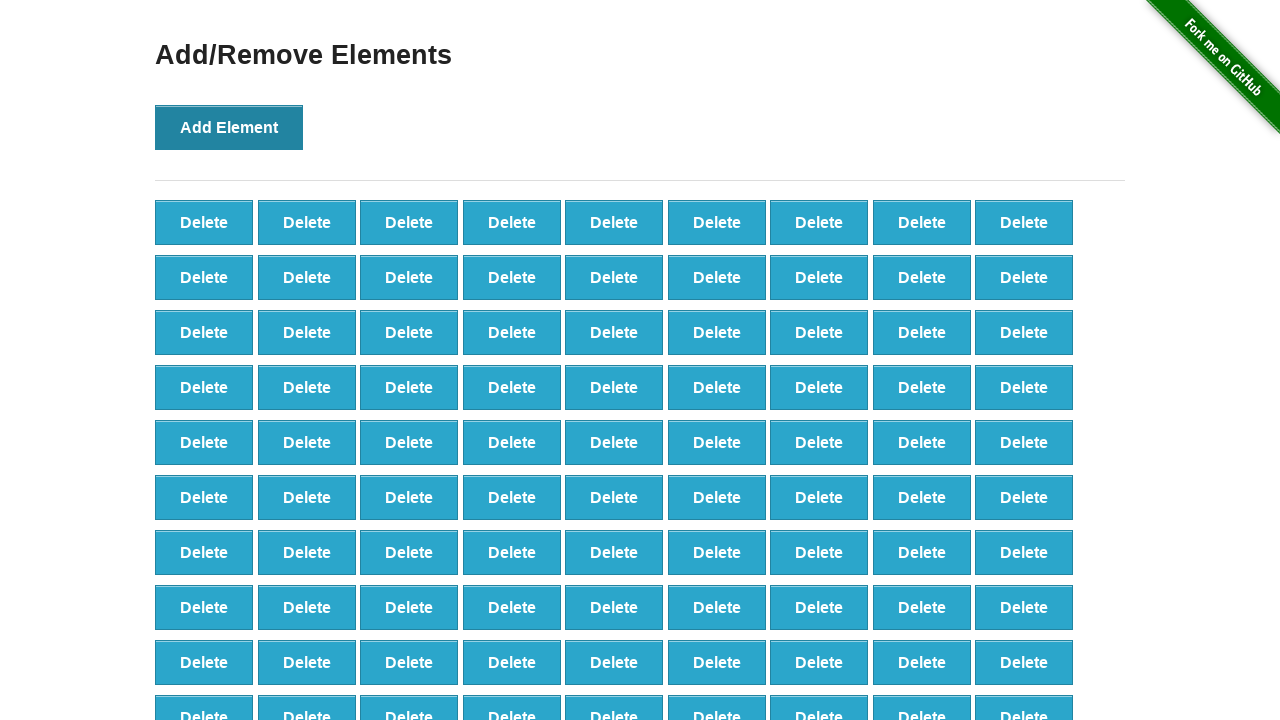

Clicked Add Element button (iteration 91/100) at (229, 127) on xpath=//*[@onclick='addElement()']
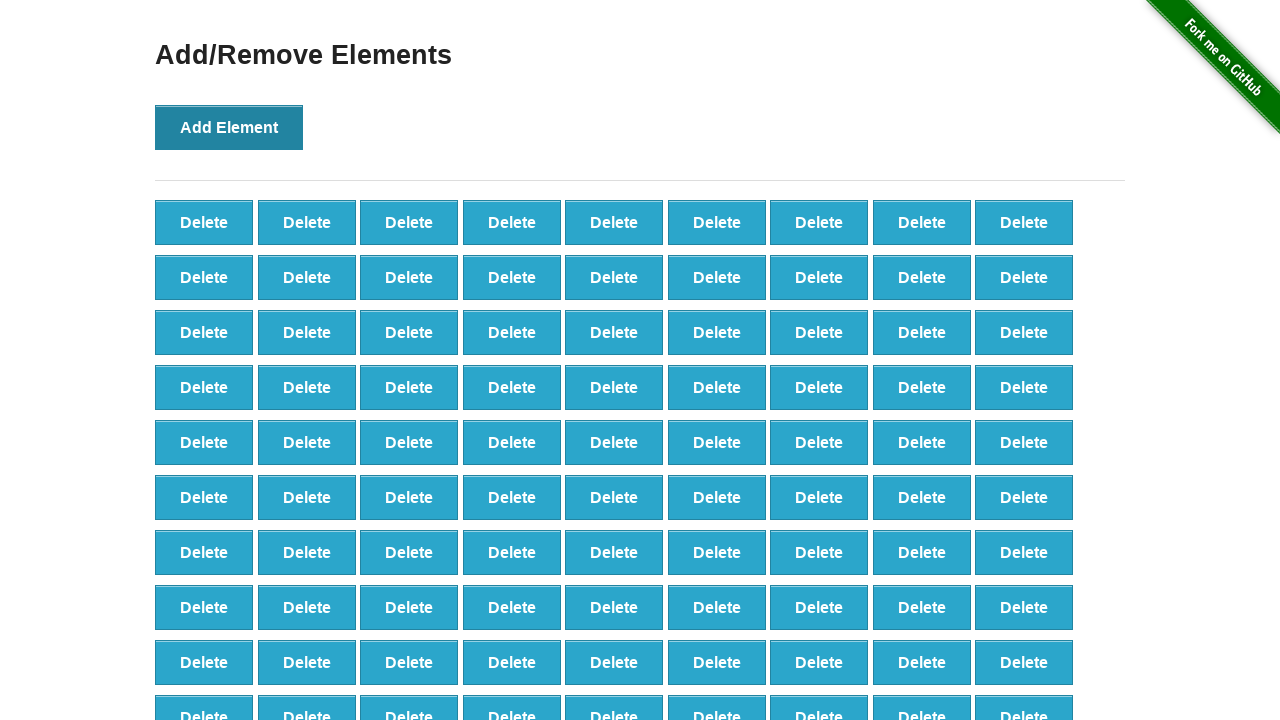

Clicked Add Element button (iteration 92/100) at (229, 127) on xpath=//*[@onclick='addElement()']
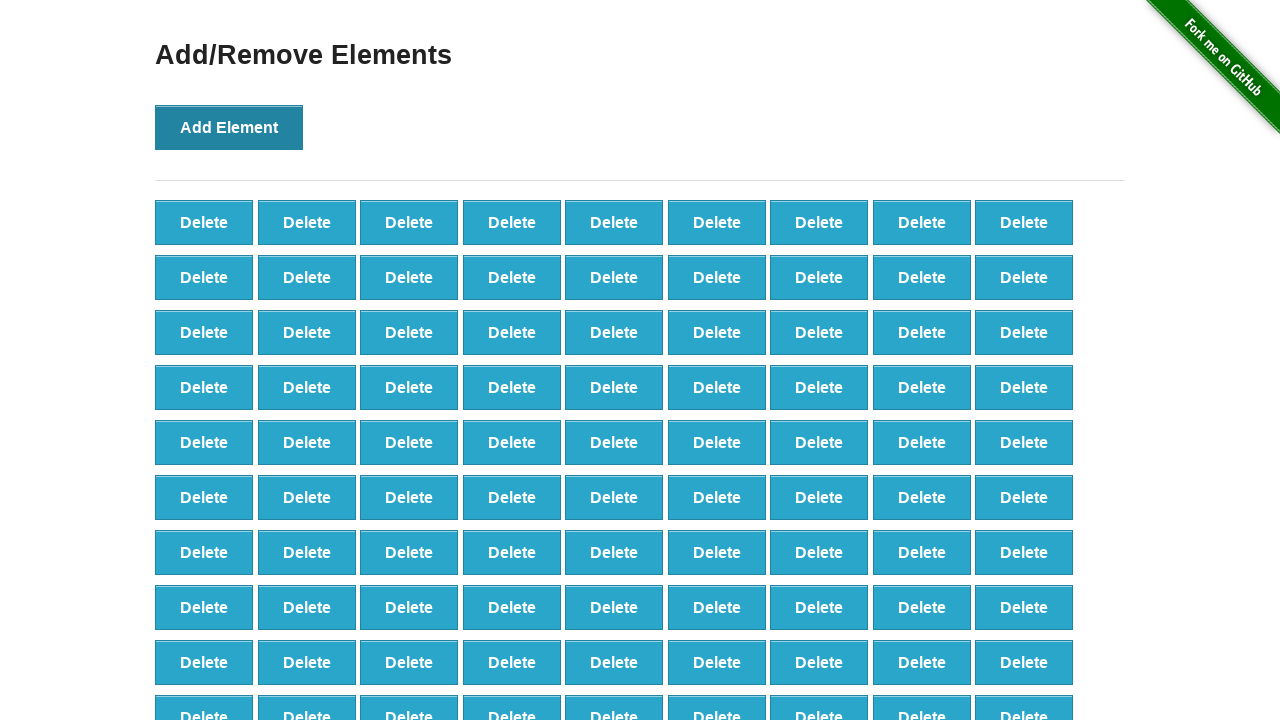

Clicked Add Element button (iteration 93/100) at (229, 127) on xpath=//*[@onclick='addElement()']
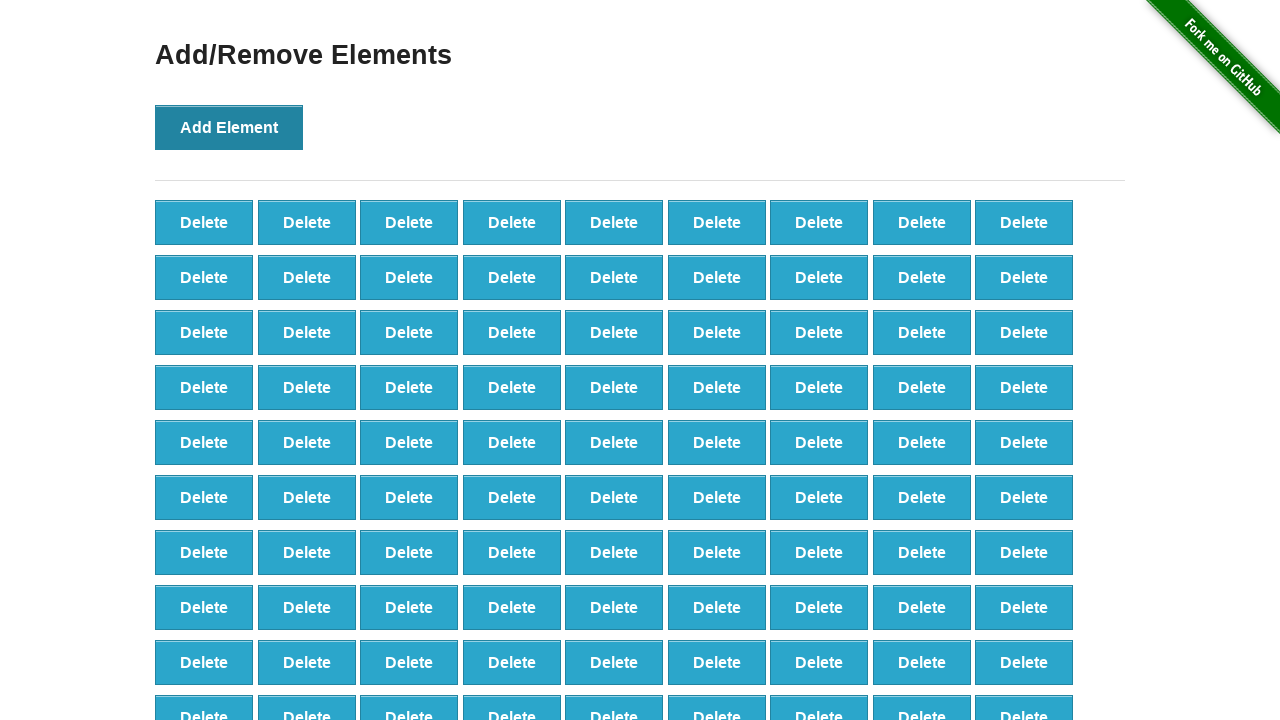

Clicked Add Element button (iteration 94/100) at (229, 127) on xpath=//*[@onclick='addElement()']
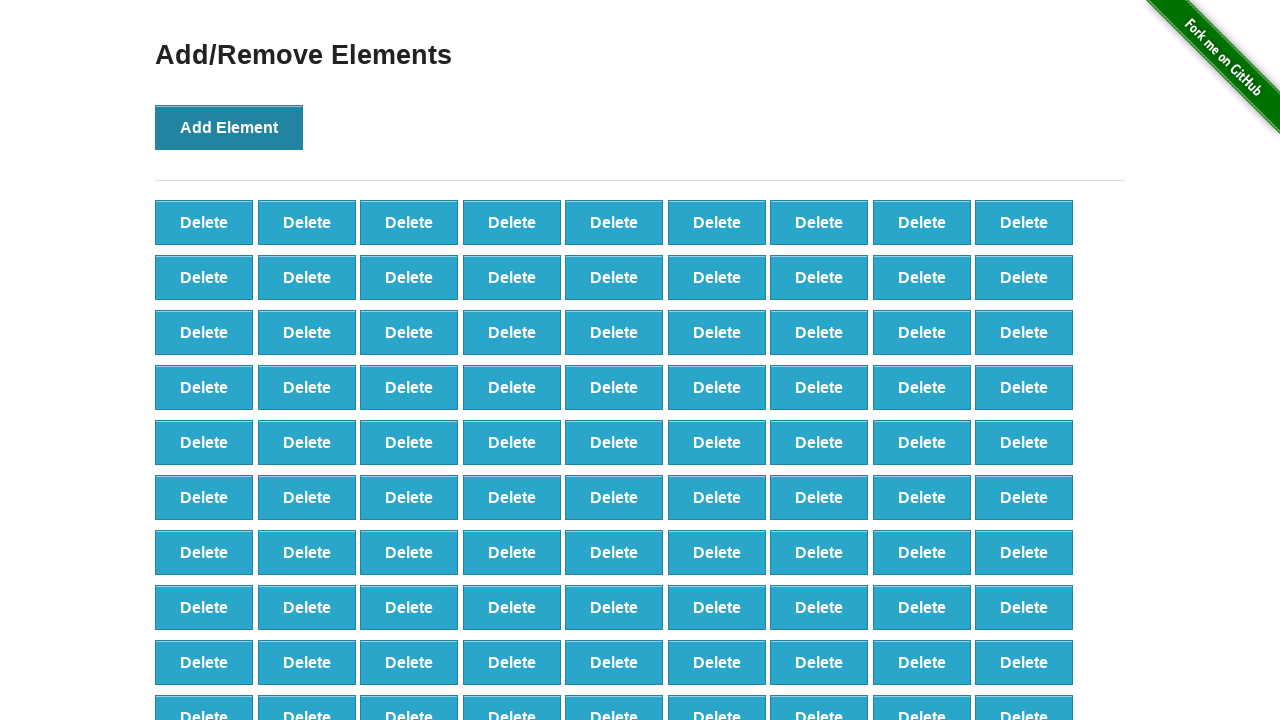

Clicked Add Element button (iteration 95/100) at (229, 127) on xpath=//*[@onclick='addElement()']
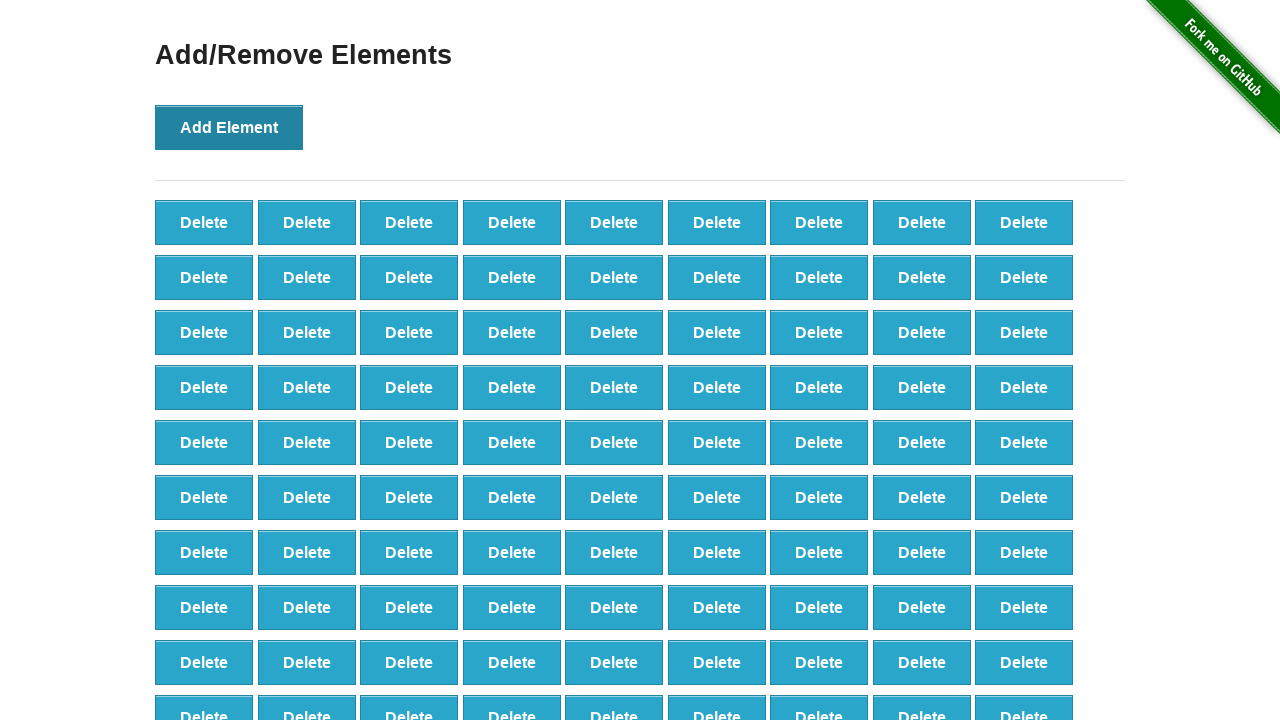

Clicked Add Element button (iteration 96/100) at (229, 127) on xpath=//*[@onclick='addElement()']
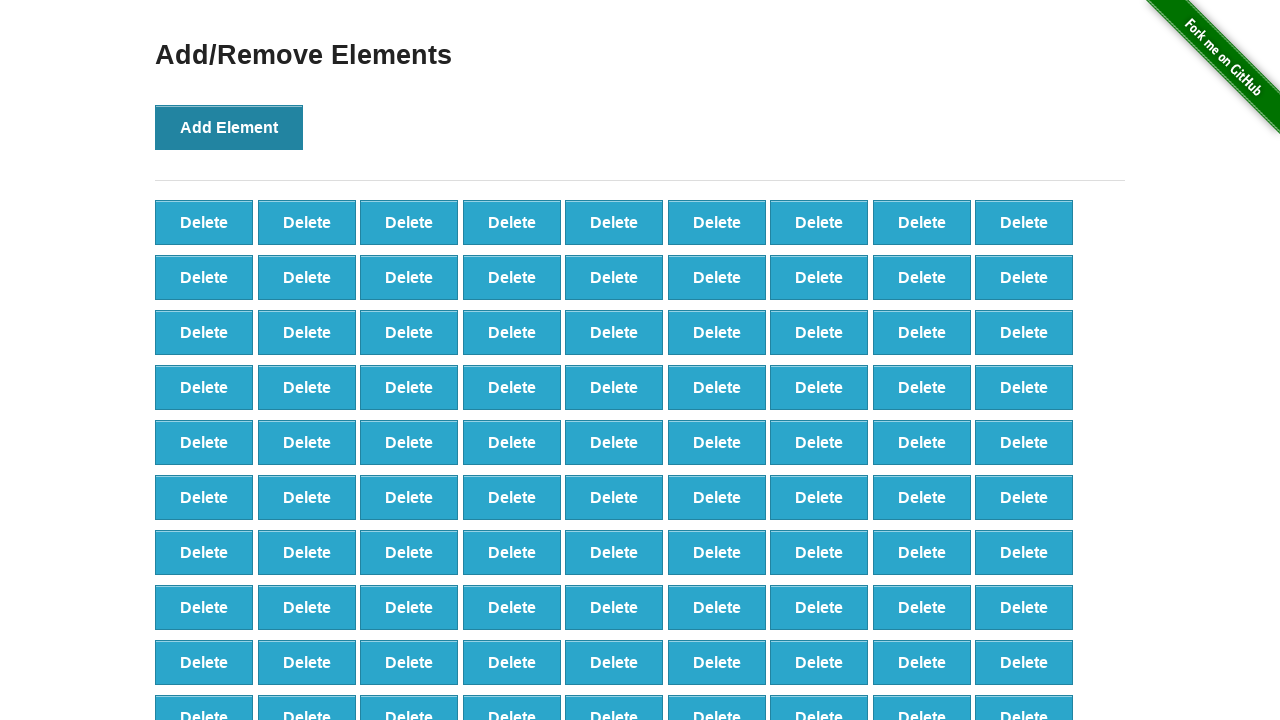

Clicked Add Element button (iteration 97/100) at (229, 127) on xpath=//*[@onclick='addElement()']
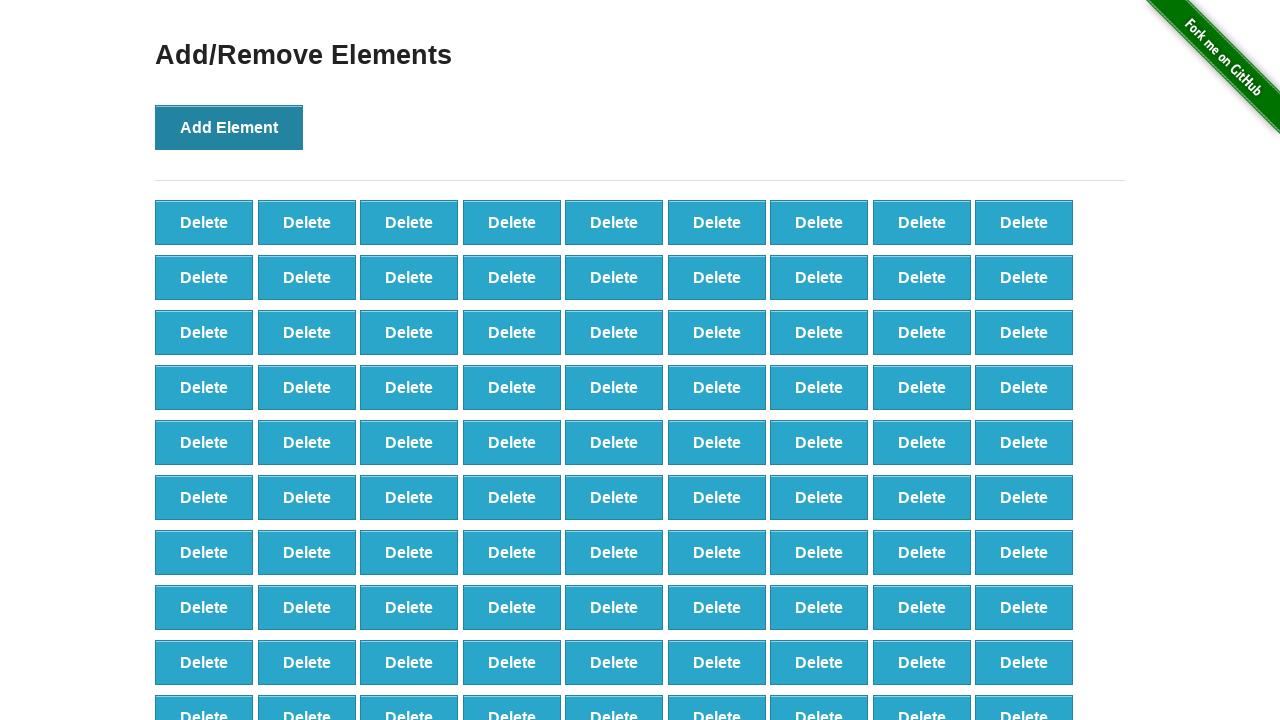

Clicked Add Element button (iteration 98/100) at (229, 127) on xpath=//*[@onclick='addElement()']
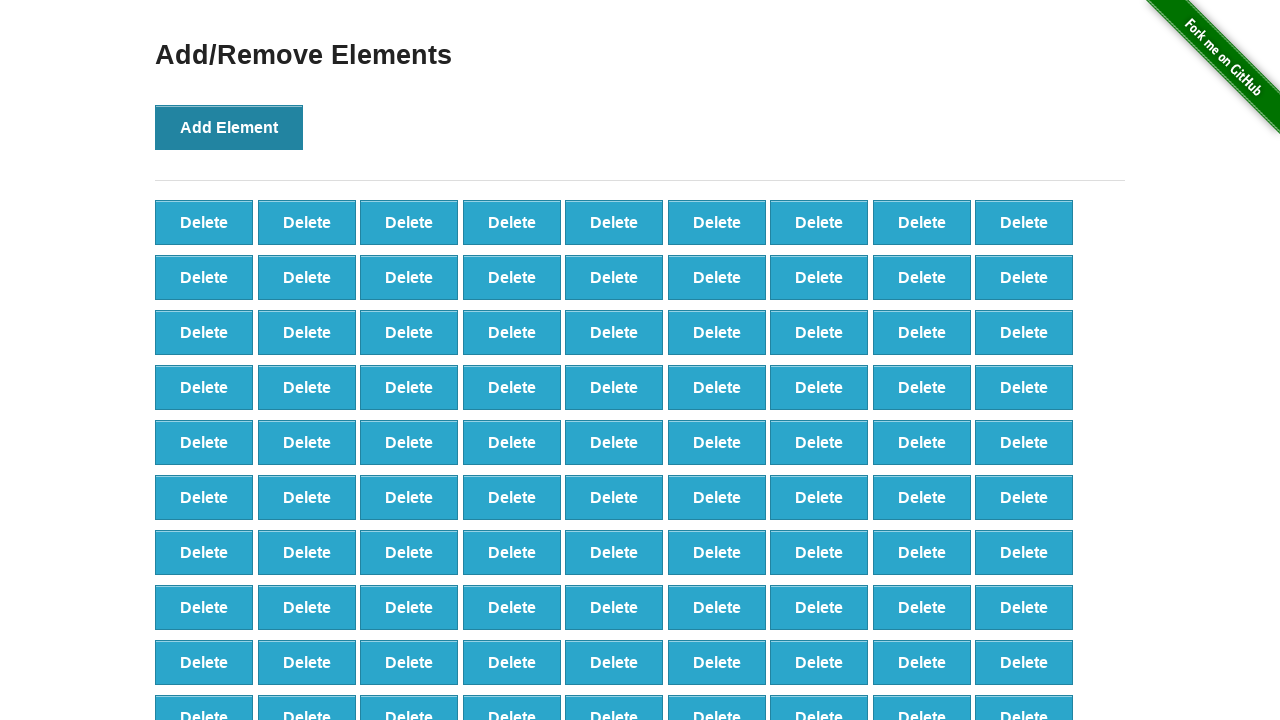

Clicked Add Element button (iteration 99/100) at (229, 127) on xpath=//*[@onclick='addElement()']
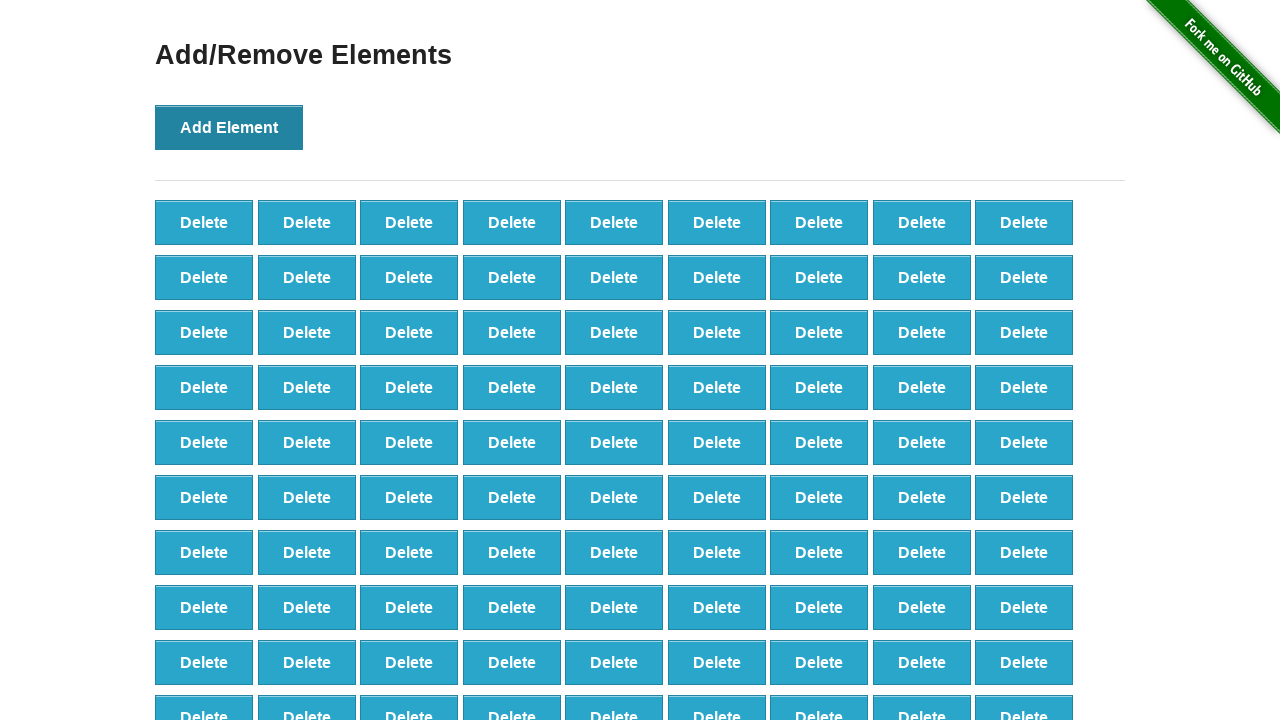

Clicked Add Element button (iteration 100/100) at (229, 127) on xpath=//*[@onclick='addElement()']
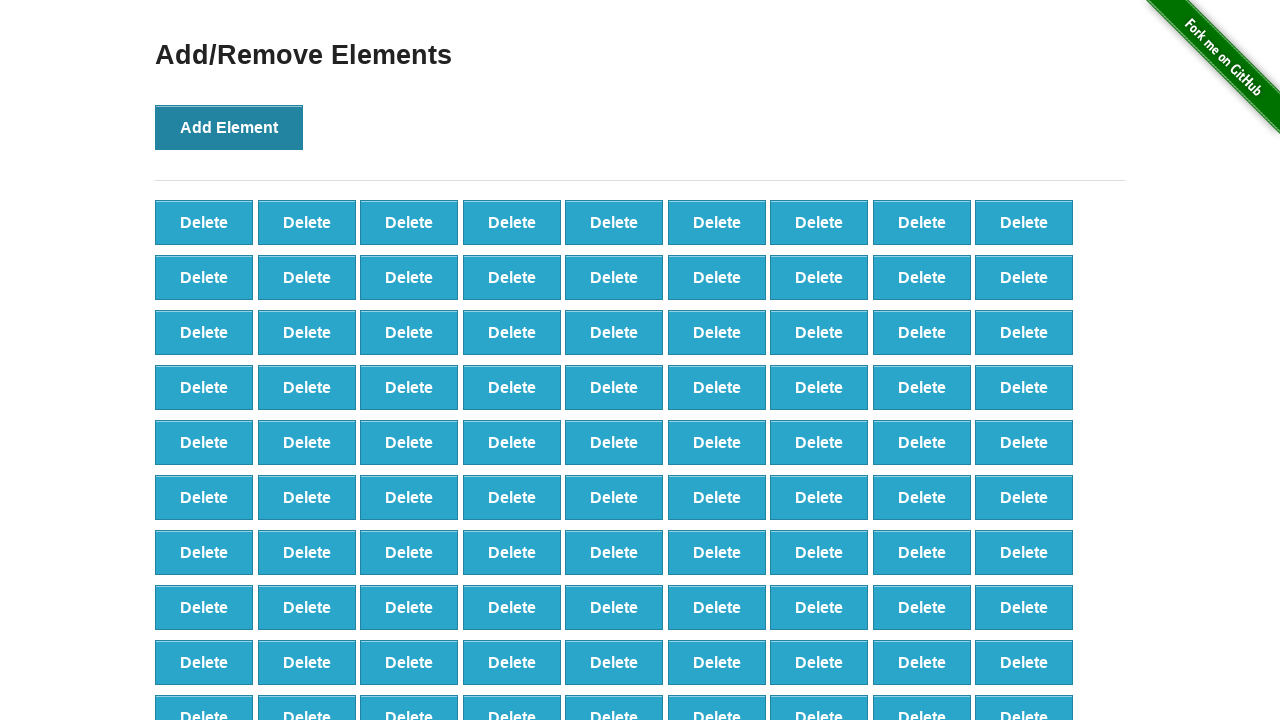

Verified 100 delete buttons were created
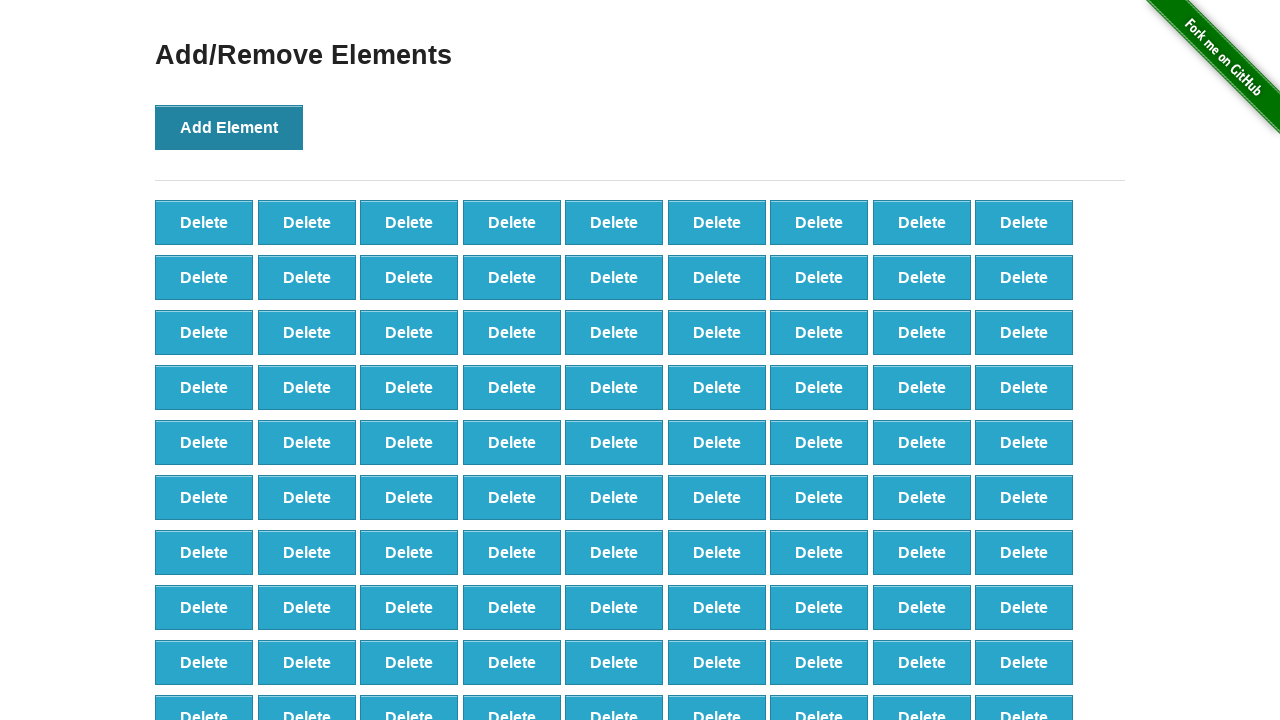

Clicked delete button (iteration 1/90) at (204, 222) on xpath=//*[@onclick='deleteElement()'] >> nth=0
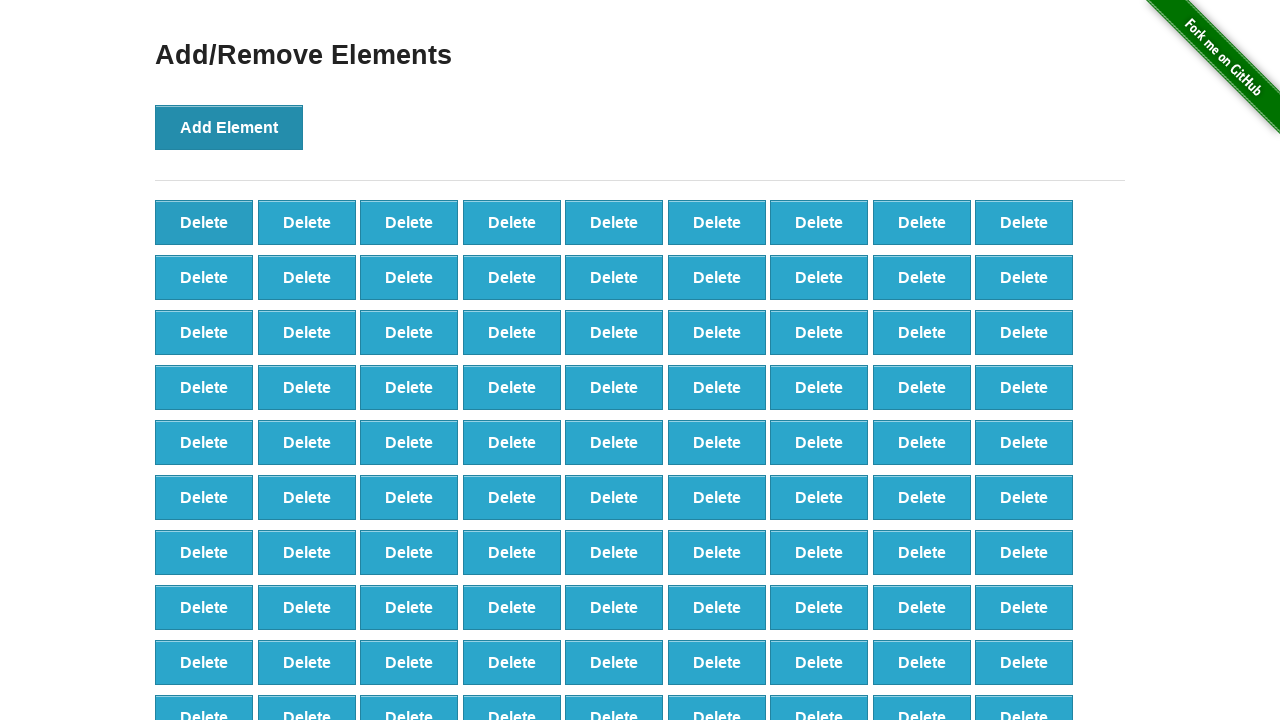

Clicked delete button (iteration 2/90) at (204, 222) on xpath=//*[@onclick='deleteElement()'] >> nth=0
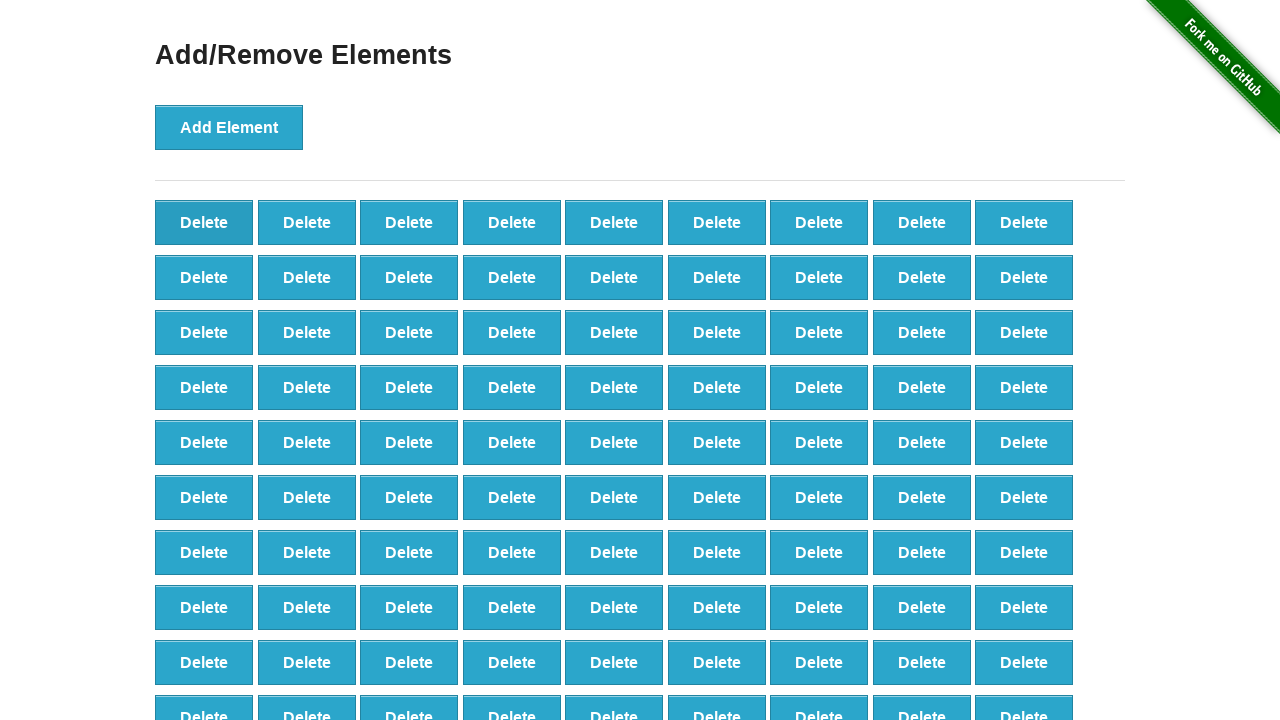

Clicked delete button (iteration 3/90) at (204, 222) on xpath=//*[@onclick='deleteElement()'] >> nth=0
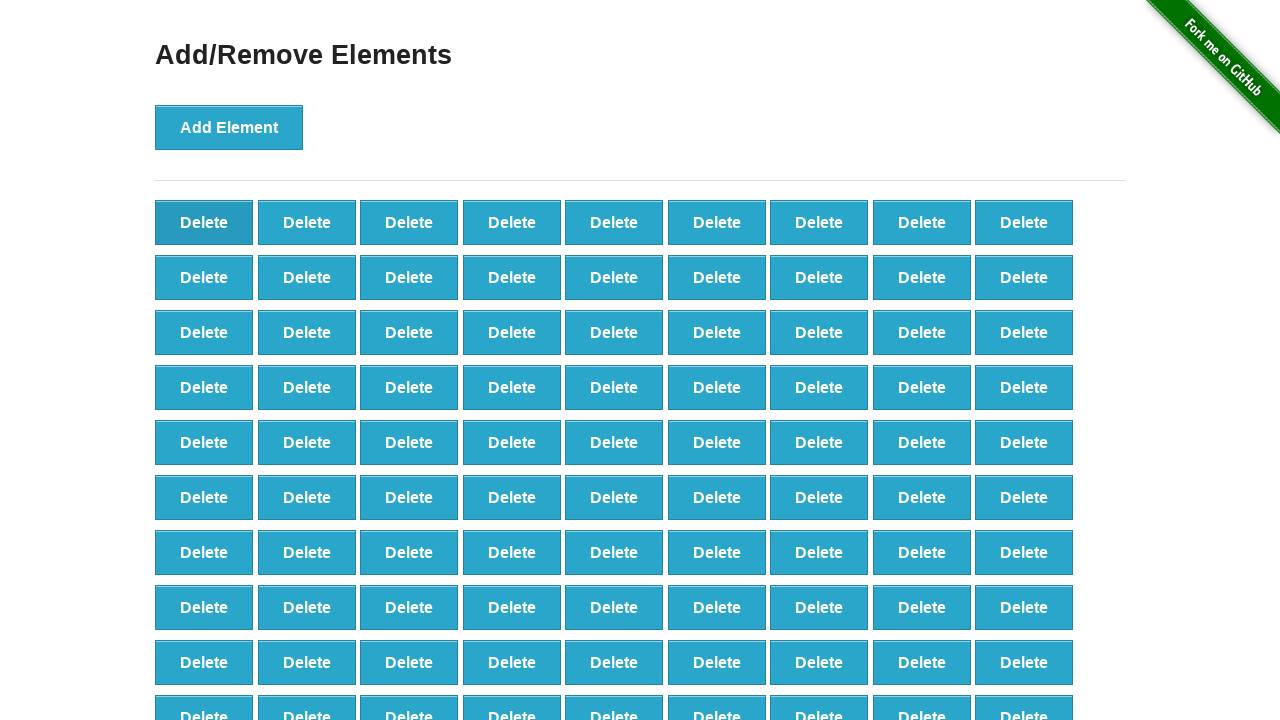

Clicked delete button (iteration 4/90) at (204, 222) on xpath=//*[@onclick='deleteElement()'] >> nth=0
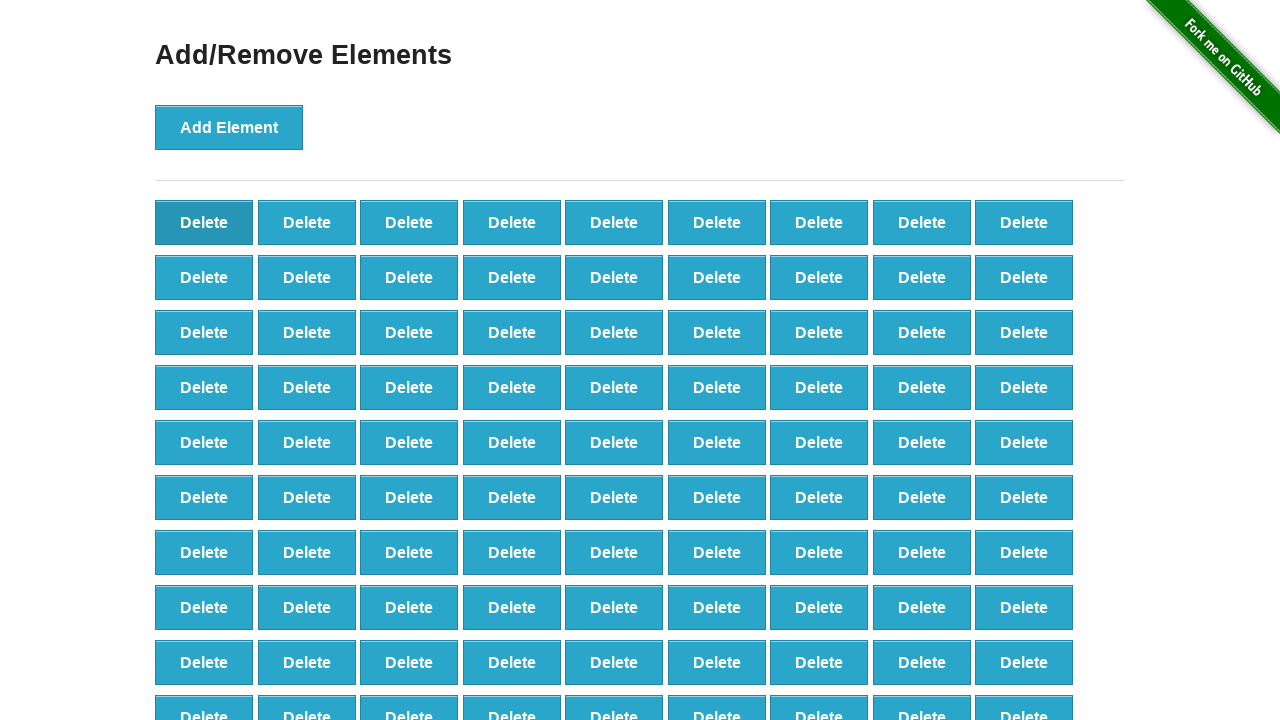

Clicked delete button (iteration 5/90) at (204, 222) on xpath=//*[@onclick='deleteElement()'] >> nth=0
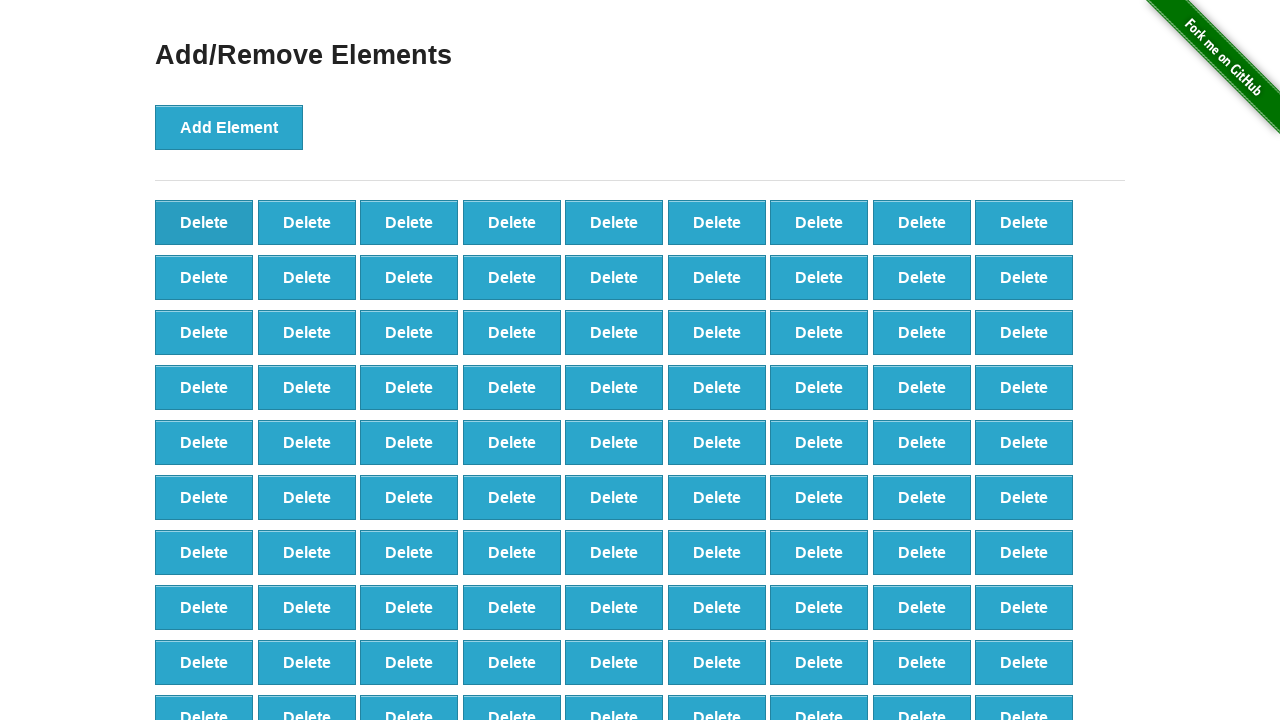

Clicked delete button (iteration 6/90) at (204, 222) on xpath=//*[@onclick='deleteElement()'] >> nth=0
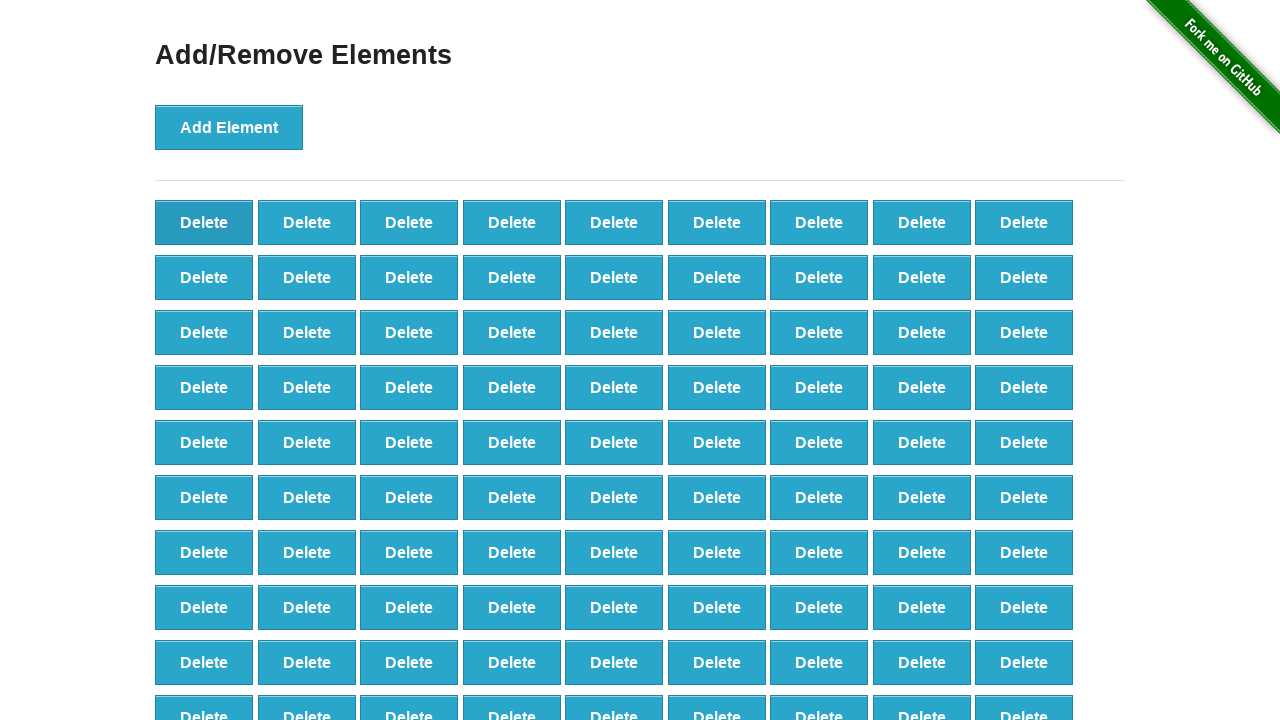

Clicked delete button (iteration 7/90) at (204, 222) on xpath=//*[@onclick='deleteElement()'] >> nth=0
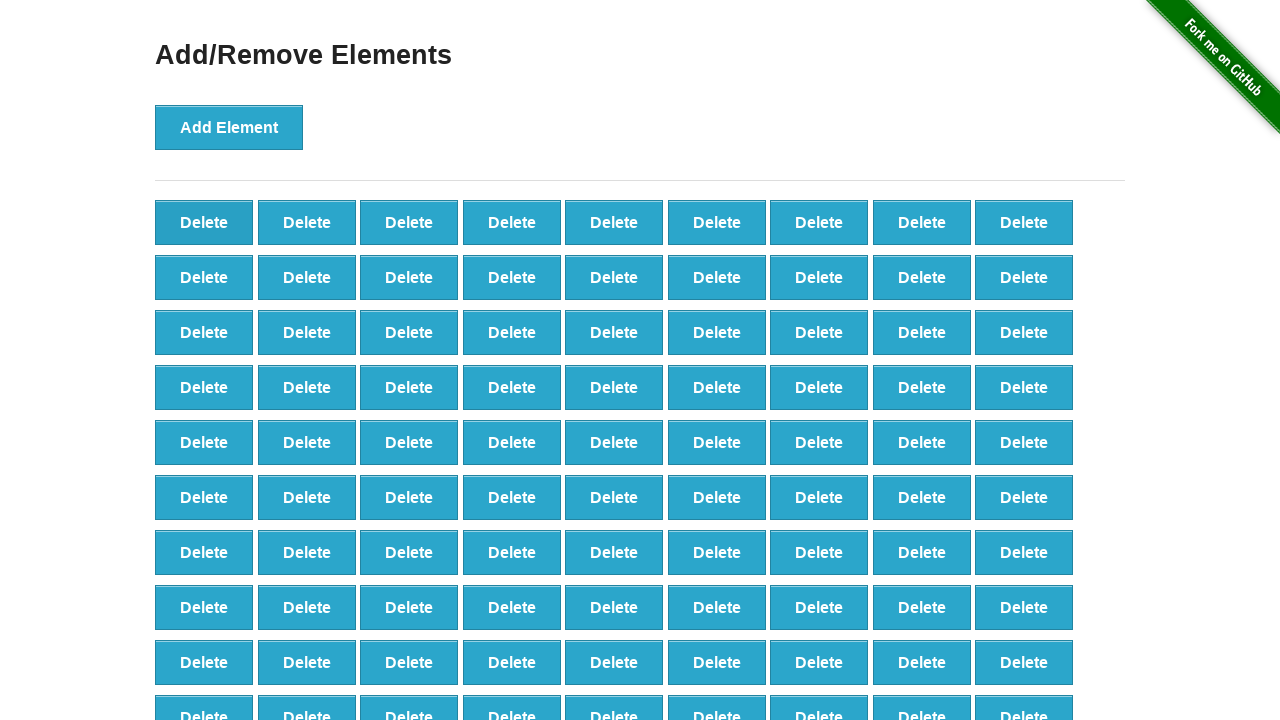

Clicked delete button (iteration 8/90) at (204, 222) on xpath=//*[@onclick='deleteElement()'] >> nth=0
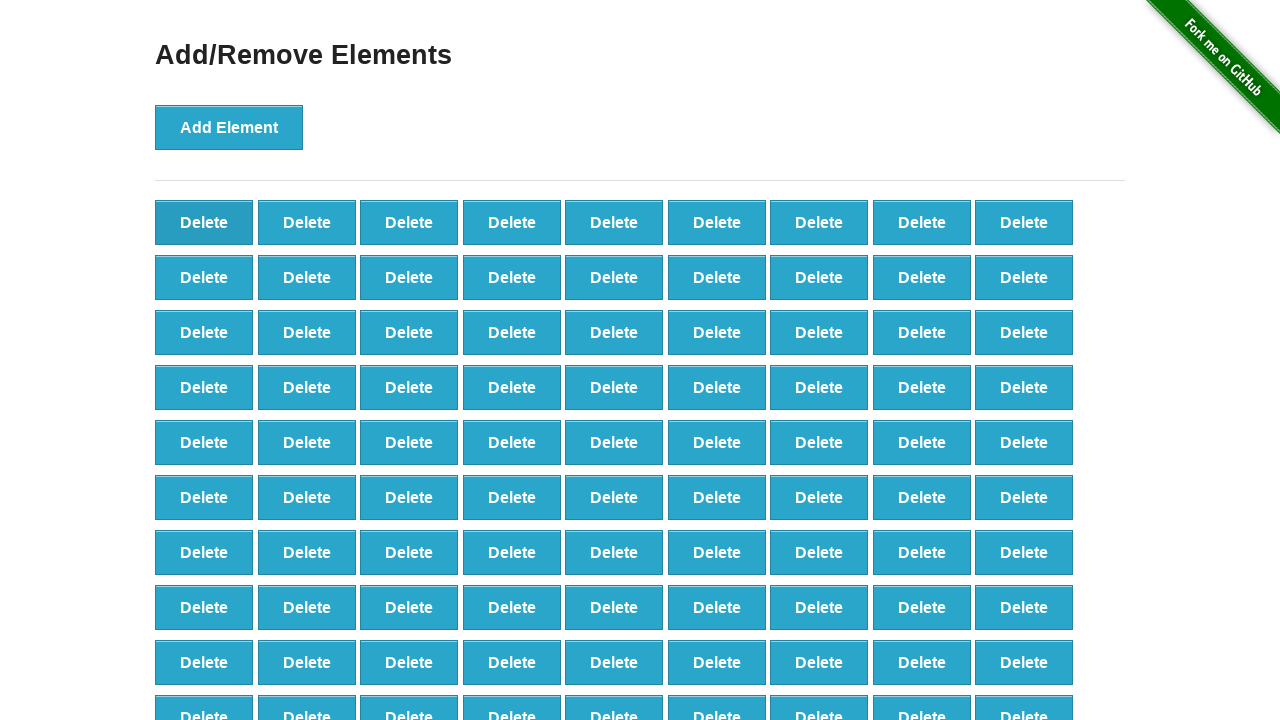

Clicked delete button (iteration 9/90) at (204, 222) on xpath=//*[@onclick='deleteElement()'] >> nth=0
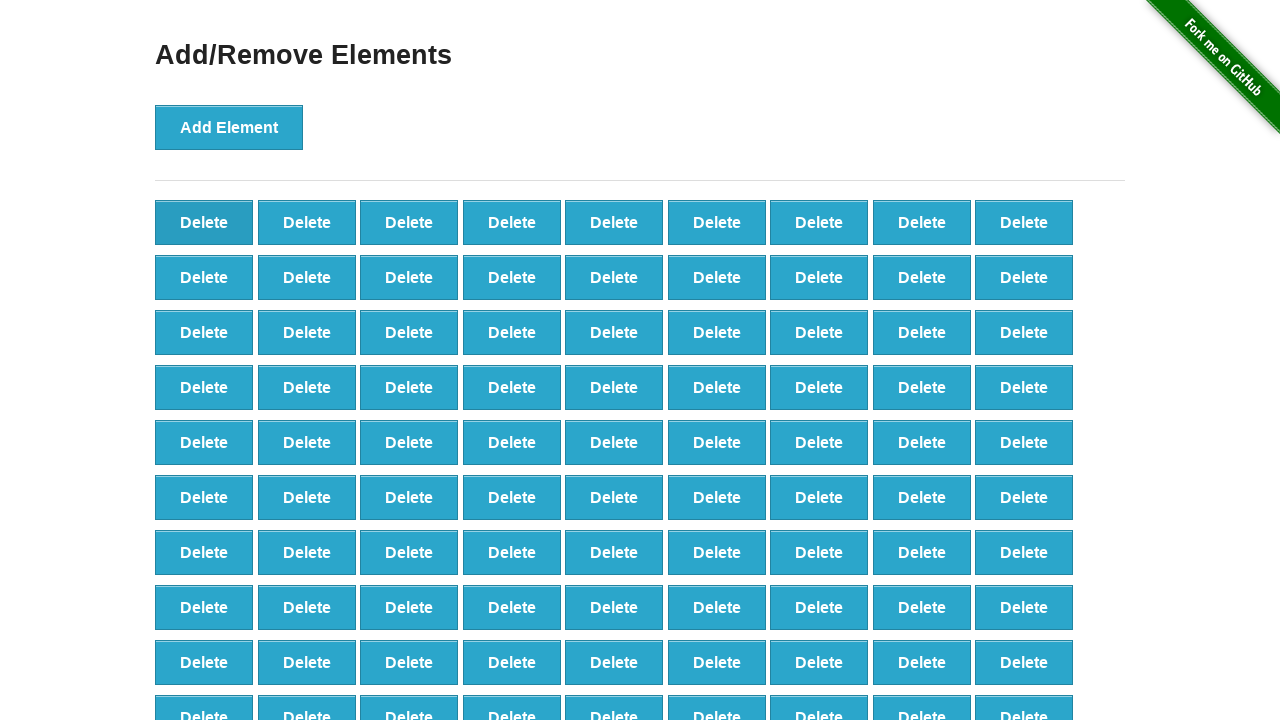

Clicked delete button (iteration 10/90) at (204, 222) on xpath=//*[@onclick='deleteElement()'] >> nth=0
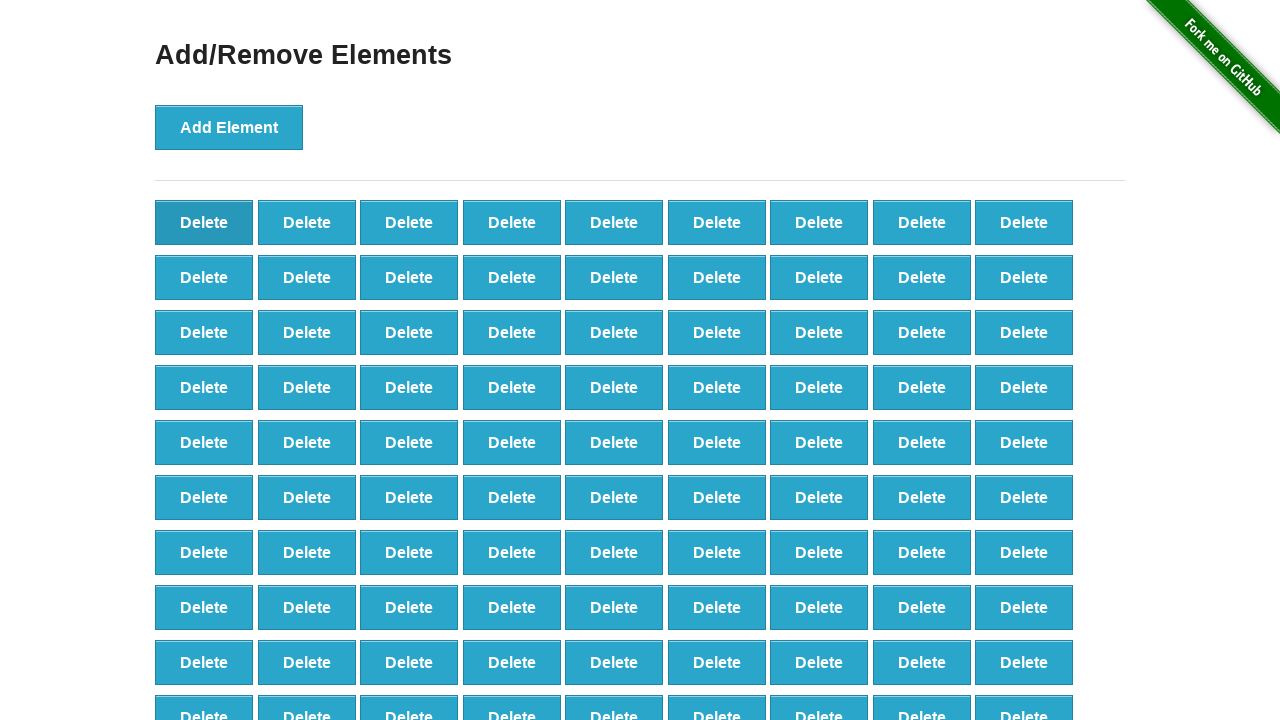

Clicked delete button (iteration 11/90) at (204, 222) on xpath=//*[@onclick='deleteElement()'] >> nth=0
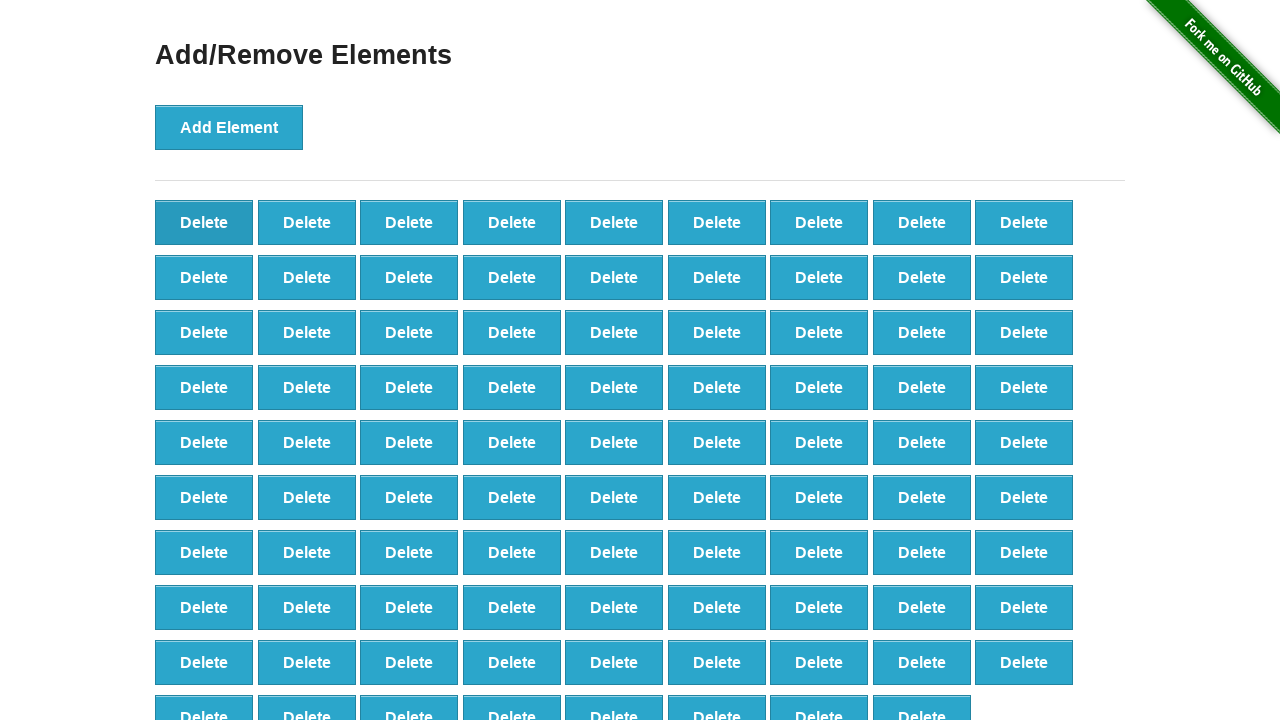

Clicked delete button (iteration 12/90) at (204, 222) on xpath=//*[@onclick='deleteElement()'] >> nth=0
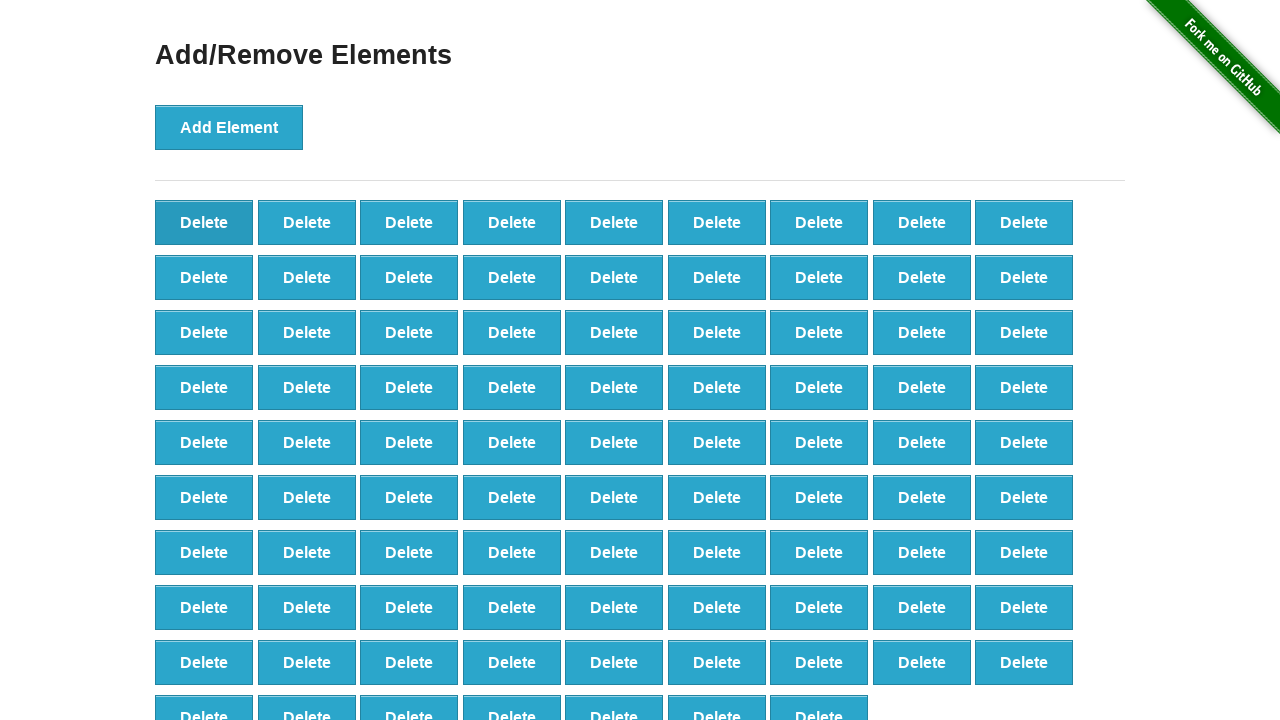

Clicked delete button (iteration 13/90) at (204, 222) on xpath=//*[@onclick='deleteElement()'] >> nth=0
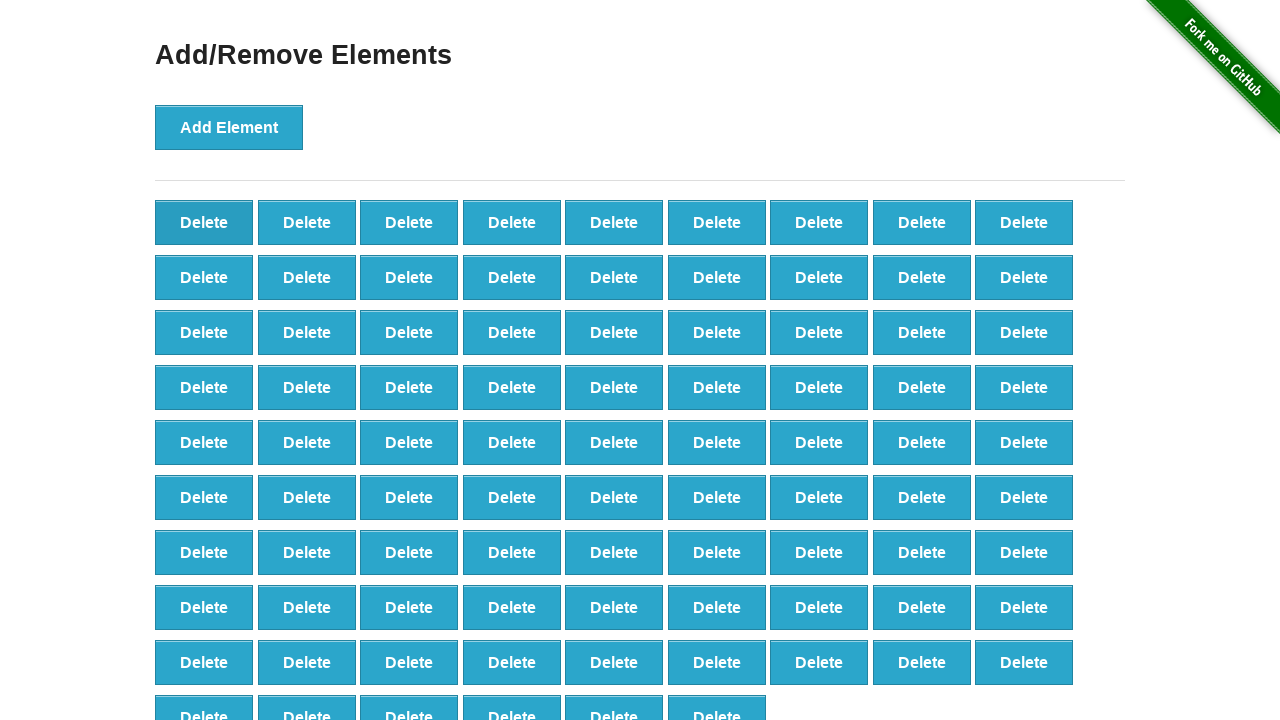

Clicked delete button (iteration 14/90) at (204, 222) on xpath=//*[@onclick='deleteElement()'] >> nth=0
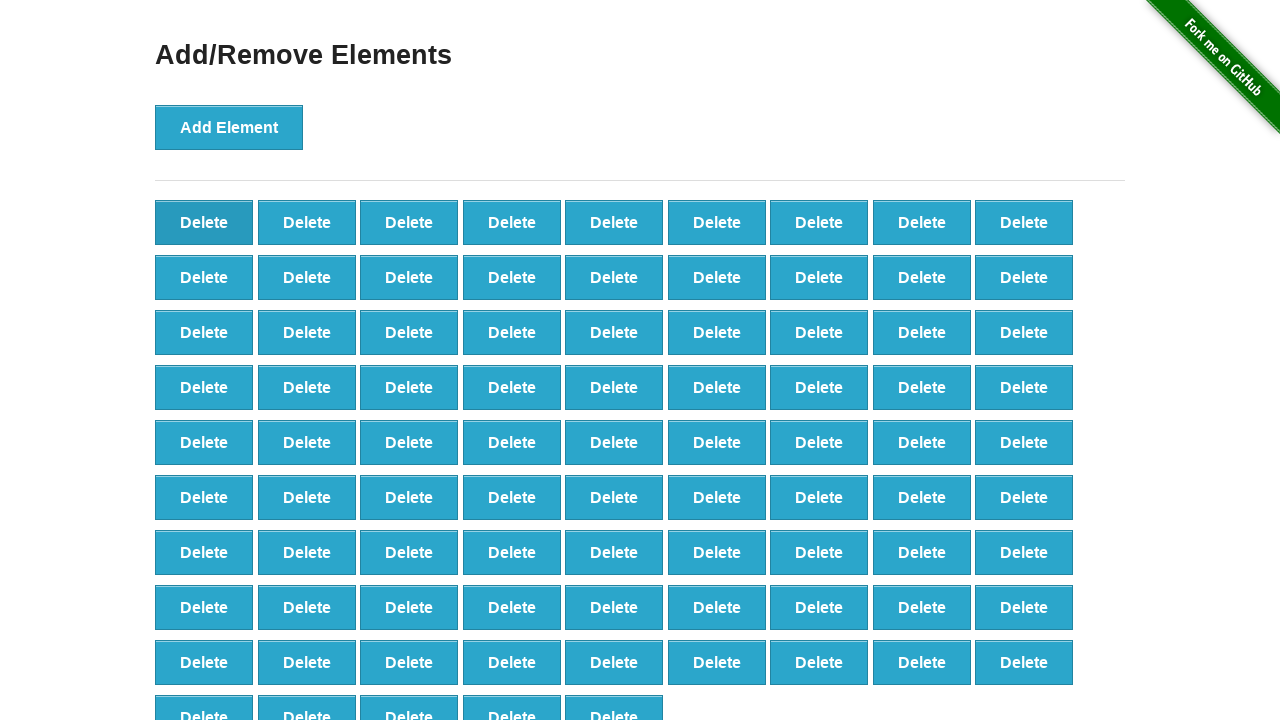

Clicked delete button (iteration 15/90) at (204, 222) on xpath=//*[@onclick='deleteElement()'] >> nth=0
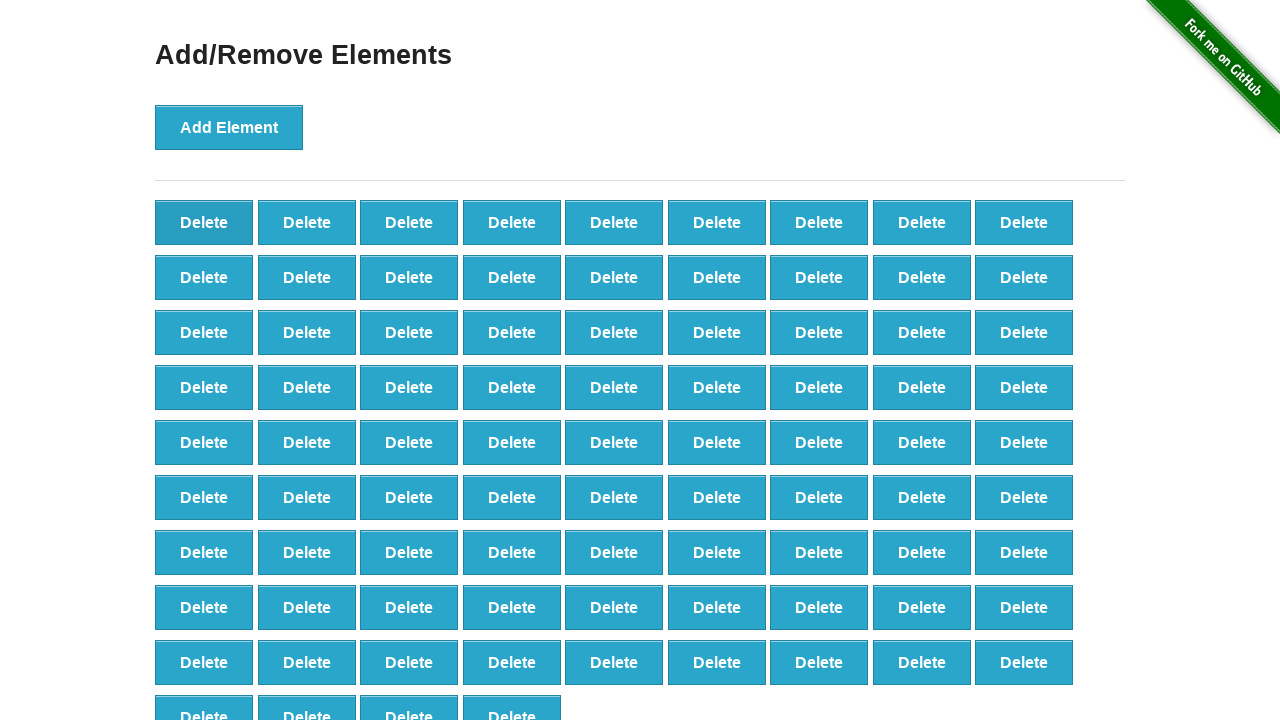

Clicked delete button (iteration 16/90) at (204, 222) on xpath=//*[@onclick='deleteElement()'] >> nth=0
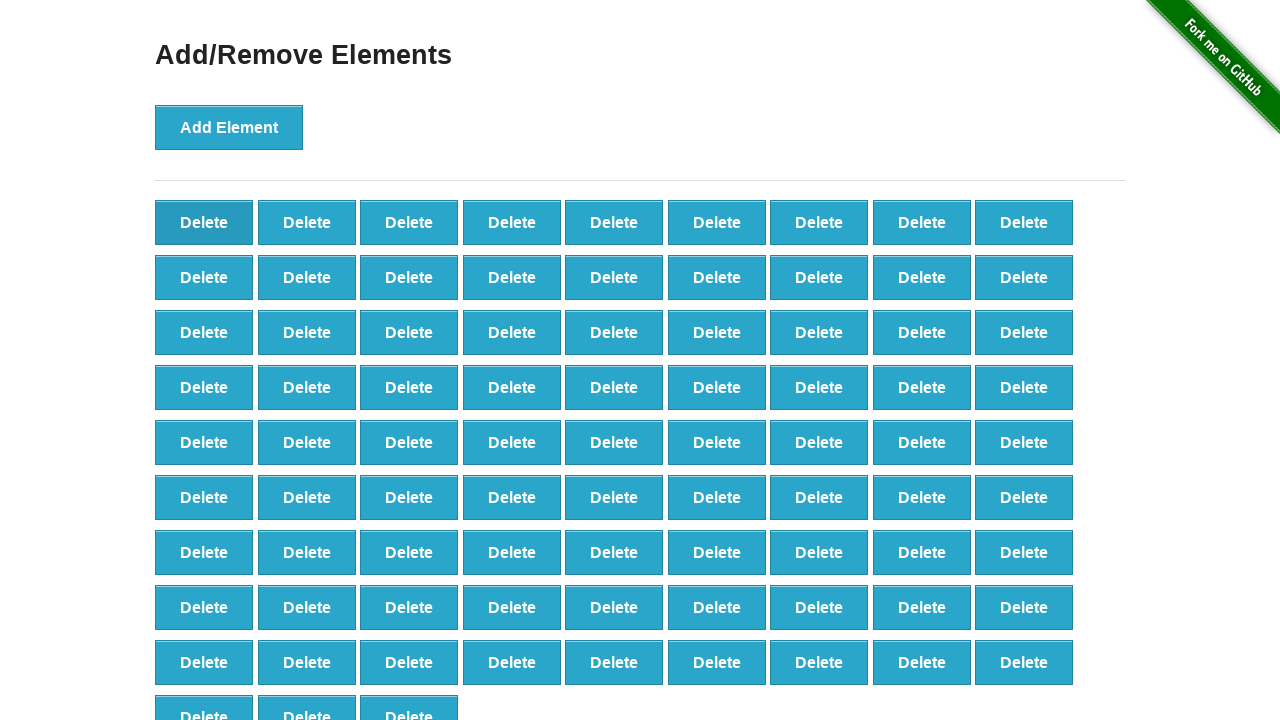

Clicked delete button (iteration 17/90) at (204, 222) on xpath=//*[@onclick='deleteElement()'] >> nth=0
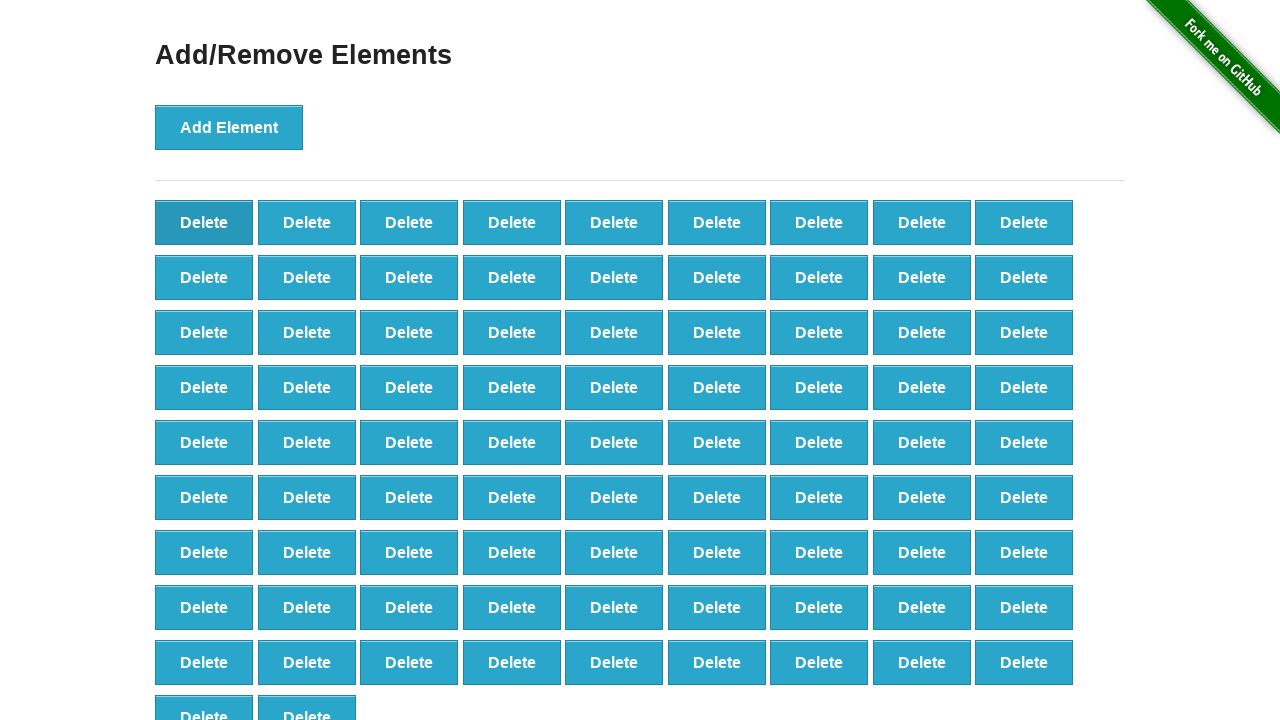

Clicked delete button (iteration 18/90) at (204, 222) on xpath=//*[@onclick='deleteElement()'] >> nth=0
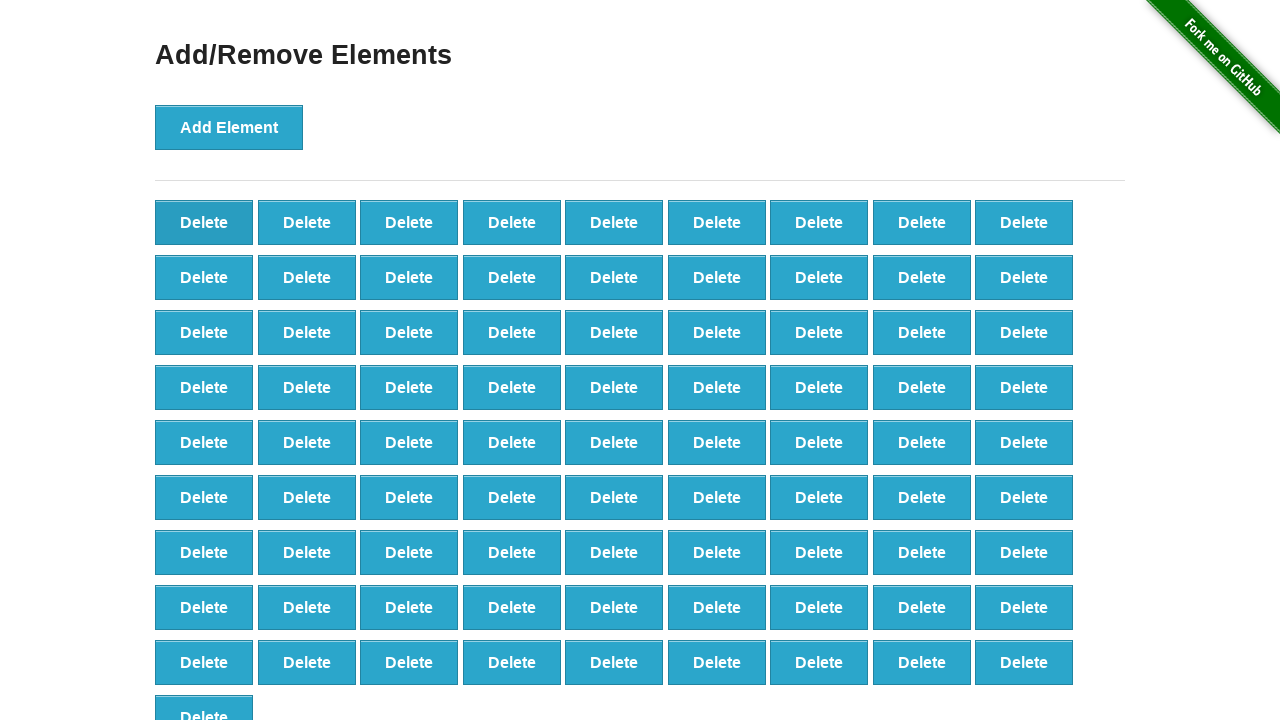

Clicked delete button (iteration 19/90) at (204, 222) on xpath=//*[@onclick='deleteElement()'] >> nth=0
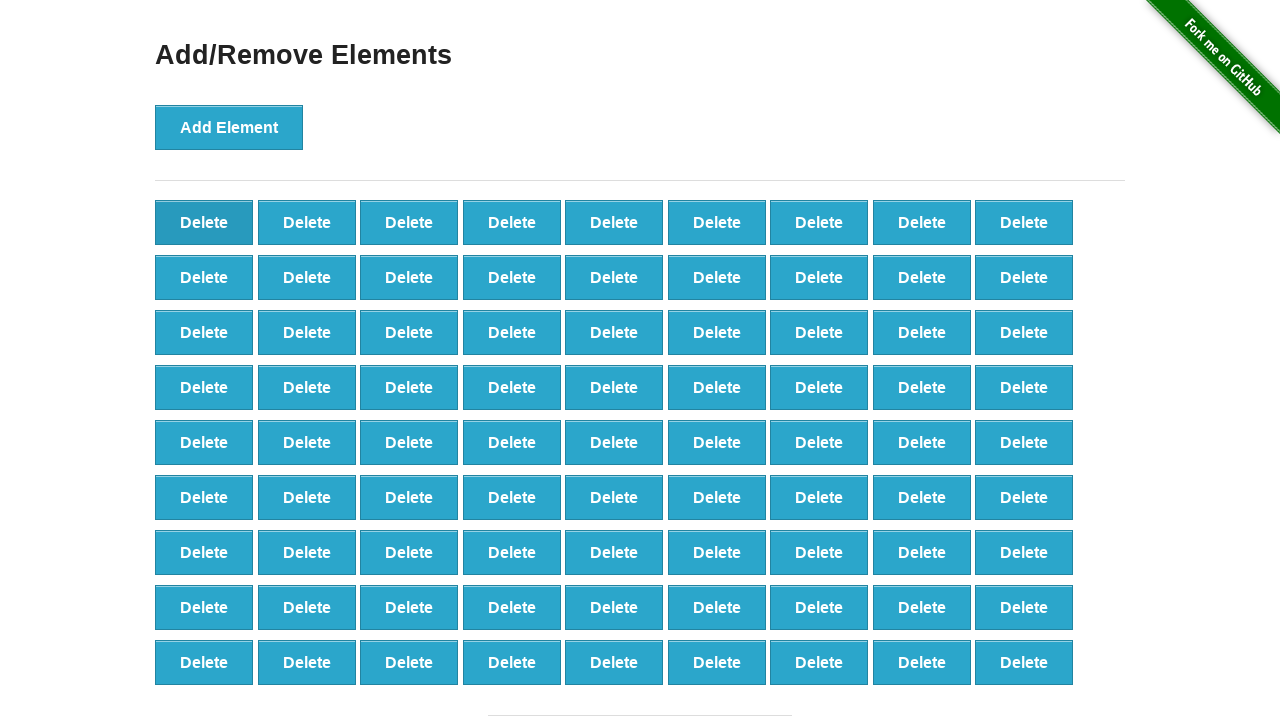

Clicked delete button (iteration 20/90) at (204, 222) on xpath=//*[@onclick='deleteElement()'] >> nth=0
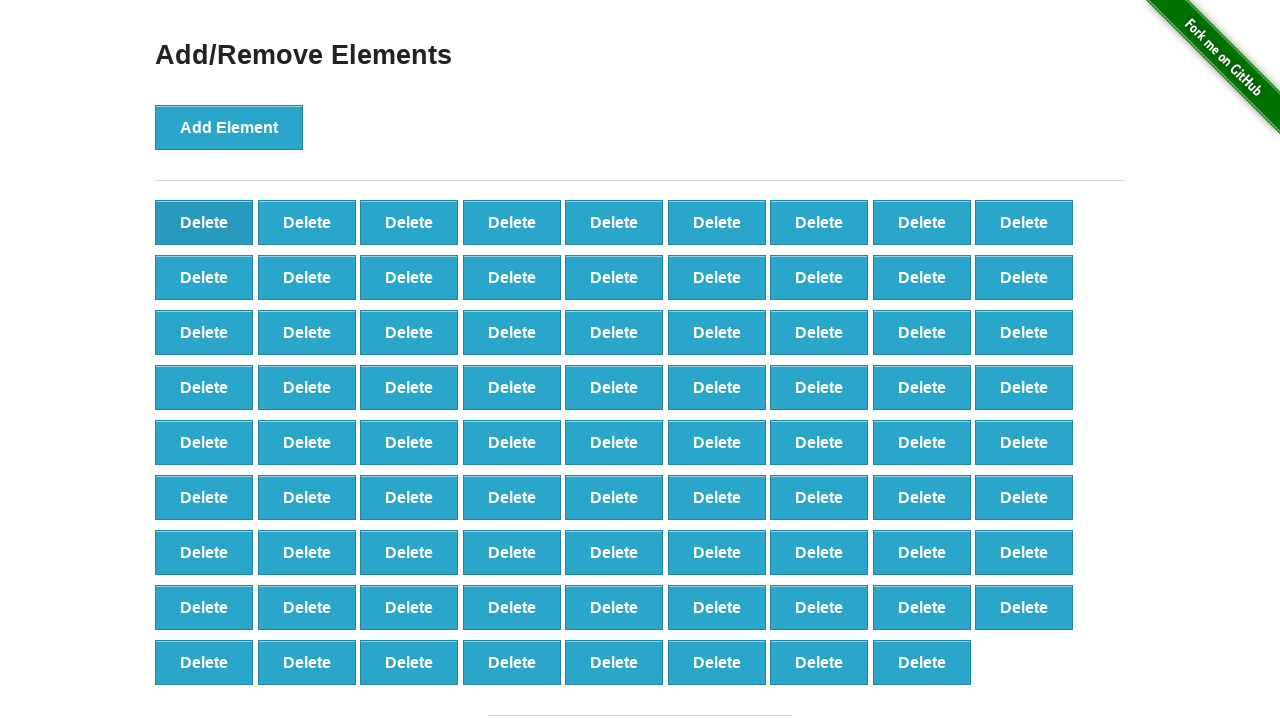

Clicked delete button (iteration 21/90) at (204, 222) on xpath=//*[@onclick='deleteElement()'] >> nth=0
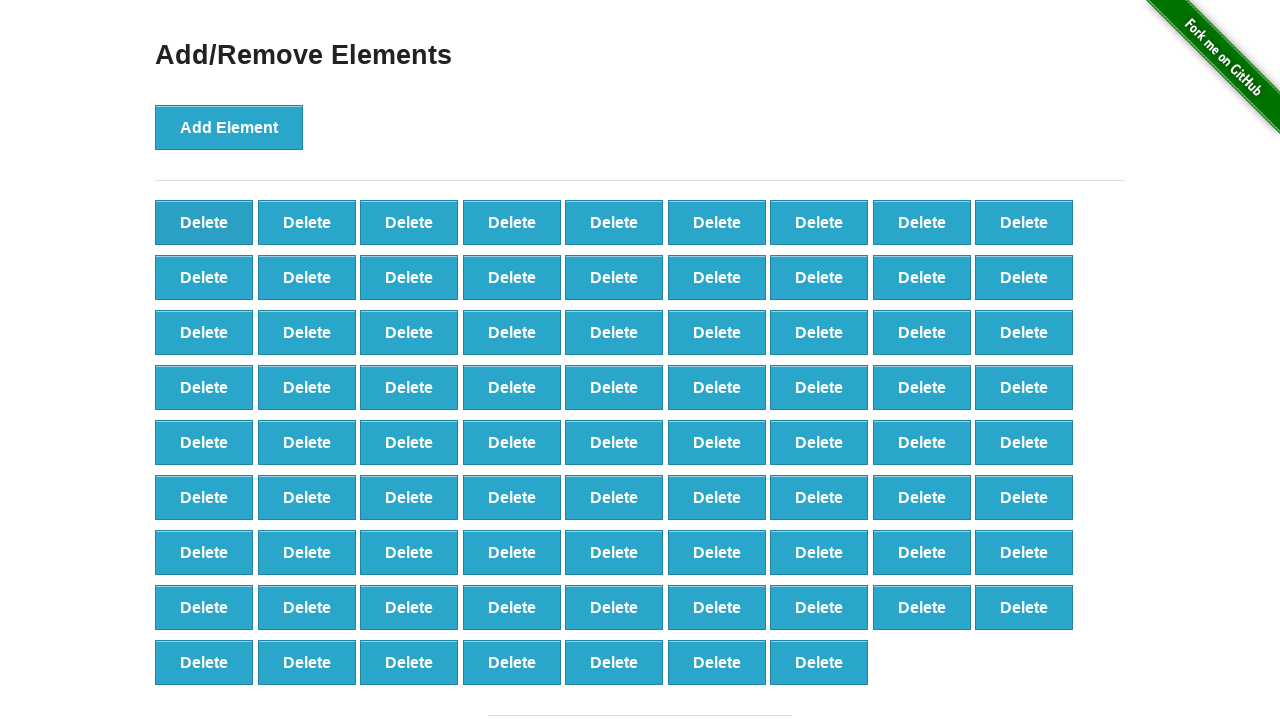

Clicked delete button (iteration 22/90) at (204, 222) on xpath=//*[@onclick='deleteElement()'] >> nth=0
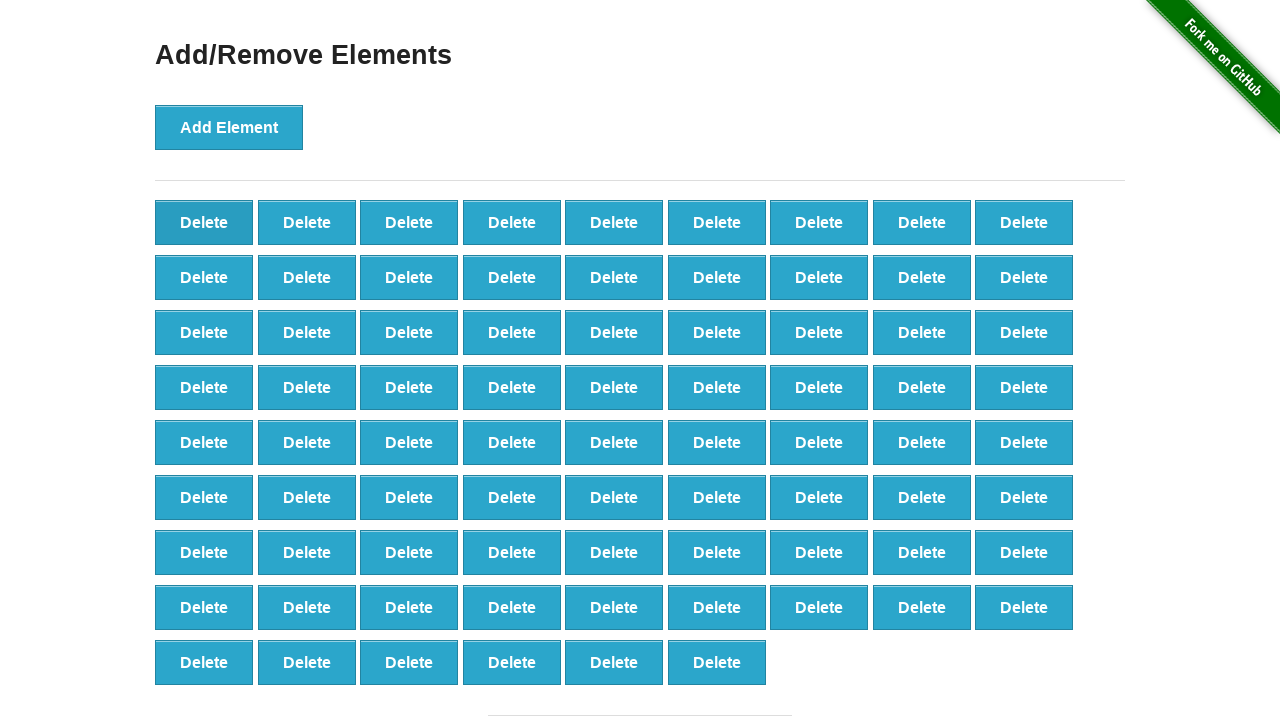

Clicked delete button (iteration 23/90) at (204, 222) on xpath=//*[@onclick='deleteElement()'] >> nth=0
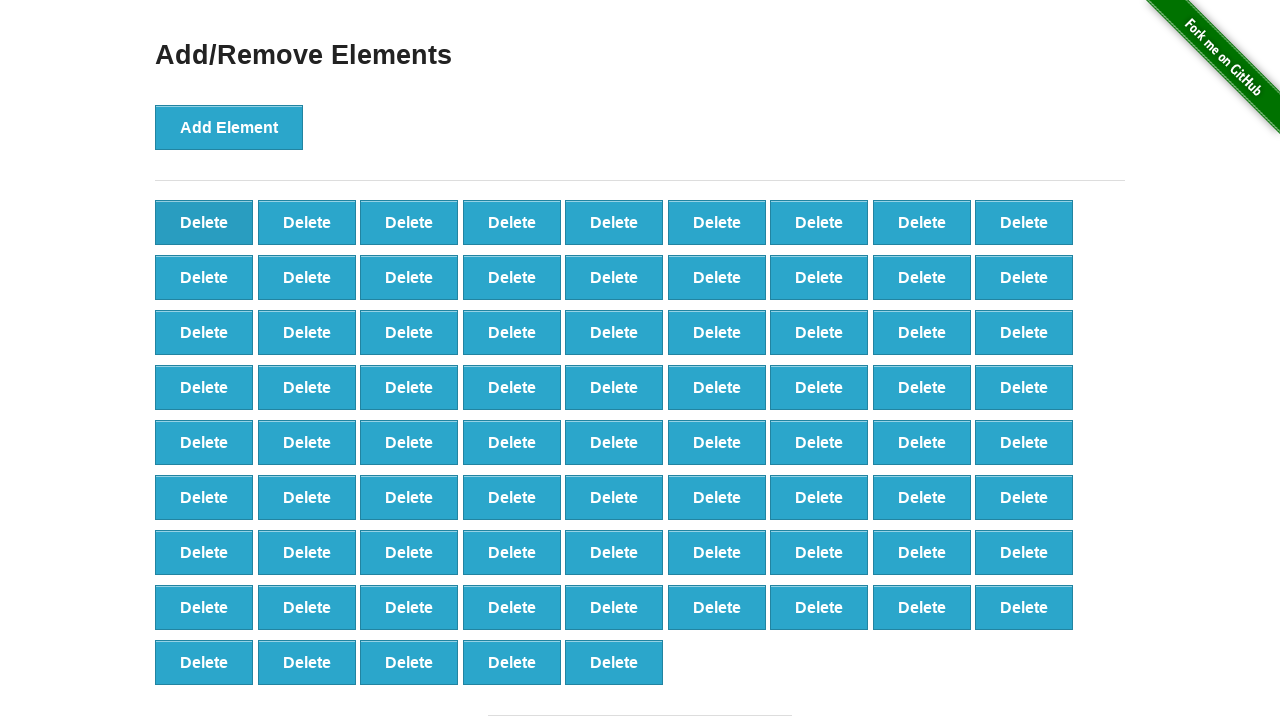

Clicked delete button (iteration 24/90) at (204, 222) on xpath=//*[@onclick='deleteElement()'] >> nth=0
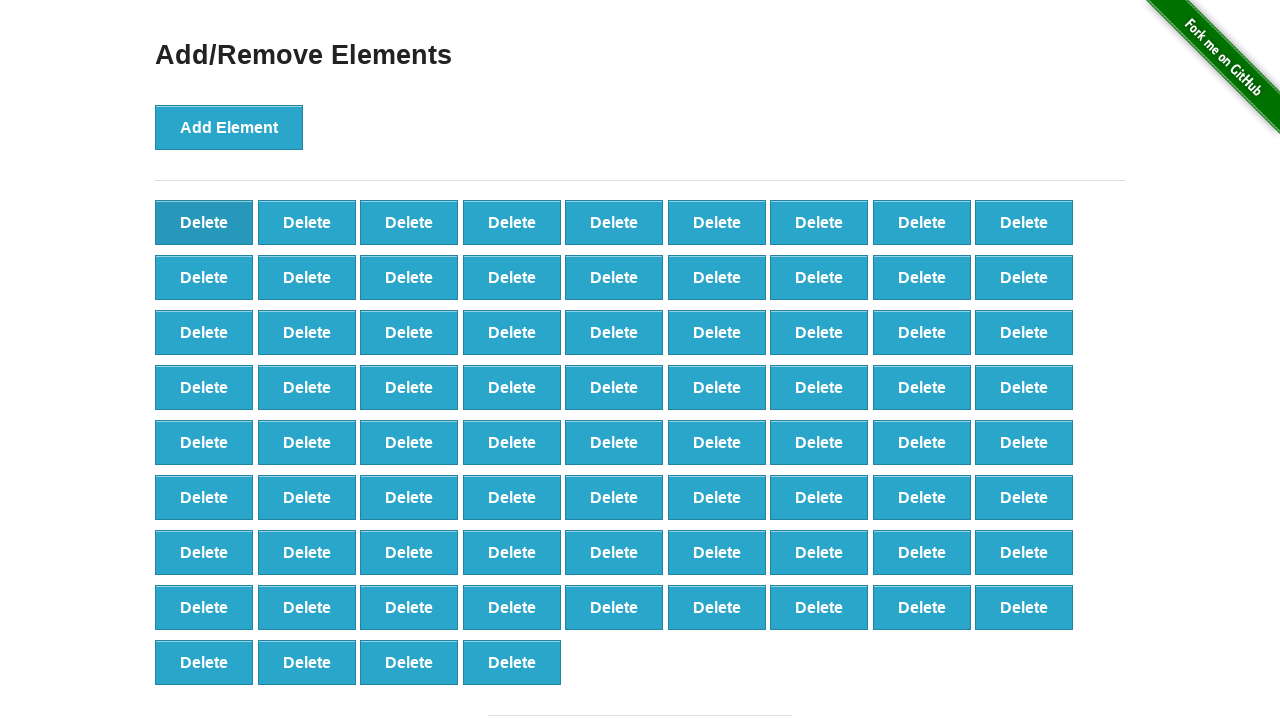

Clicked delete button (iteration 25/90) at (204, 222) on xpath=//*[@onclick='deleteElement()'] >> nth=0
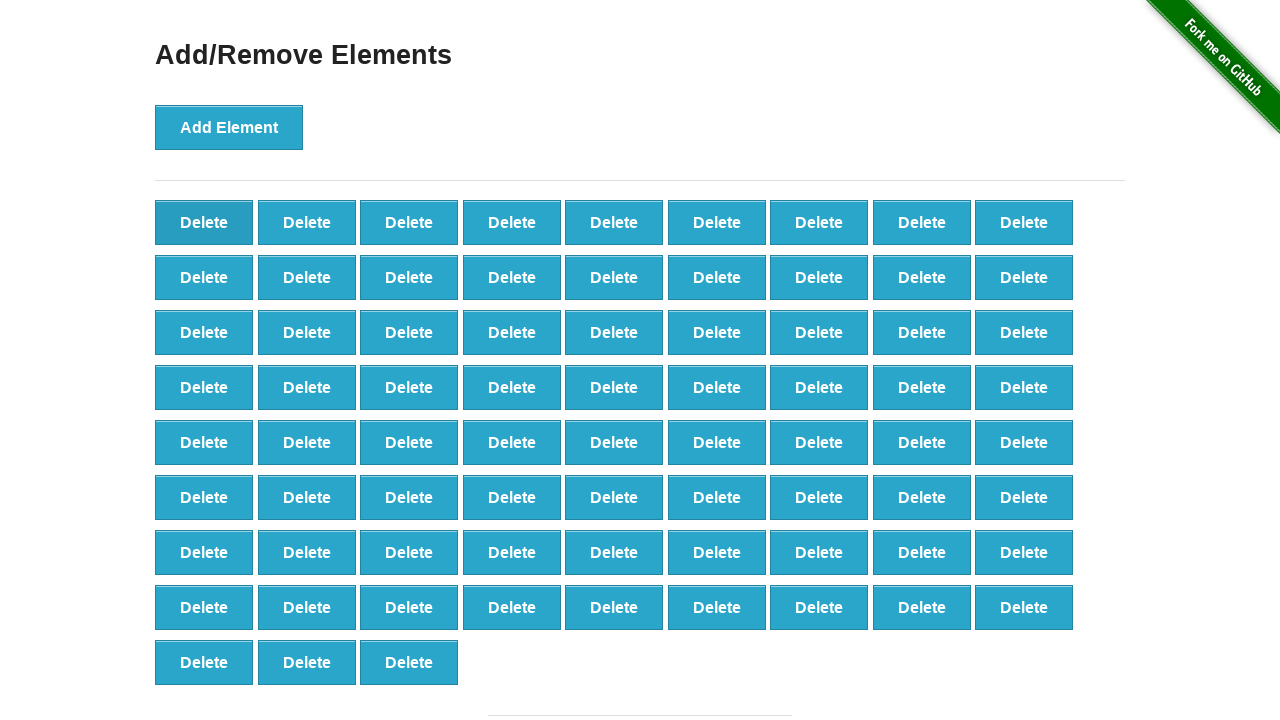

Clicked delete button (iteration 26/90) at (204, 222) on xpath=//*[@onclick='deleteElement()'] >> nth=0
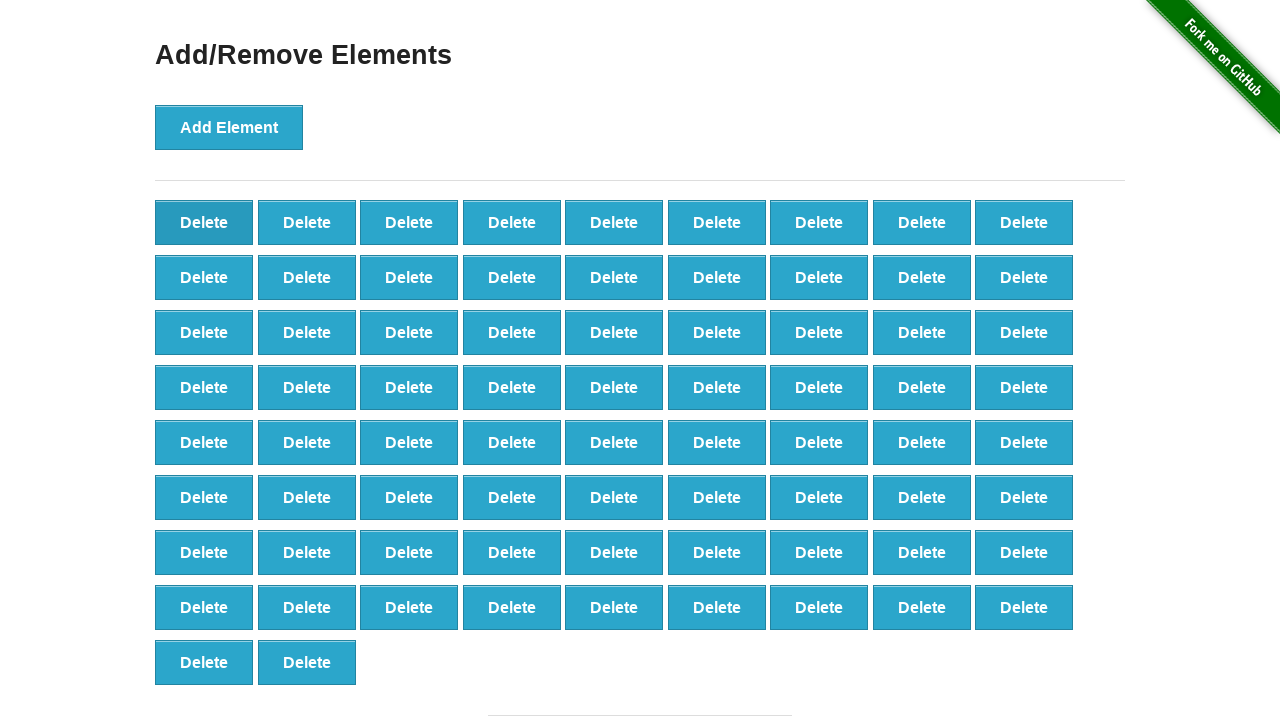

Clicked delete button (iteration 27/90) at (204, 222) on xpath=//*[@onclick='deleteElement()'] >> nth=0
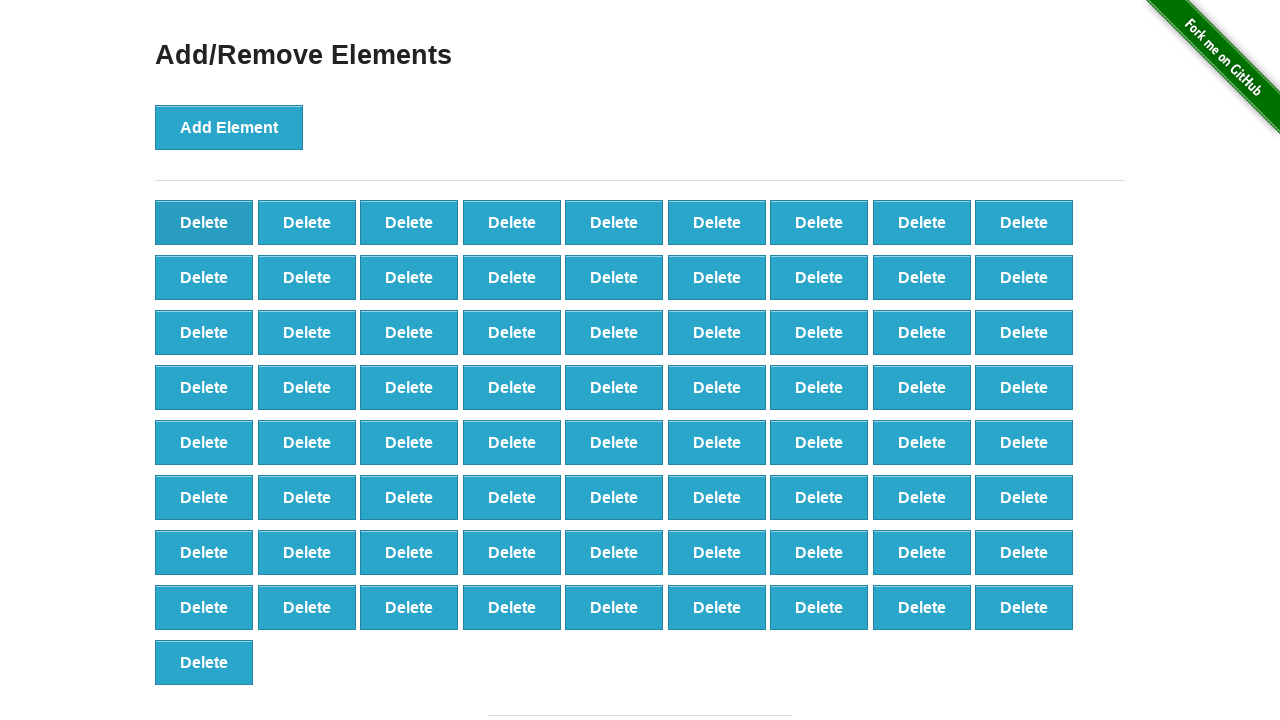

Clicked delete button (iteration 28/90) at (204, 222) on xpath=//*[@onclick='deleteElement()'] >> nth=0
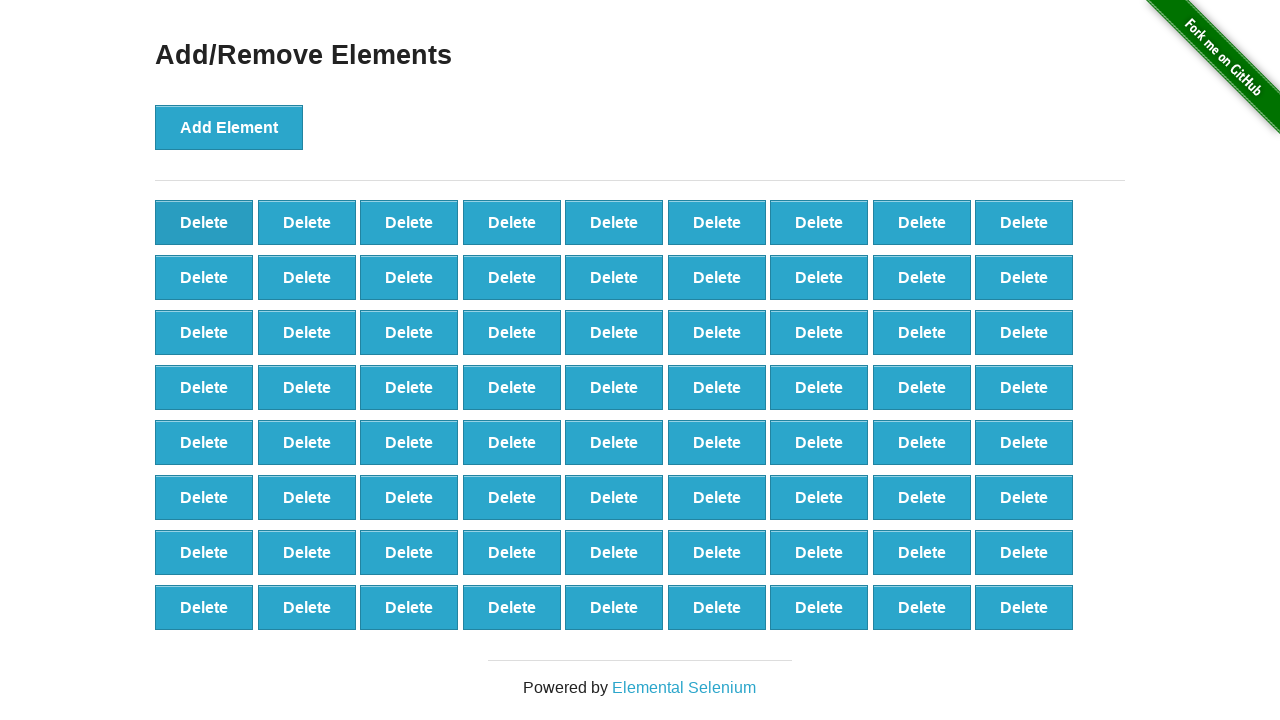

Clicked delete button (iteration 29/90) at (204, 222) on xpath=//*[@onclick='deleteElement()'] >> nth=0
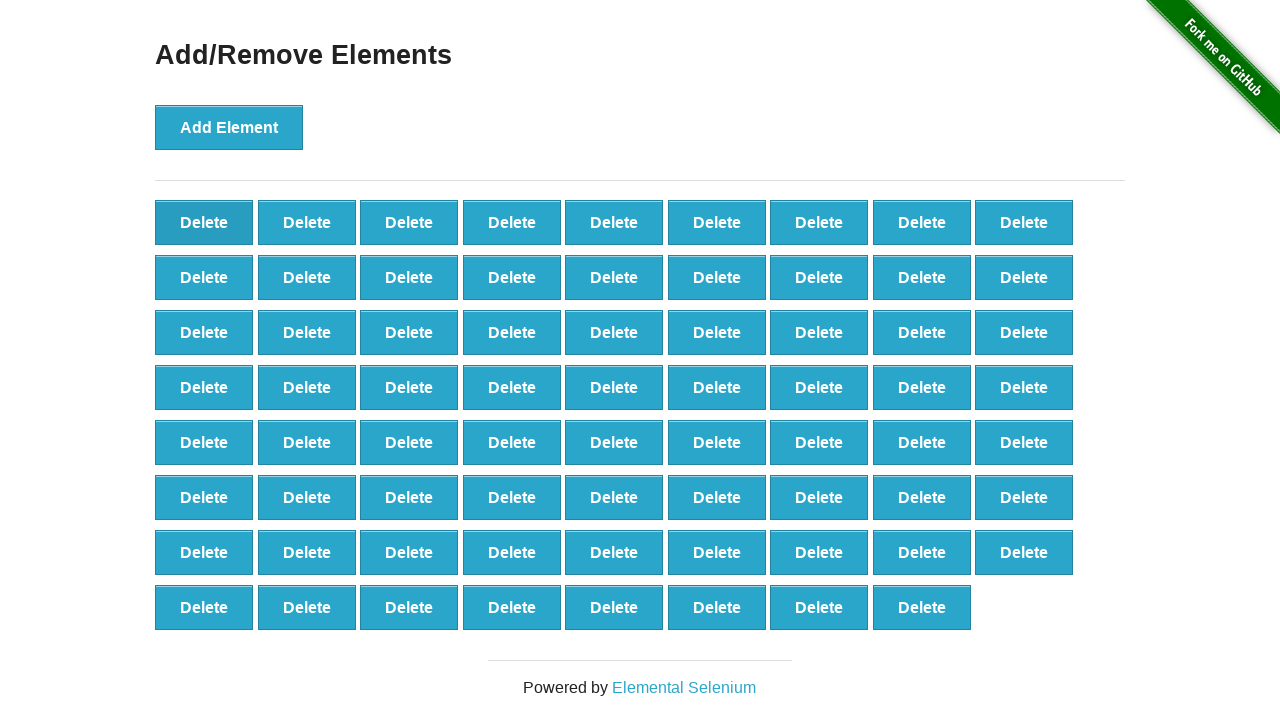

Clicked delete button (iteration 30/90) at (204, 222) on xpath=//*[@onclick='deleteElement()'] >> nth=0
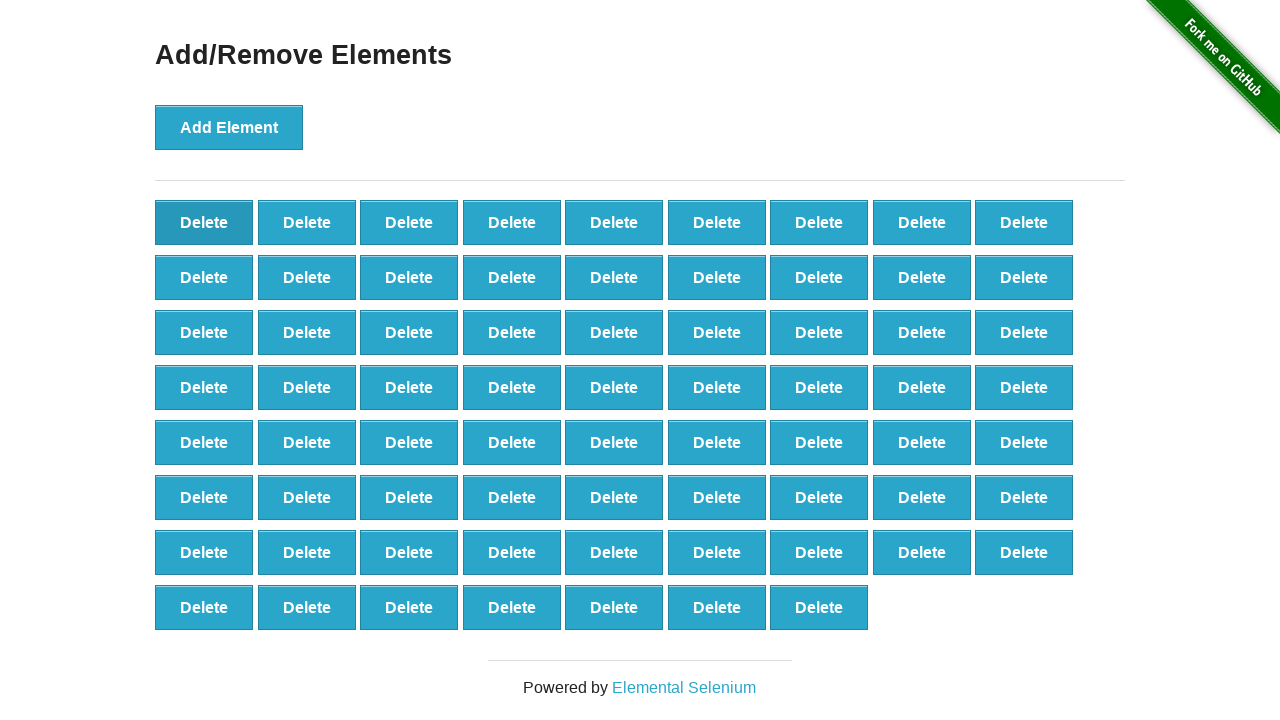

Clicked delete button (iteration 31/90) at (204, 222) on xpath=//*[@onclick='deleteElement()'] >> nth=0
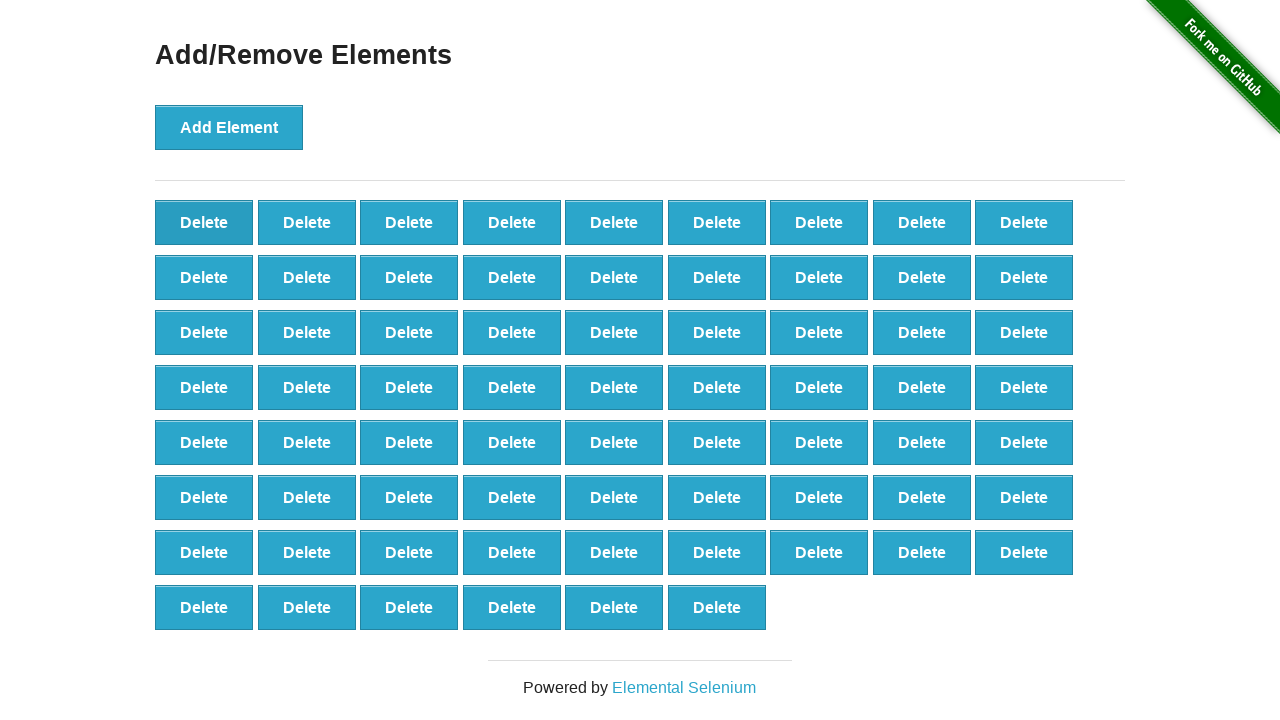

Clicked delete button (iteration 32/90) at (204, 222) on xpath=//*[@onclick='deleteElement()'] >> nth=0
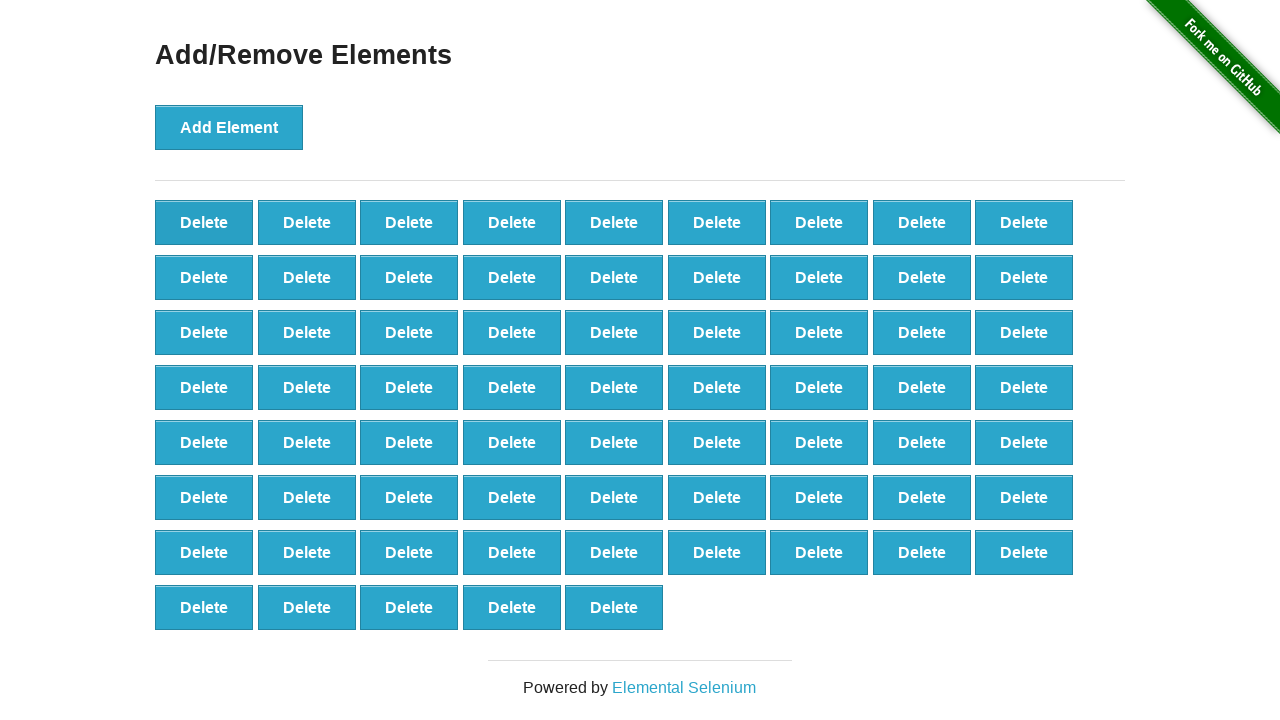

Clicked delete button (iteration 33/90) at (204, 222) on xpath=//*[@onclick='deleteElement()'] >> nth=0
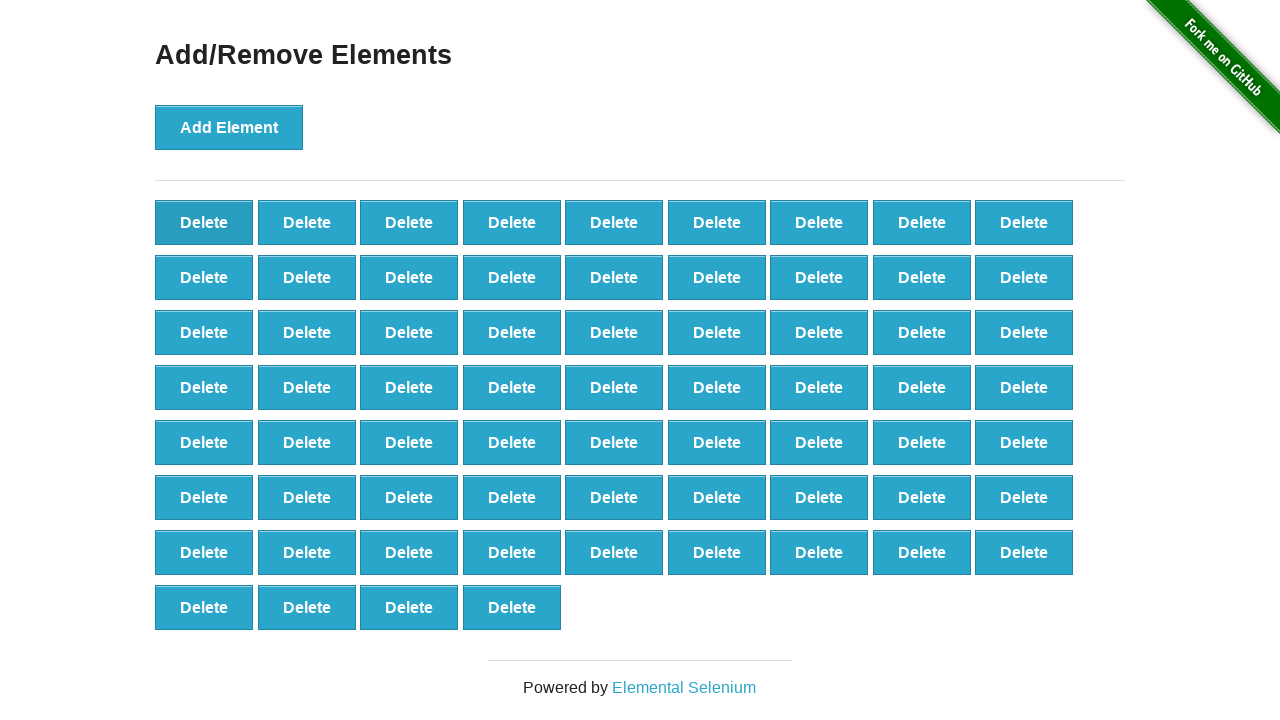

Clicked delete button (iteration 34/90) at (204, 222) on xpath=//*[@onclick='deleteElement()'] >> nth=0
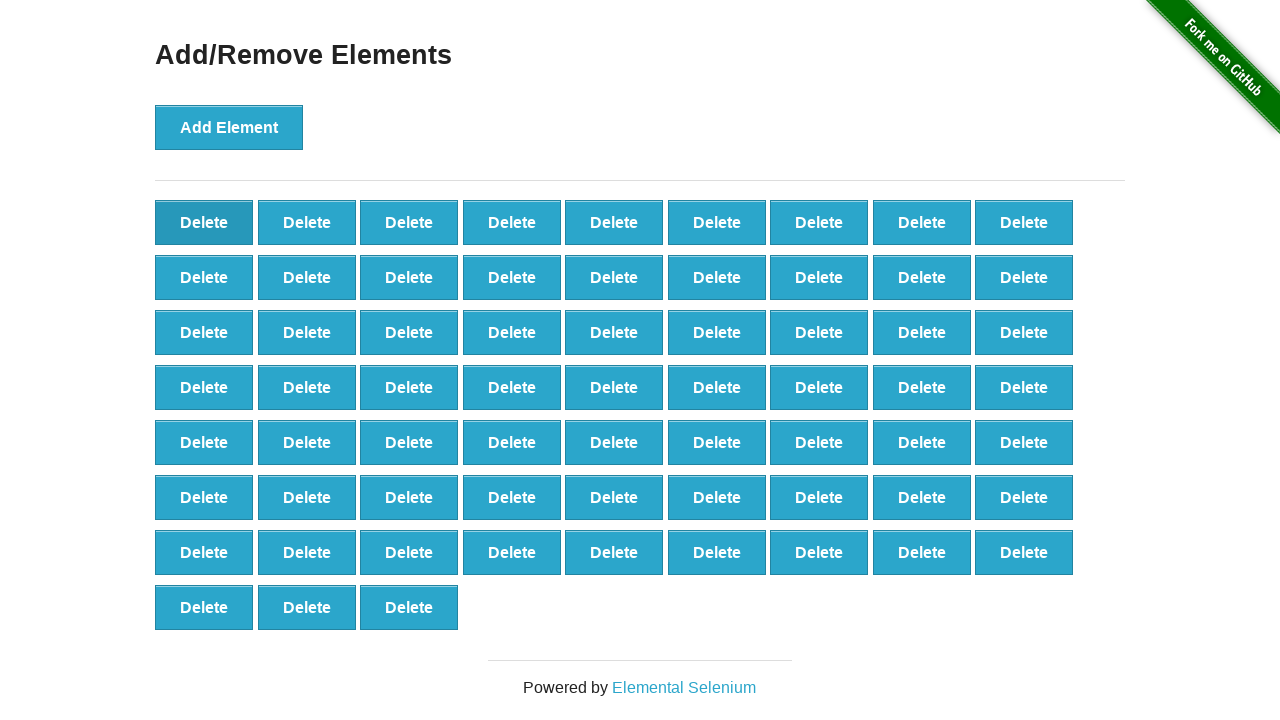

Clicked delete button (iteration 35/90) at (204, 222) on xpath=//*[@onclick='deleteElement()'] >> nth=0
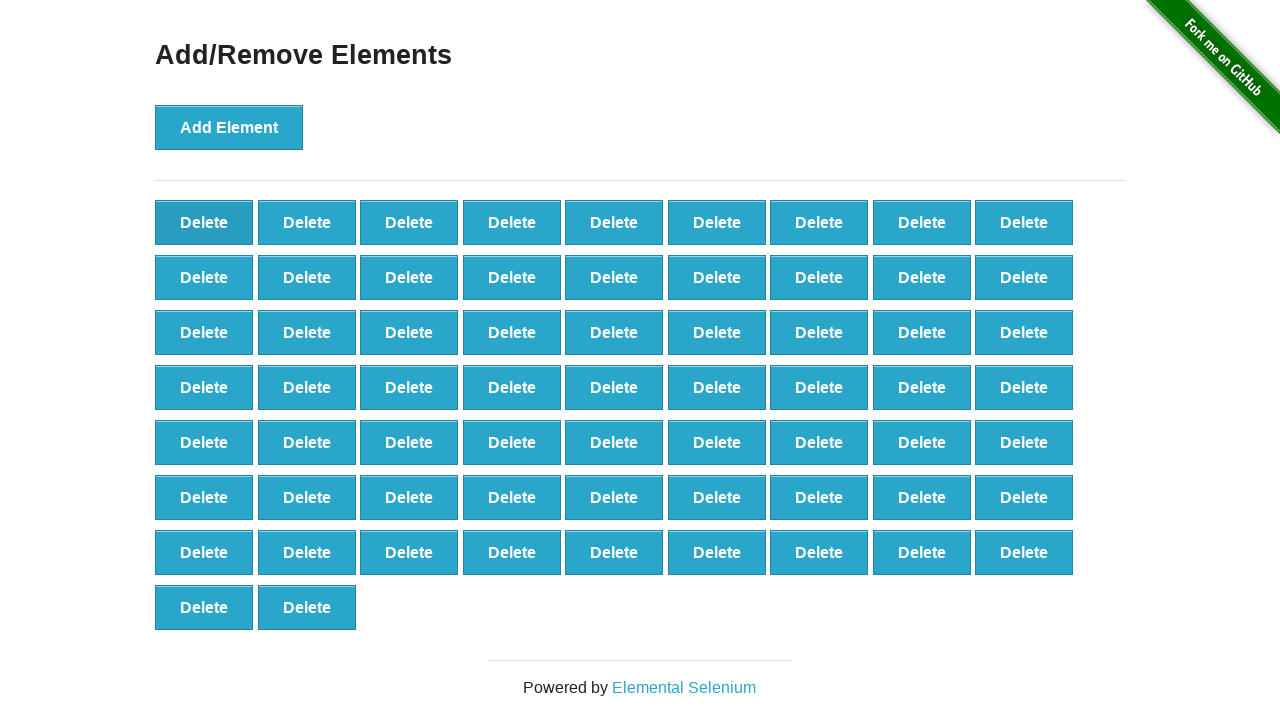

Clicked delete button (iteration 36/90) at (204, 222) on xpath=//*[@onclick='deleteElement()'] >> nth=0
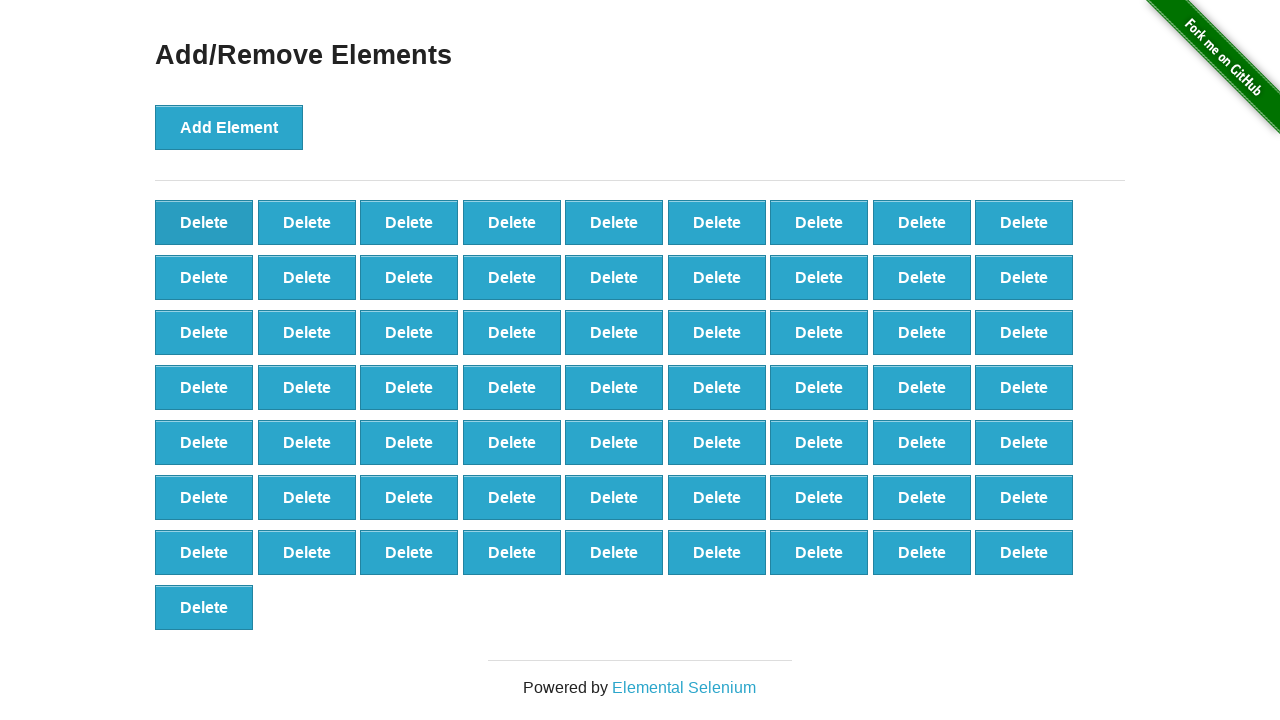

Clicked delete button (iteration 37/90) at (204, 222) on xpath=//*[@onclick='deleteElement()'] >> nth=0
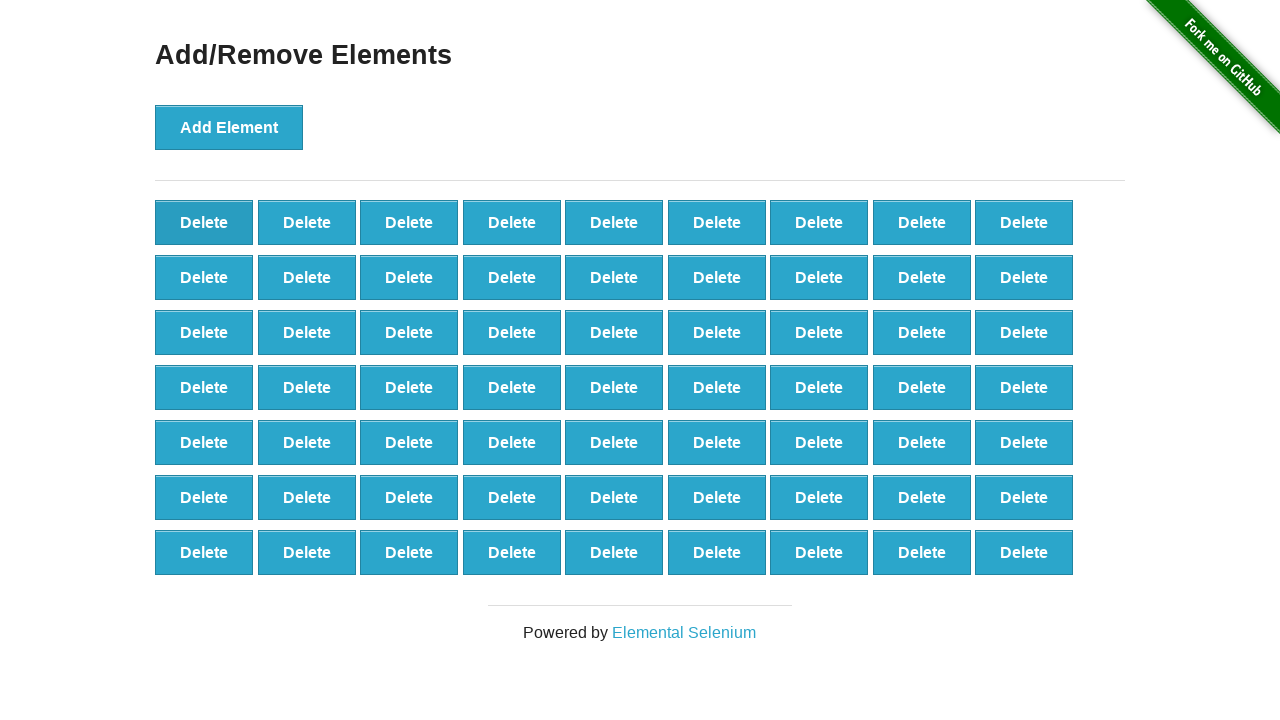

Clicked delete button (iteration 38/90) at (204, 222) on xpath=//*[@onclick='deleteElement()'] >> nth=0
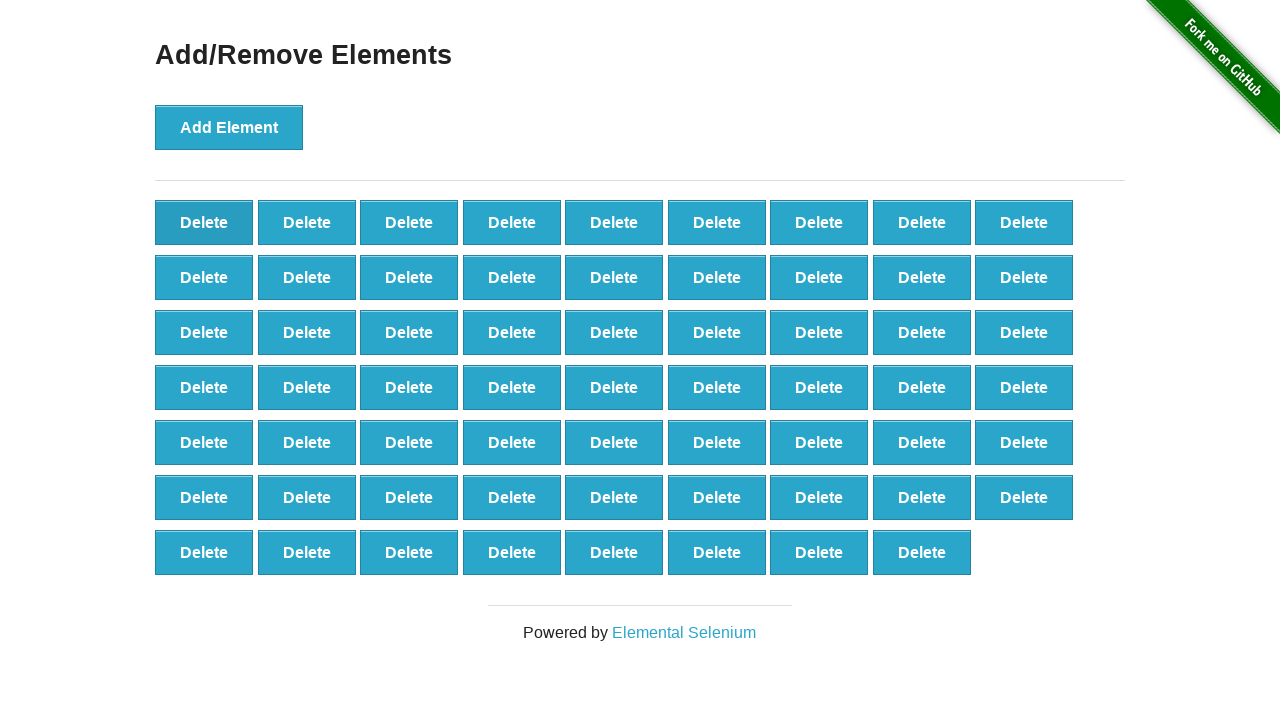

Clicked delete button (iteration 39/90) at (204, 222) on xpath=//*[@onclick='deleteElement()'] >> nth=0
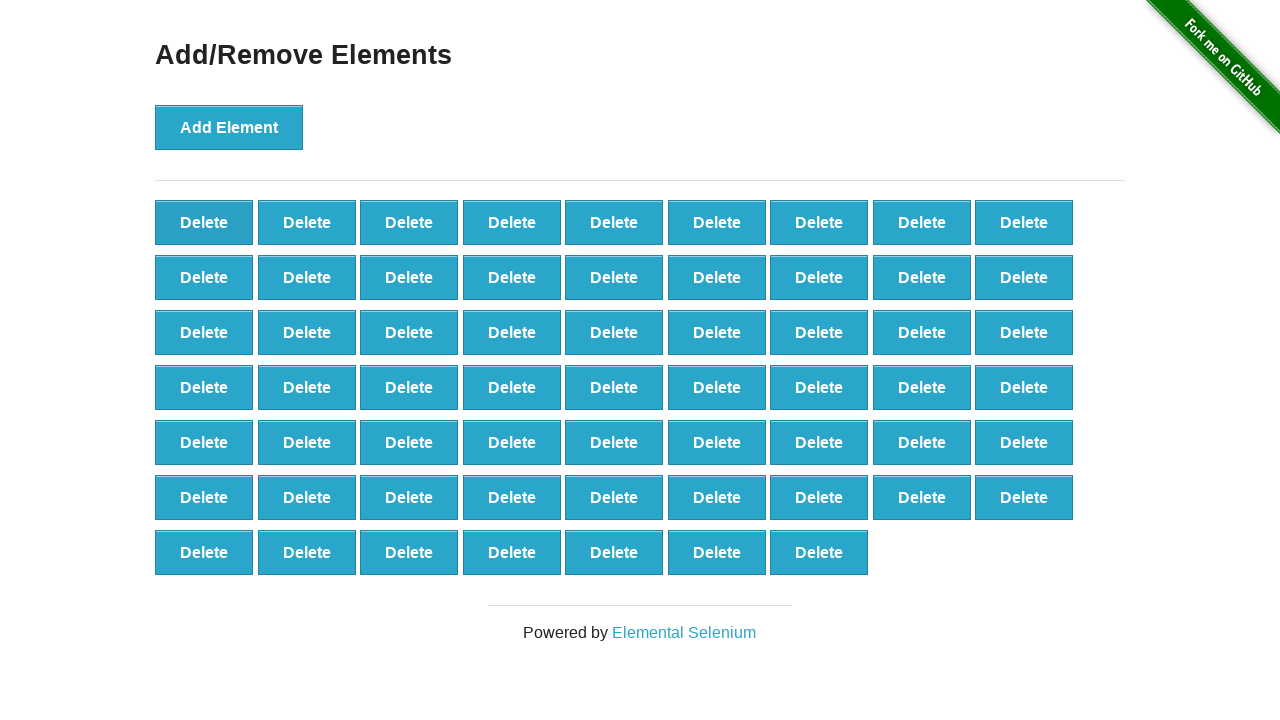

Clicked delete button (iteration 40/90) at (204, 222) on xpath=//*[@onclick='deleteElement()'] >> nth=0
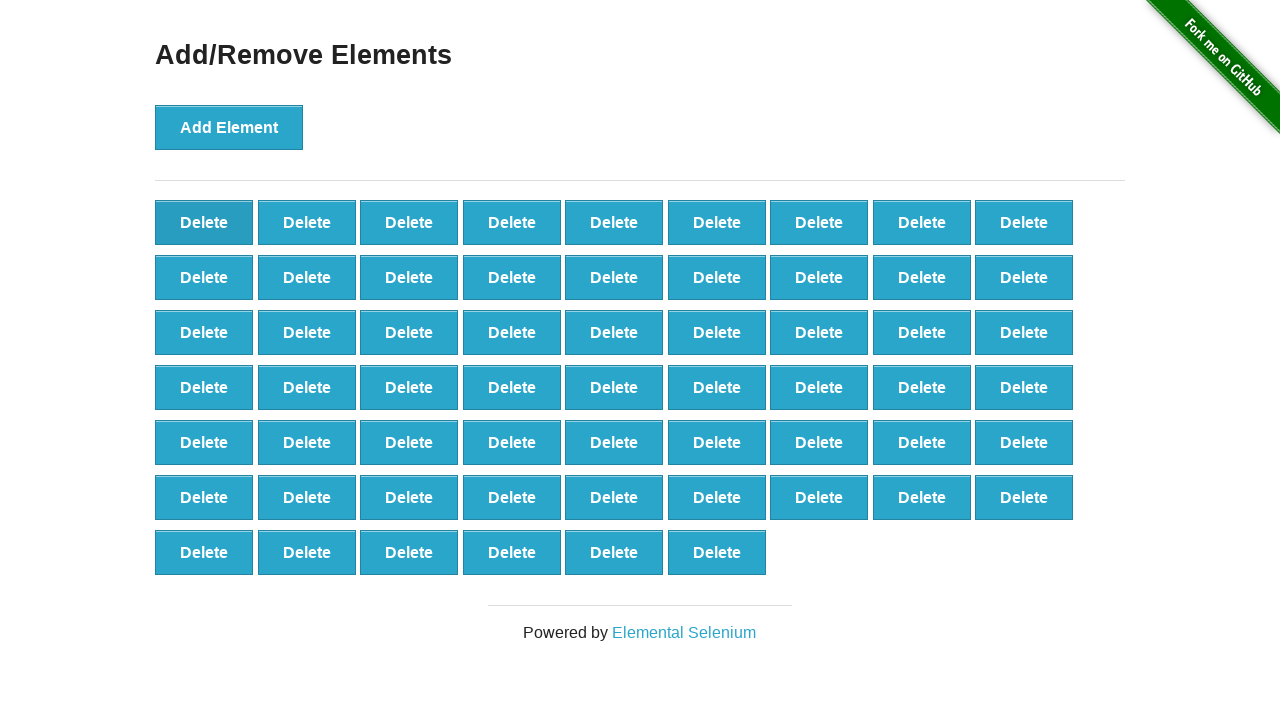

Clicked delete button (iteration 41/90) at (204, 222) on xpath=//*[@onclick='deleteElement()'] >> nth=0
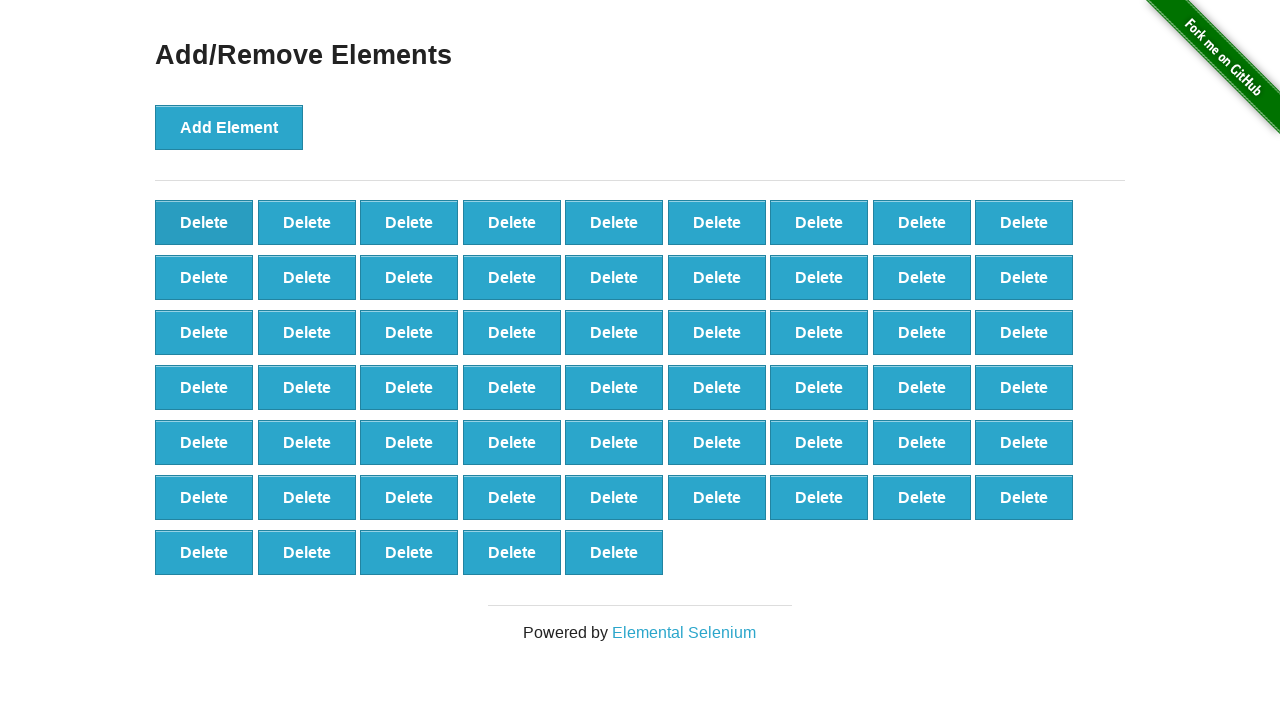

Clicked delete button (iteration 42/90) at (204, 222) on xpath=//*[@onclick='deleteElement()'] >> nth=0
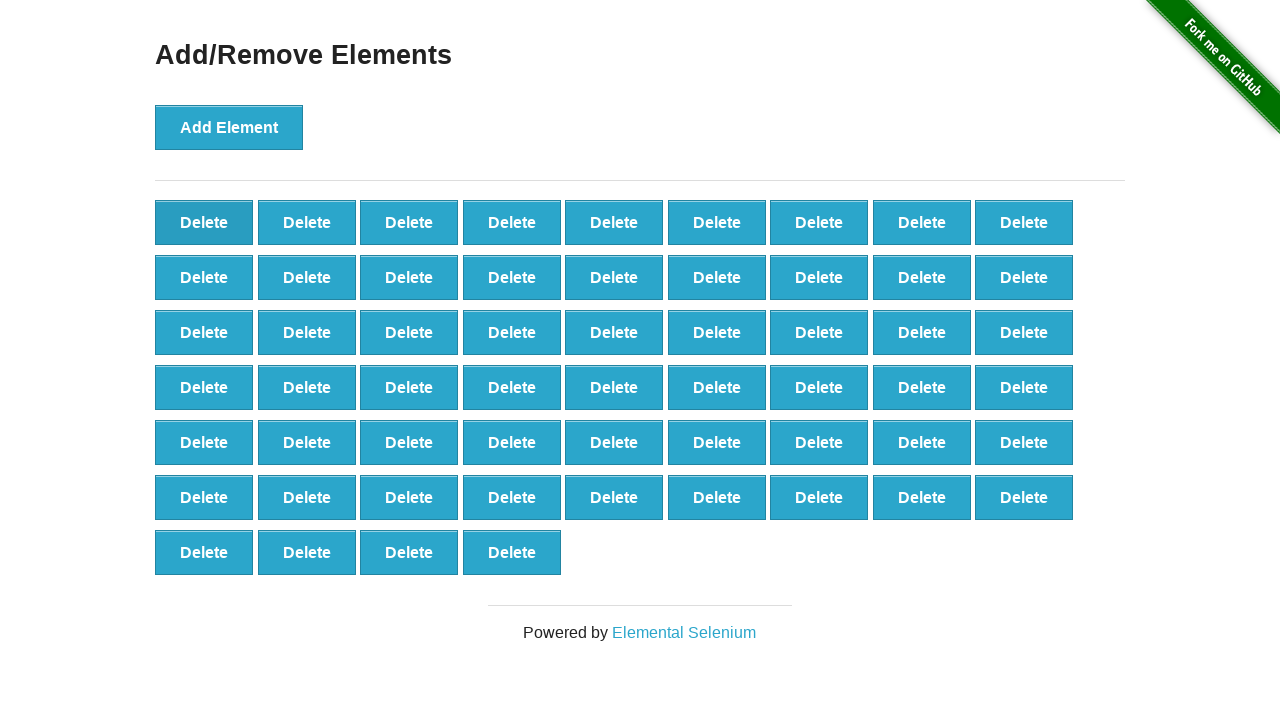

Clicked delete button (iteration 43/90) at (204, 222) on xpath=//*[@onclick='deleteElement()'] >> nth=0
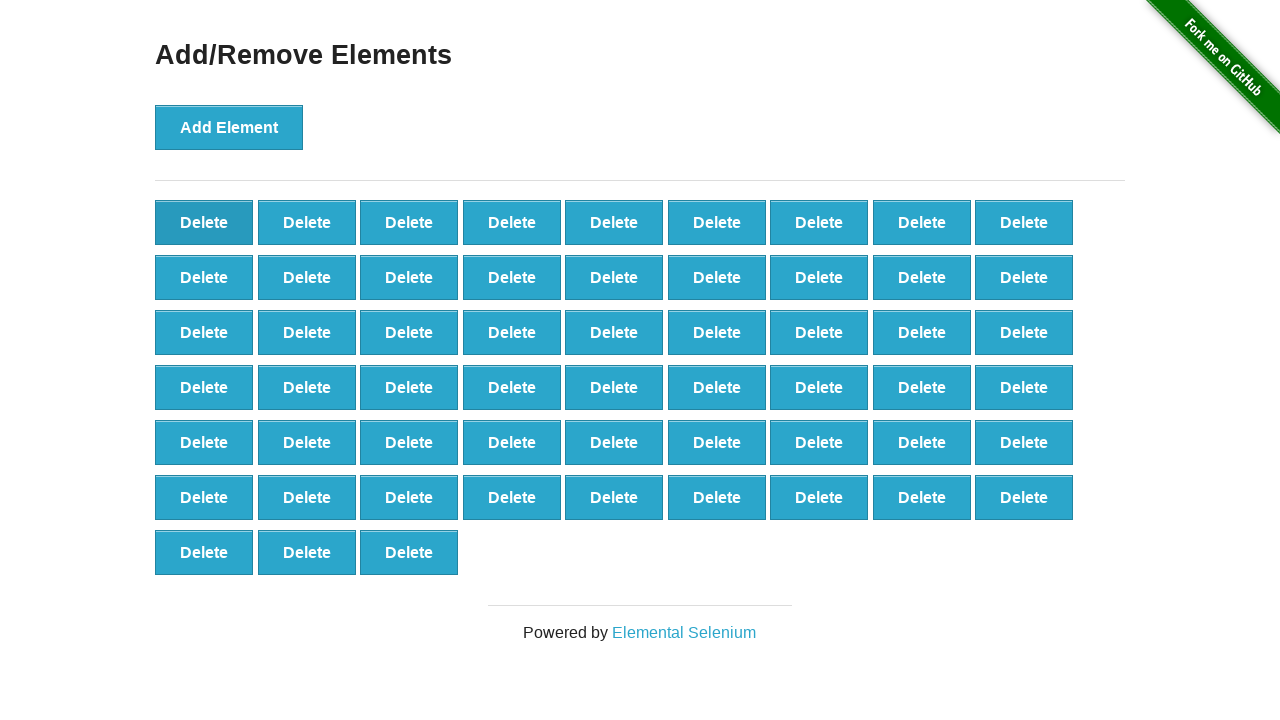

Clicked delete button (iteration 44/90) at (204, 222) on xpath=//*[@onclick='deleteElement()'] >> nth=0
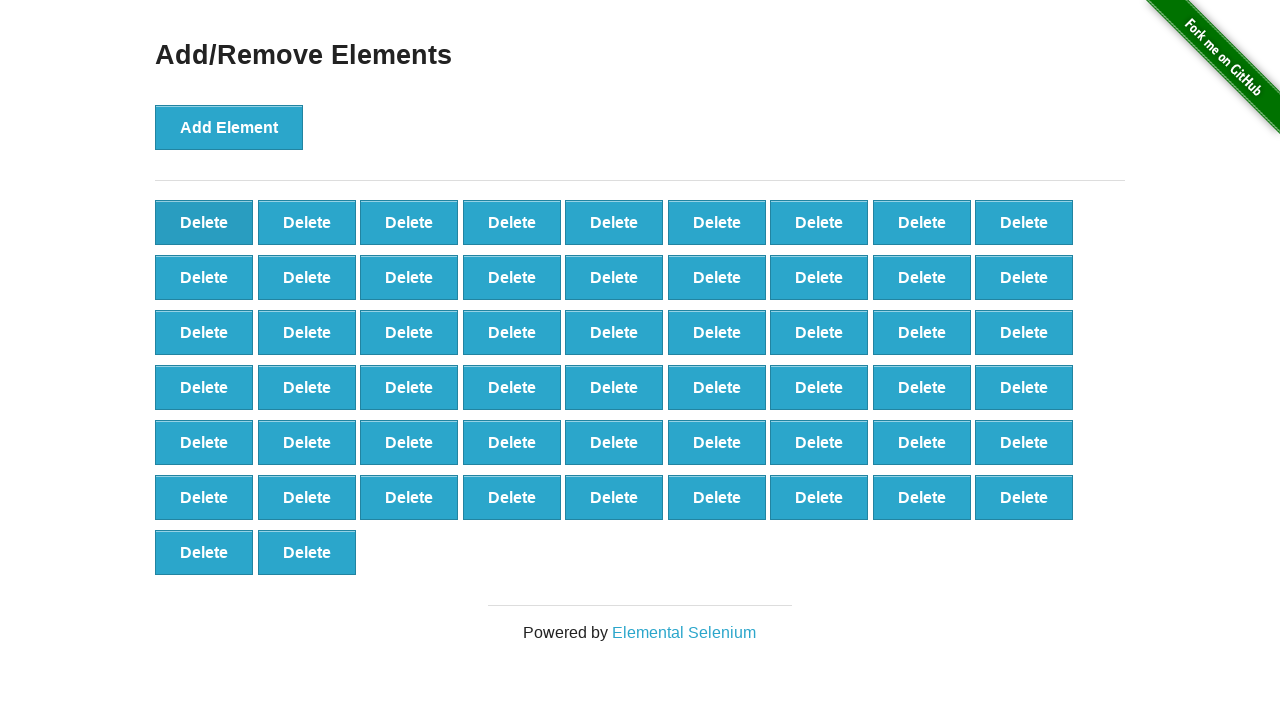

Clicked delete button (iteration 45/90) at (204, 222) on xpath=//*[@onclick='deleteElement()'] >> nth=0
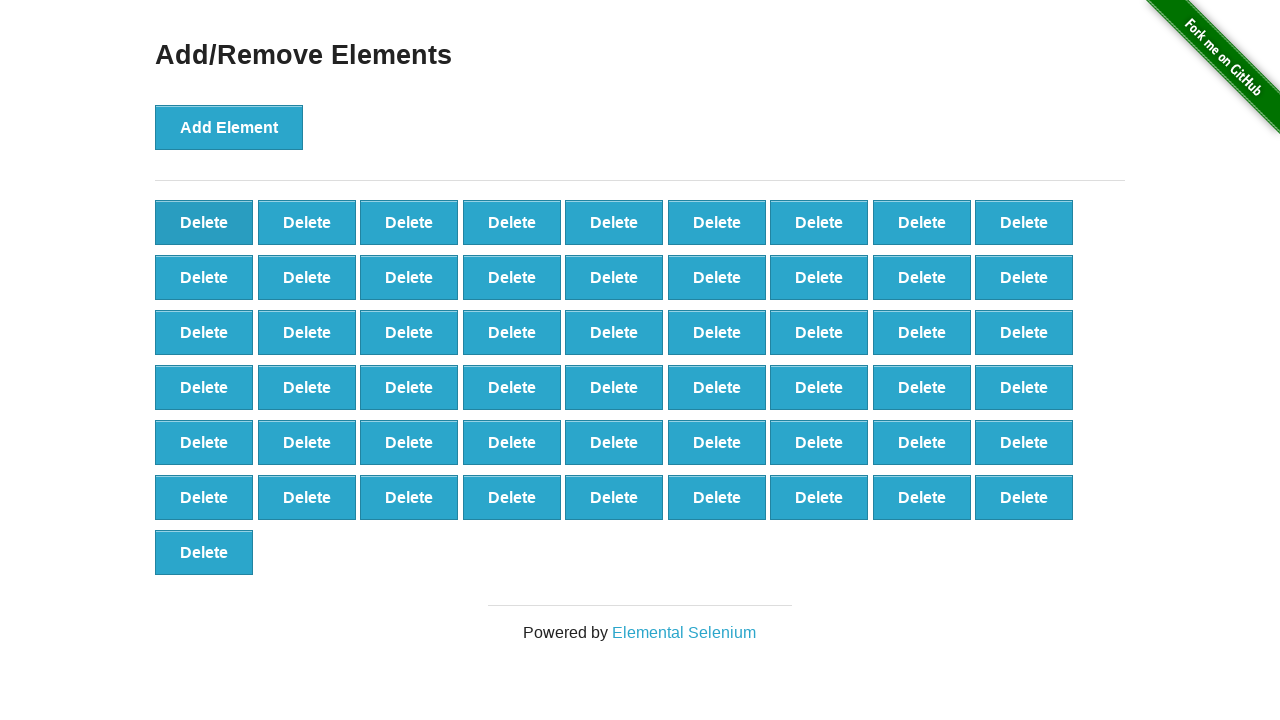

Clicked delete button (iteration 46/90) at (204, 222) on xpath=//*[@onclick='deleteElement()'] >> nth=0
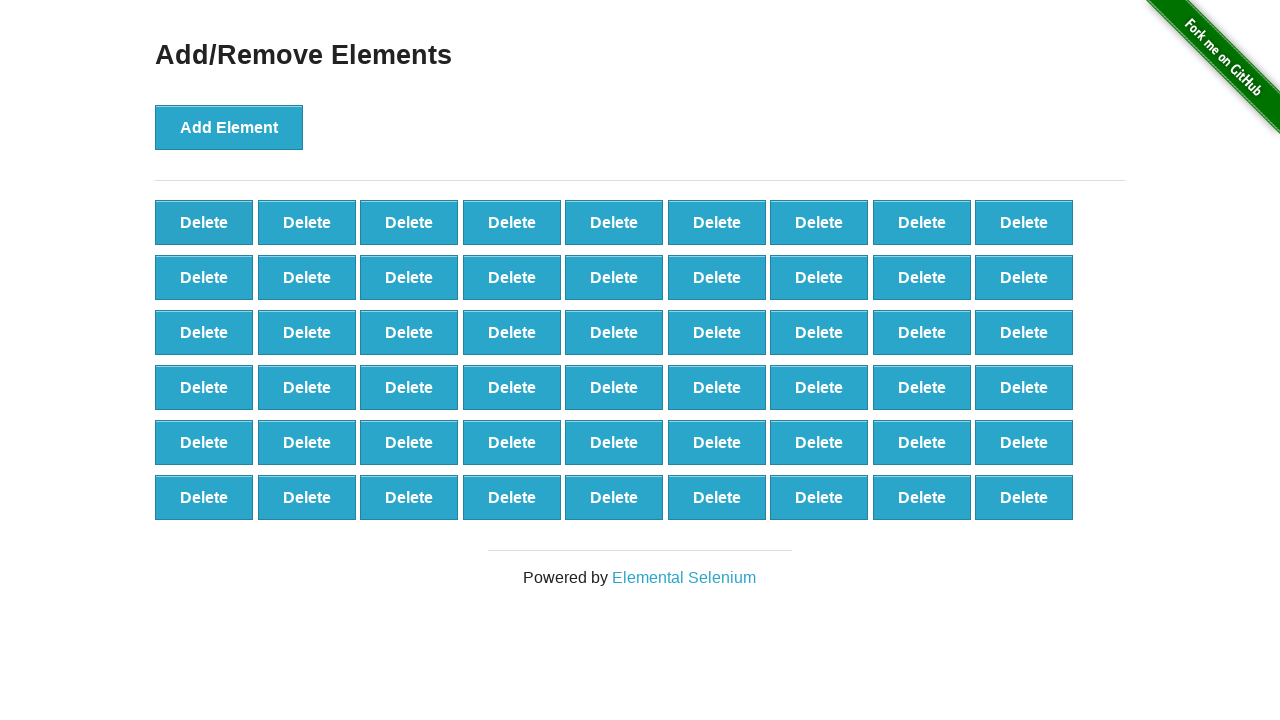

Clicked delete button (iteration 47/90) at (204, 222) on xpath=//*[@onclick='deleteElement()'] >> nth=0
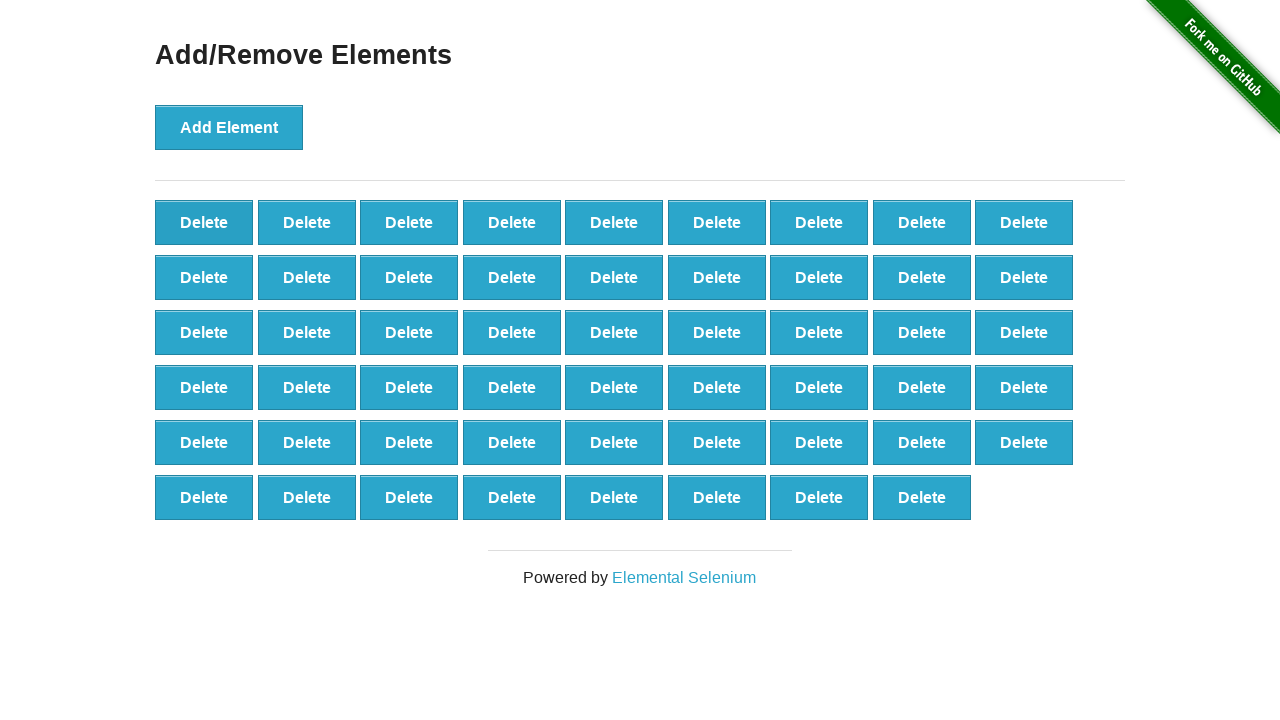

Clicked delete button (iteration 48/90) at (204, 222) on xpath=//*[@onclick='deleteElement()'] >> nth=0
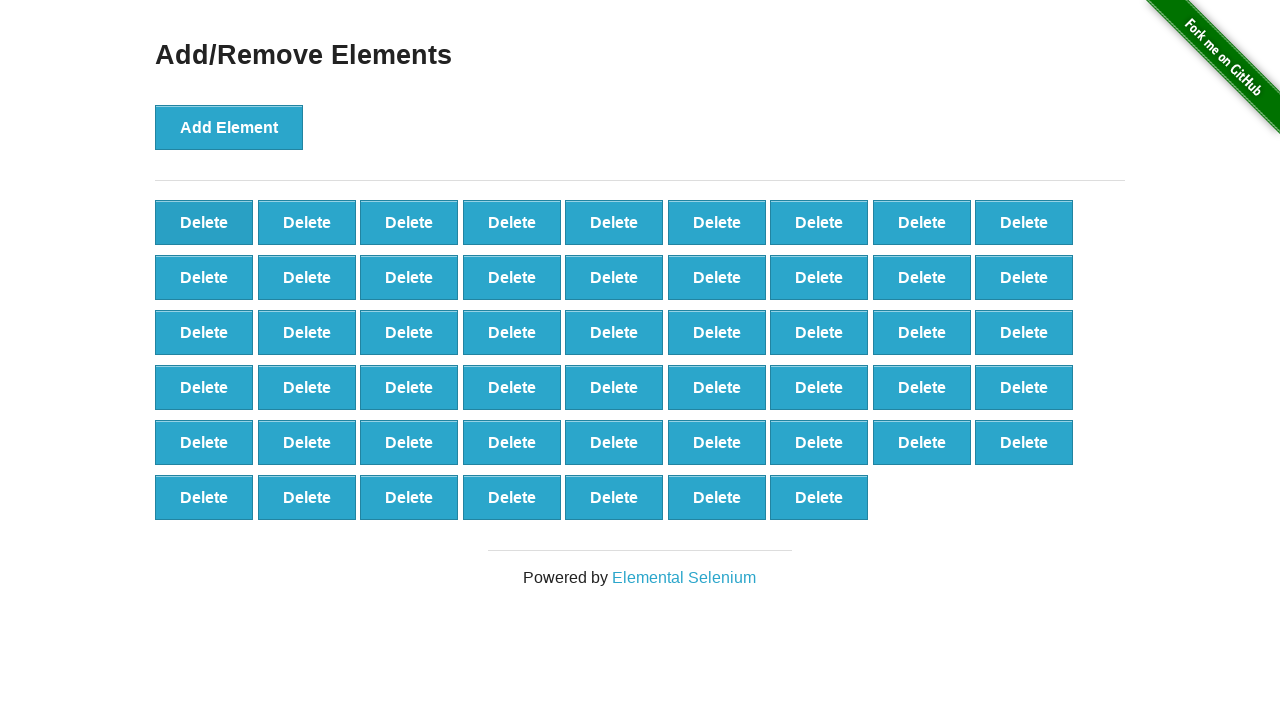

Clicked delete button (iteration 49/90) at (204, 222) on xpath=//*[@onclick='deleteElement()'] >> nth=0
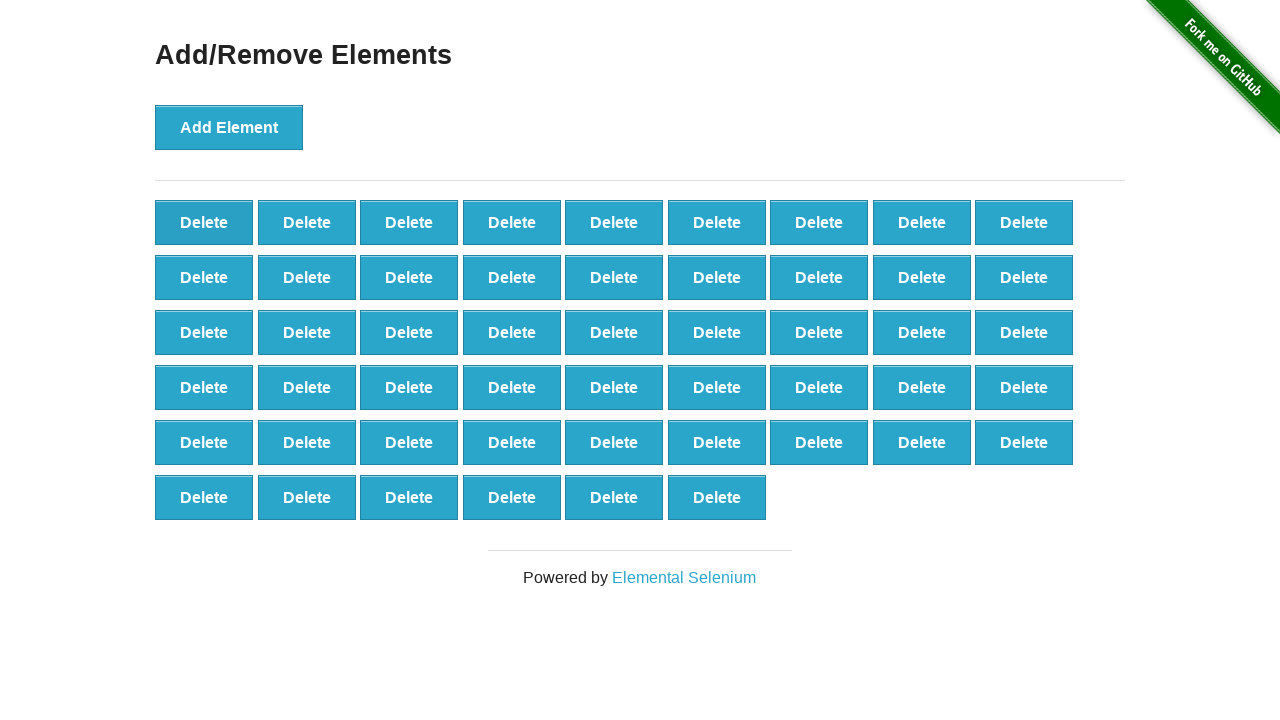

Clicked delete button (iteration 50/90) at (204, 222) on xpath=//*[@onclick='deleteElement()'] >> nth=0
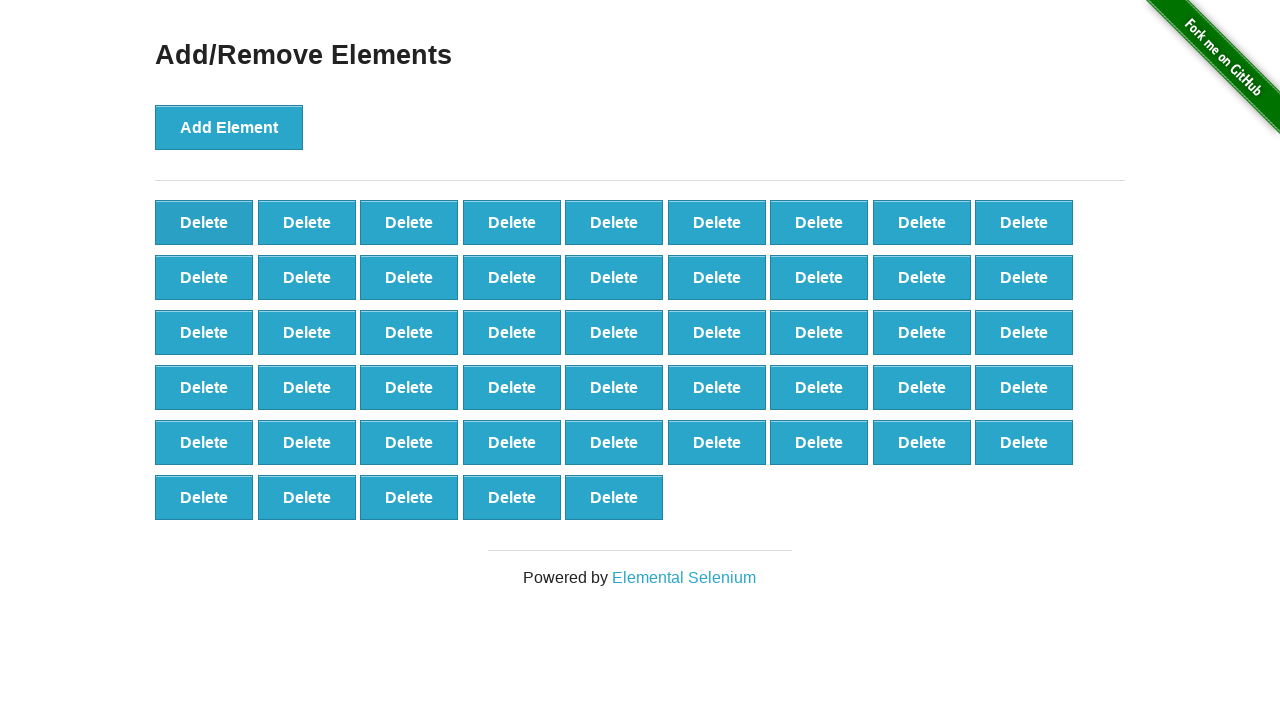

Clicked delete button (iteration 51/90) at (204, 222) on xpath=//*[@onclick='deleteElement()'] >> nth=0
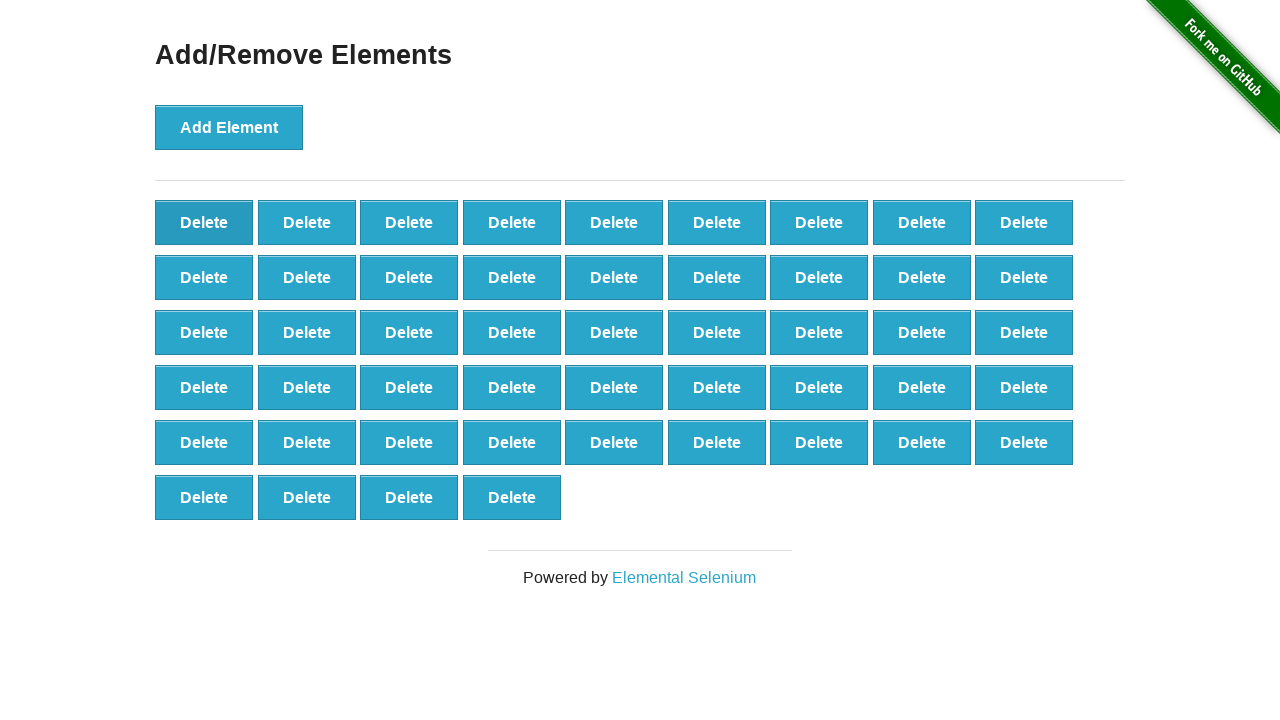

Clicked delete button (iteration 52/90) at (204, 222) on xpath=//*[@onclick='deleteElement()'] >> nth=0
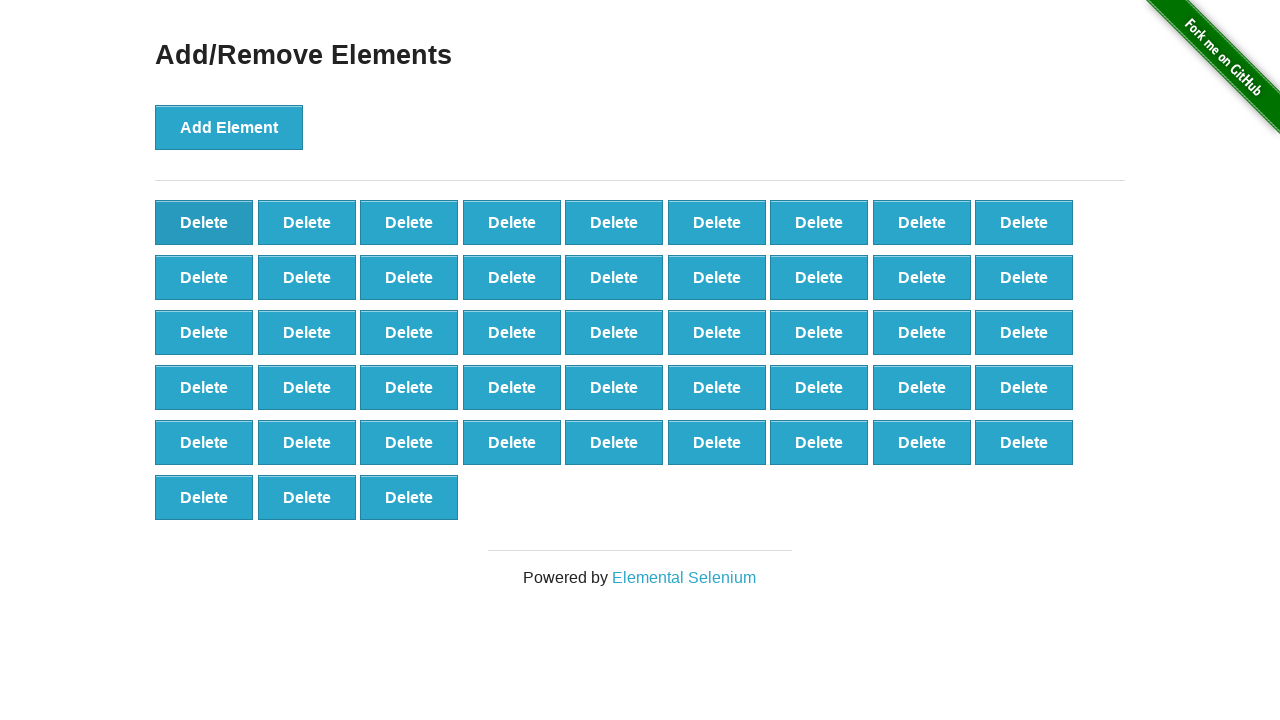

Clicked delete button (iteration 53/90) at (204, 222) on xpath=//*[@onclick='deleteElement()'] >> nth=0
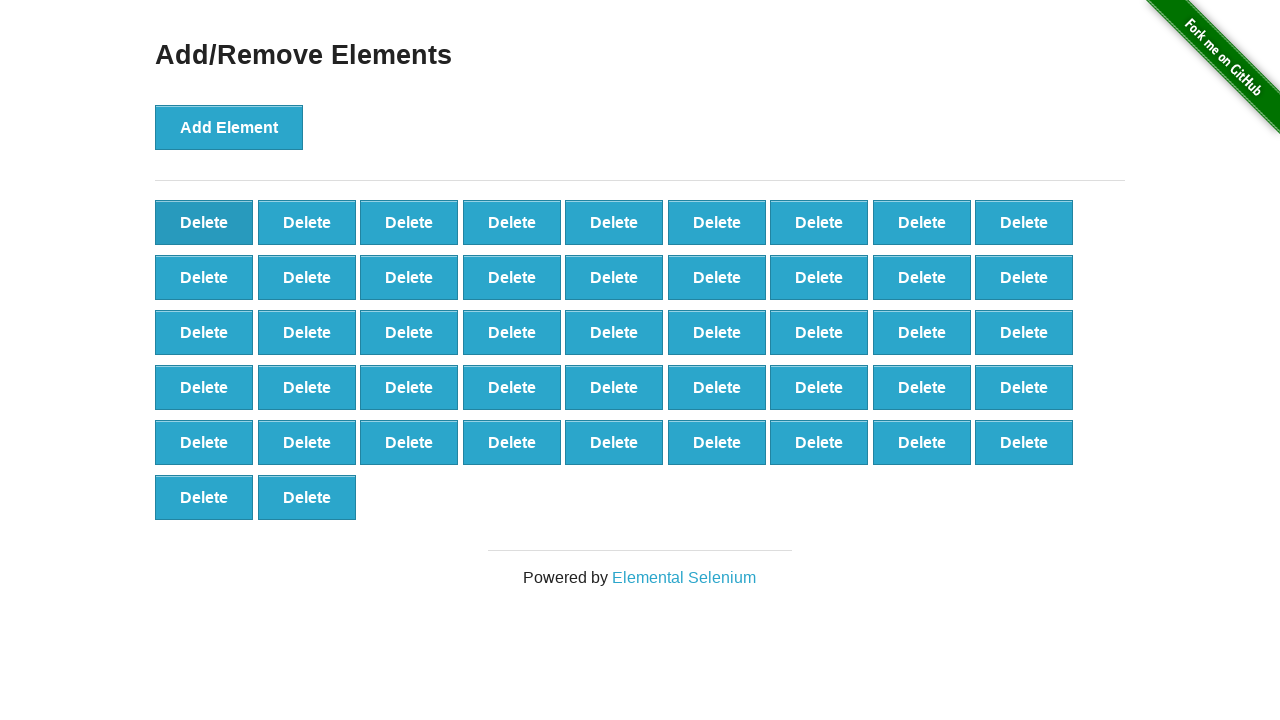

Clicked delete button (iteration 54/90) at (204, 222) on xpath=//*[@onclick='deleteElement()'] >> nth=0
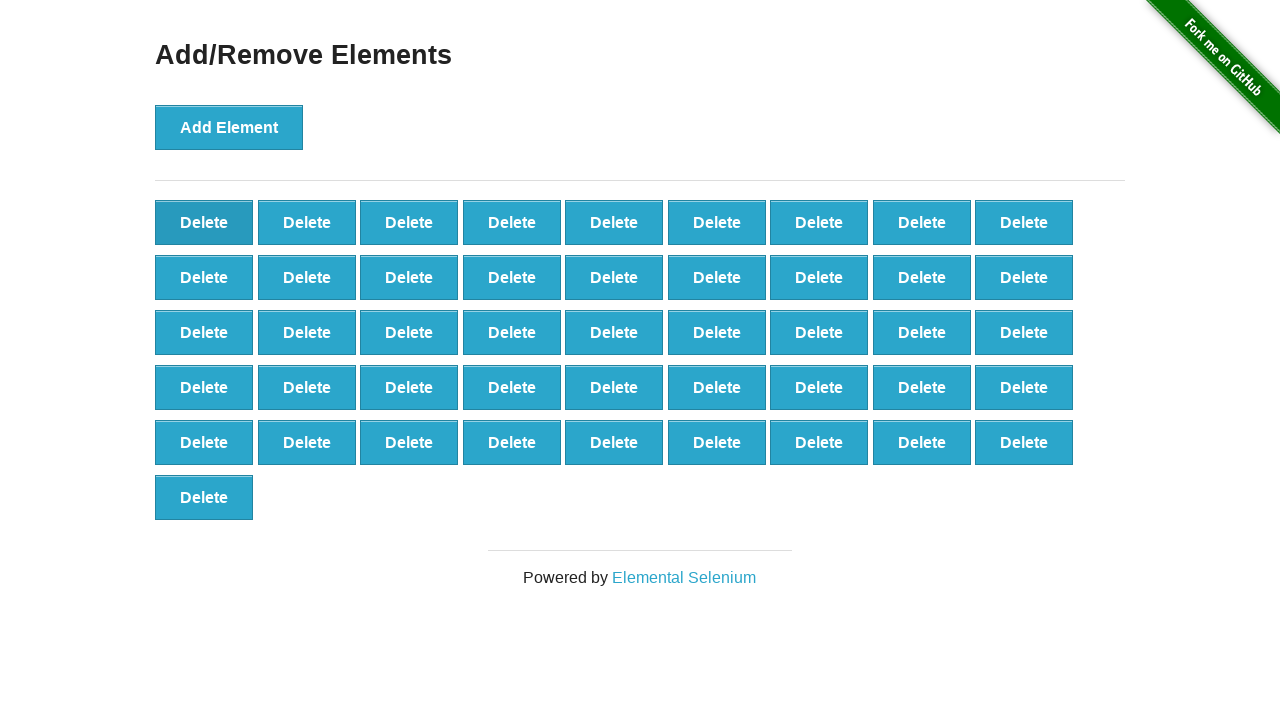

Clicked delete button (iteration 55/90) at (204, 222) on xpath=//*[@onclick='deleteElement()'] >> nth=0
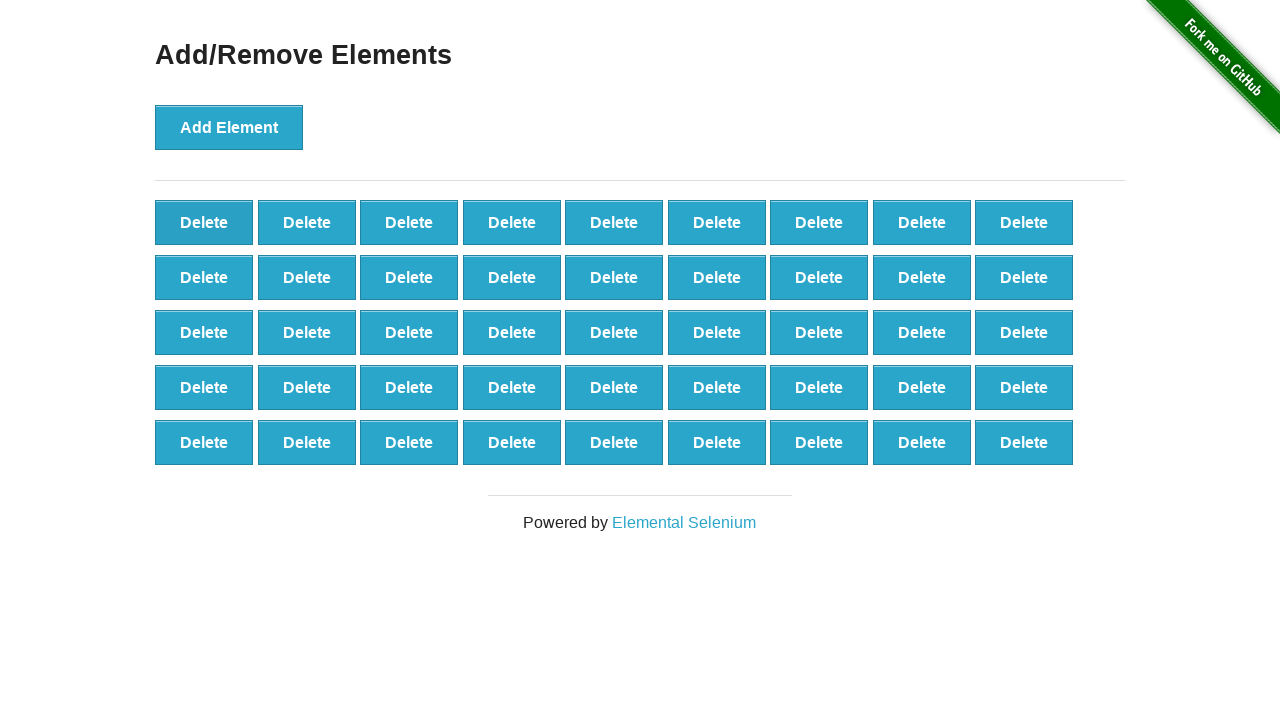

Clicked delete button (iteration 56/90) at (204, 222) on xpath=//*[@onclick='deleteElement()'] >> nth=0
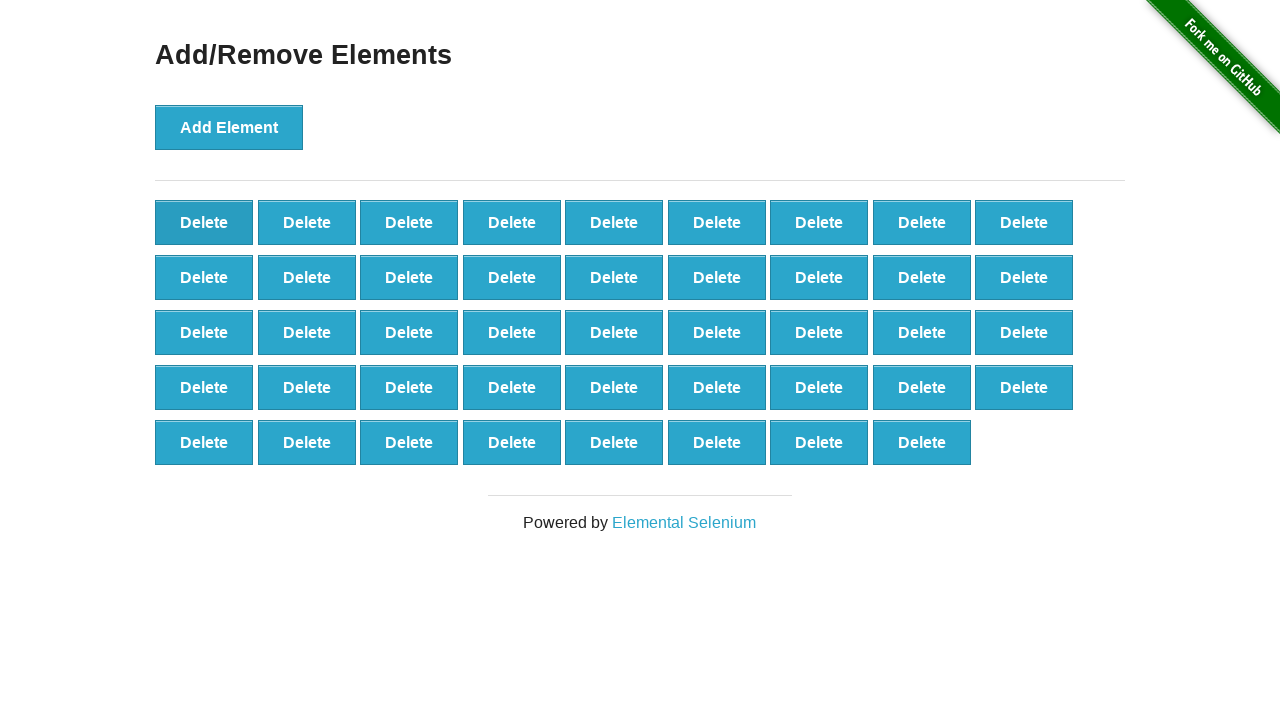

Clicked delete button (iteration 57/90) at (204, 222) on xpath=//*[@onclick='deleteElement()'] >> nth=0
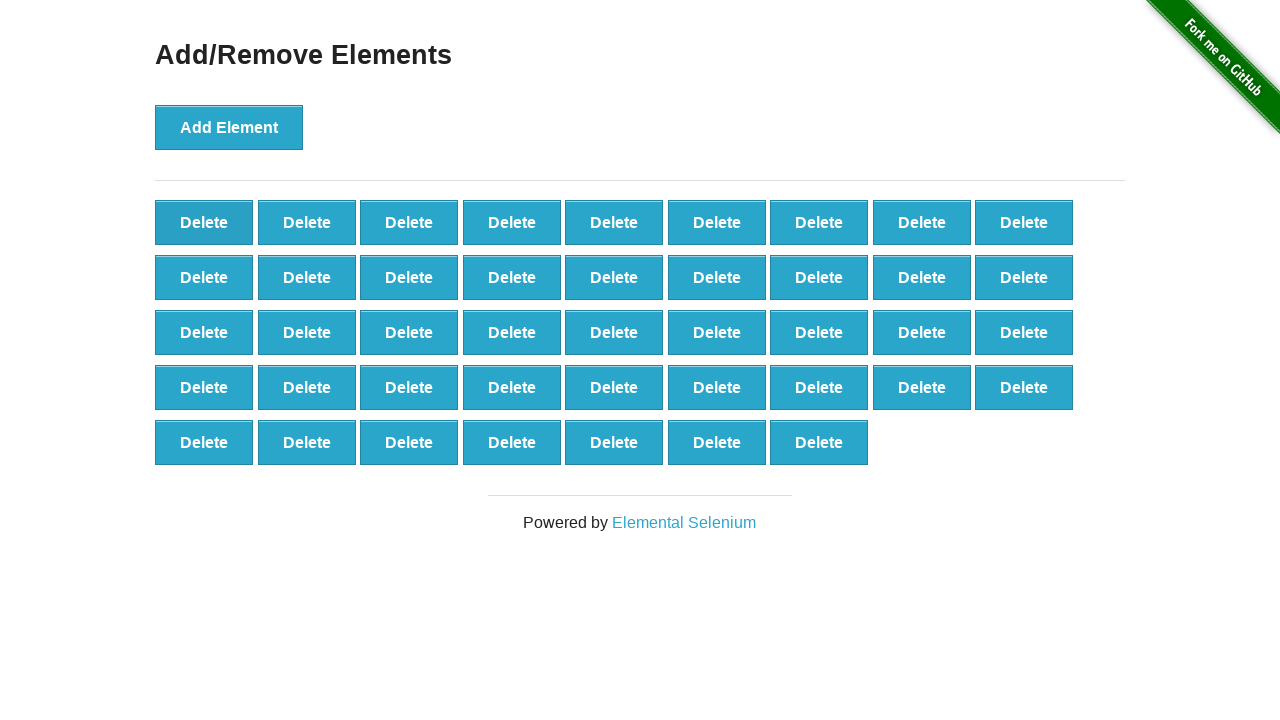

Clicked delete button (iteration 58/90) at (204, 222) on xpath=//*[@onclick='deleteElement()'] >> nth=0
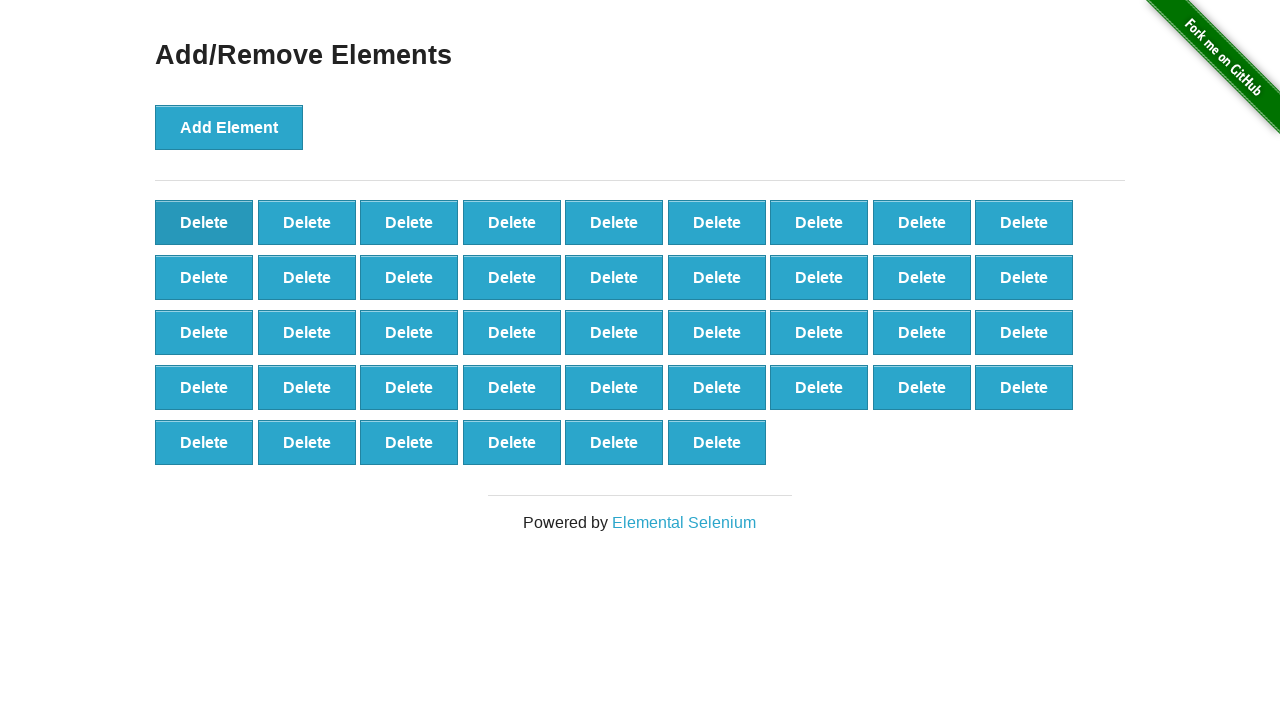

Clicked delete button (iteration 59/90) at (204, 222) on xpath=//*[@onclick='deleteElement()'] >> nth=0
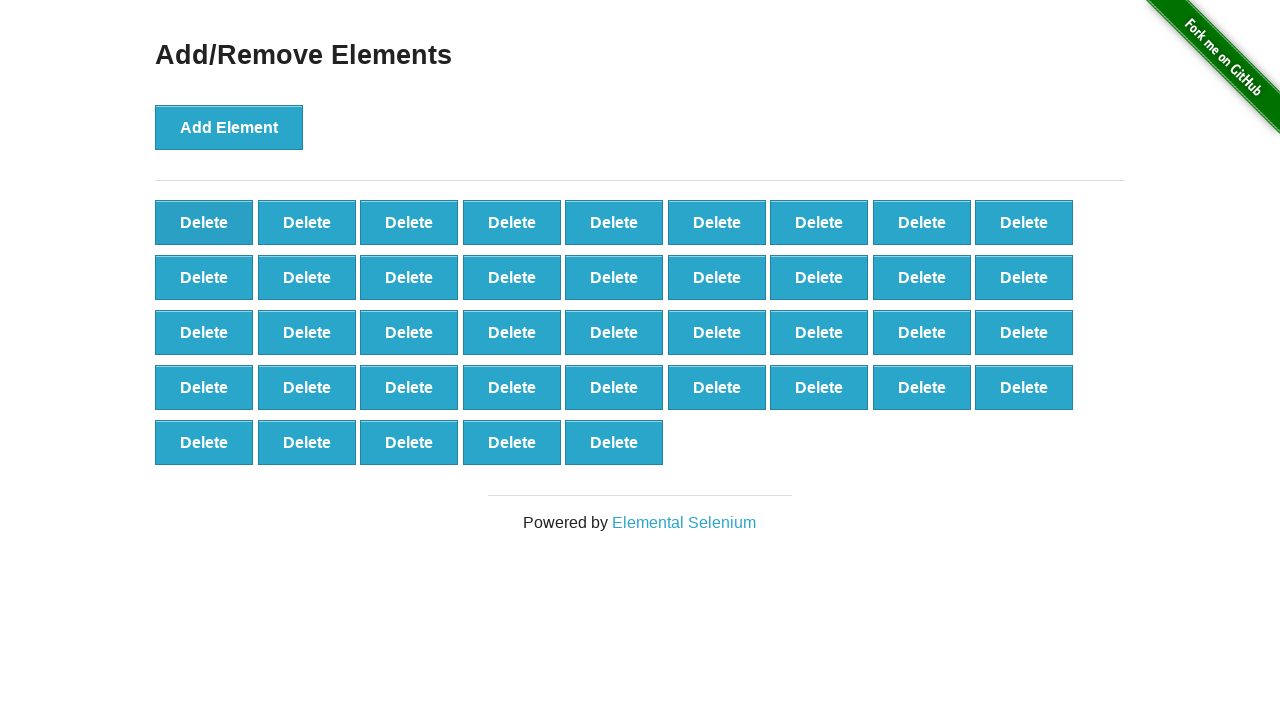

Clicked delete button (iteration 60/90) at (204, 222) on xpath=//*[@onclick='deleteElement()'] >> nth=0
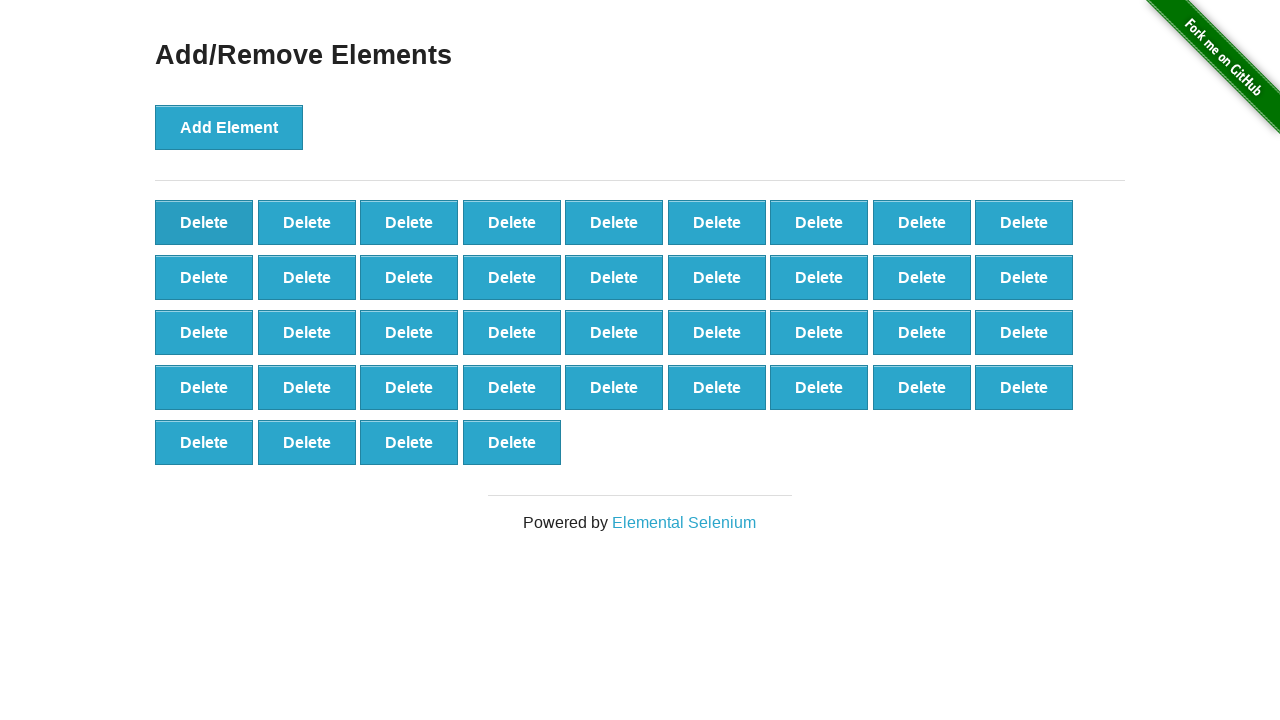

Clicked delete button (iteration 61/90) at (204, 222) on xpath=//*[@onclick='deleteElement()'] >> nth=0
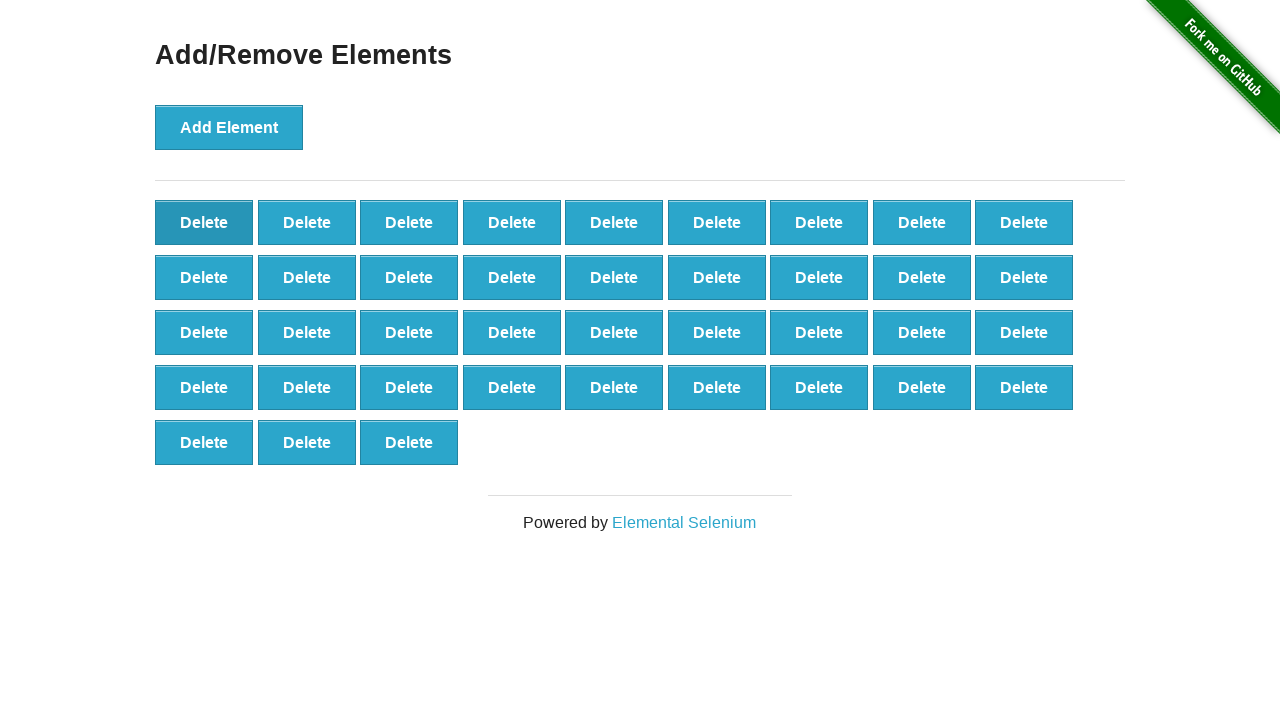

Clicked delete button (iteration 62/90) at (204, 222) on xpath=//*[@onclick='deleteElement()'] >> nth=0
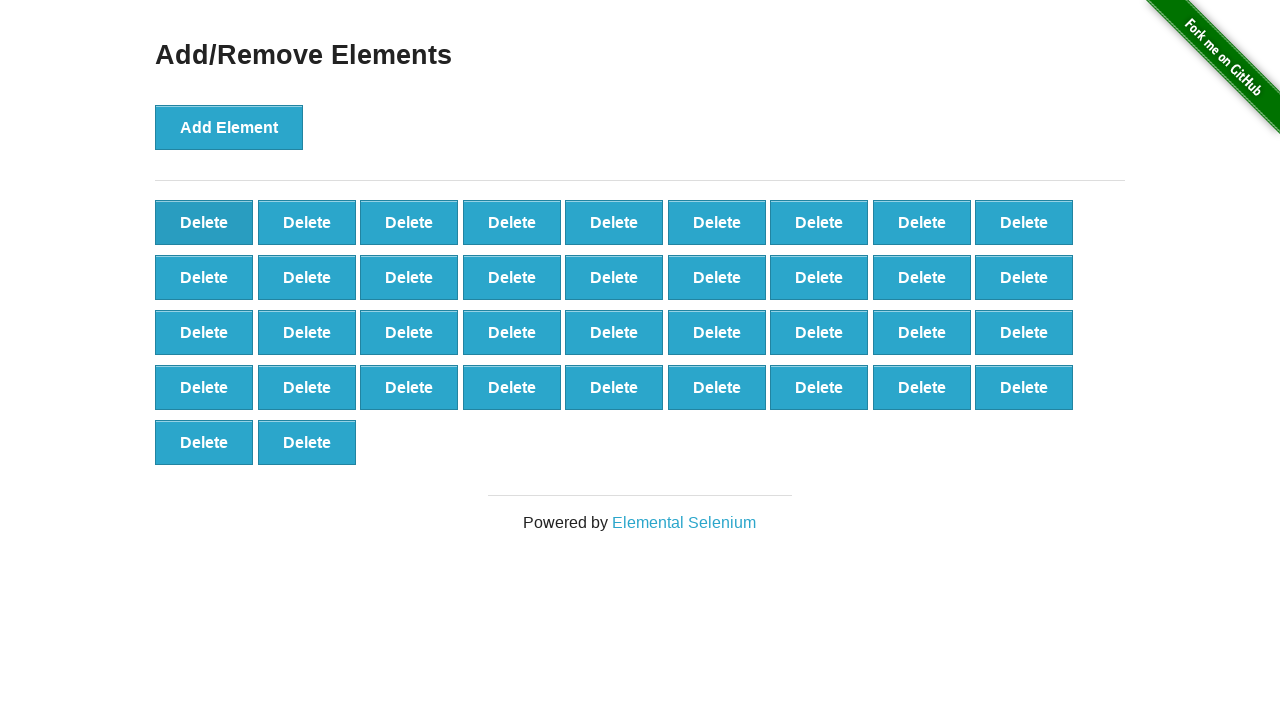

Clicked delete button (iteration 63/90) at (204, 222) on xpath=//*[@onclick='deleteElement()'] >> nth=0
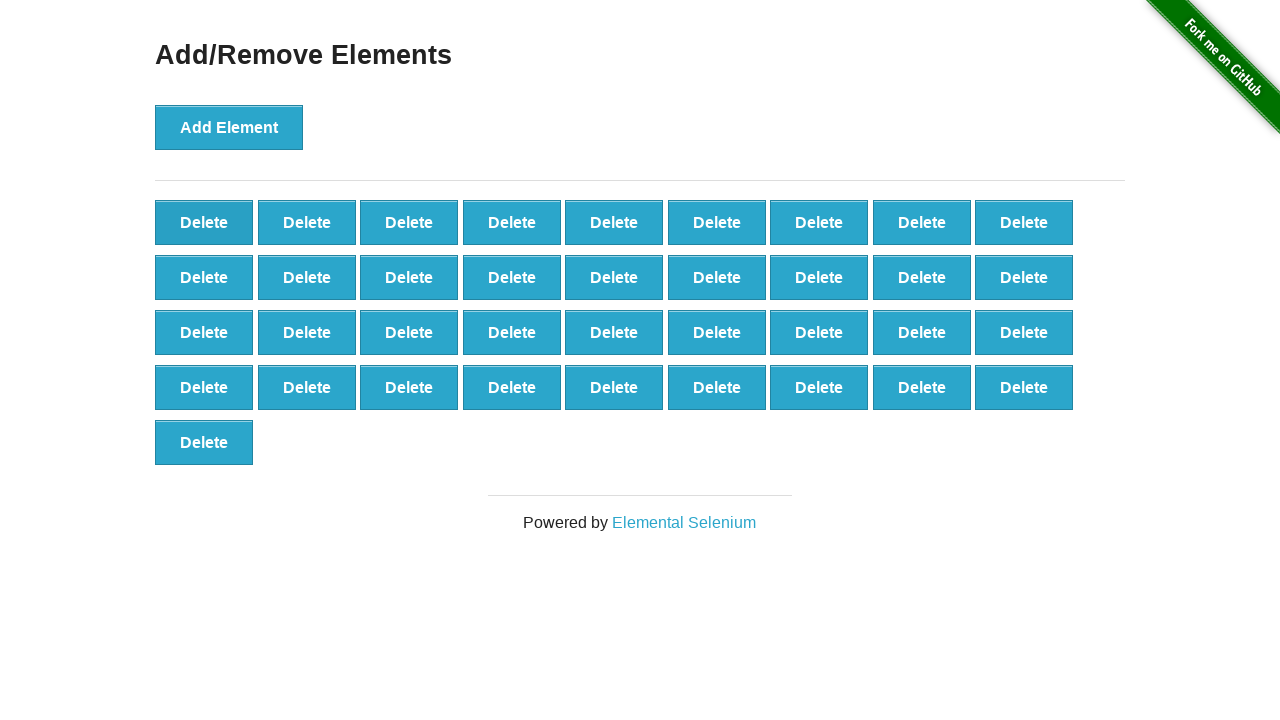

Clicked delete button (iteration 64/90) at (204, 222) on xpath=//*[@onclick='deleteElement()'] >> nth=0
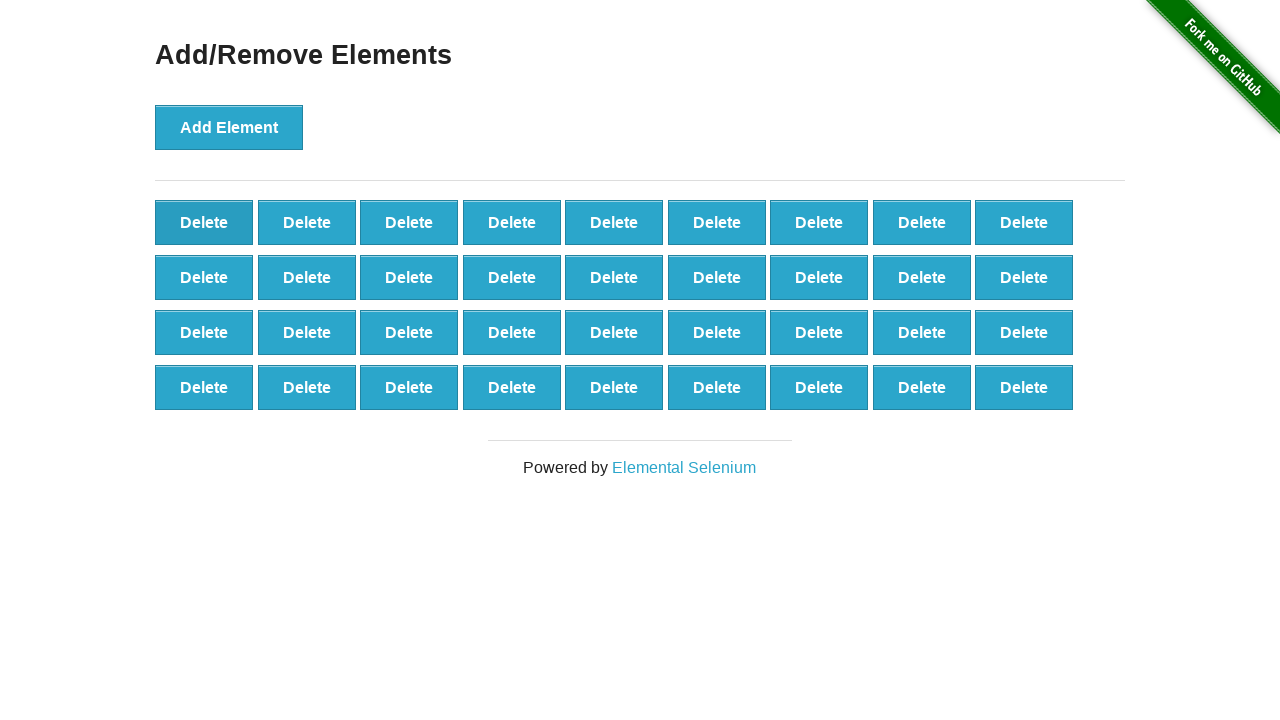

Clicked delete button (iteration 65/90) at (204, 222) on xpath=//*[@onclick='deleteElement()'] >> nth=0
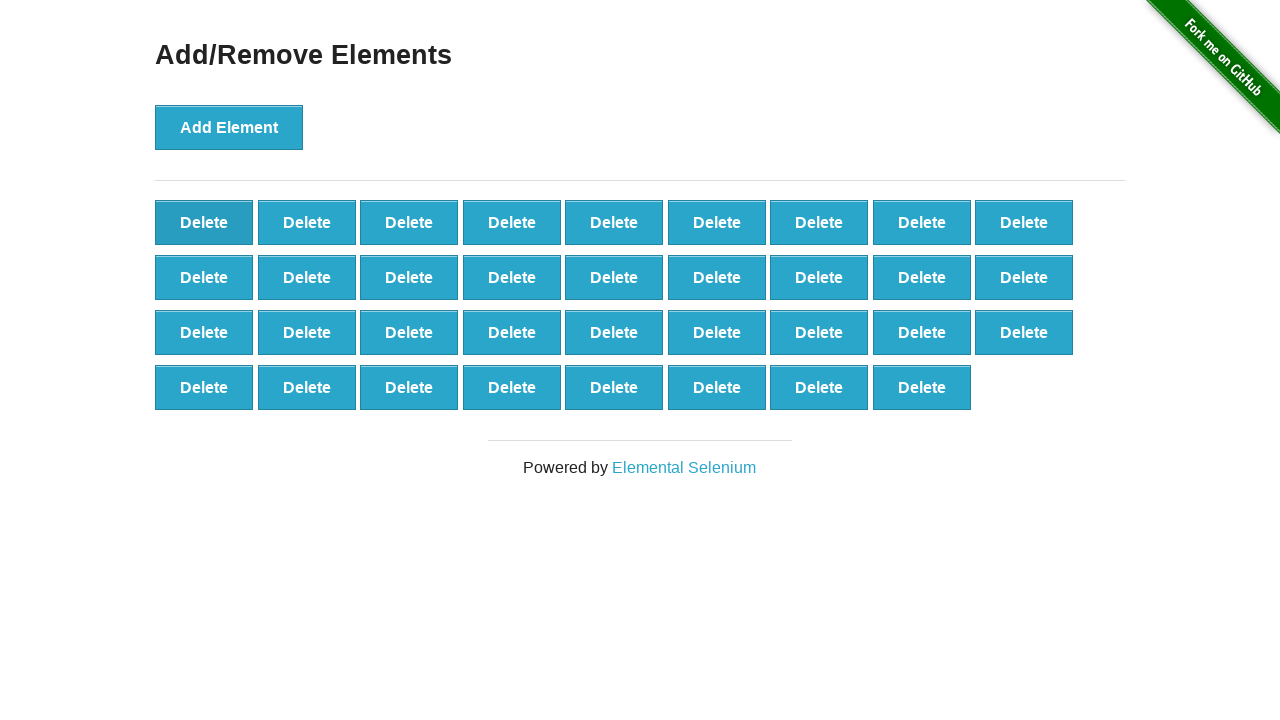

Clicked delete button (iteration 66/90) at (204, 222) on xpath=//*[@onclick='deleteElement()'] >> nth=0
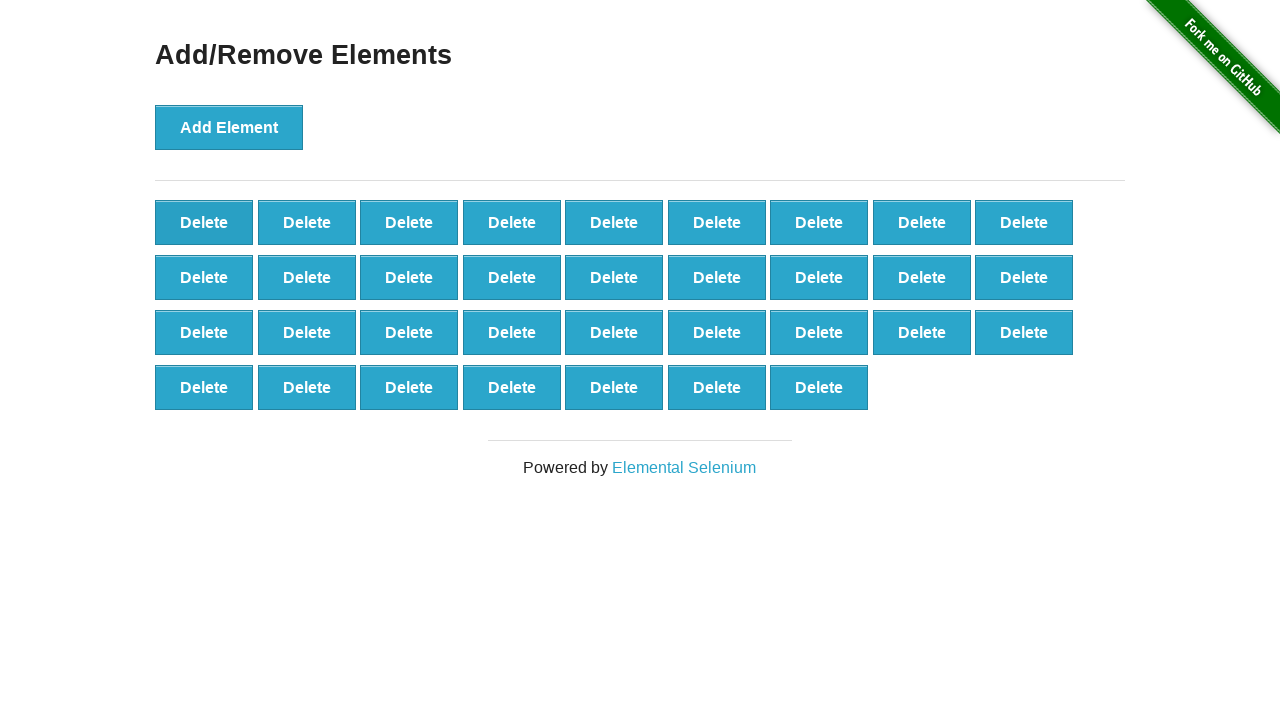

Clicked delete button (iteration 67/90) at (204, 222) on xpath=//*[@onclick='deleteElement()'] >> nth=0
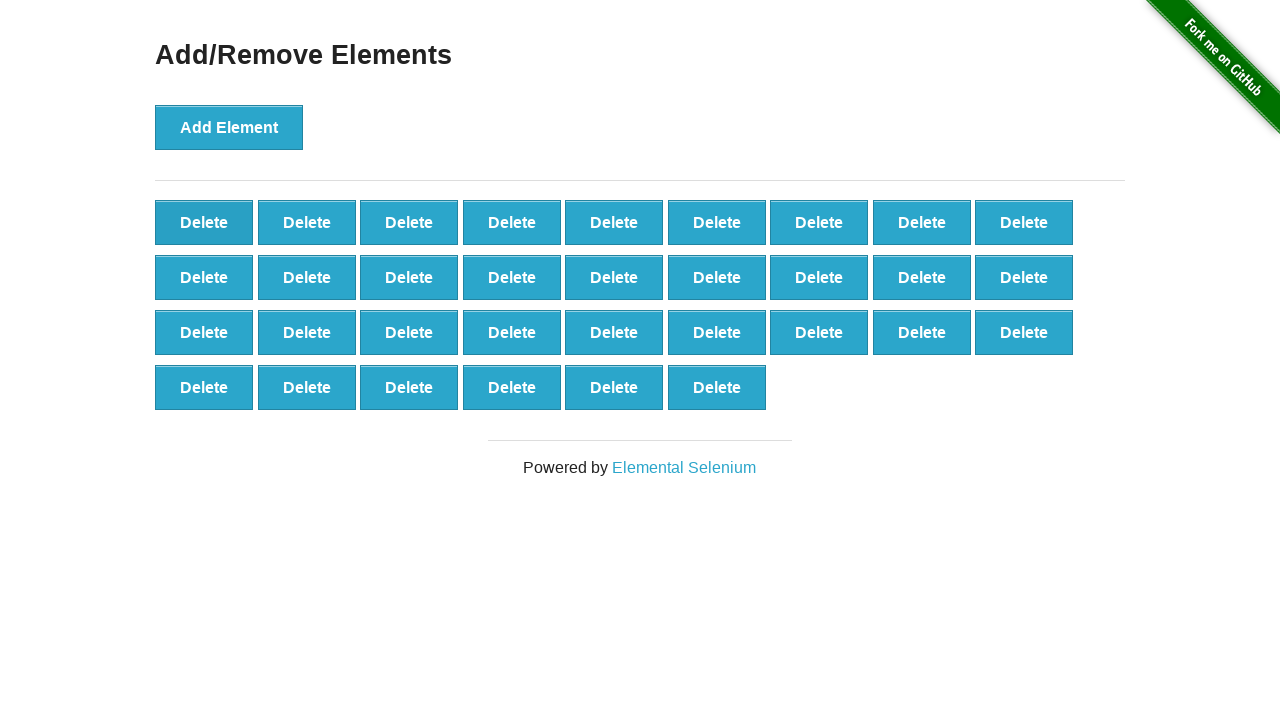

Clicked delete button (iteration 68/90) at (204, 222) on xpath=//*[@onclick='deleteElement()'] >> nth=0
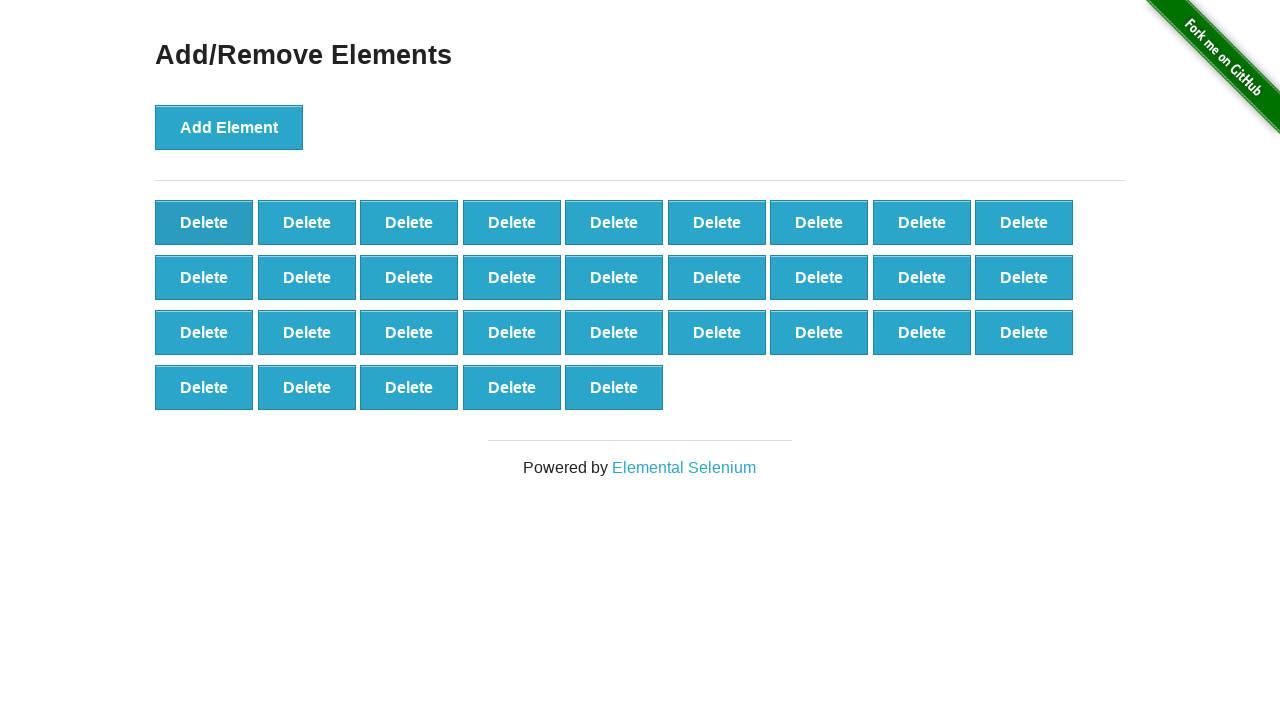

Clicked delete button (iteration 69/90) at (204, 222) on xpath=//*[@onclick='deleteElement()'] >> nth=0
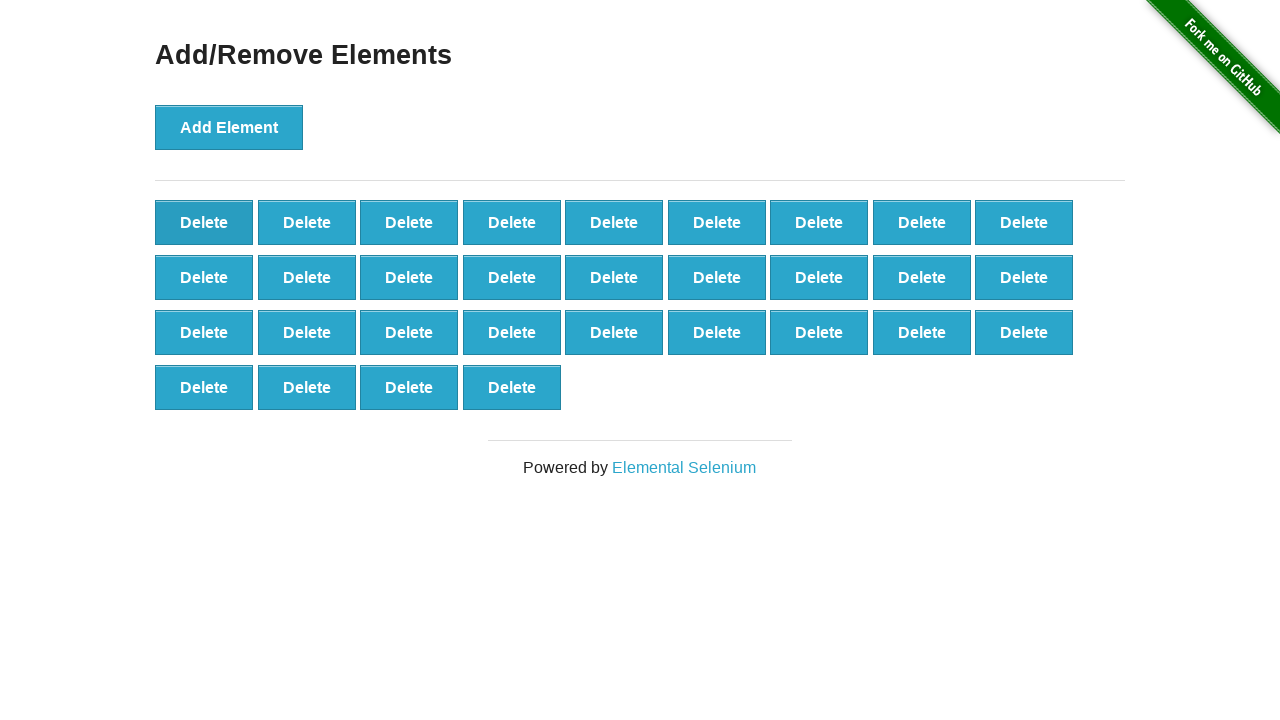

Clicked delete button (iteration 70/90) at (204, 222) on xpath=//*[@onclick='deleteElement()'] >> nth=0
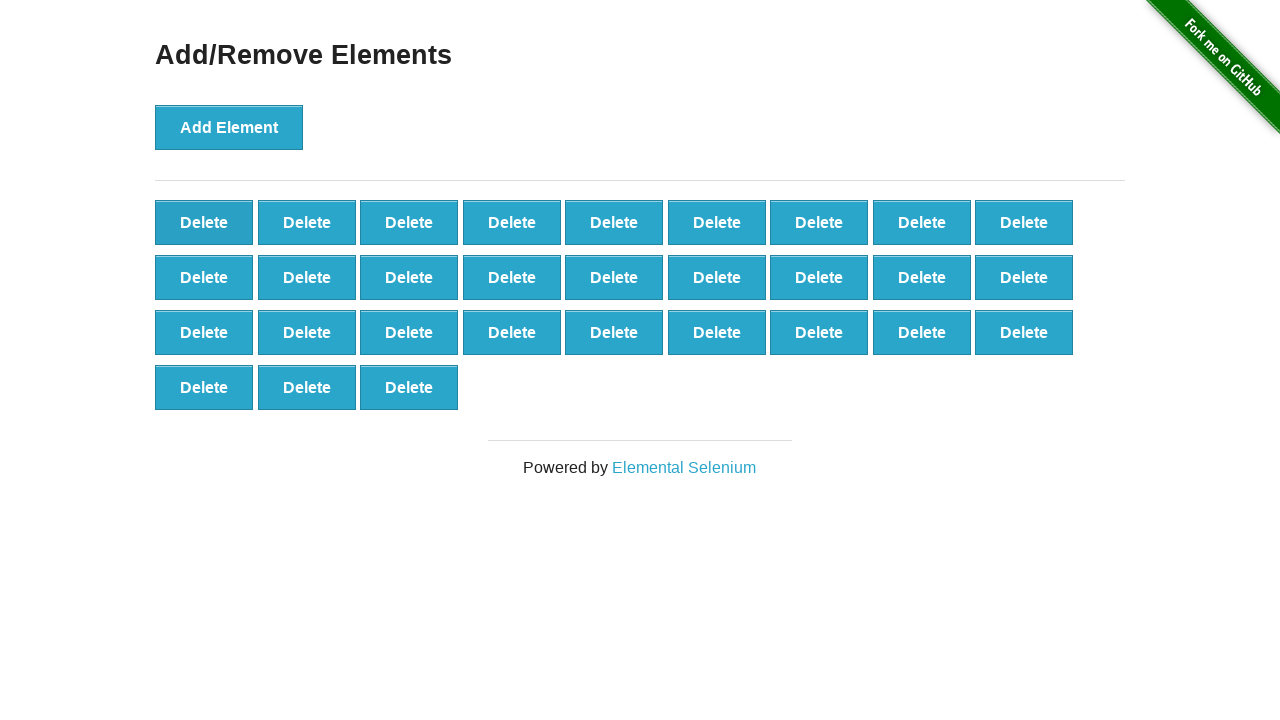

Clicked delete button (iteration 71/90) at (204, 222) on xpath=//*[@onclick='deleteElement()'] >> nth=0
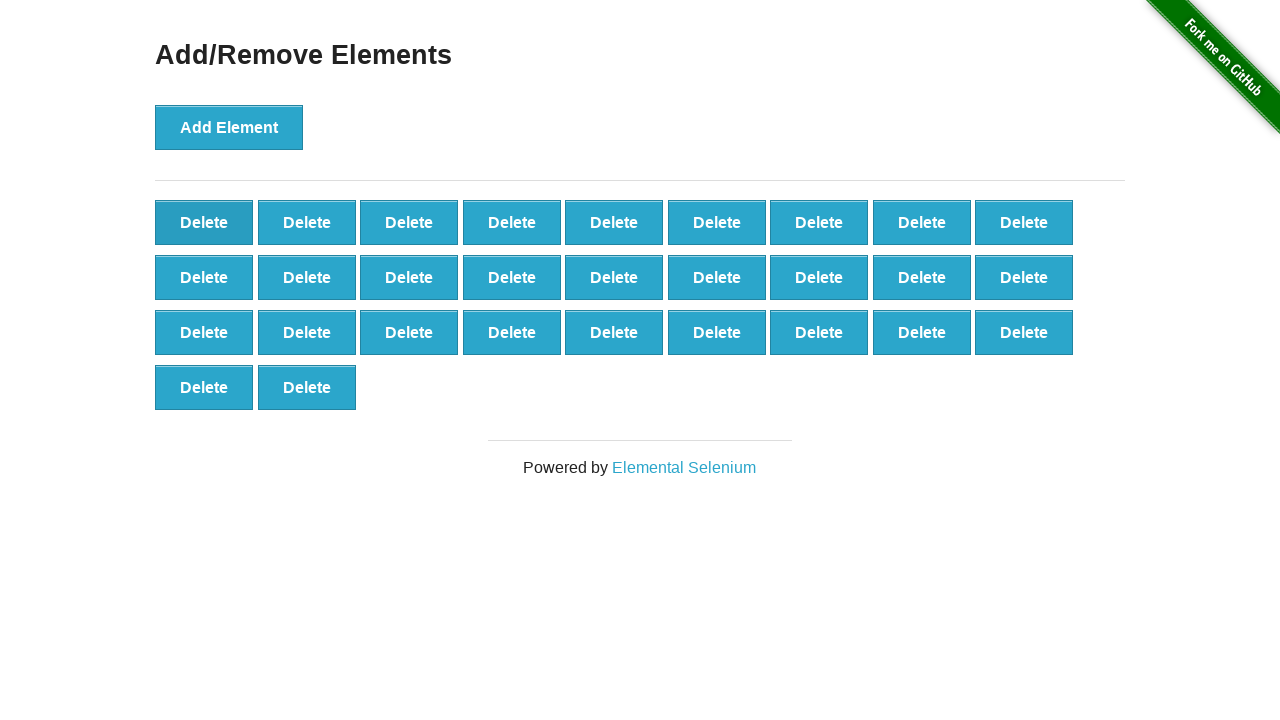

Clicked delete button (iteration 72/90) at (204, 222) on xpath=//*[@onclick='deleteElement()'] >> nth=0
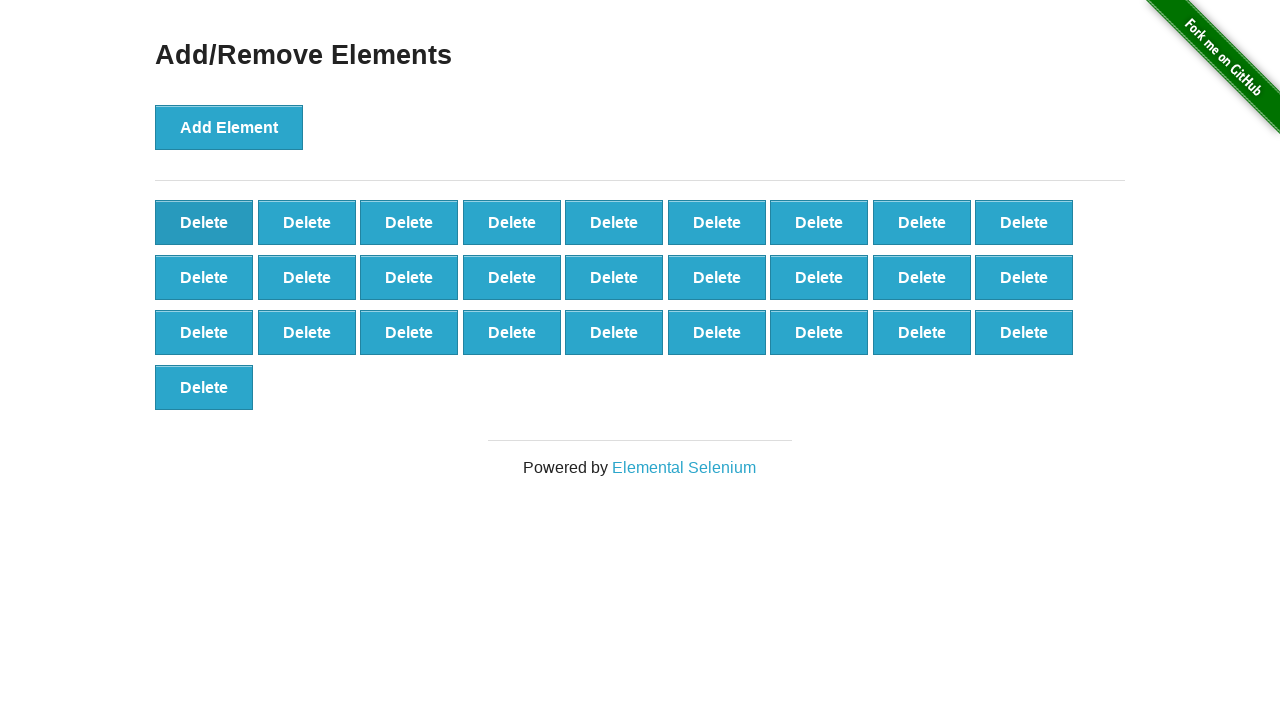

Clicked delete button (iteration 73/90) at (204, 222) on xpath=//*[@onclick='deleteElement()'] >> nth=0
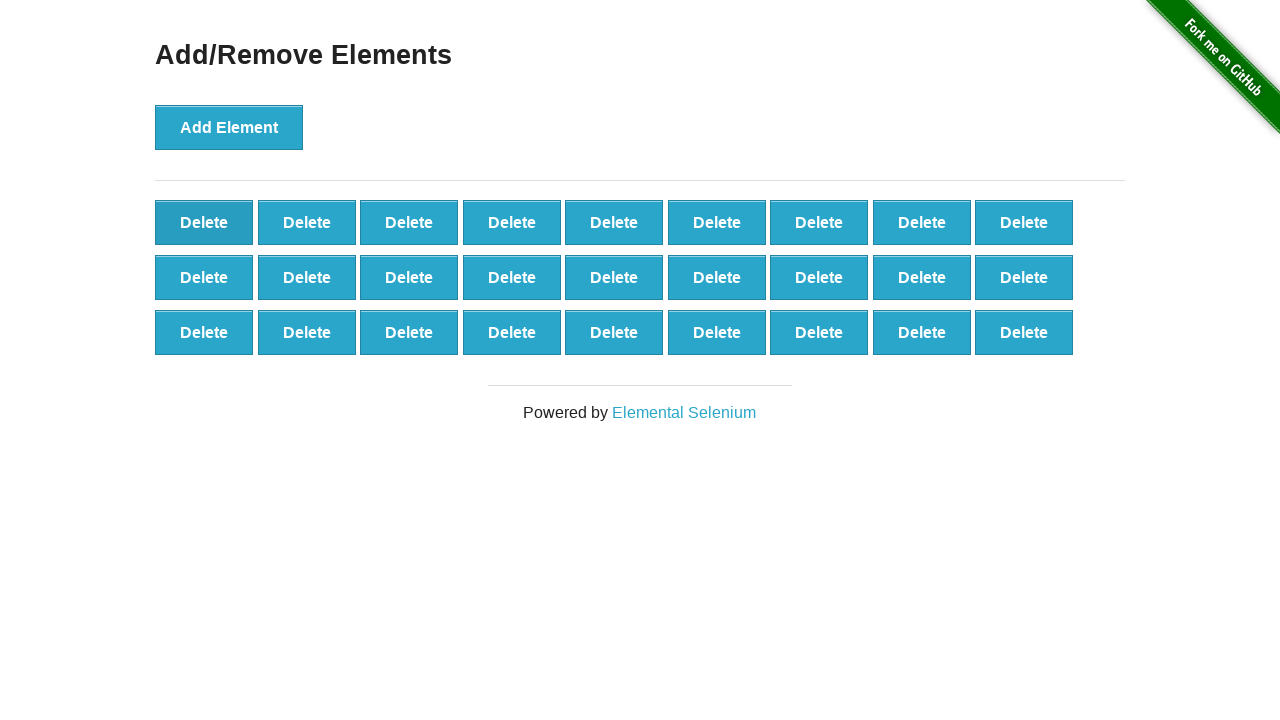

Clicked delete button (iteration 74/90) at (204, 222) on xpath=//*[@onclick='deleteElement()'] >> nth=0
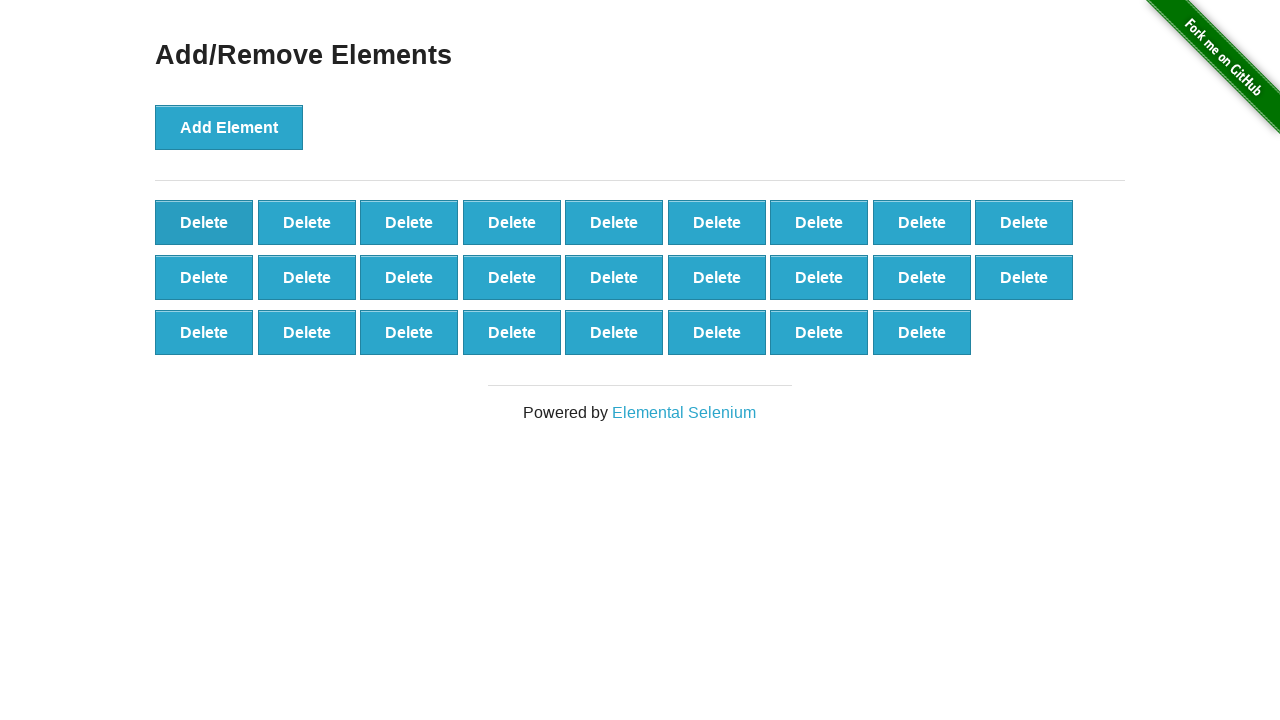

Clicked delete button (iteration 75/90) at (204, 222) on xpath=//*[@onclick='deleteElement()'] >> nth=0
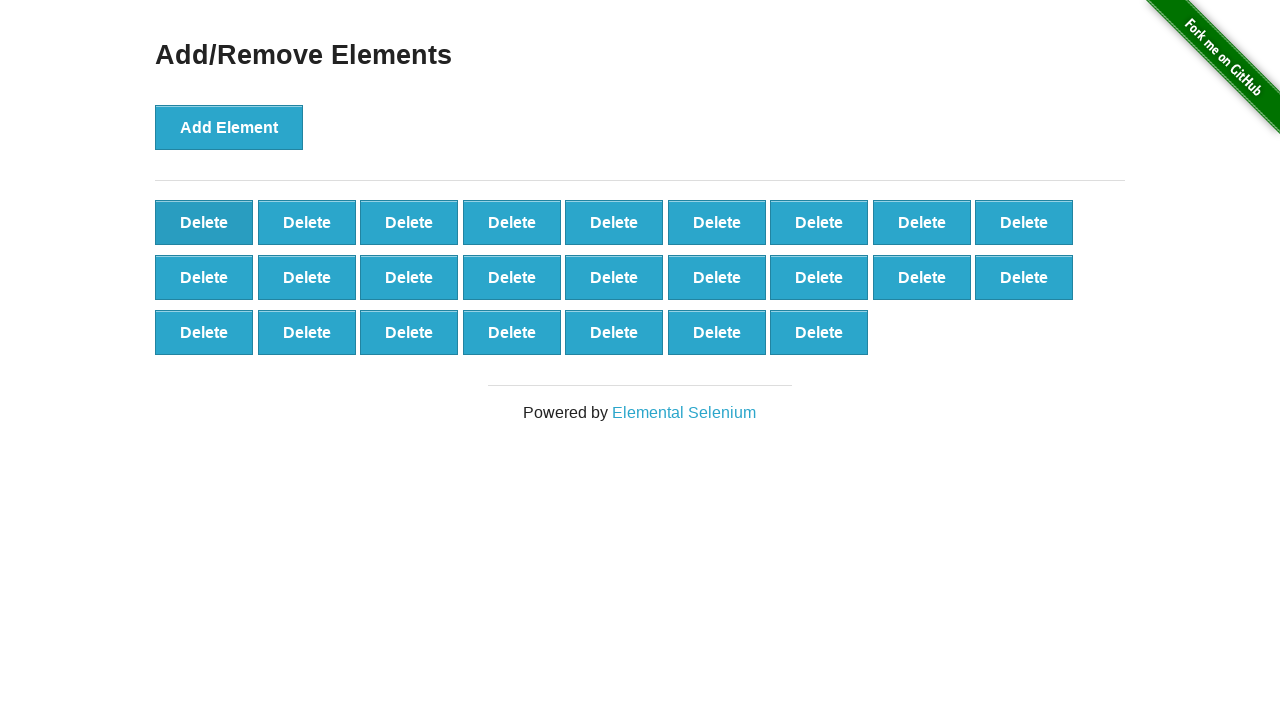

Clicked delete button (iteration 76/90) at (204, 222) on xpath=//*[@onclick='deleteElement()'] >> nth=0
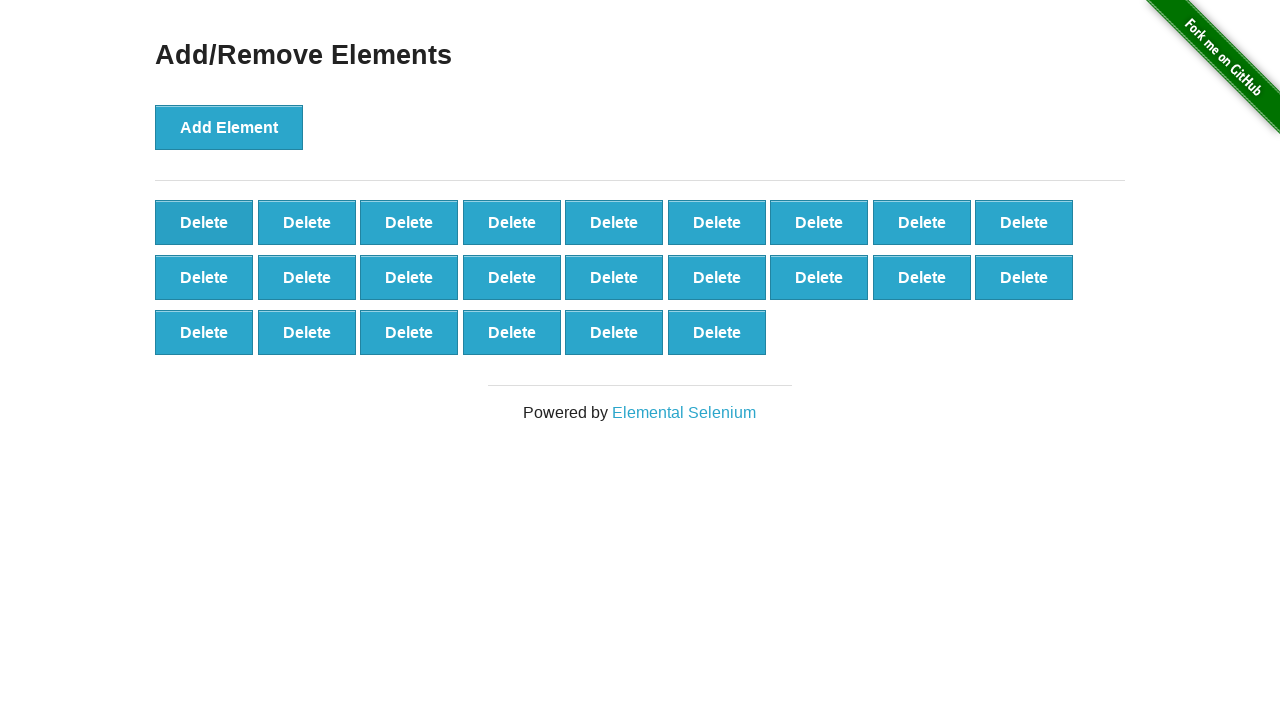

Clicked delete button (iteration 77/90) at (204, 222) on xpath=//*[@onclick='deleteElement()'] >> nth=0
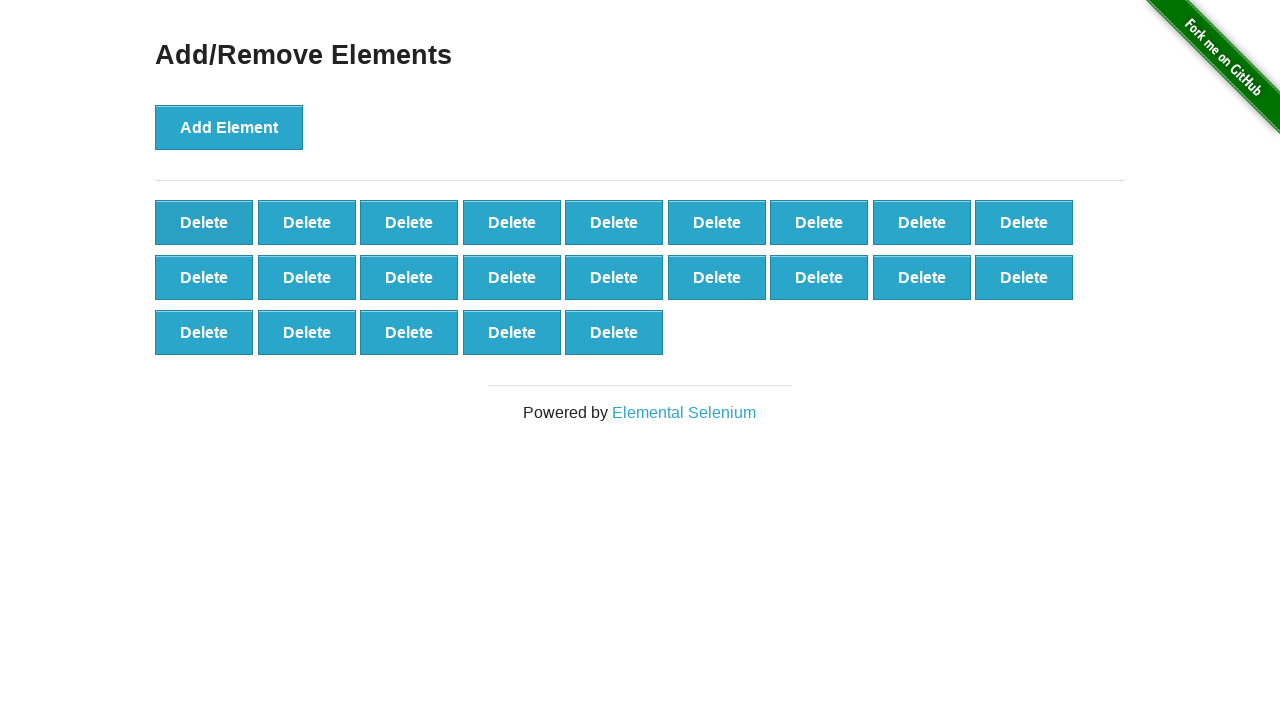

Clicked delete button (iteration 78/90) at (204, 222) on xpath=//*[@onclick='deleteElement()'] >> nth=0
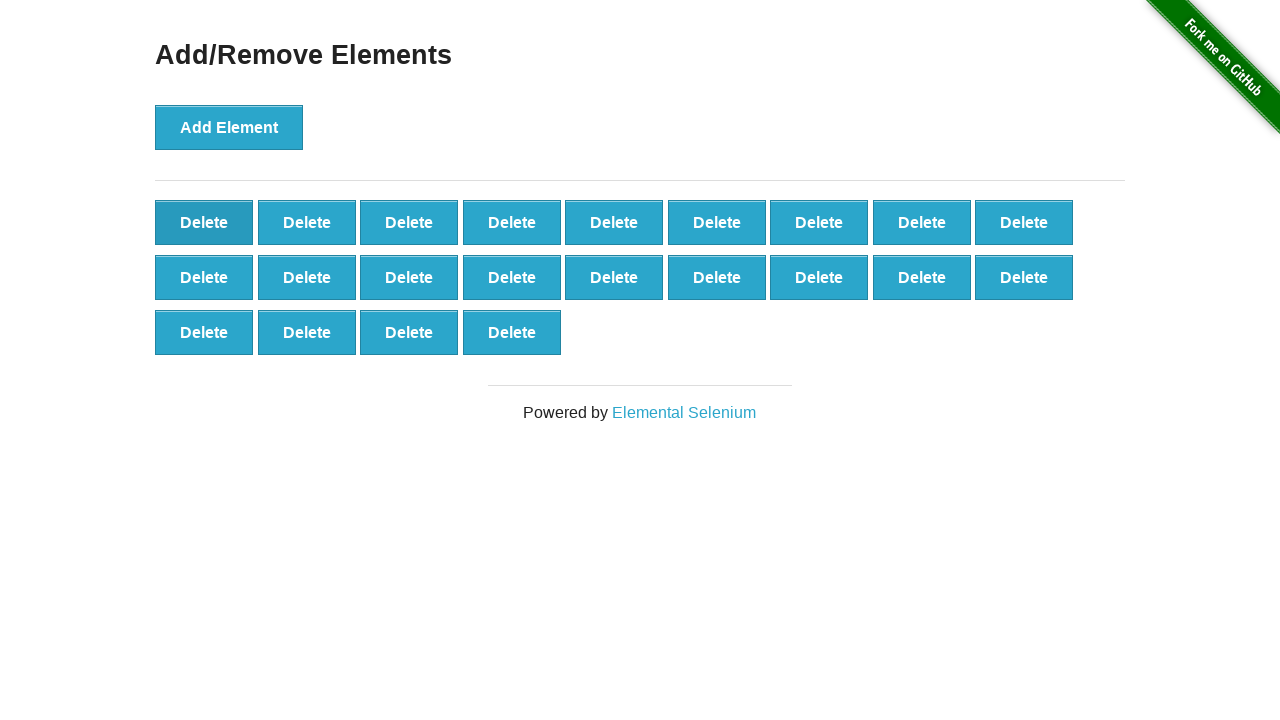

Clicked delete button (iteration 79/90) at (204, 222) on xpath=//*[@onclick='deleteElement()'] >> nth=0
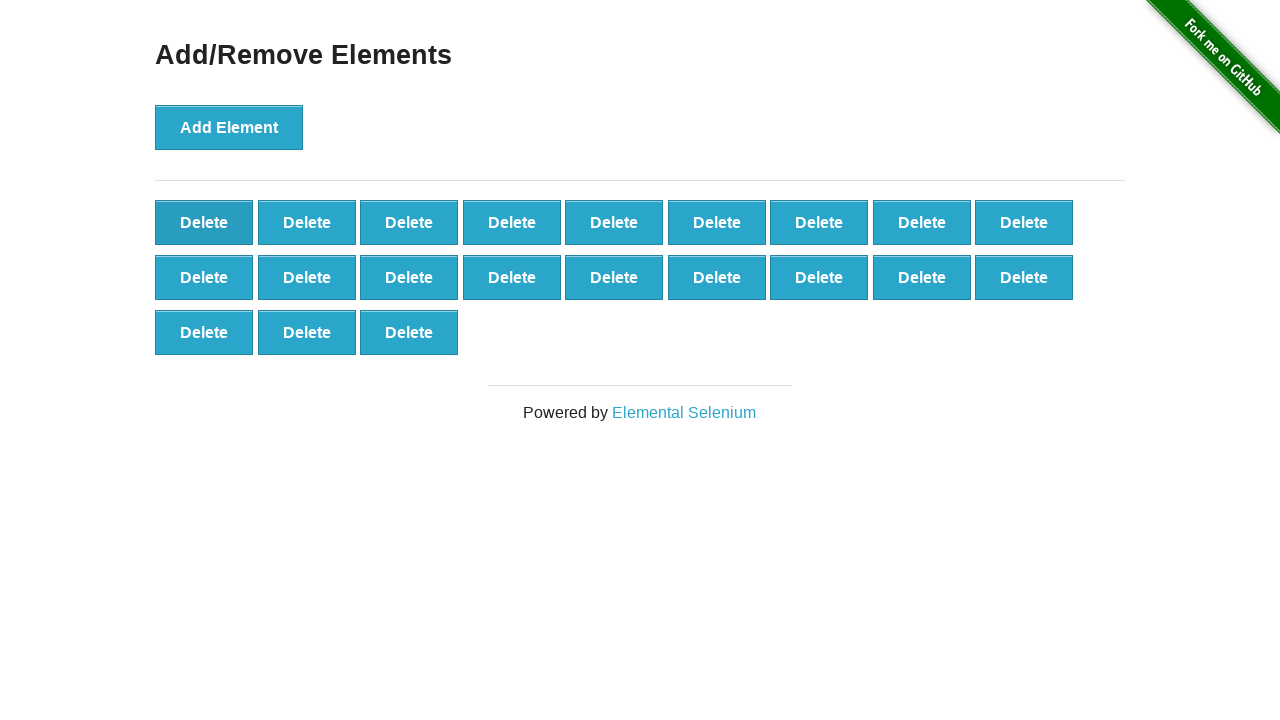

Clicked delete button (iteration 80/90) at (204, 222) on xpath=//*[@onclick='deleteElement()'] >> nth=0
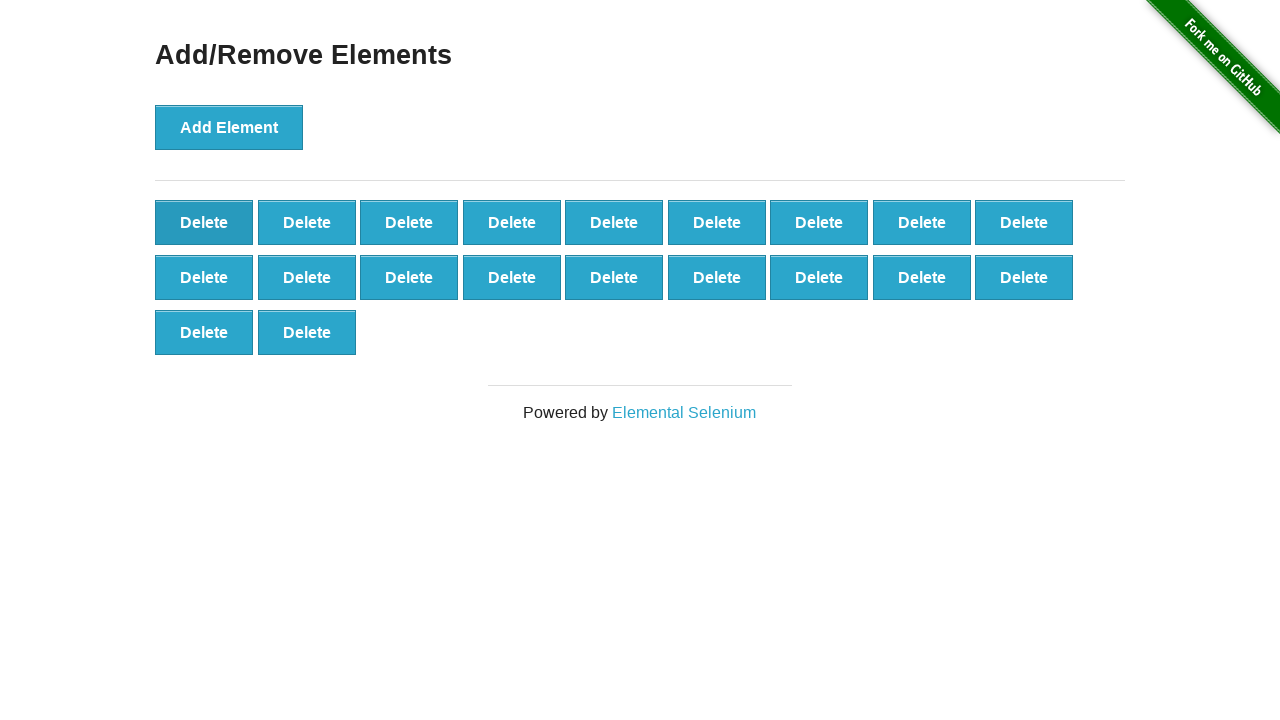

Clicked delete button (iteration 81/90) at (204, 222) on xpath=//*[@onclick='deleteElement()'] >> nth=0
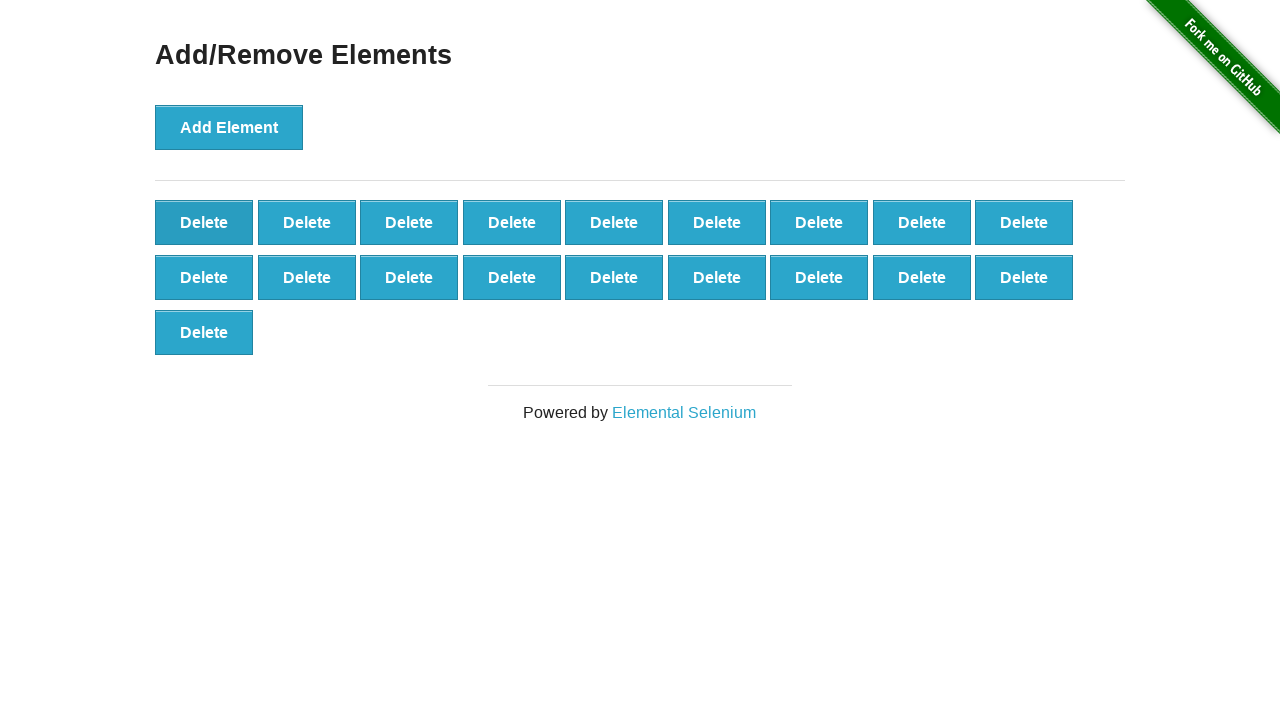

Clicked delete button (iteration 82/90) at (204, 222) on xpath=//*[@onclick='deleteElement()'] >> nth=0
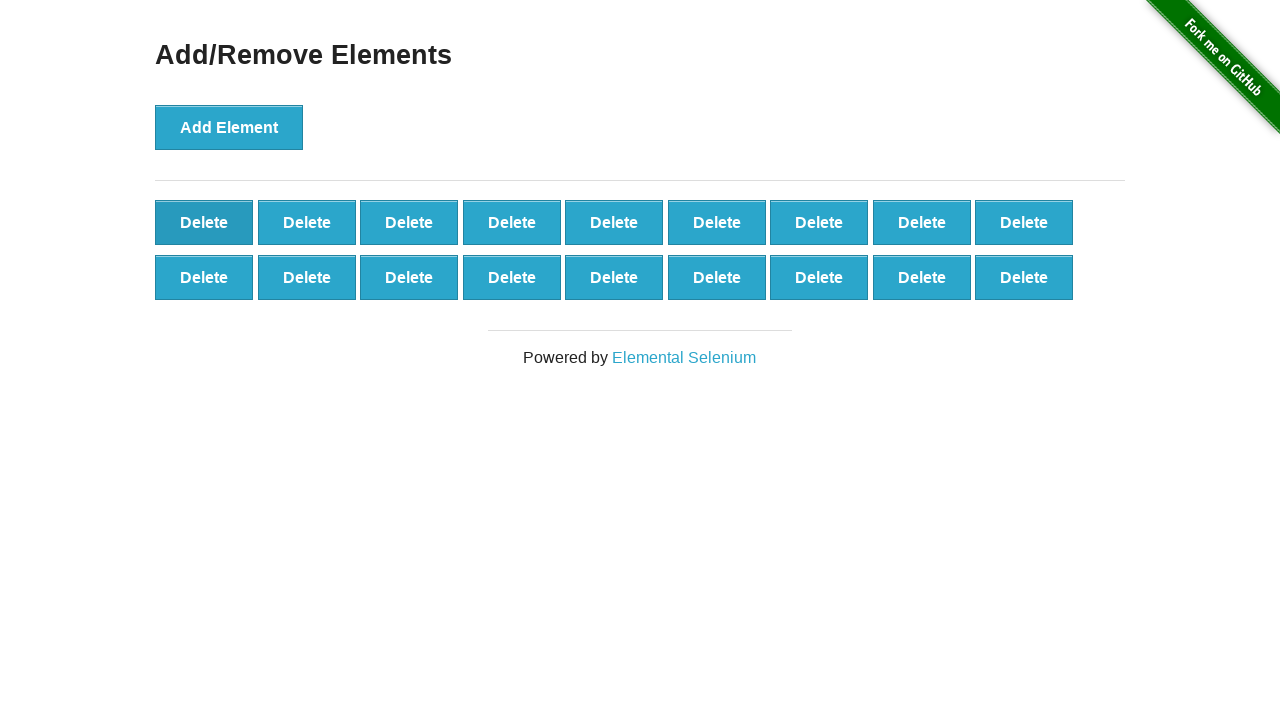

Clicked delete button (iteration 83/90) at (204, 222) on xpath=//*[@onclick='deleteElement()'] >> nth=0
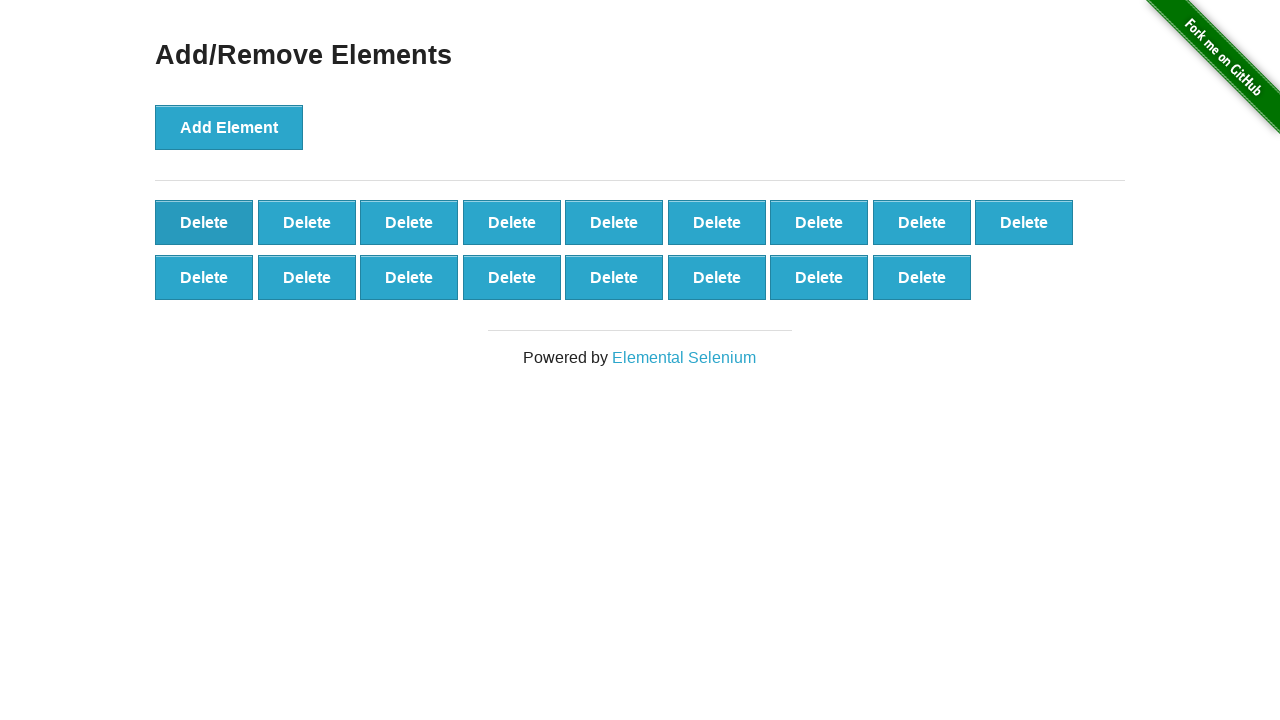

Clicked delete button (iteration 84/90) at (204, 222) on xpath=//*[@onclick='deleteElement()'] >> nth=0
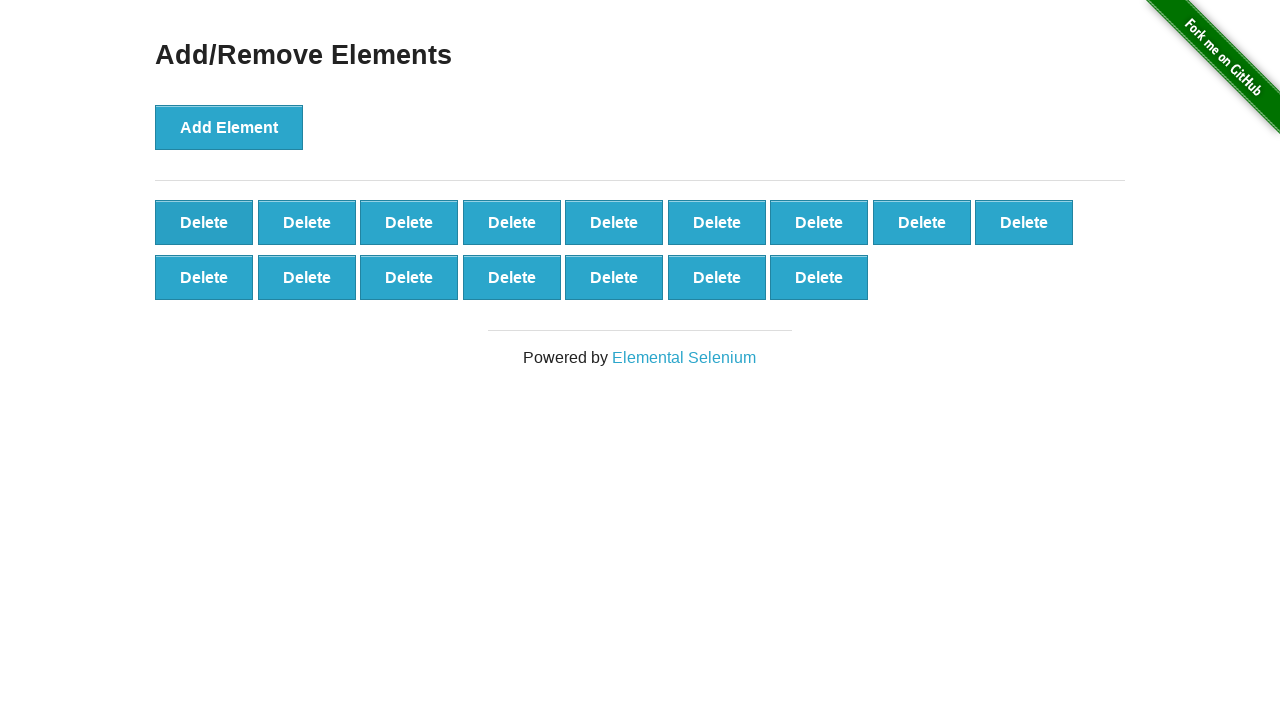

Clicked delete button (iteration 85/90) at (204, 222) on xpath=//*[@onclick='deleteElement()'] >> nth=0
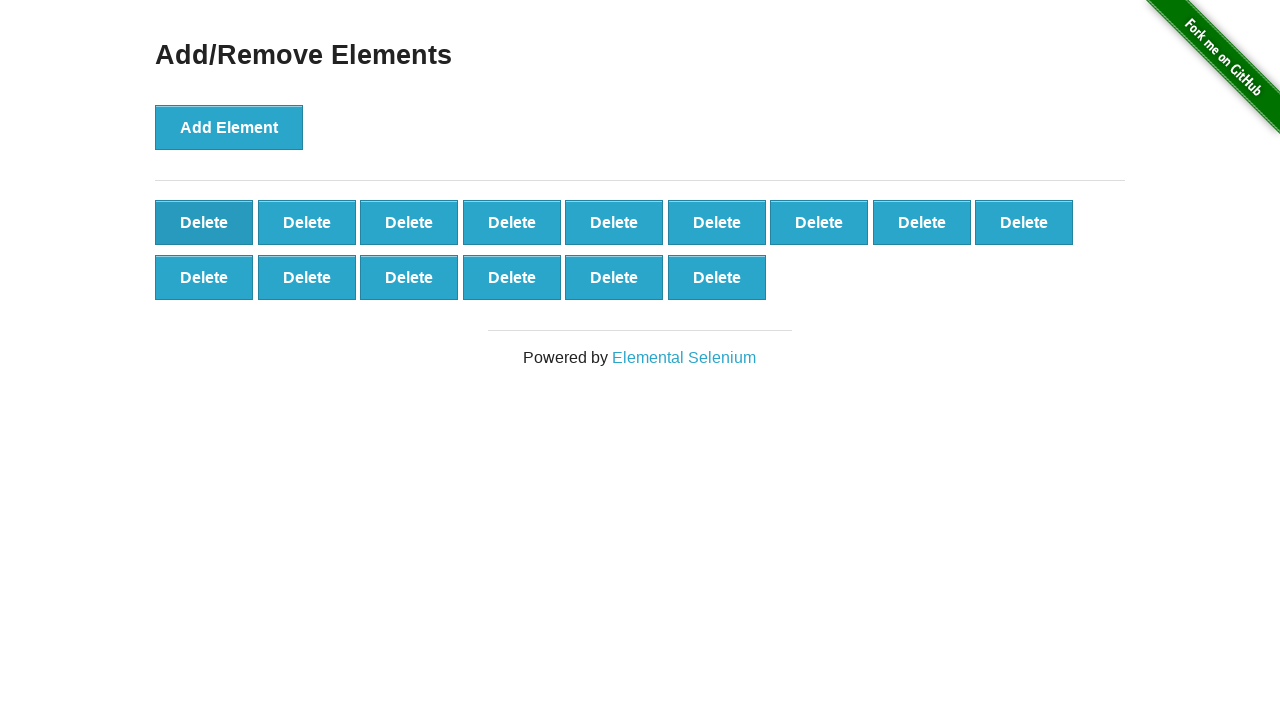

Clicked delete button (iteration 86/90) at (204, 222) on xpath=//*[@onclick='deleteElement()'] >> nth=0
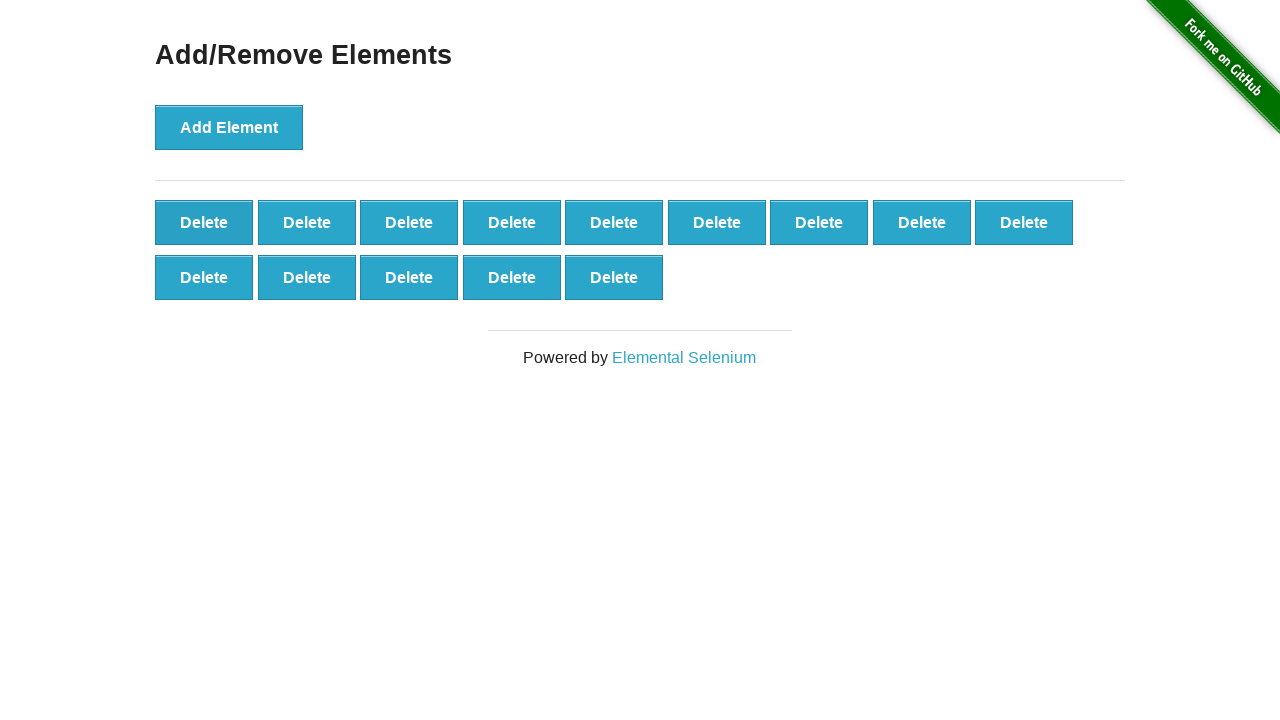

Clicked delete button (iteration 87/90) at (204, 222) on xpath=//*[@onclick='deleteElement()'] >> nth=0
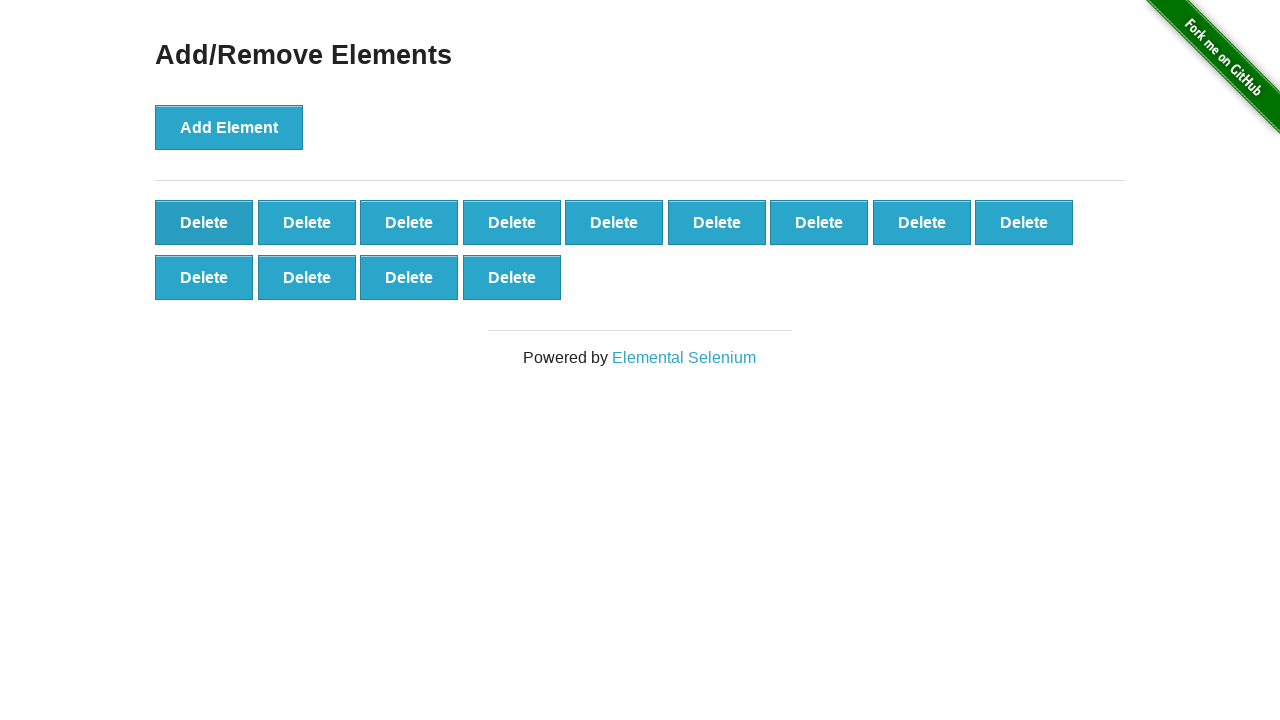

Clicked delete button (iteration 88/90) at (204, 222) on xpath=//*[@onclick='deleteElement()'] >> nth=0
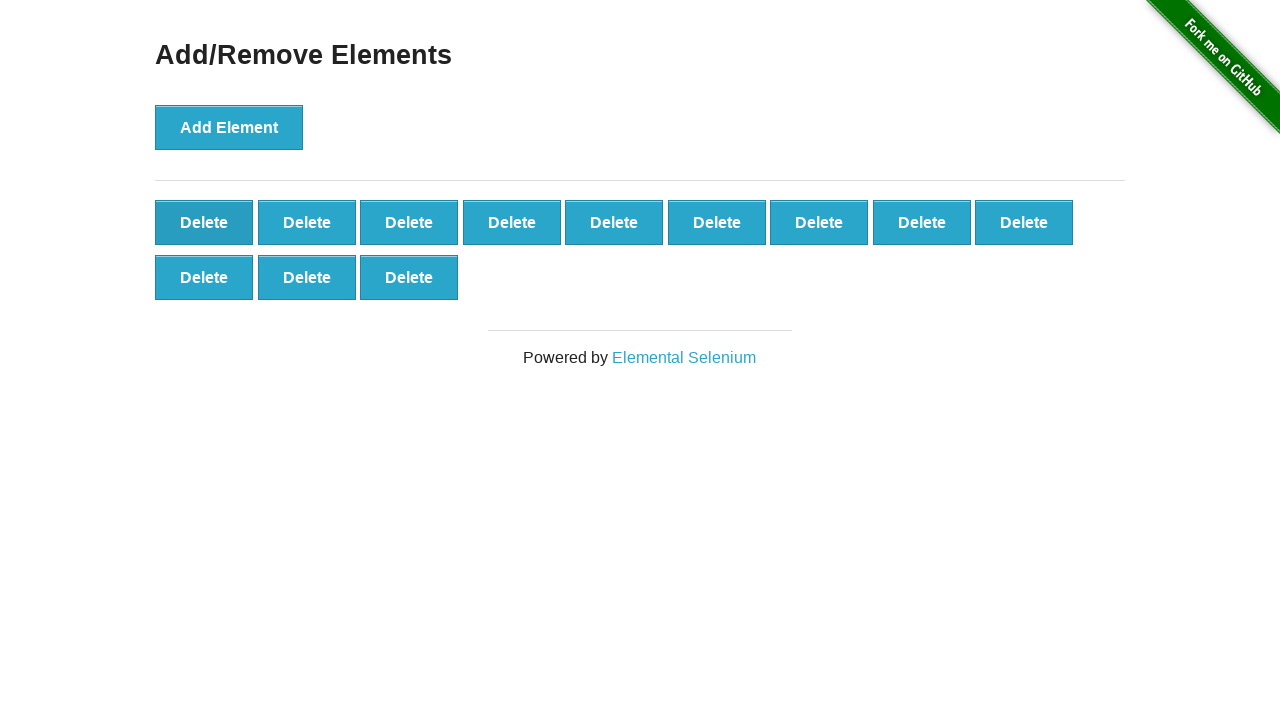

Clicked delete button (iteration 89/90) at (204, 222) on xpath=//*[@onclick='deleteElement()'] >> nth=0
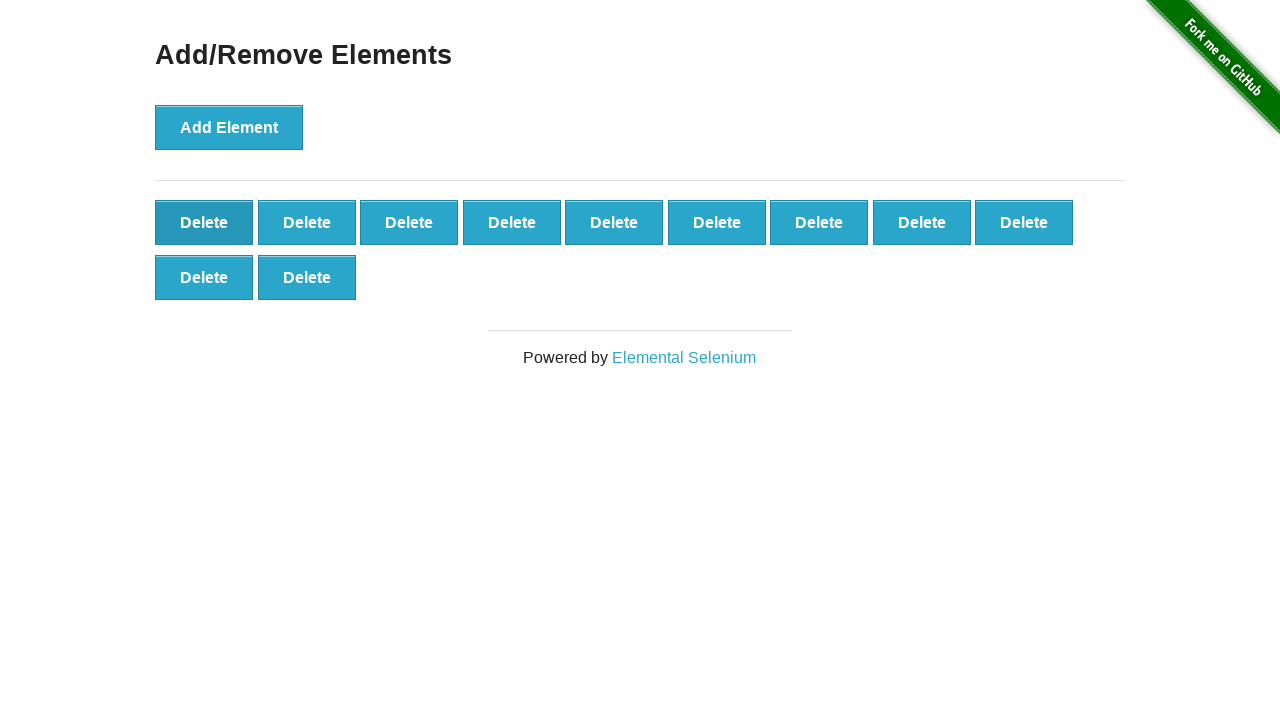

Clicked delete button (iteration 90/90) at (204, 222) on xpath=//*[@onclick='deleteElement()'] >> nth=0
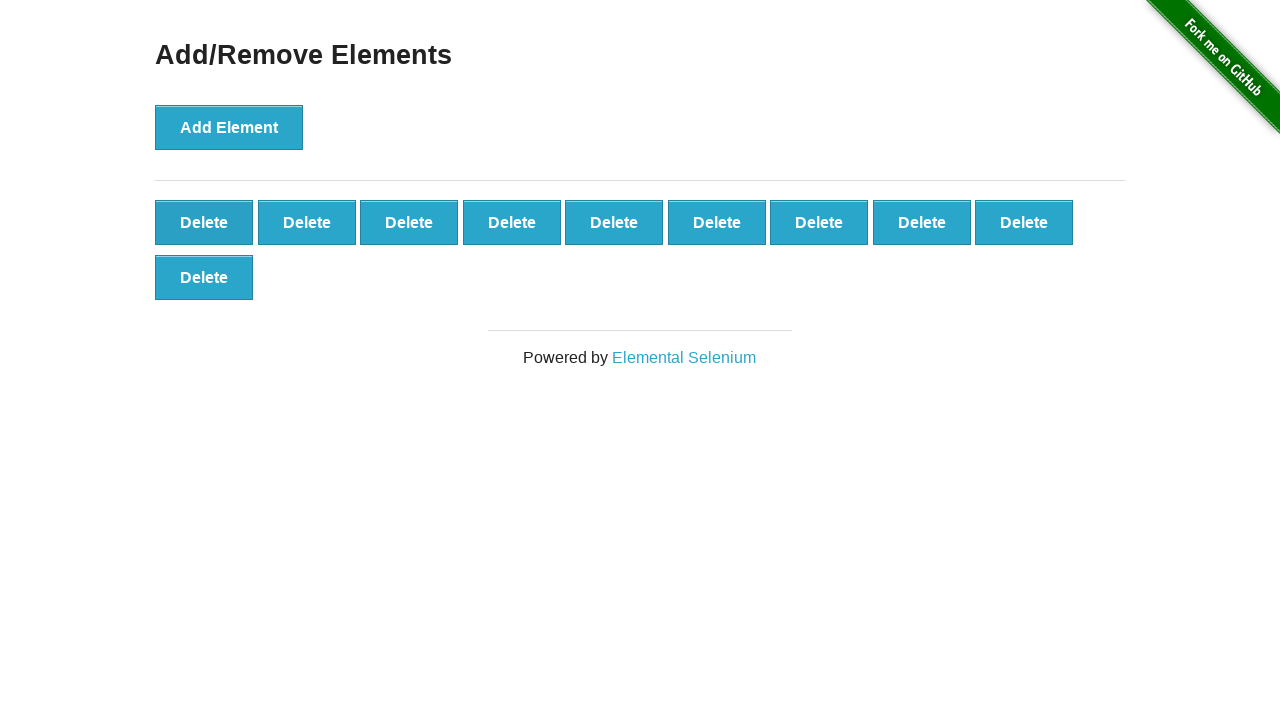

Verified 10 delete buttons remain
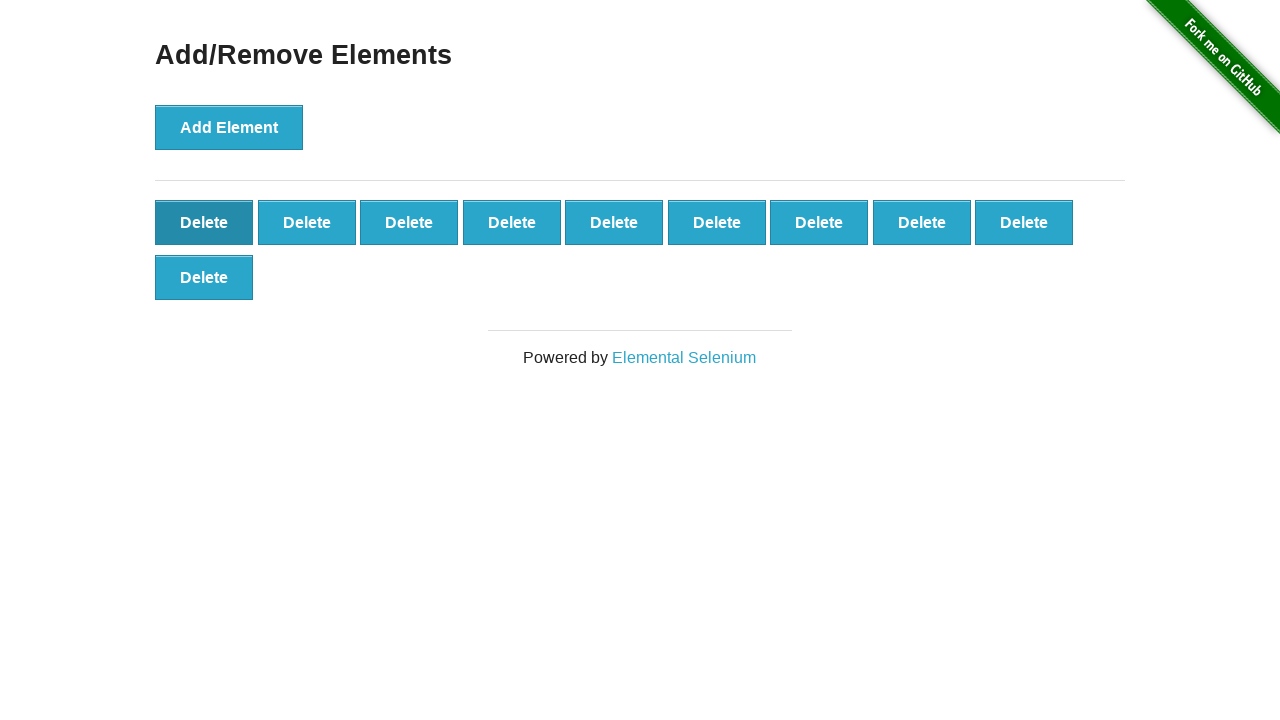

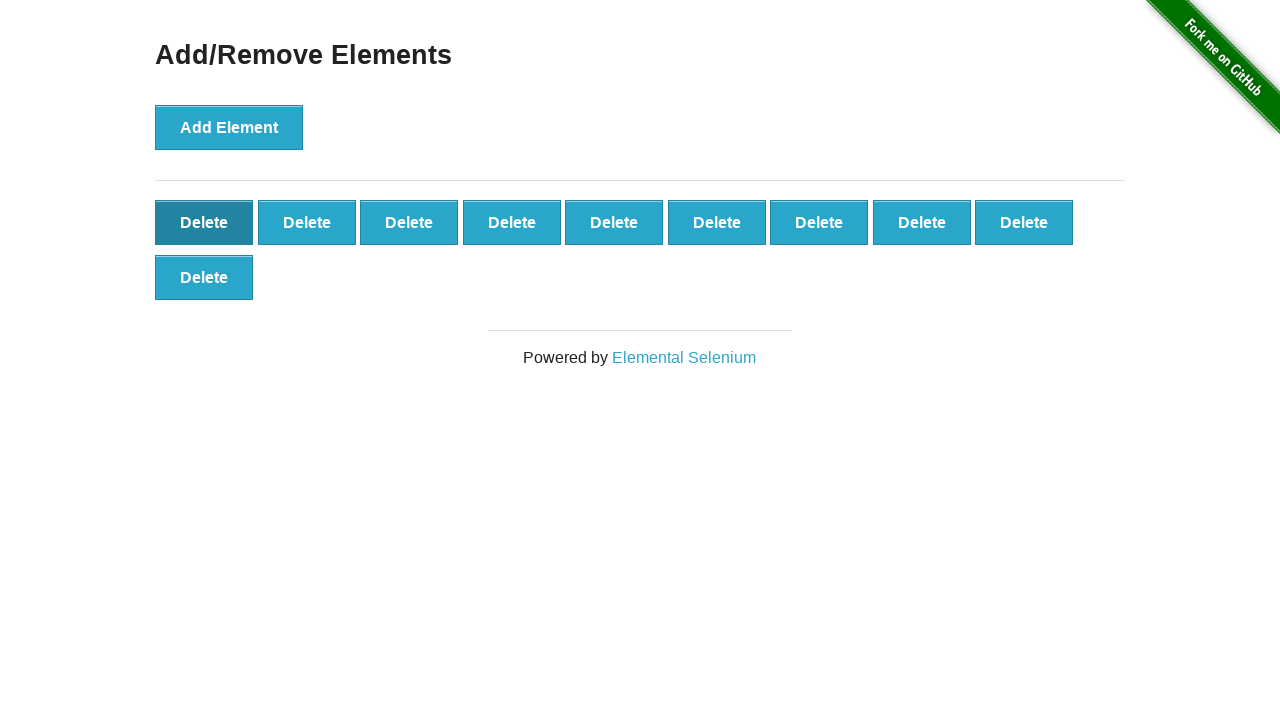